Tests the add/remove elements functionality by clicking the Add Element button 100 times, verifying 100 delete buttons appear, then clicking delete 90 times and verifying 10 delete buttons remain.

Starting URL: https://the-internet.herokuapp.com/add_remove_elements/

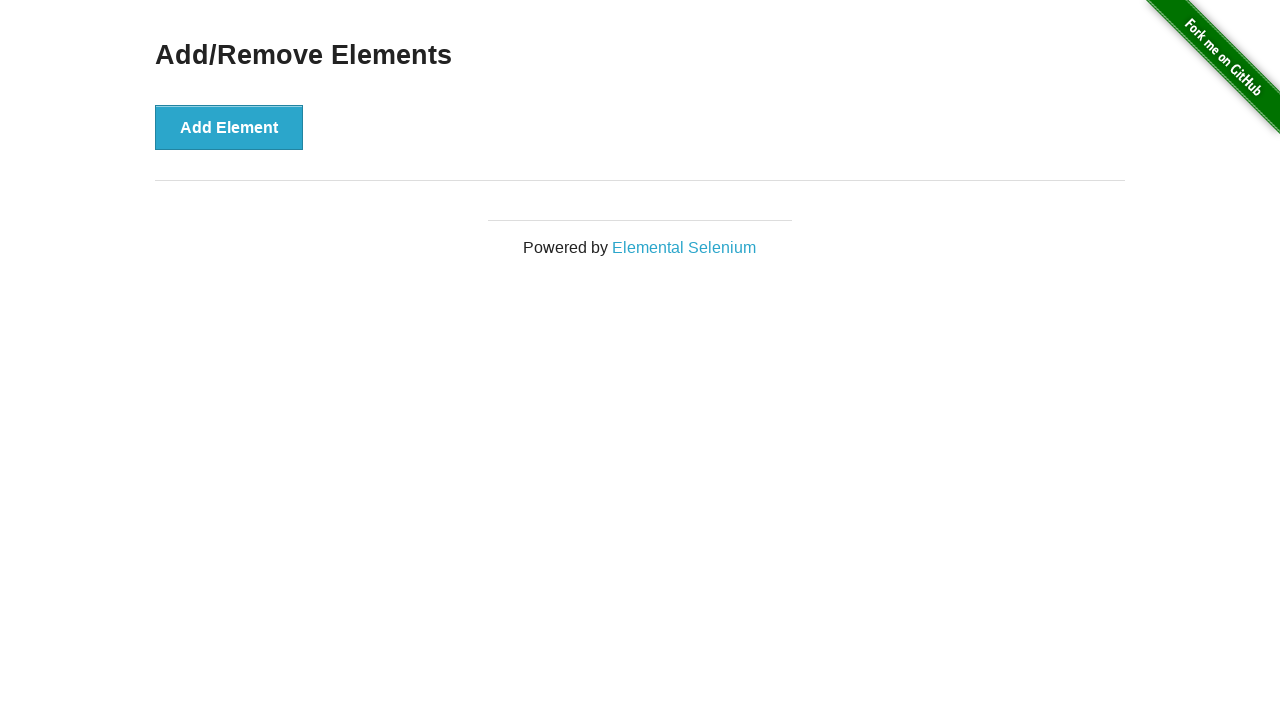

Navigated to add/remove elements page
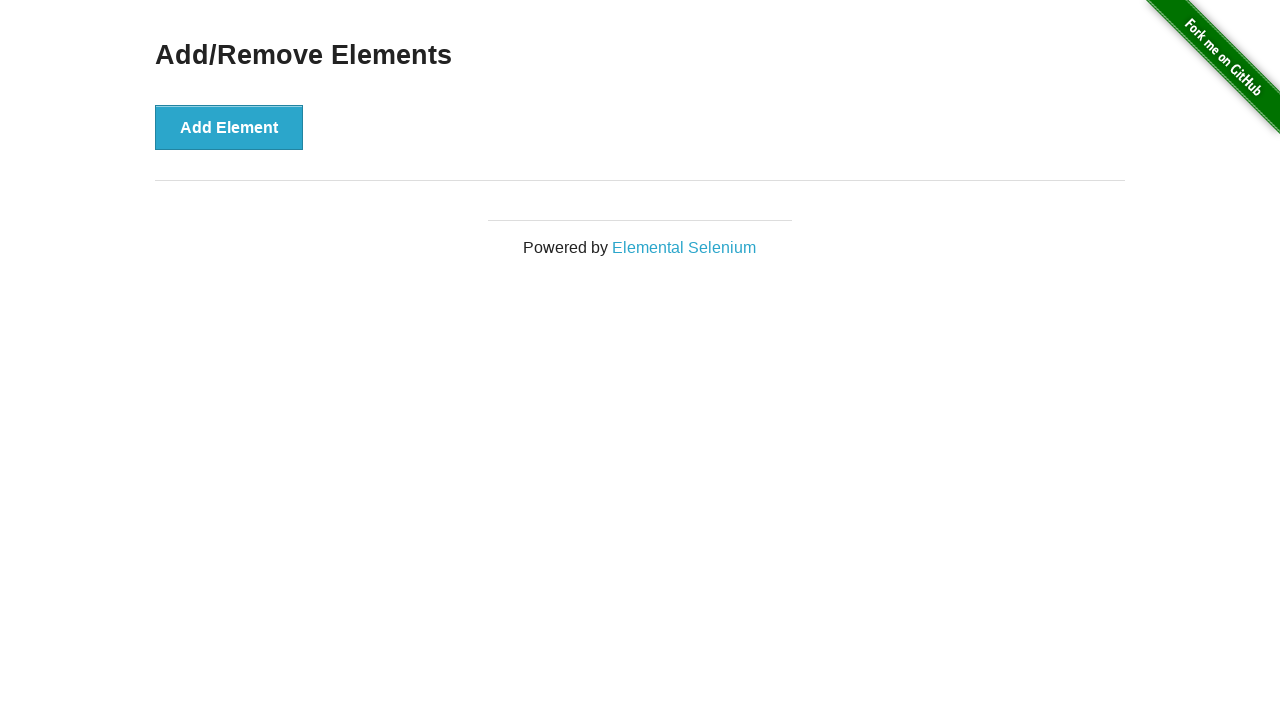

Clicked Add Element button (iteration 1/100) at (229, 127) on xpath=//*[@onclick='addElement()']
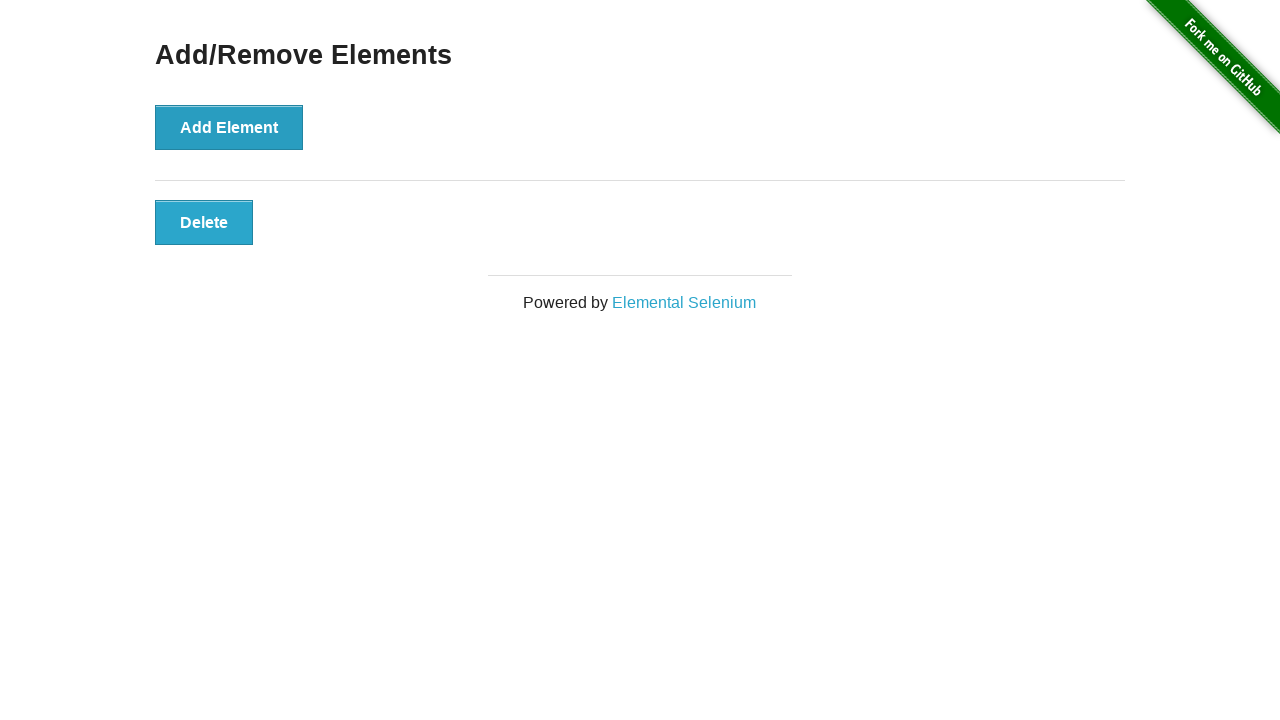

Clicked Add Element button (iteration 2/100) at (229, 127) on xpath=//*[@onclick='addElement()']
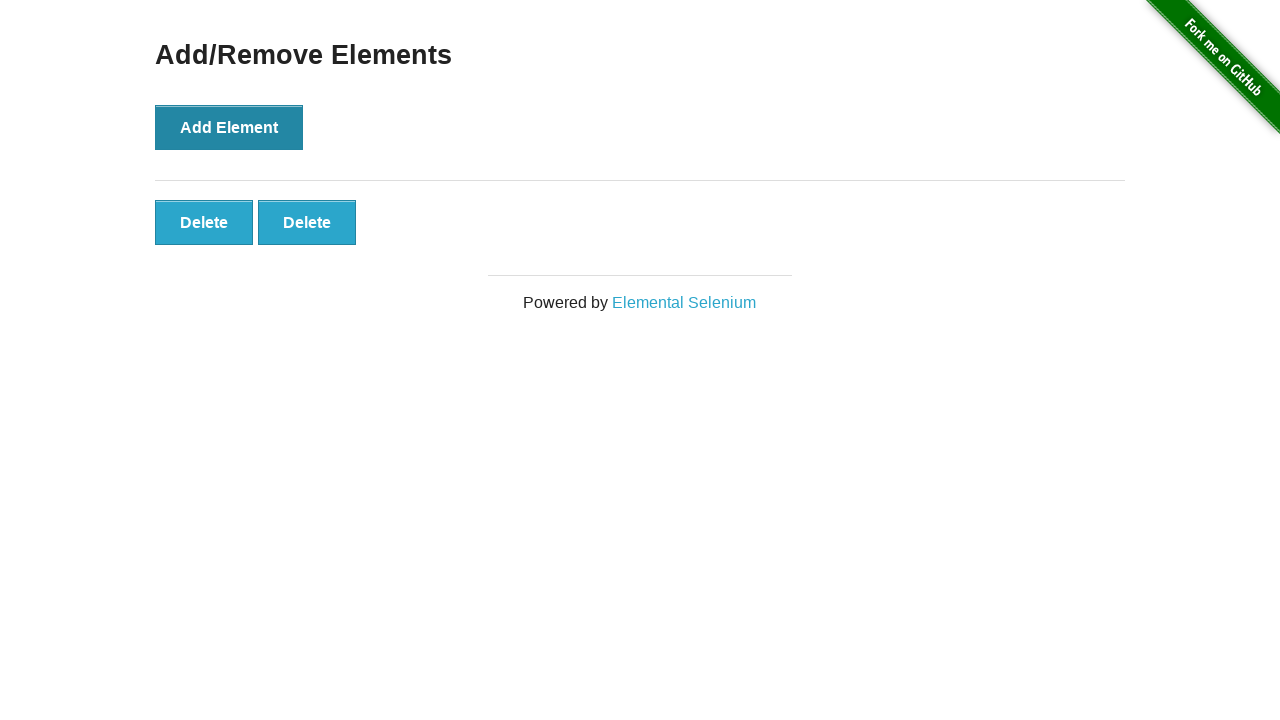

Clicked Add Element button (iteration 3/100) at (229, 127) on xpath=//*[@onclick='addElement()']
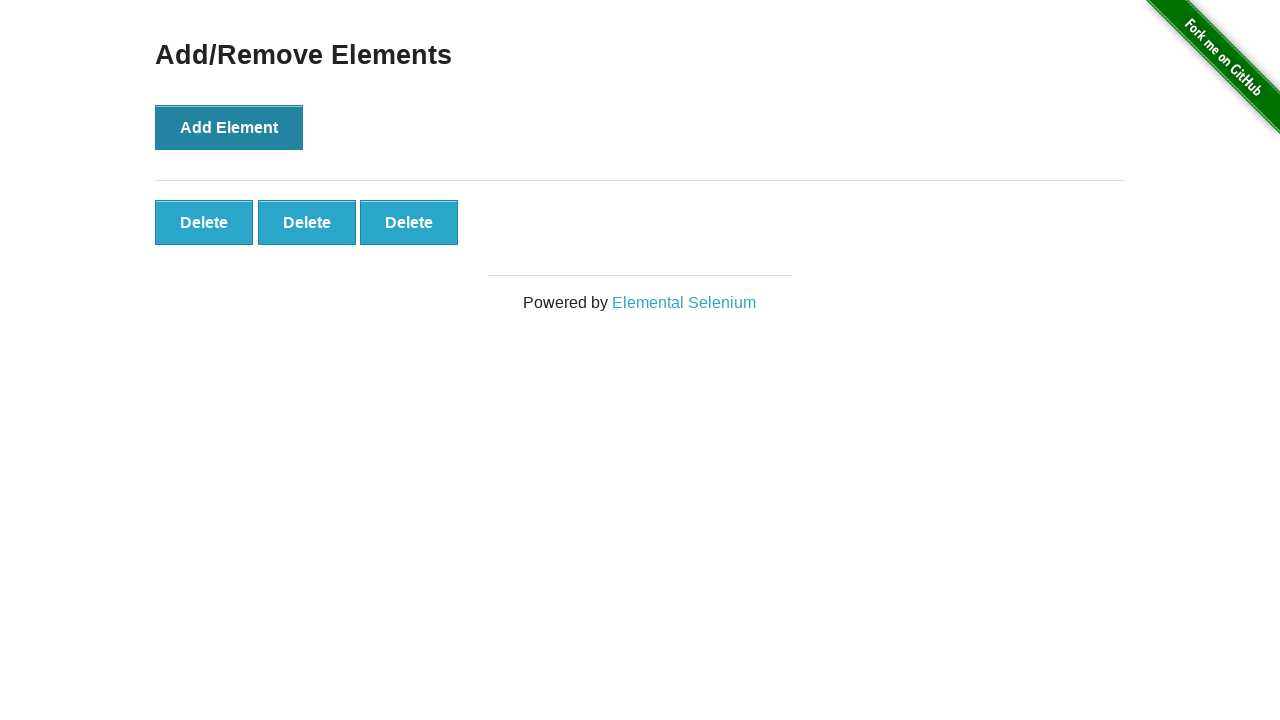

Clicked Add Element button (iteration 4/100) at (229, 127) on xpath=//*[@onclick='addElement()']
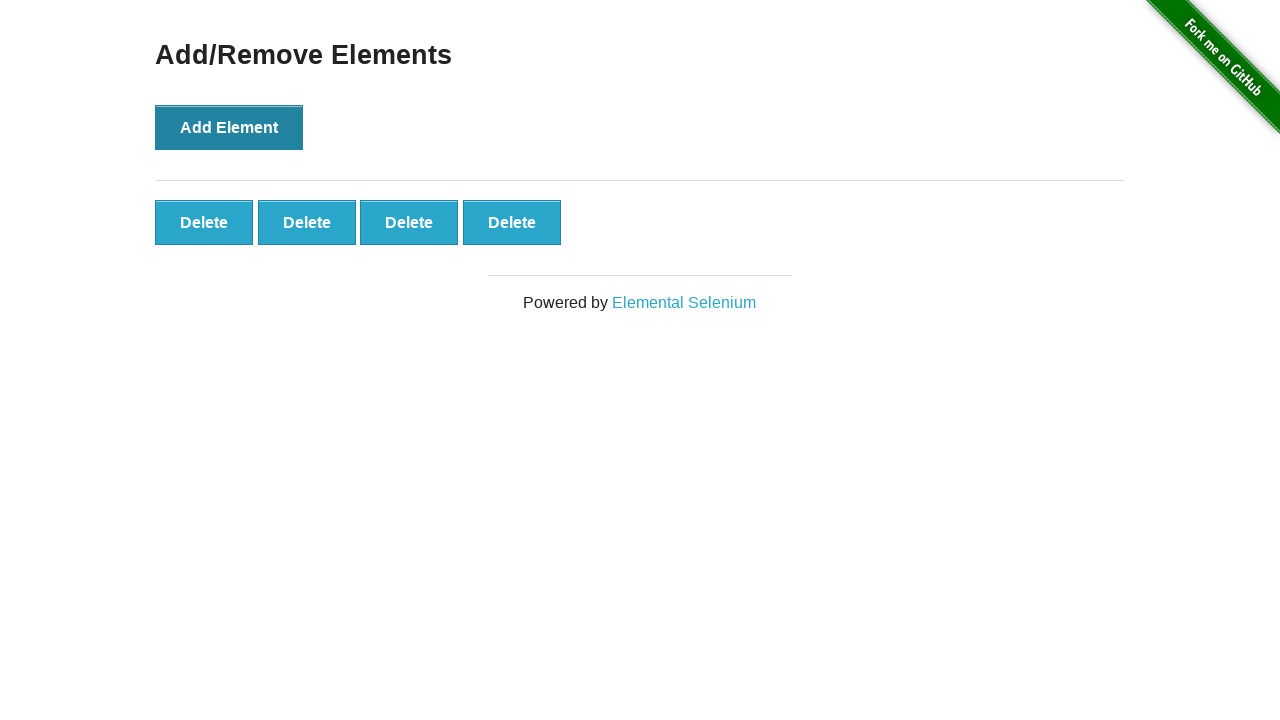

Clicked Add Element button (iteration 5/100) at (229, 127) on xpath=//*[@onclick='addElement()']
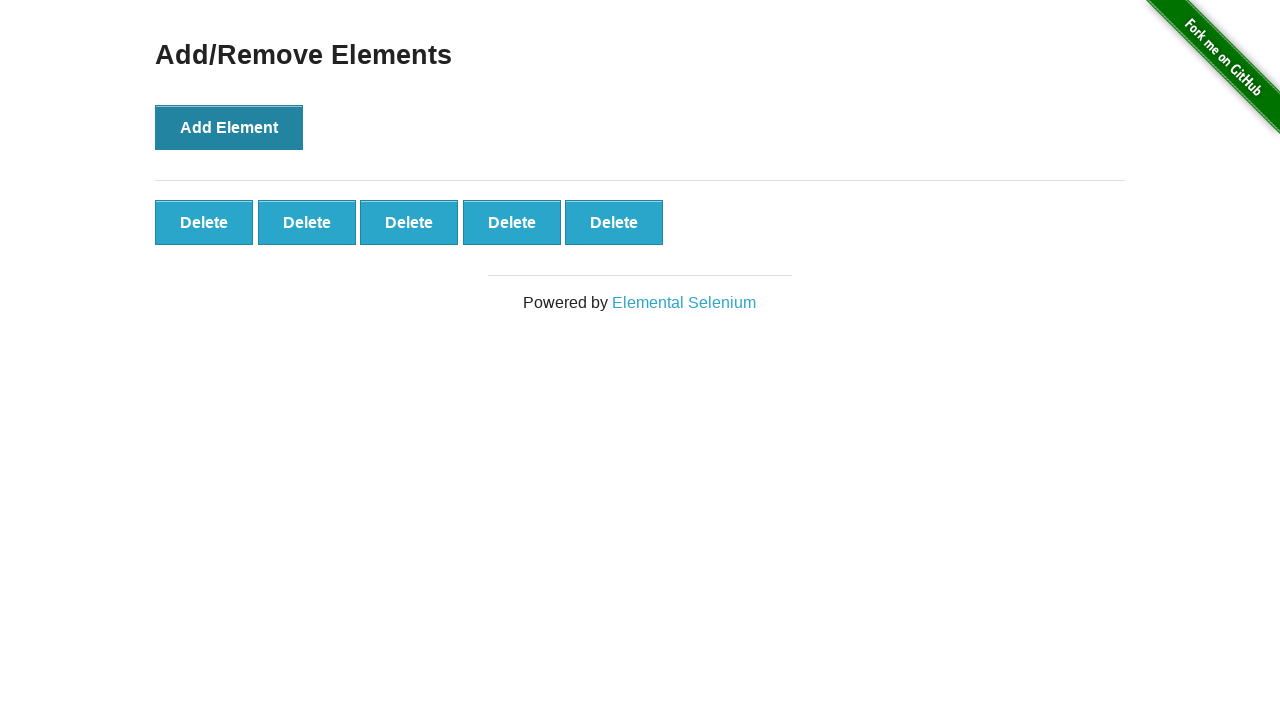

Clicked Add Element button (iteration 6/100) at (229, 127) on xpath=//*[@onclick='addElement()']
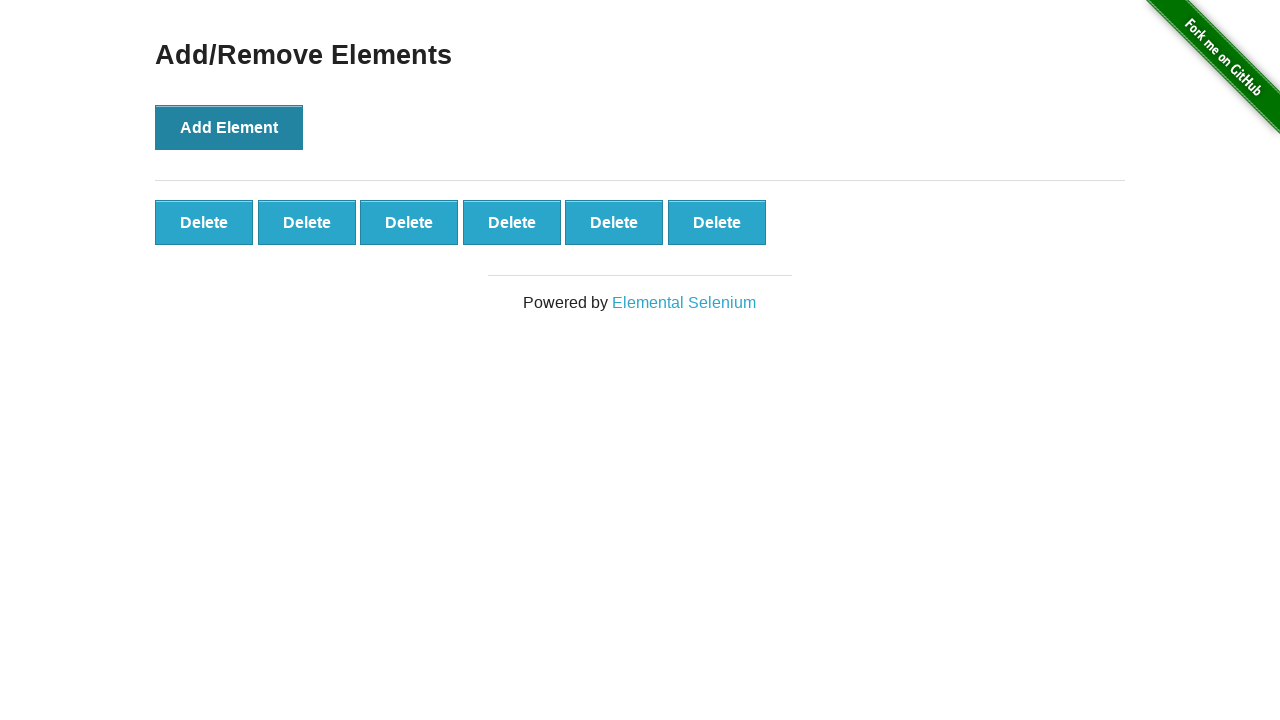

Clicked Add Element button (iteration 7/100) at (229, 127) on xpath=//*[@onclick='addElement()']
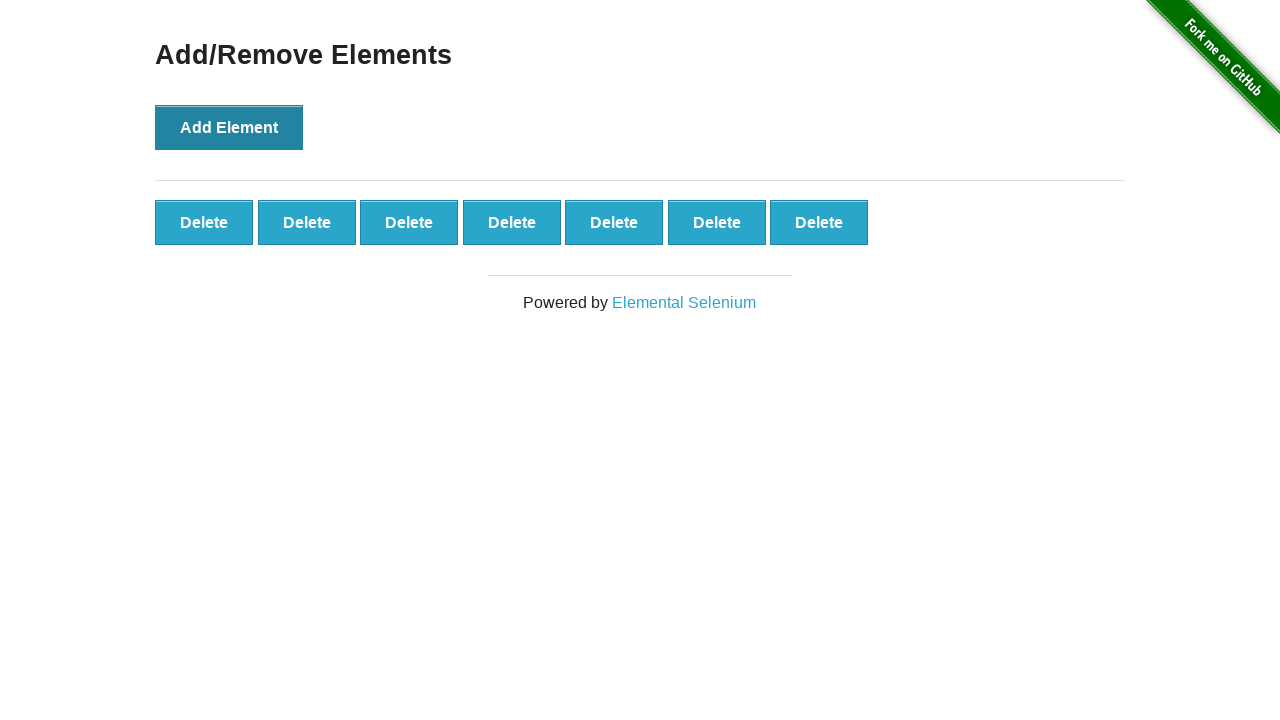

Clicked Add Element button (iteration 8/100) at (229, 127) on xpath=//*[@onclick='addElement()']
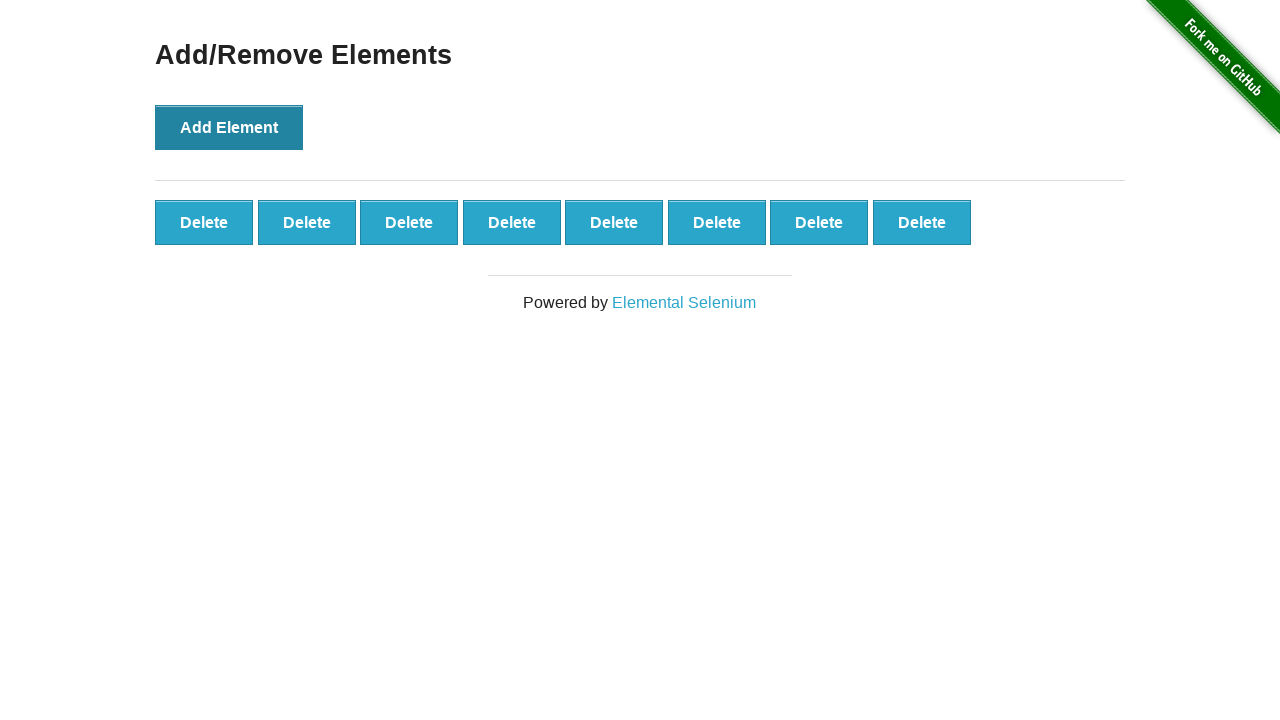

Clicked Add Element button (iteration 9/100) at (229, 127) on xpath=//*[@onclick='addElement()']
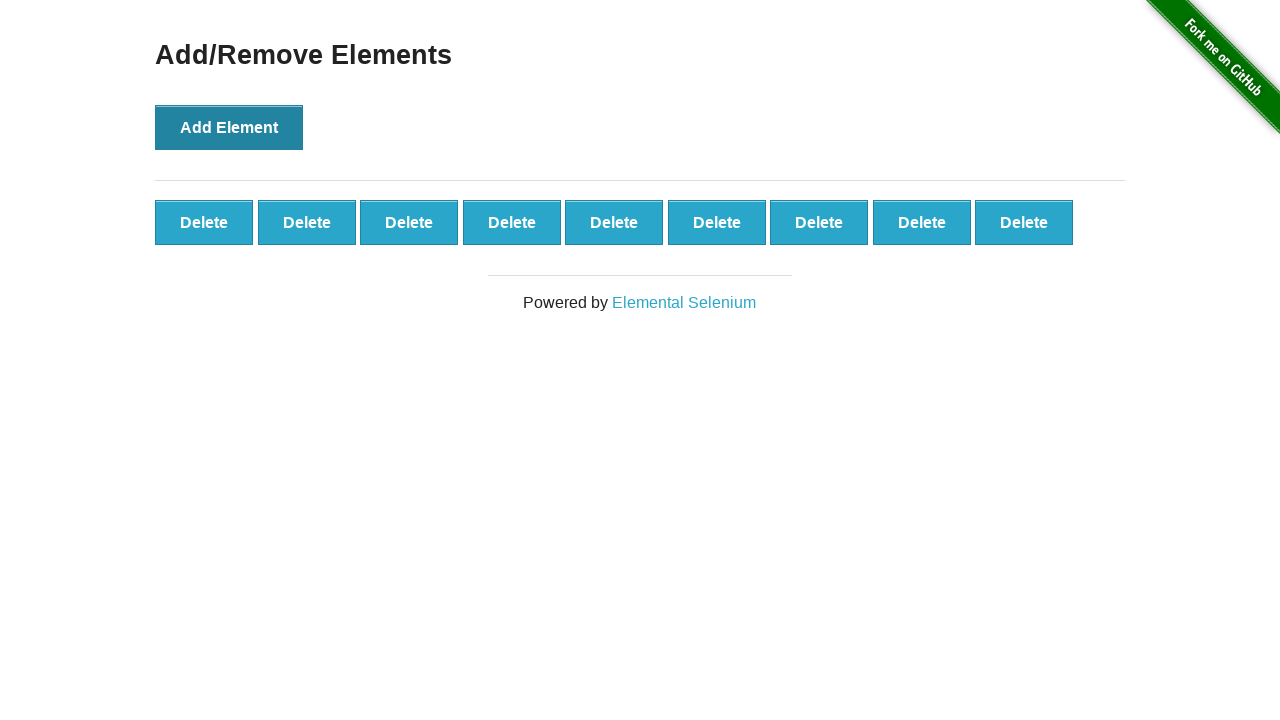

Clicked Add Element button (iteration 10/100) at (229, 127) on xpath=//*[@onclick='addElement()']
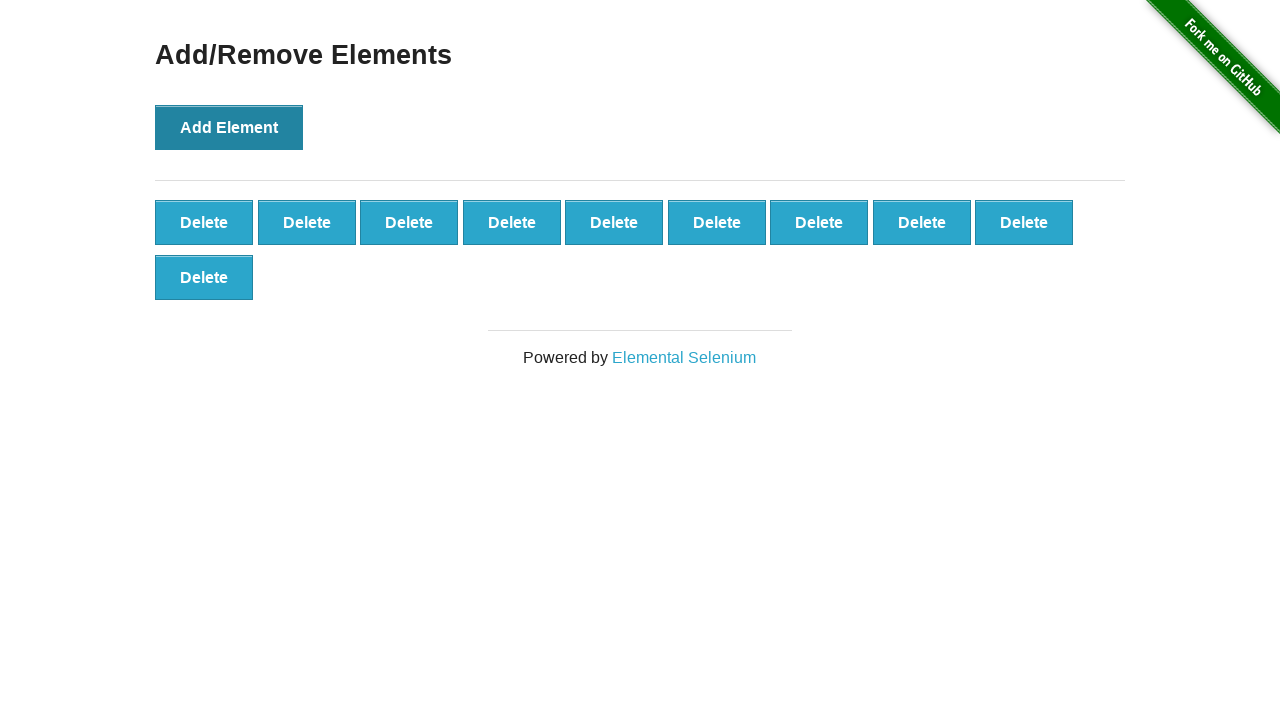

Clicked Add Element button (iteration 11/100) at (229, 127) on xpath=//*[@onclick='addElement()']
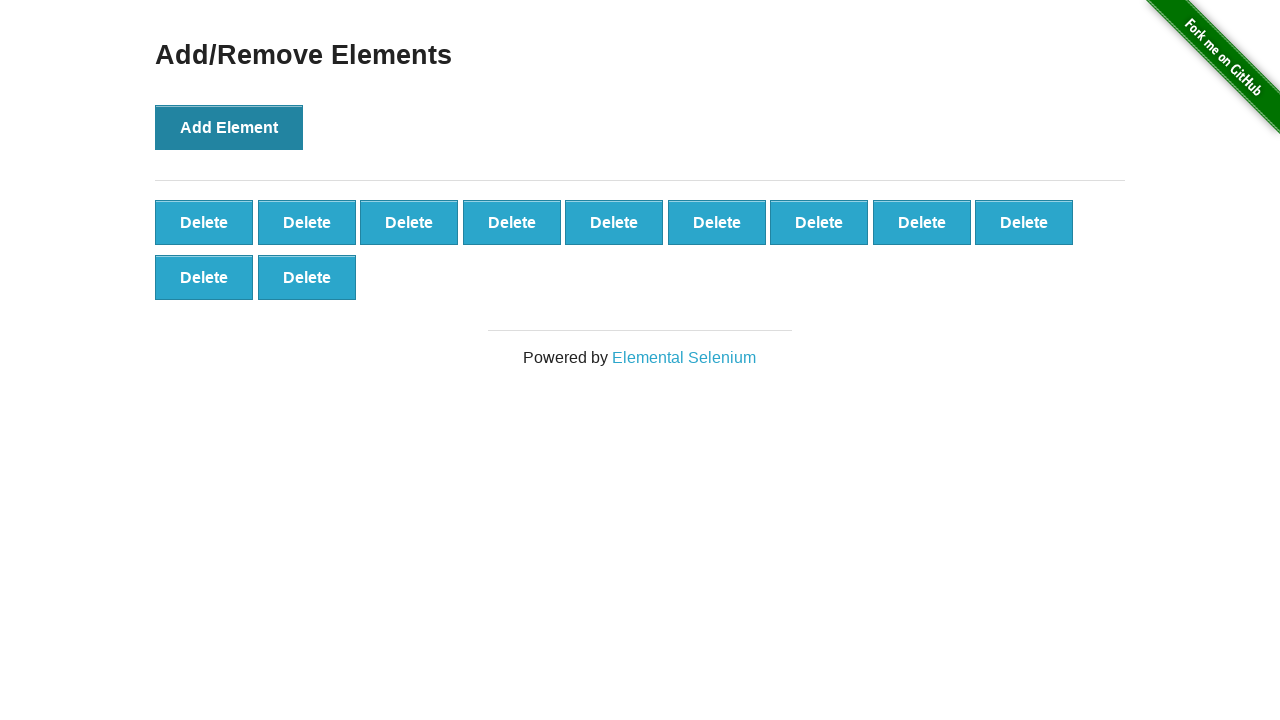

Clicked Add Element button (iteration 12/100) at (229, 127) on xpath=//*[@onclick='addElement()']
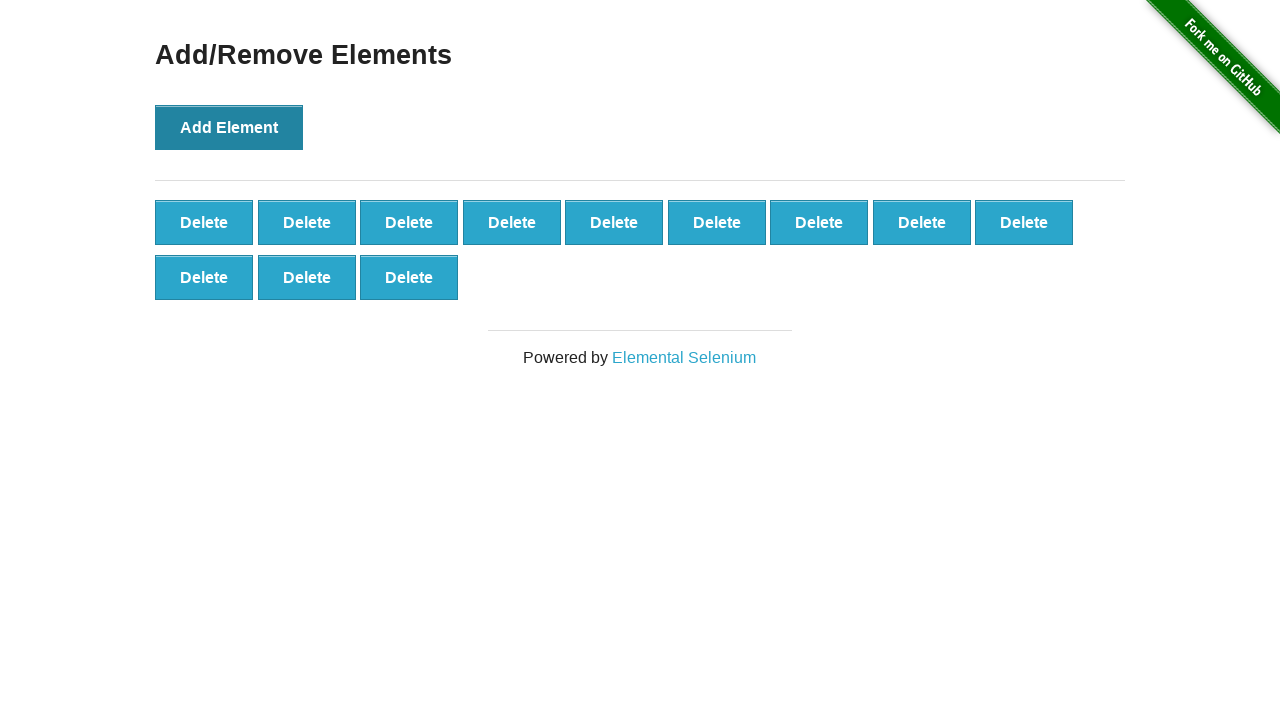

Clicked Add Element button (iteration 13/100) at (229, 127) on xpath=//*[@onclick='addElement()']
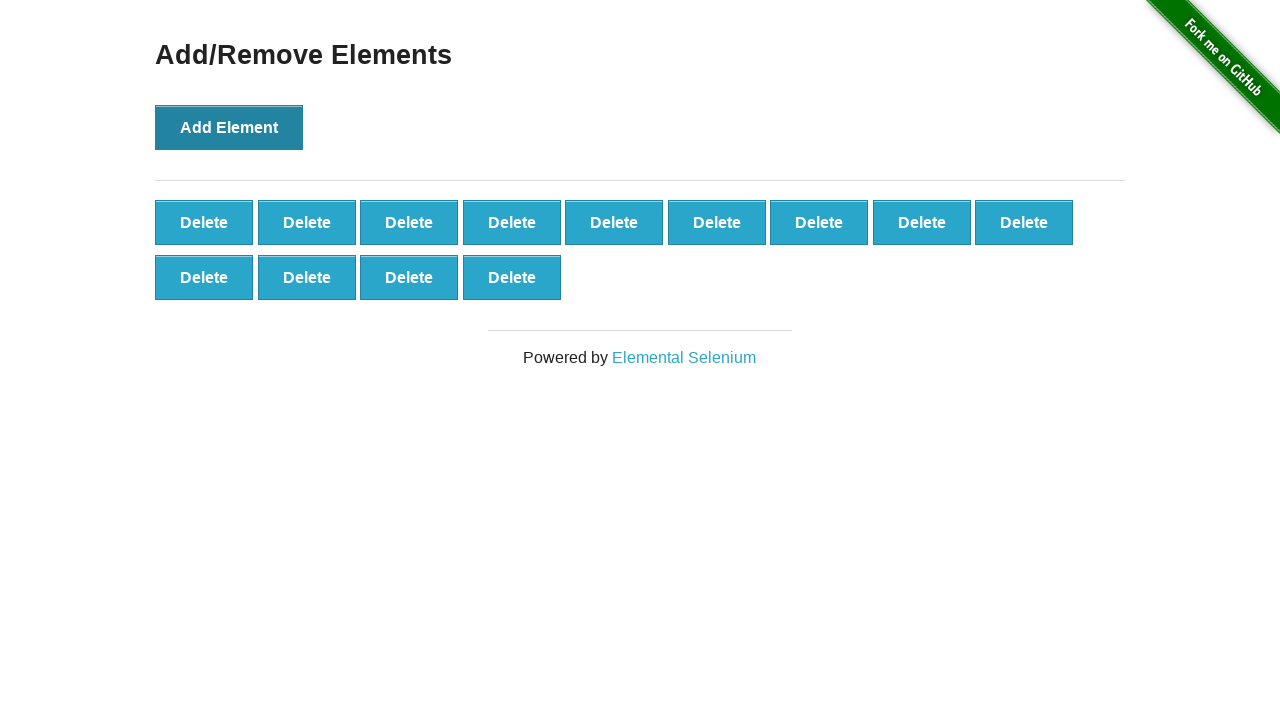

Clicked Add Element button (iteration 14/100) at (229, 127) on xpath=//*[@onclick='addElement()']
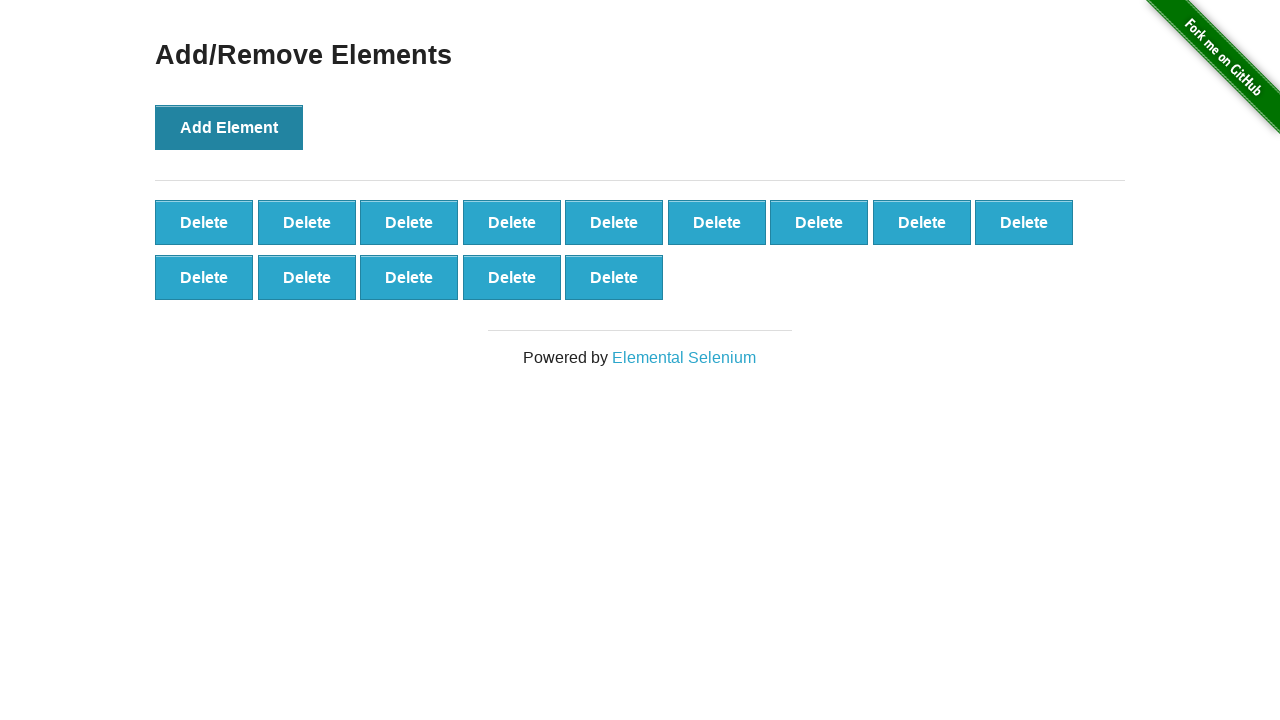

Clicked Add Element button (iteration 15/100) at (229, 127) on xpath=//*[@onclick='addElement()']
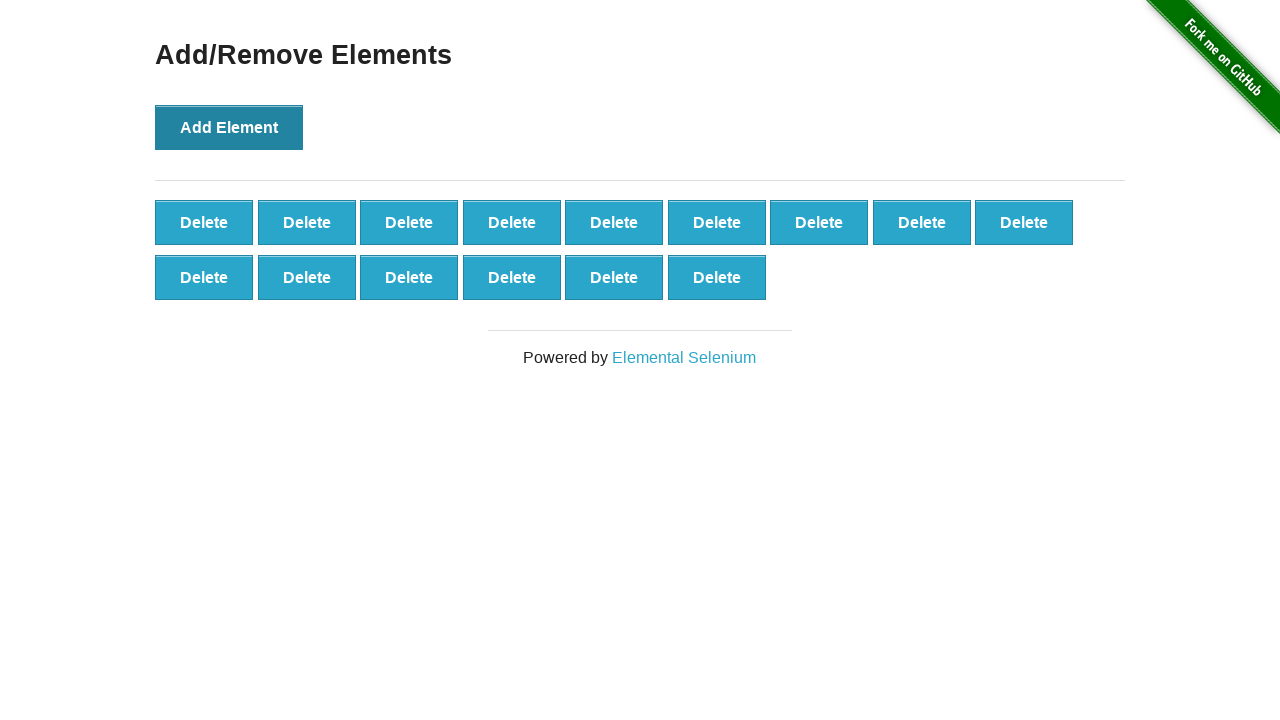

Clicked Add Element button (iteration 16/100) at (229, 127) on xpath=//*[@onclick='addElement()']
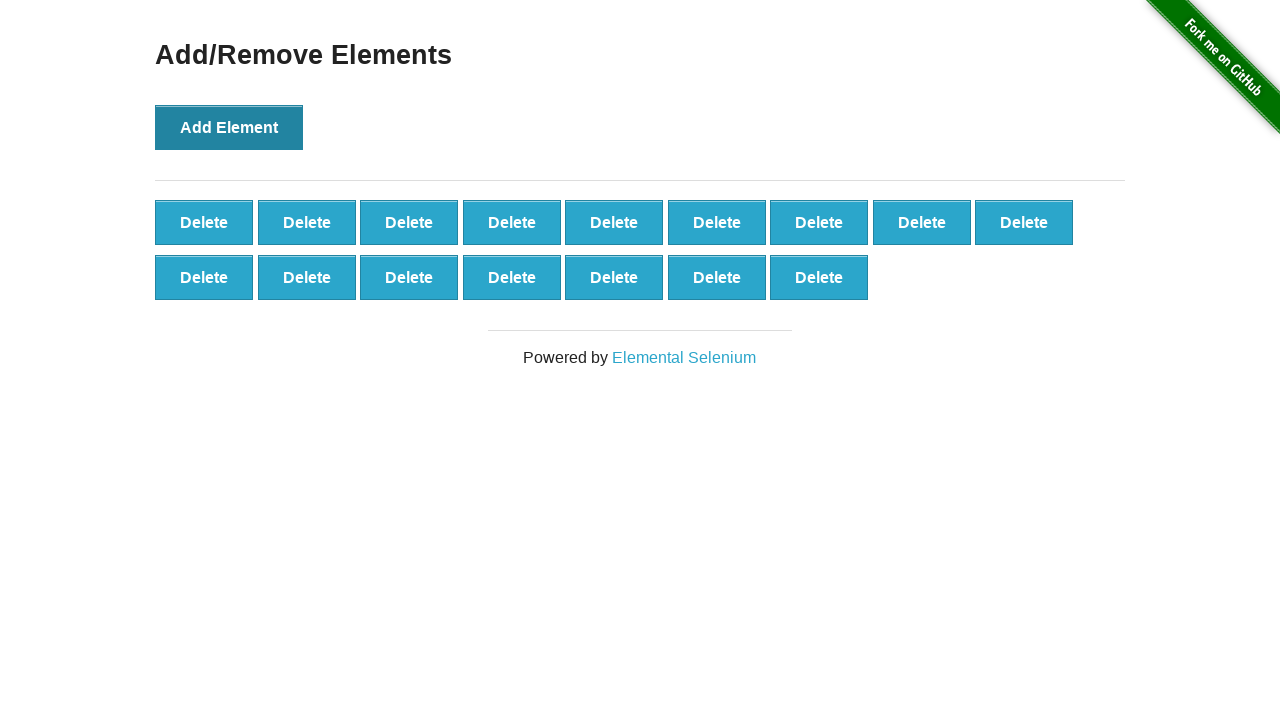

Clicked Add Element button (iteration 17/100) at (229, 127) on xpath=//*[@onclick='addElement()']
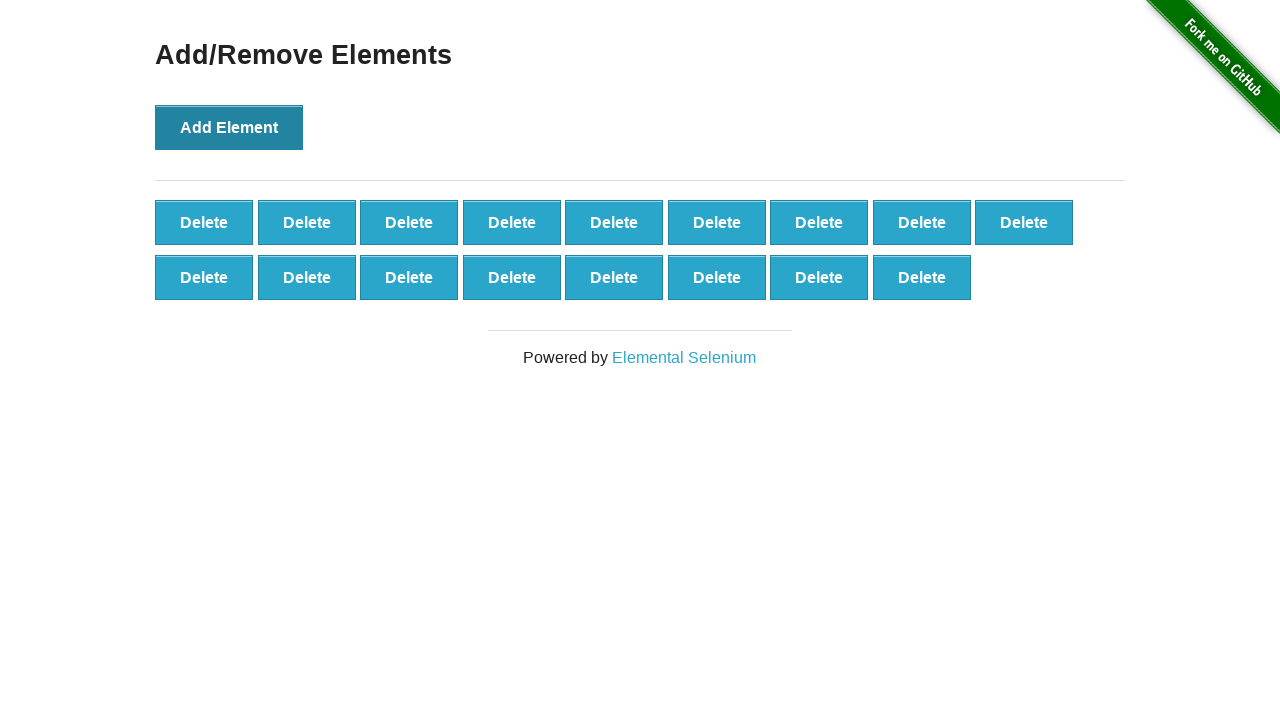

Clicked Add Element button (iteration 18/100) at (229, 127) on xpath=//*[@onclick='addElement()']
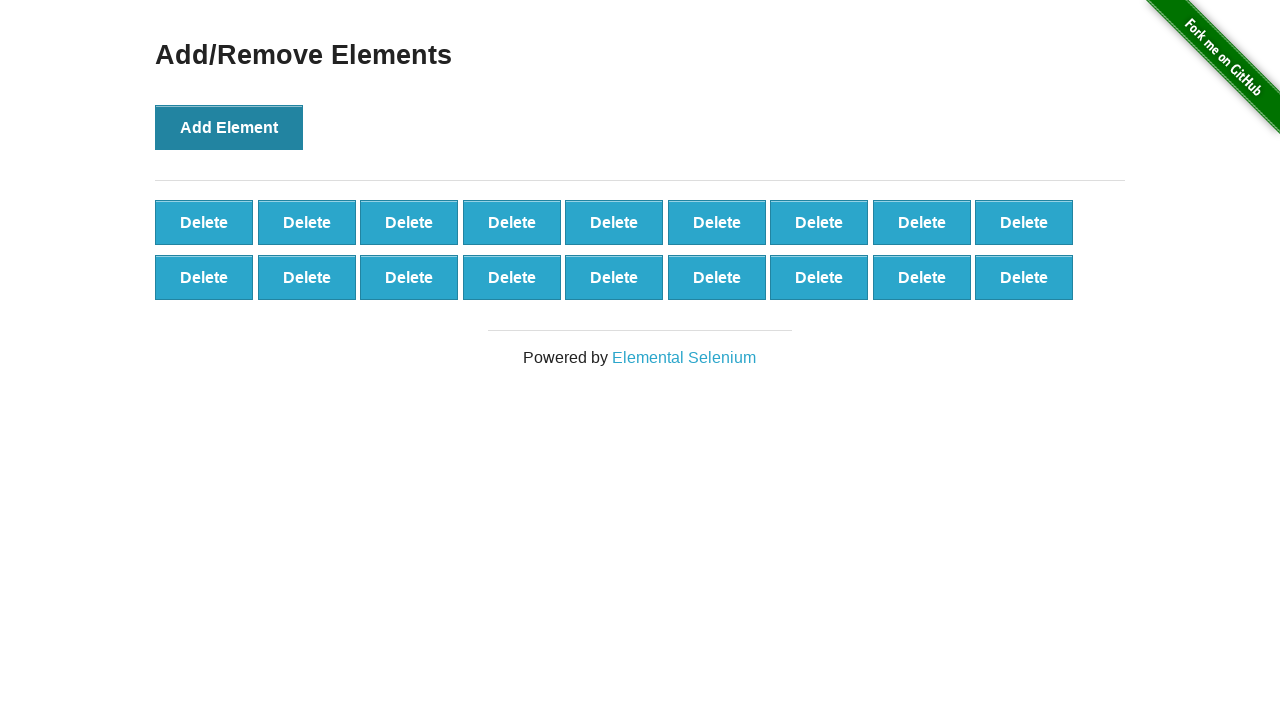

Clicked Add Element button (iteration 19/100) at (229, 127) on xpath=//*[@onclick='addElement()']
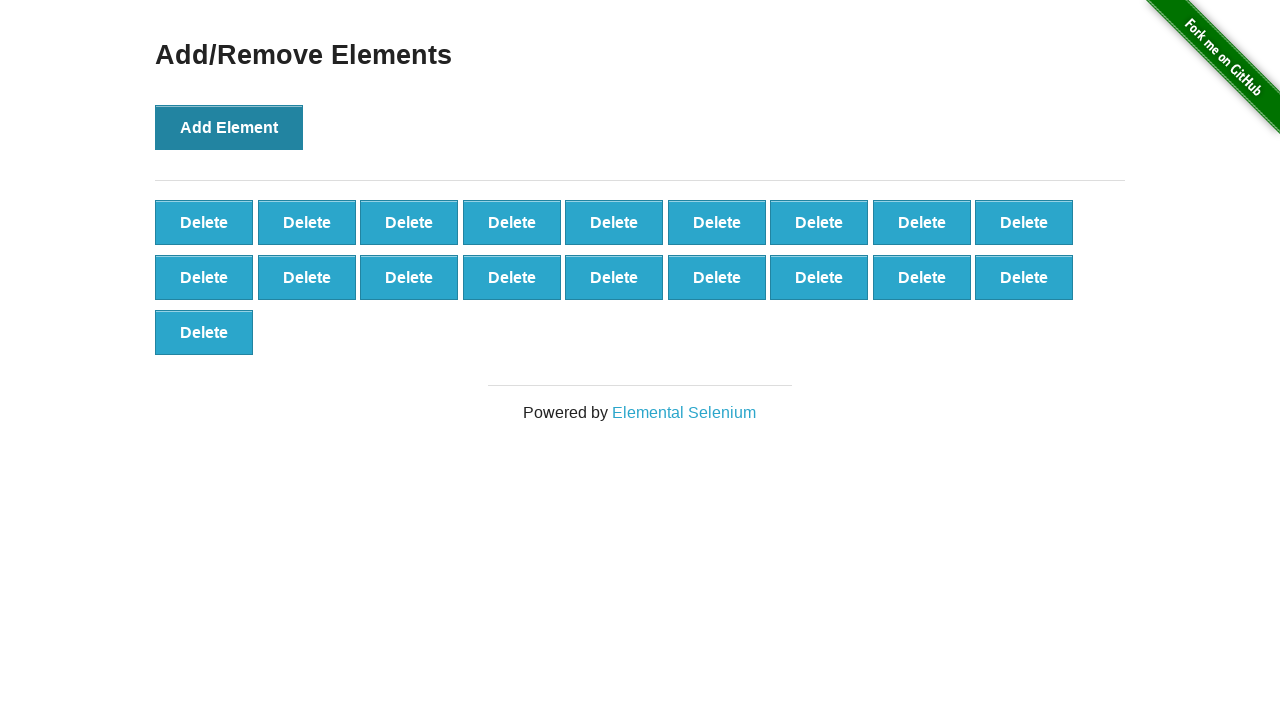

Clicked Add Element button (iteration 20/100) at (229, 127) on xpath=//*[@onclick='addElement()']
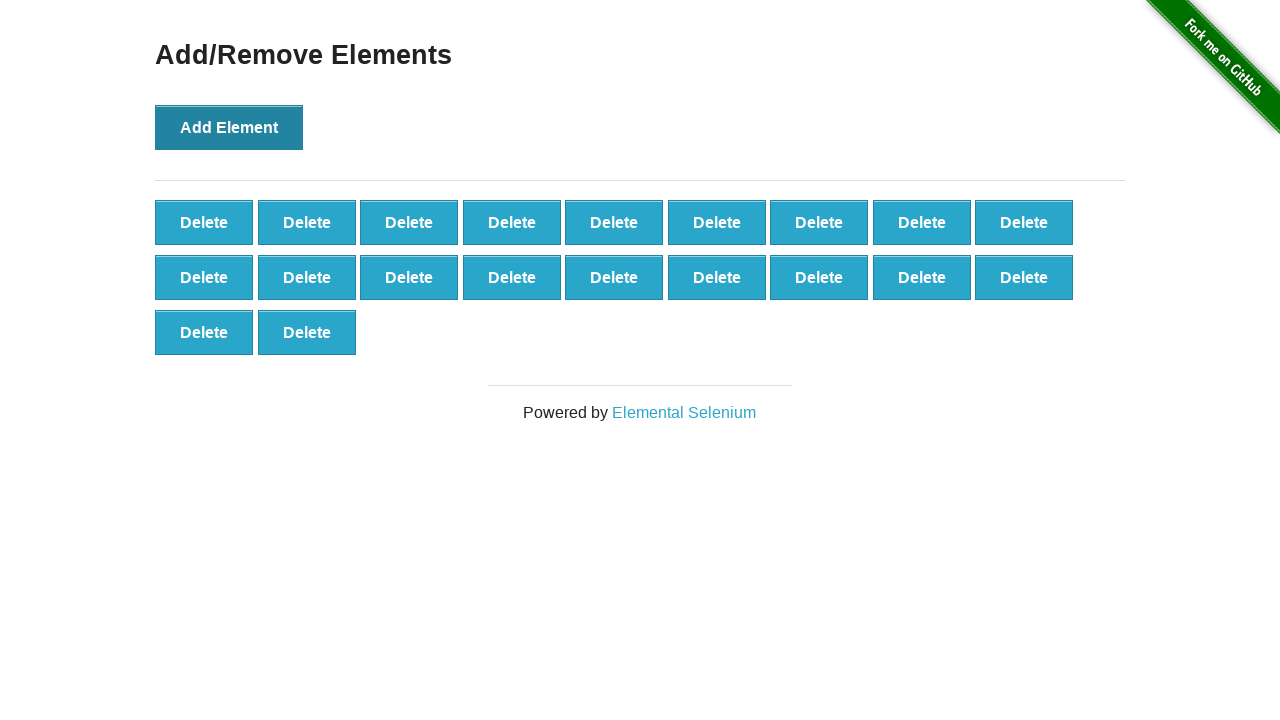

Clicked Add Element button (iteration 21/100) at (229, 127) on xpath=//*[@onclick='addElement()']
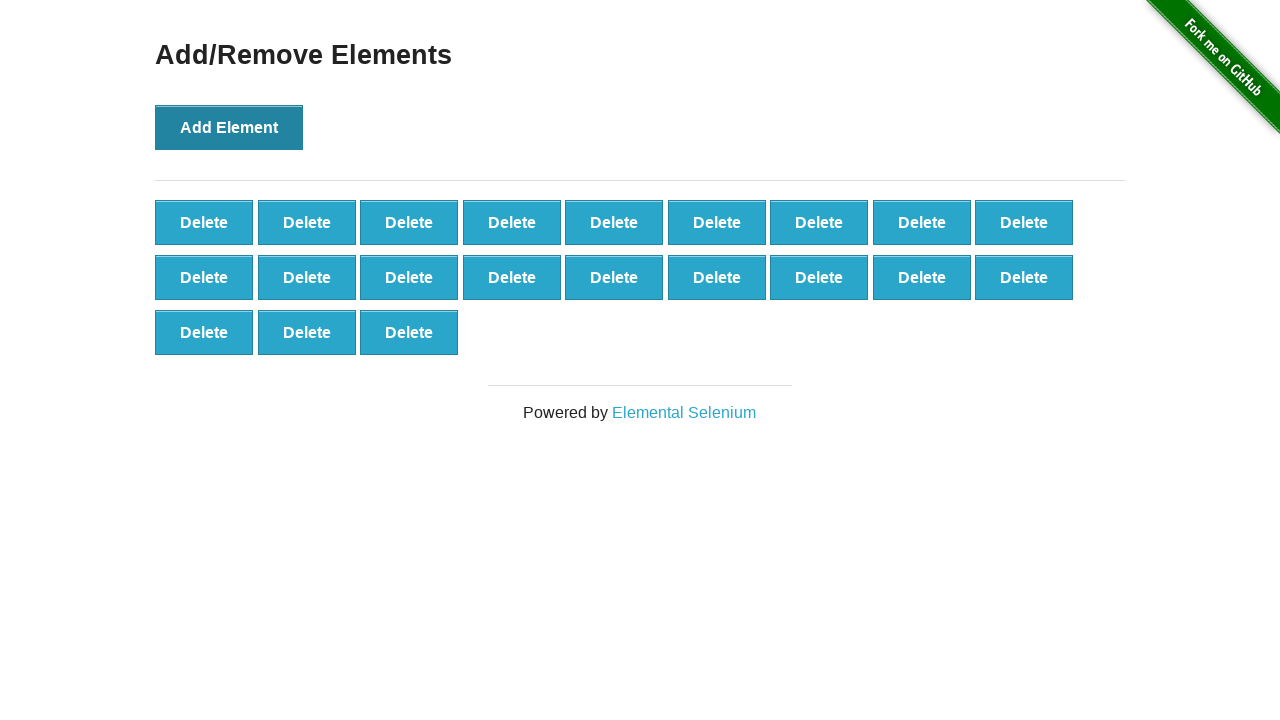

Clicked Add Element button (iteration 22/100) at (229, 127) on xpath=//*[@onclick='addElement()']
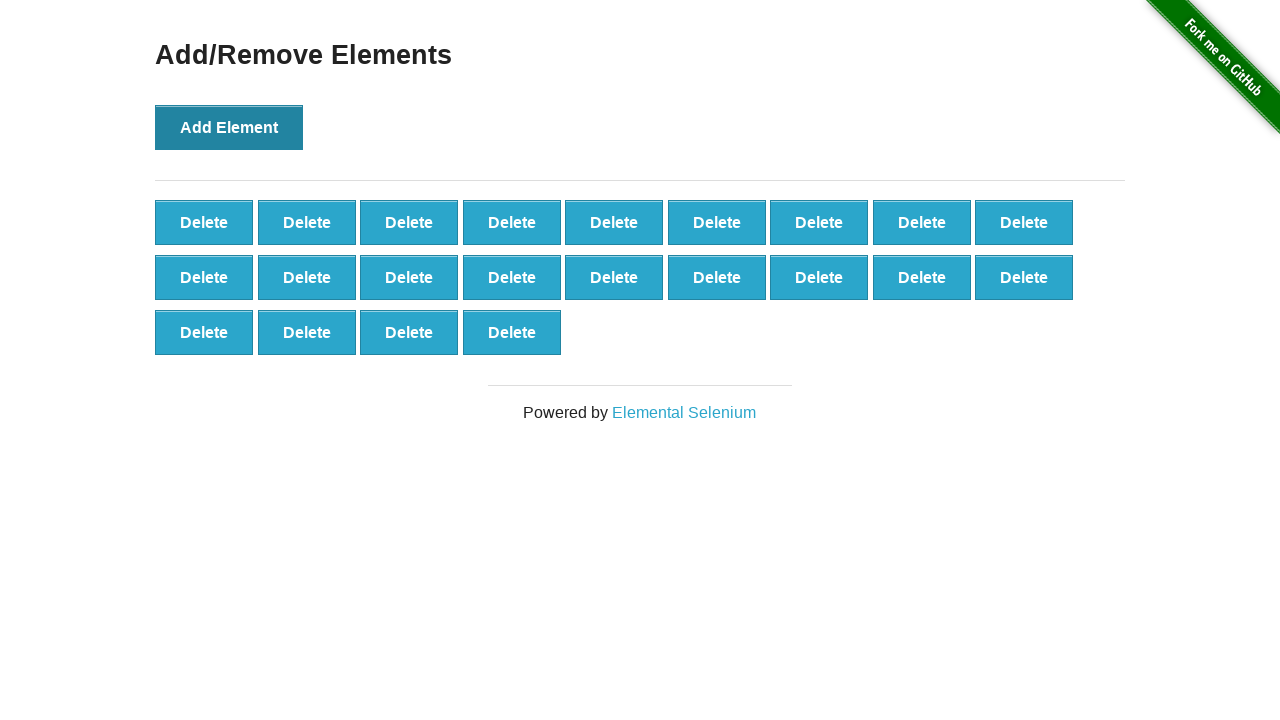

Clicked Add Element button (iteration 23/100) at (229, 127) on xpath=//*[@onclick='addElement()']
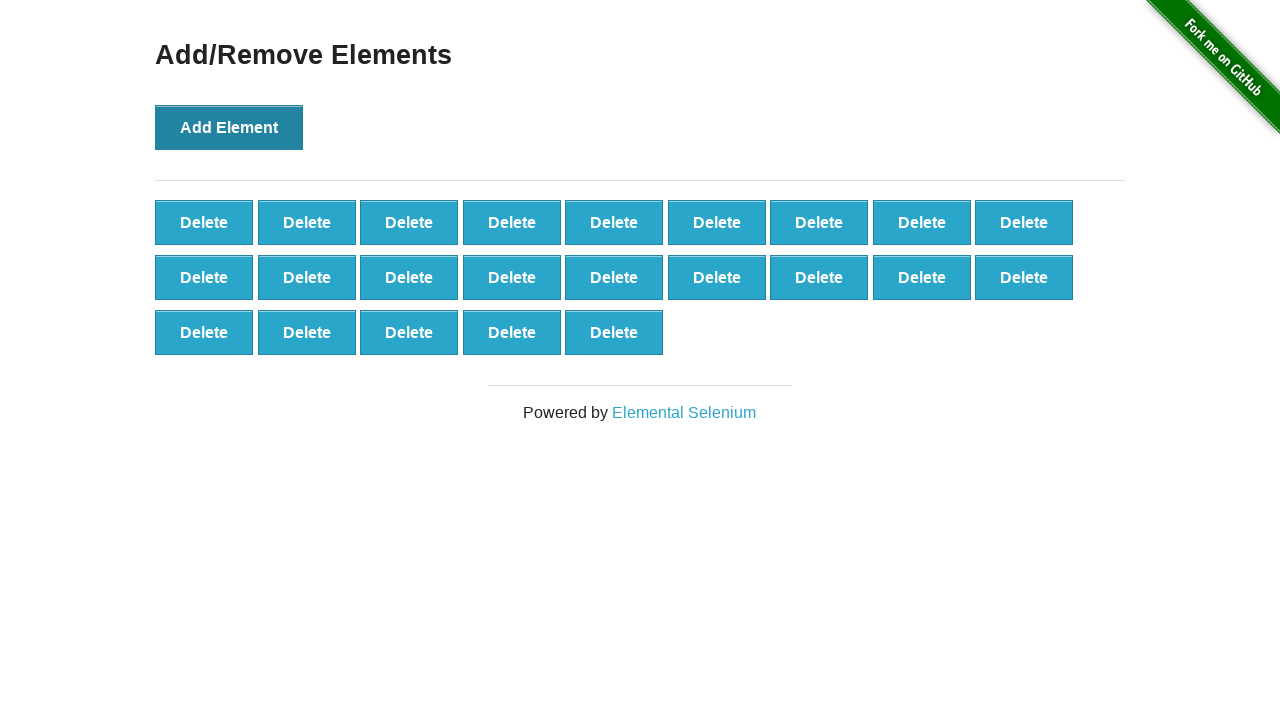

Clicked Add Element button (iteration 24/100) at (229, 127) on xpath=//*[@onclick='addElement()']
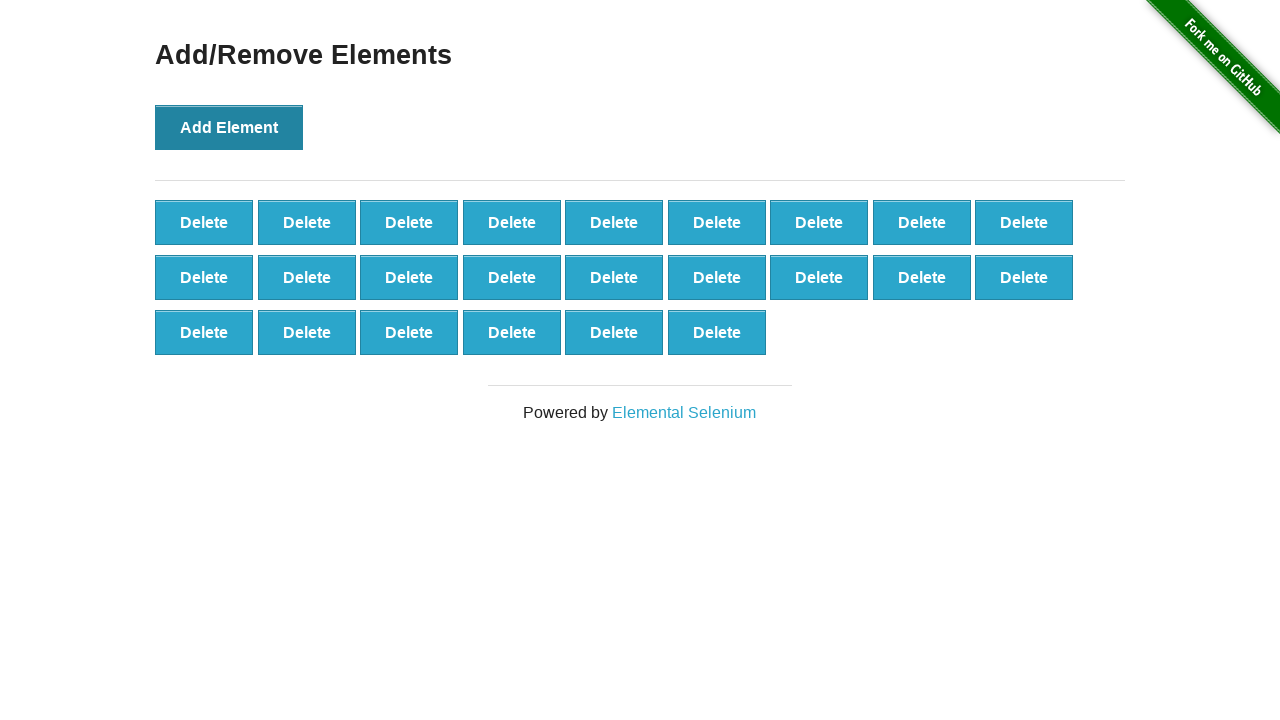

Clicked Add Element button (iteration 25/100) at (229, 127) on xpath=//*[@onclick='addElement()']
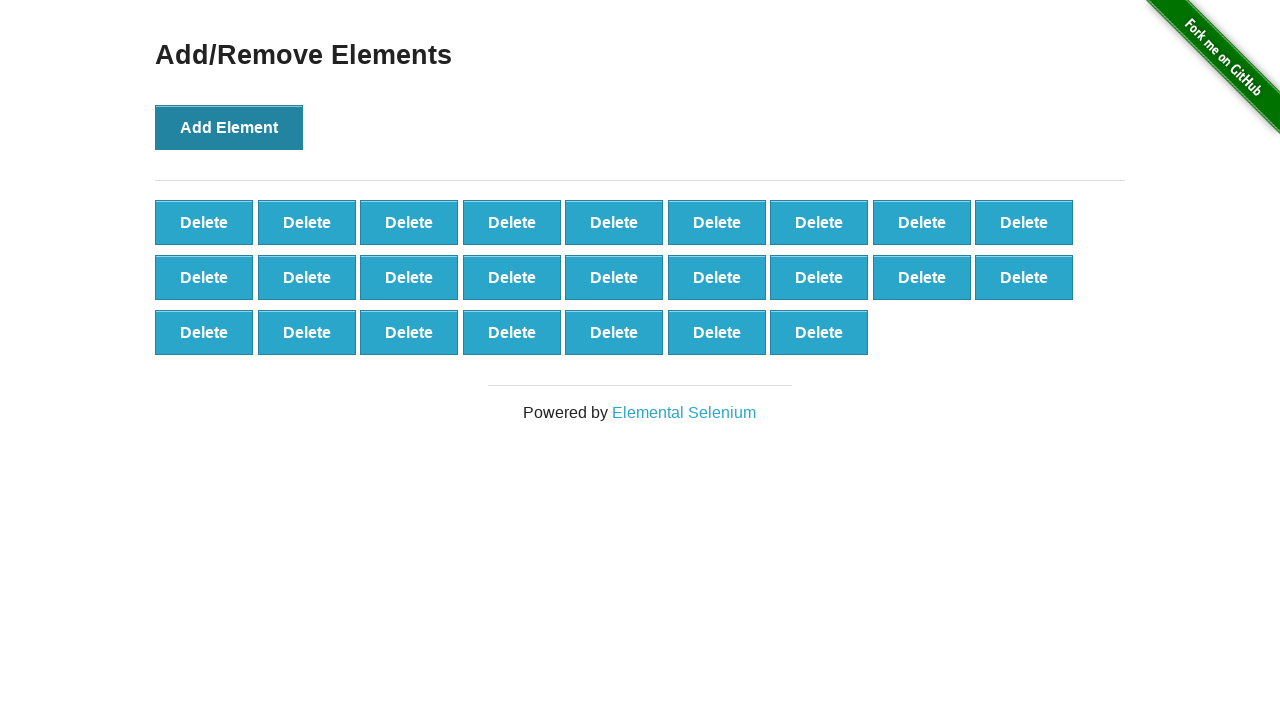

Clicked Add Element button (iteration 26/100) at (229, 127) on xpath=//*[@onclick='addElement()']
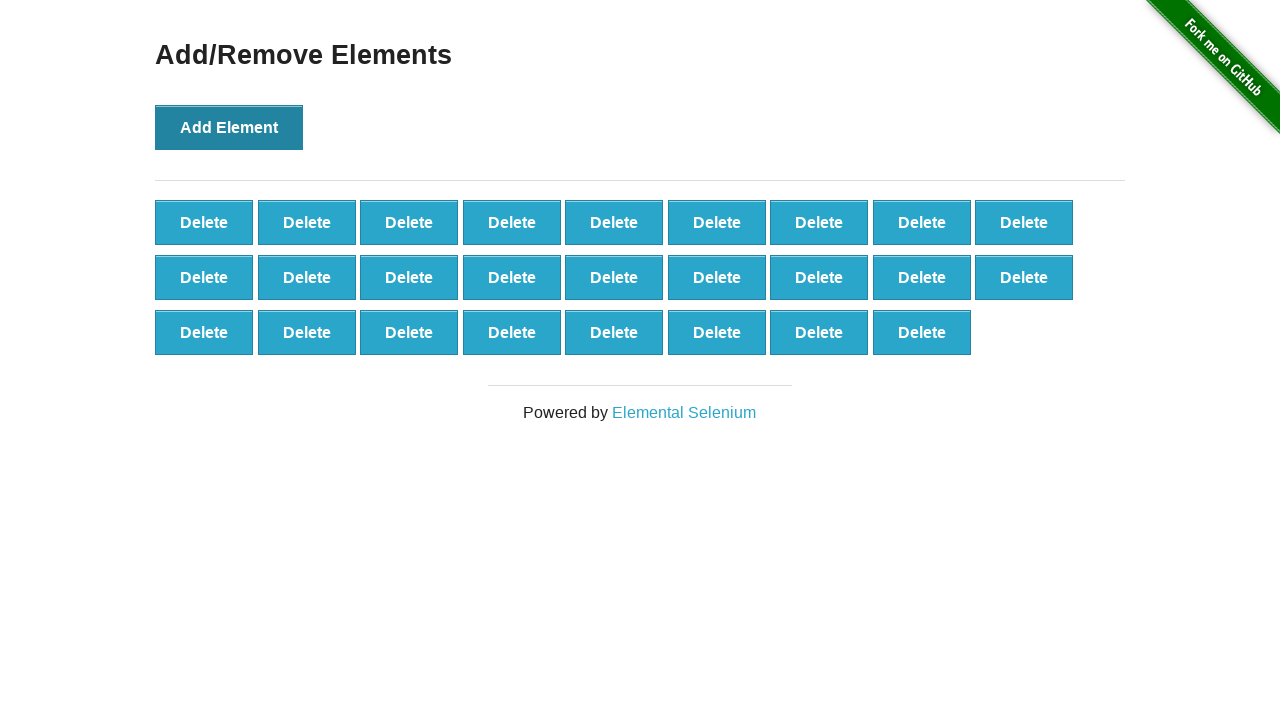

Clicked Add Element button (iteration 27/100) at (229, 127) on xpath=//*[@onclick='addElement()']
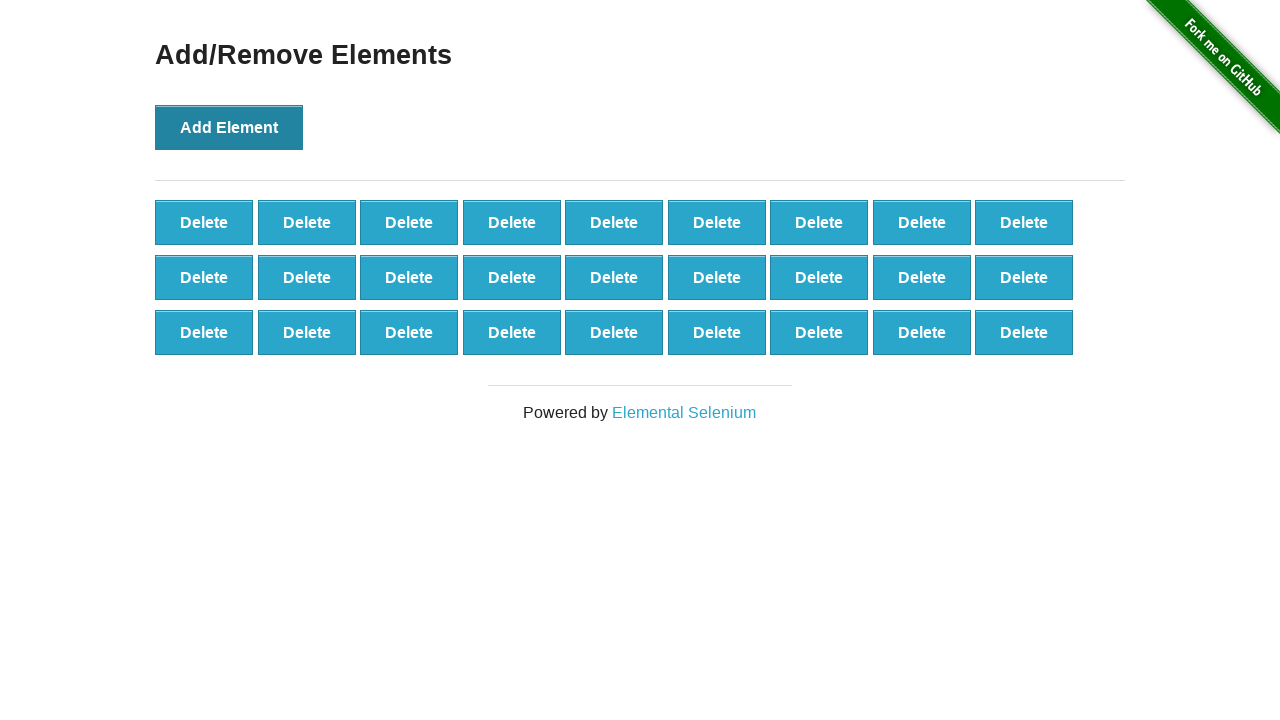

Clicked Add Element button (iteration 28/100) at (229, 127) on xpath=//*[@onclick='addElement()']
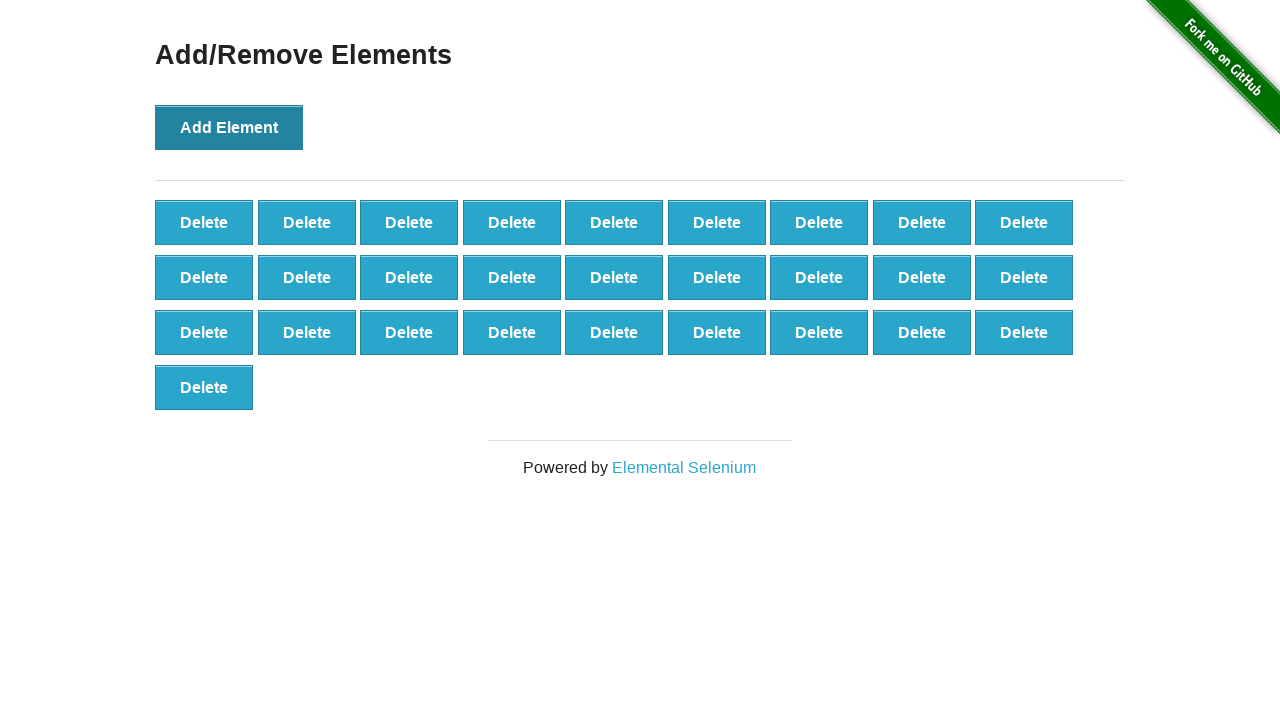

Clicked Add Element button (iteration 29/100) at (229, 127) on xpath=//*[@onclick='addElement()']
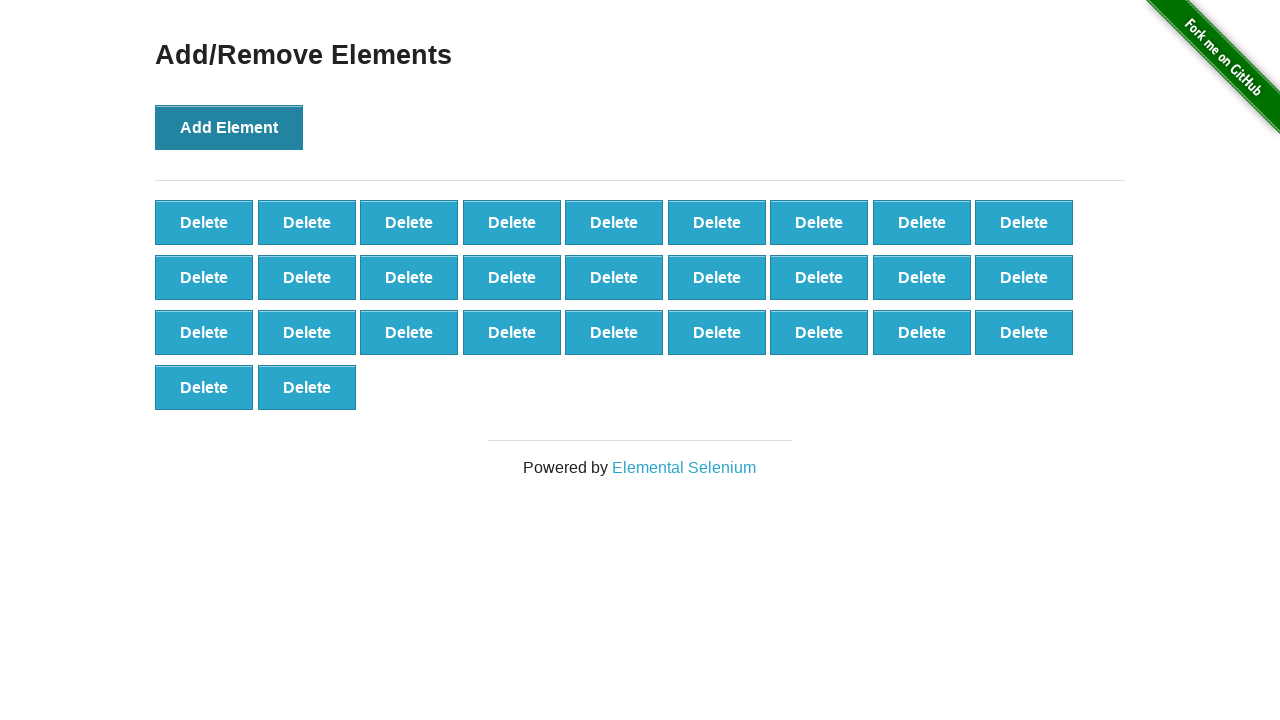

Clicked Add Element button (iteration 30/100) at (229, 127) on xpath=//*[@onclick='addElement()']
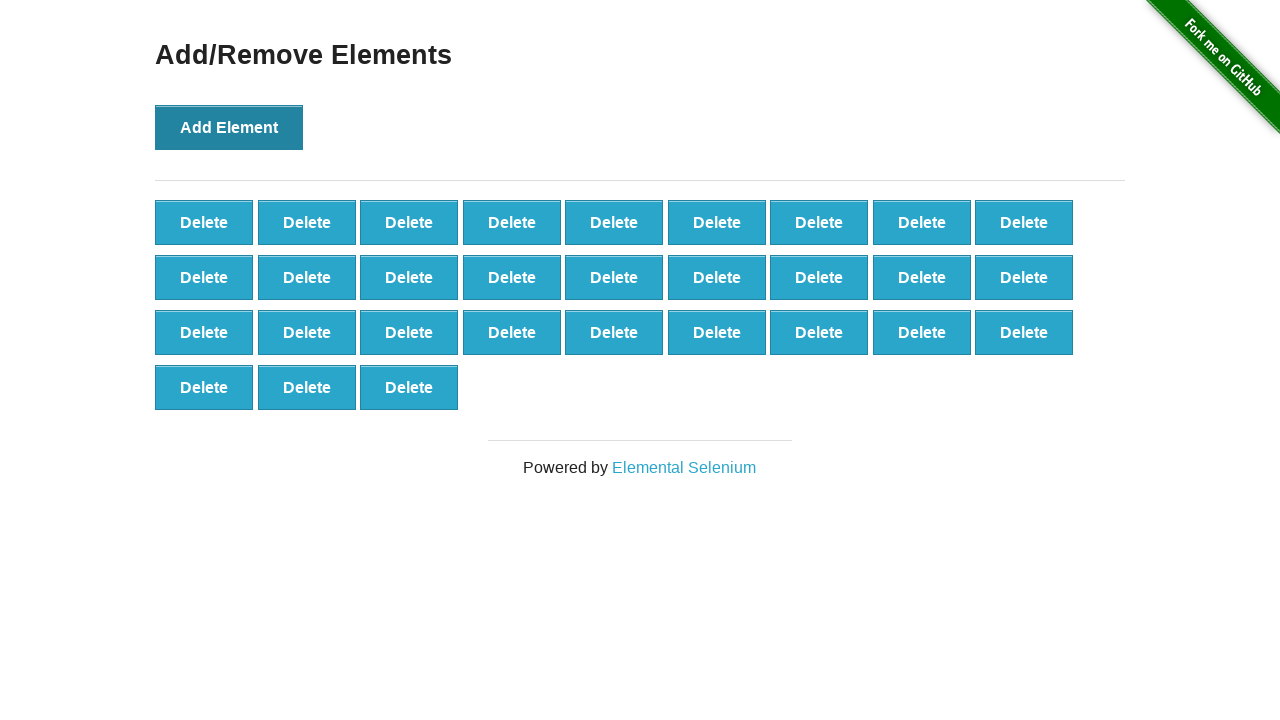

Clicked Add Element button (iteration 31/100) at (229, 127) on xpath=//*[@onclick='addElement()']
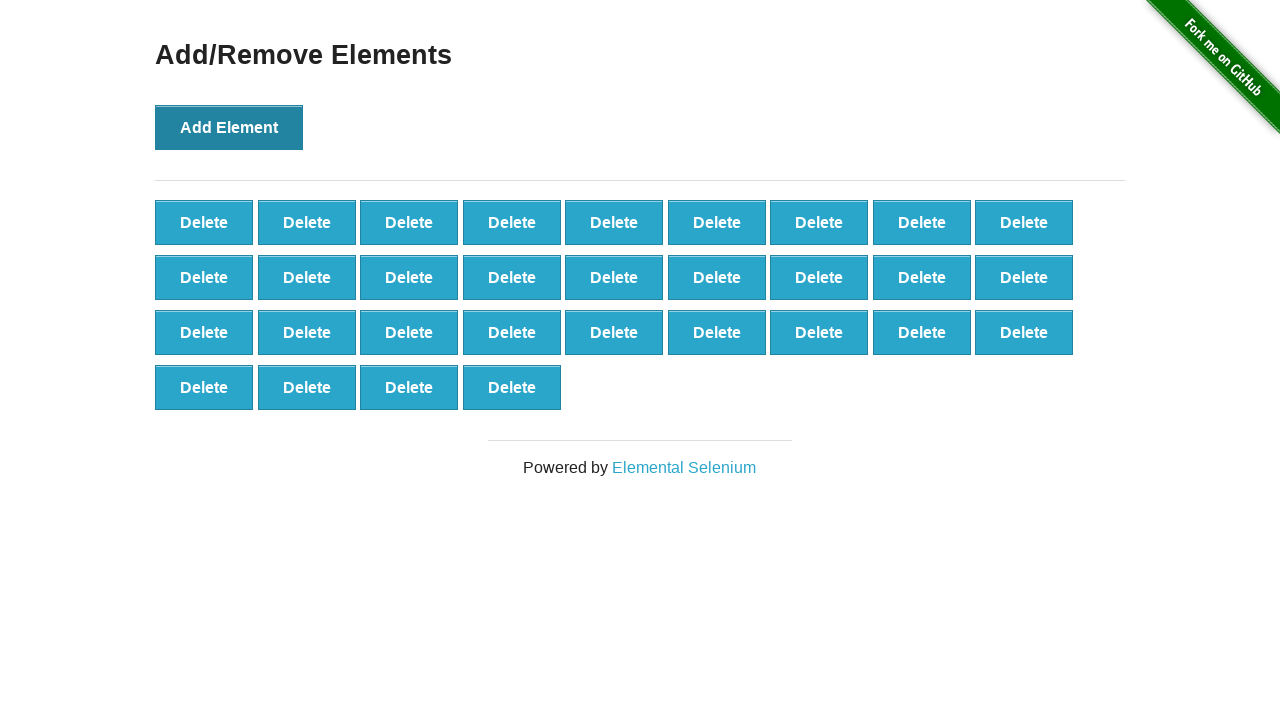

Clicked Add Element button (iteration 32/100) at (229, 127) on xpath=//*[@onclick='addElement()']
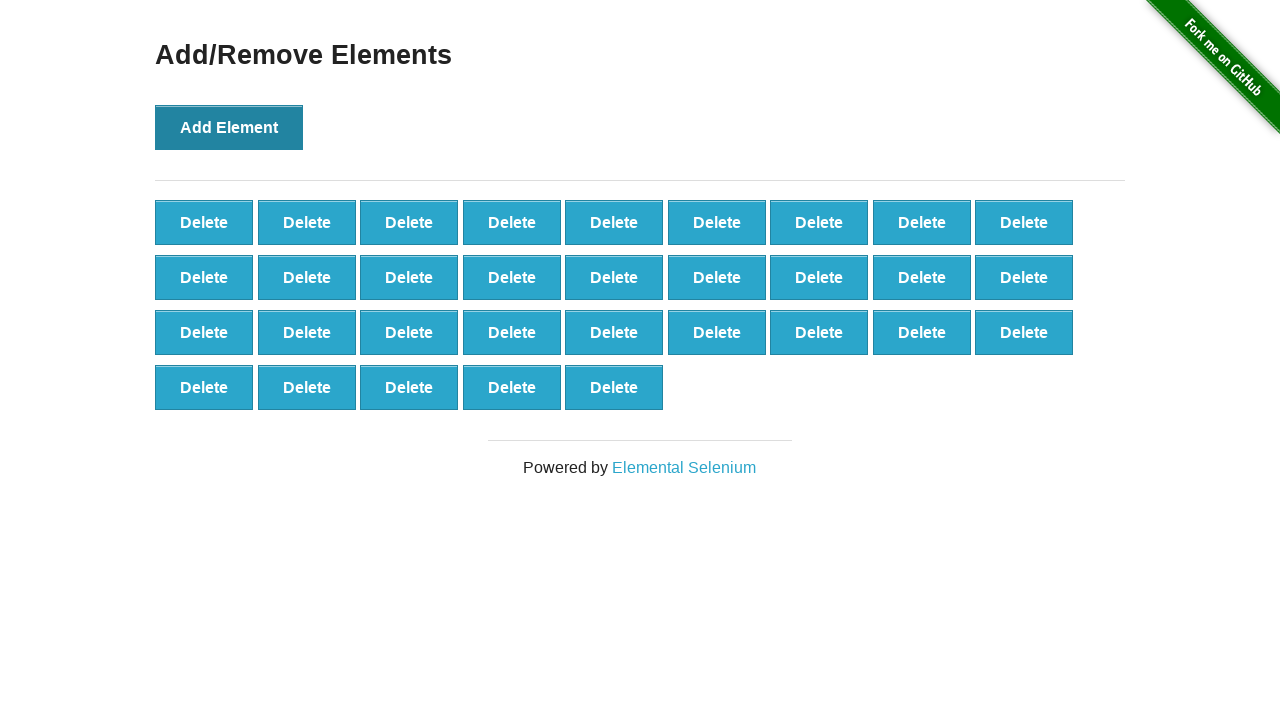

Clicked Add Element button (iteration 33/100) at (229, 127) on xpath=//*[@onclick='addElement()']
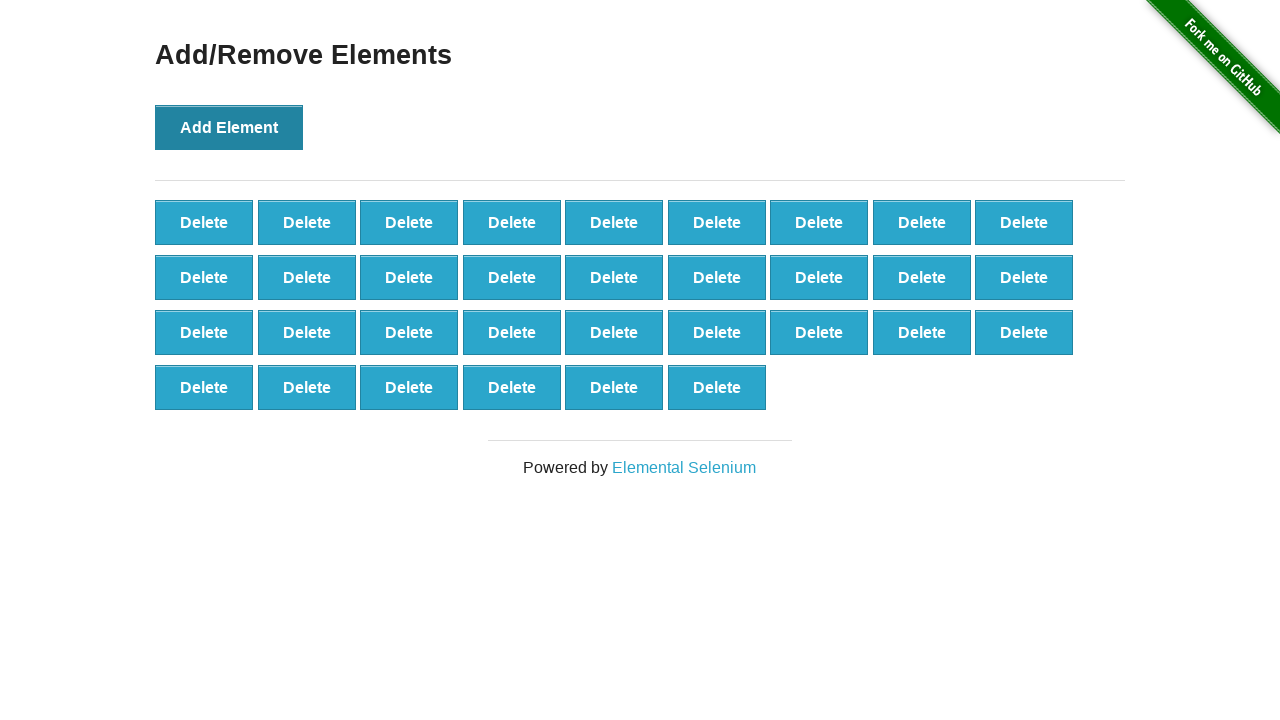

Clicked Add Element button (iteration 34/100) at (229, 127) on xpath=//*[@onclick='addElement()']
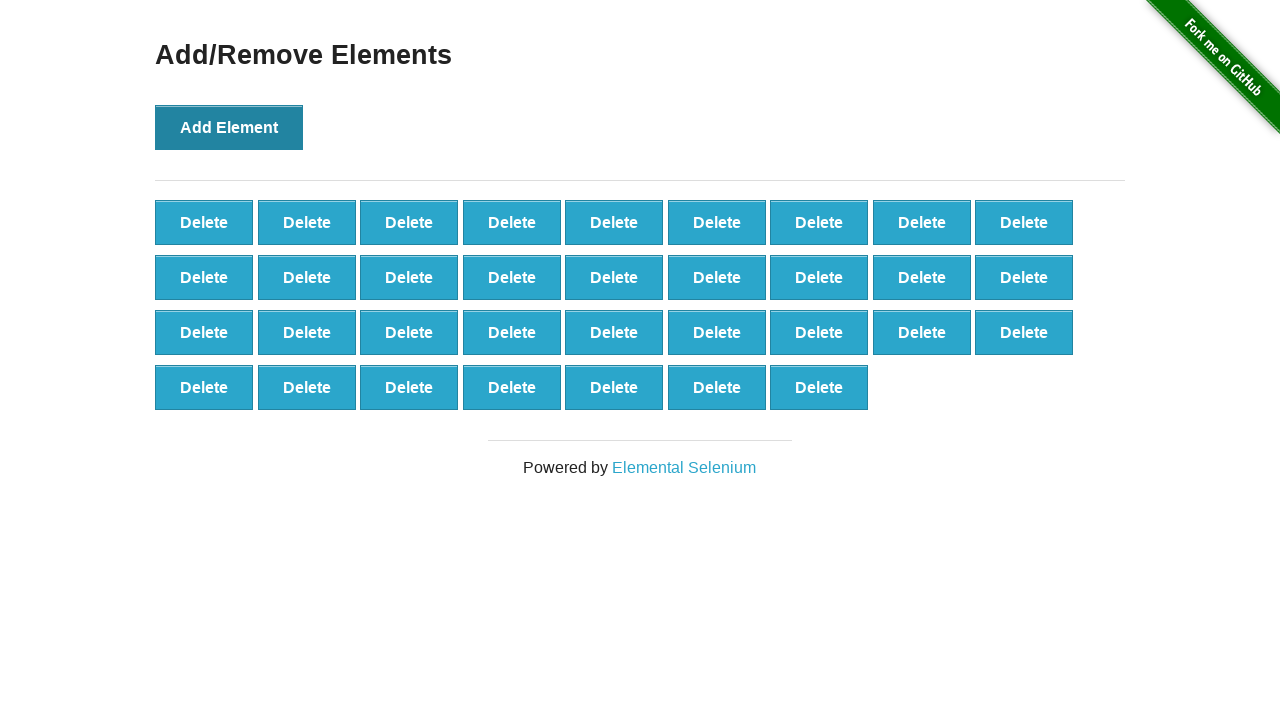

Clicked Add Element button (iteration 35/100) at (229, 127) on xpath=//*[@onclick='addElement()']
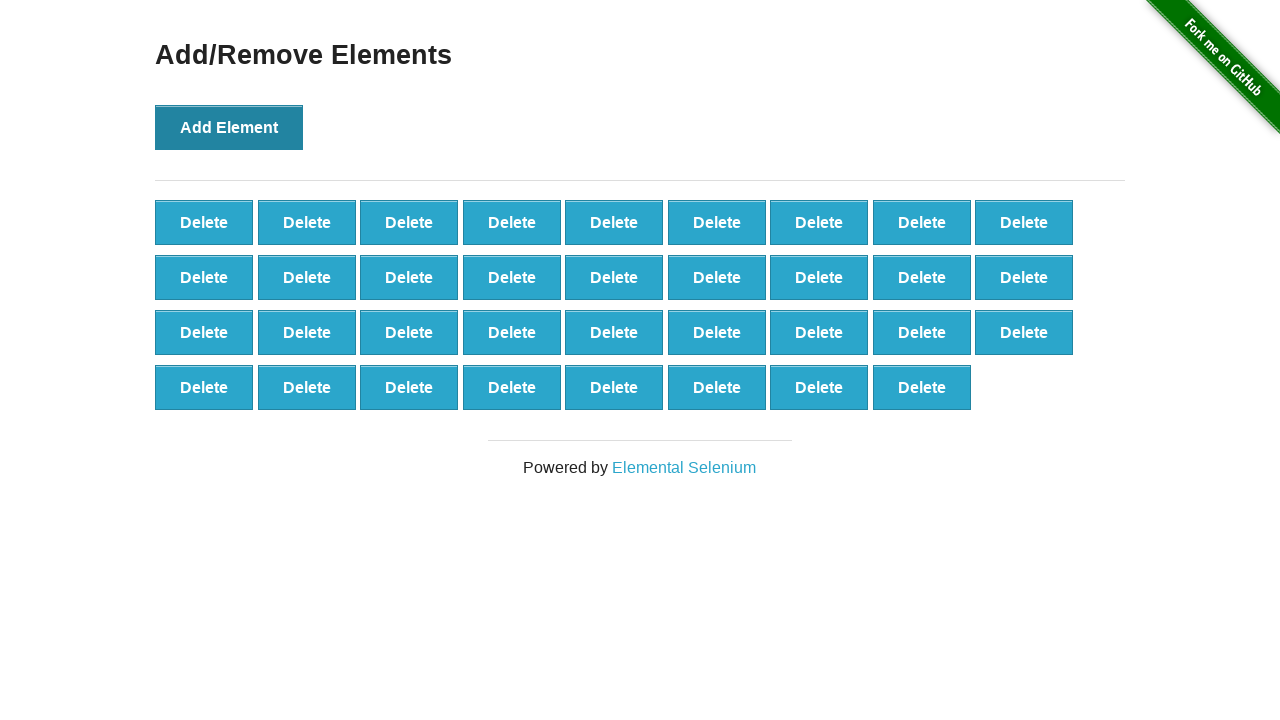

Clicked Add Element button (iteration 36/100) at (229, 127) on xpath=//*[@onclick='addElement()']
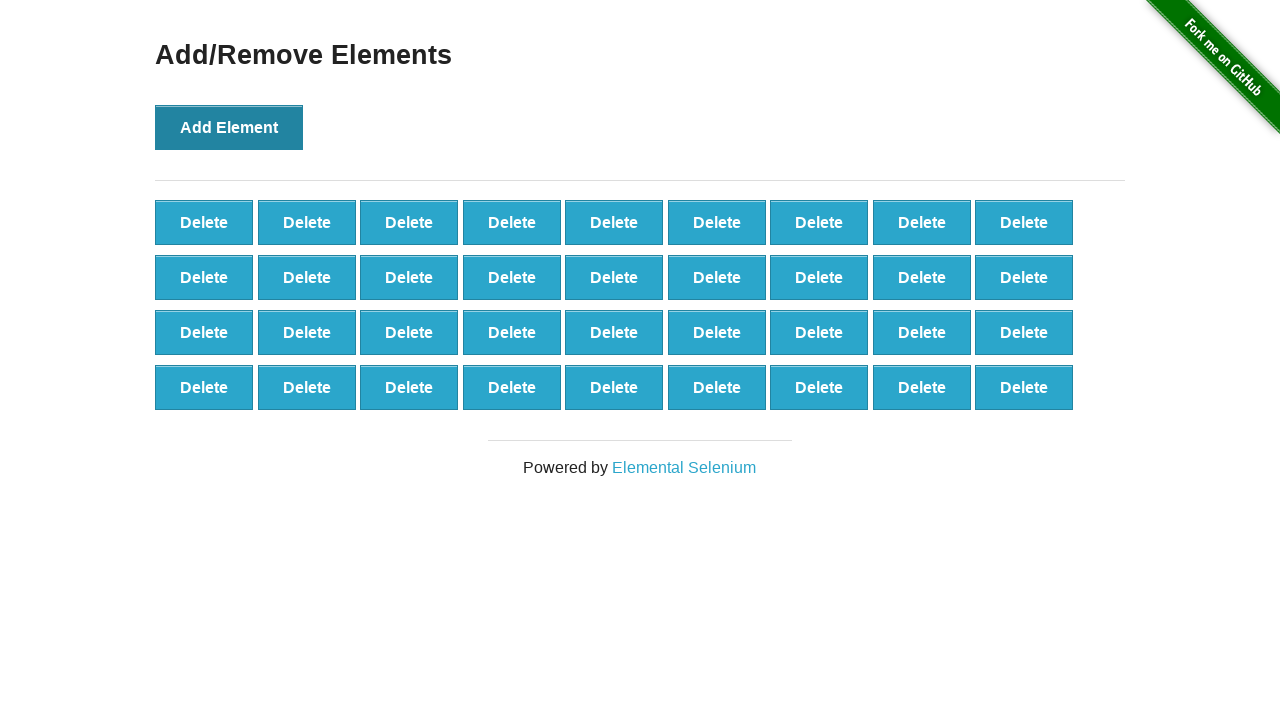

Clicked Add Element button (iteration 37/100) at (229, 127) on xpath=//*[@onclick='addElement()']
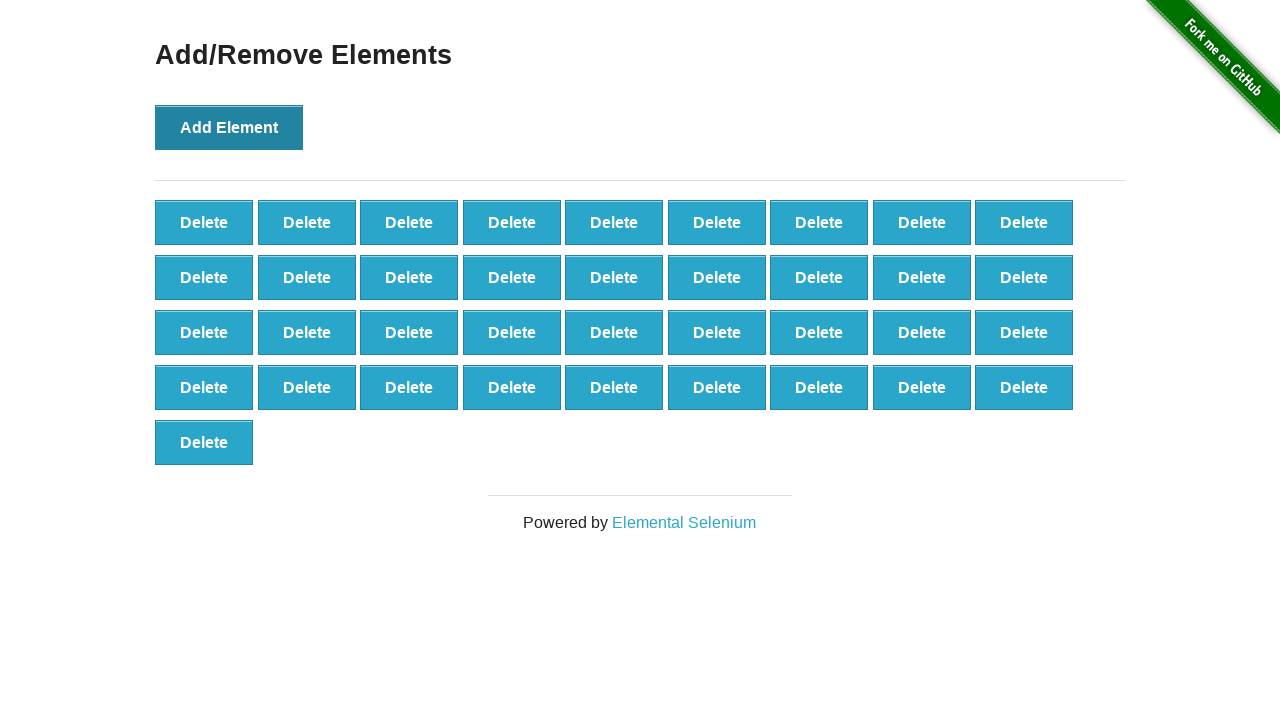

Clicked Add Element button (iteration 38/100) at (229, 127) on xpath=//*[@onclick='addElement()']
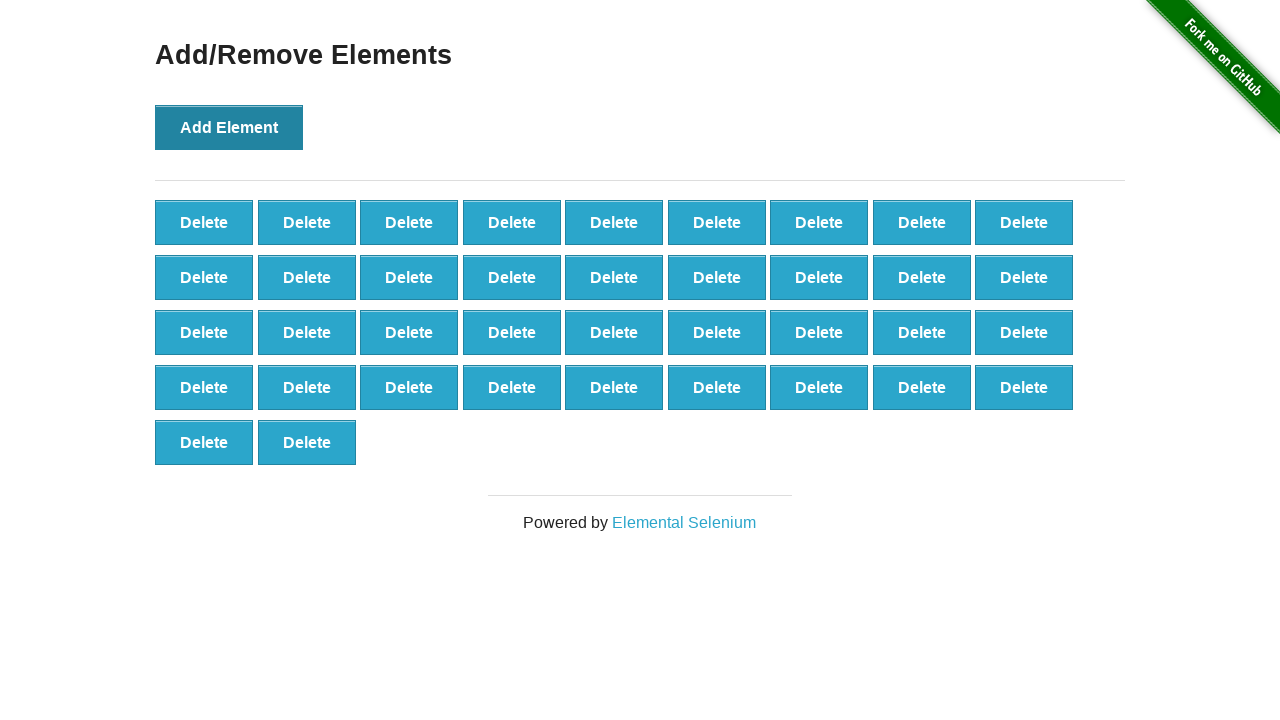

Clicked Add Element button (iteration 39/100) at (229, 127) on xpath=//*[@onclick='addElement()']
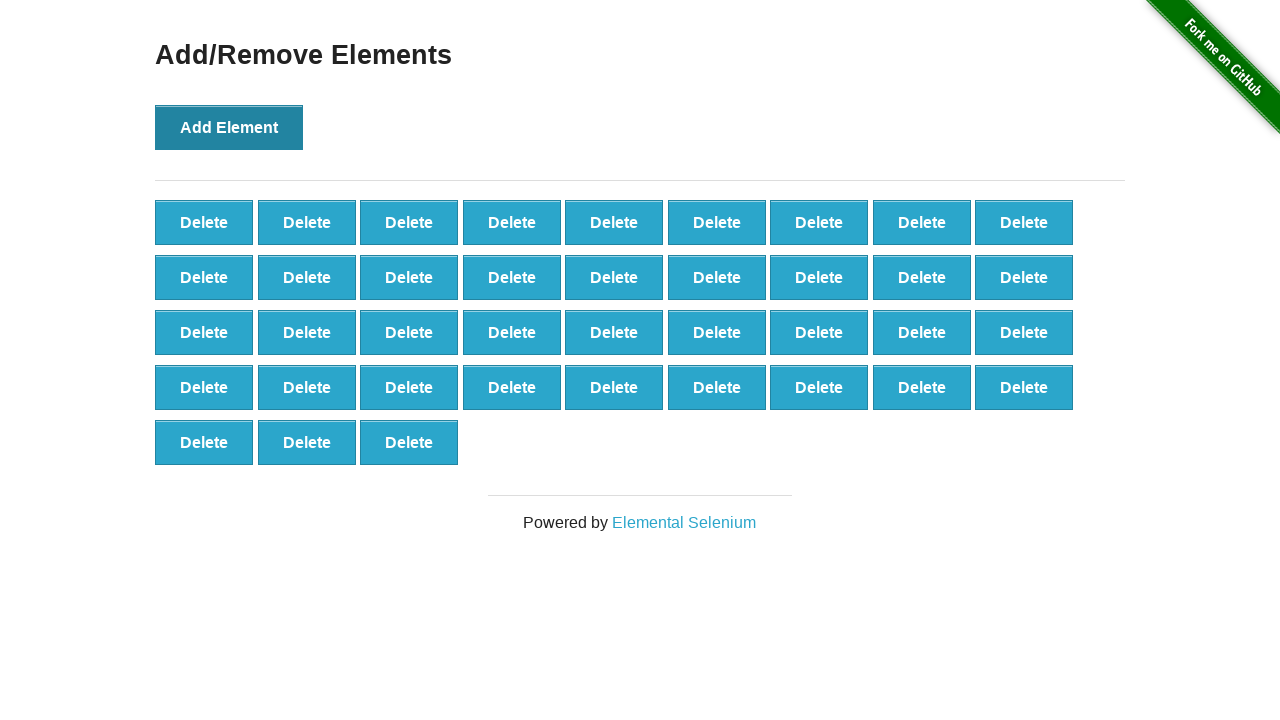

Clicked Add Element button (iteration 40/100) at (229, 127) on xpath=//*[@onclick='addElement()']
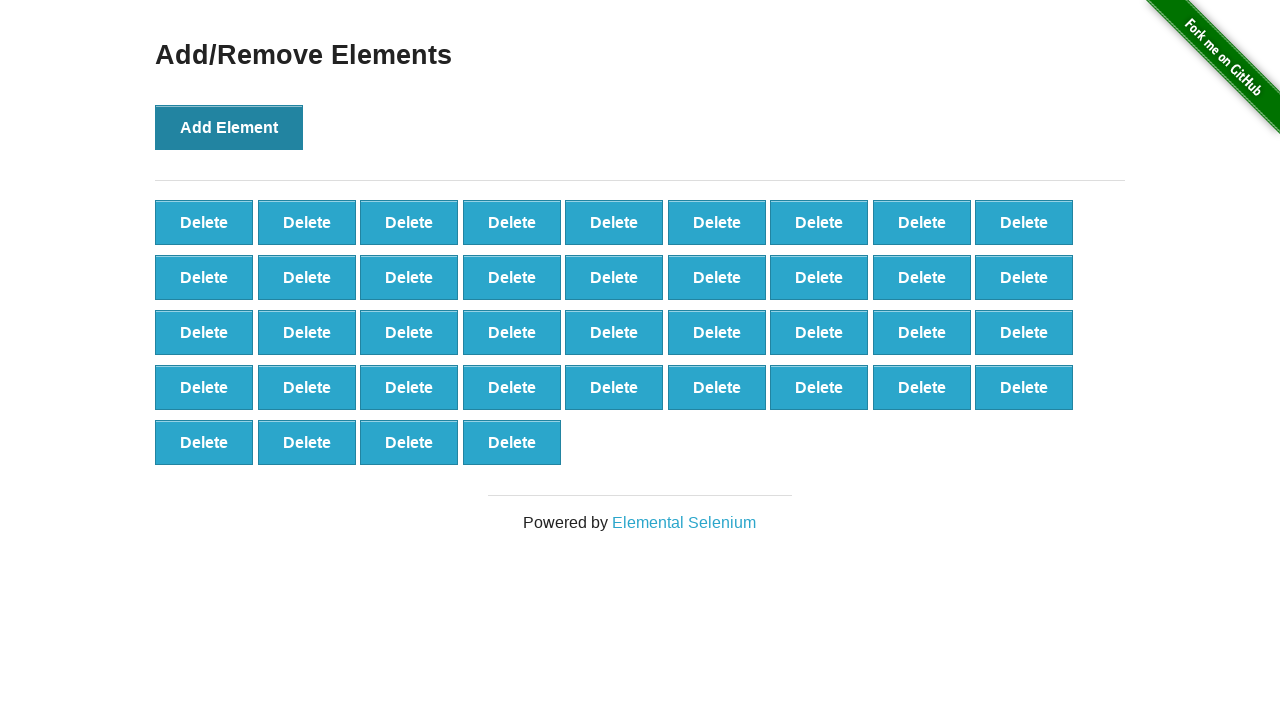

Clicked Add Element button (iteration 41/100) at (229, 127) on xpath=//*[@onclick='addElement()']
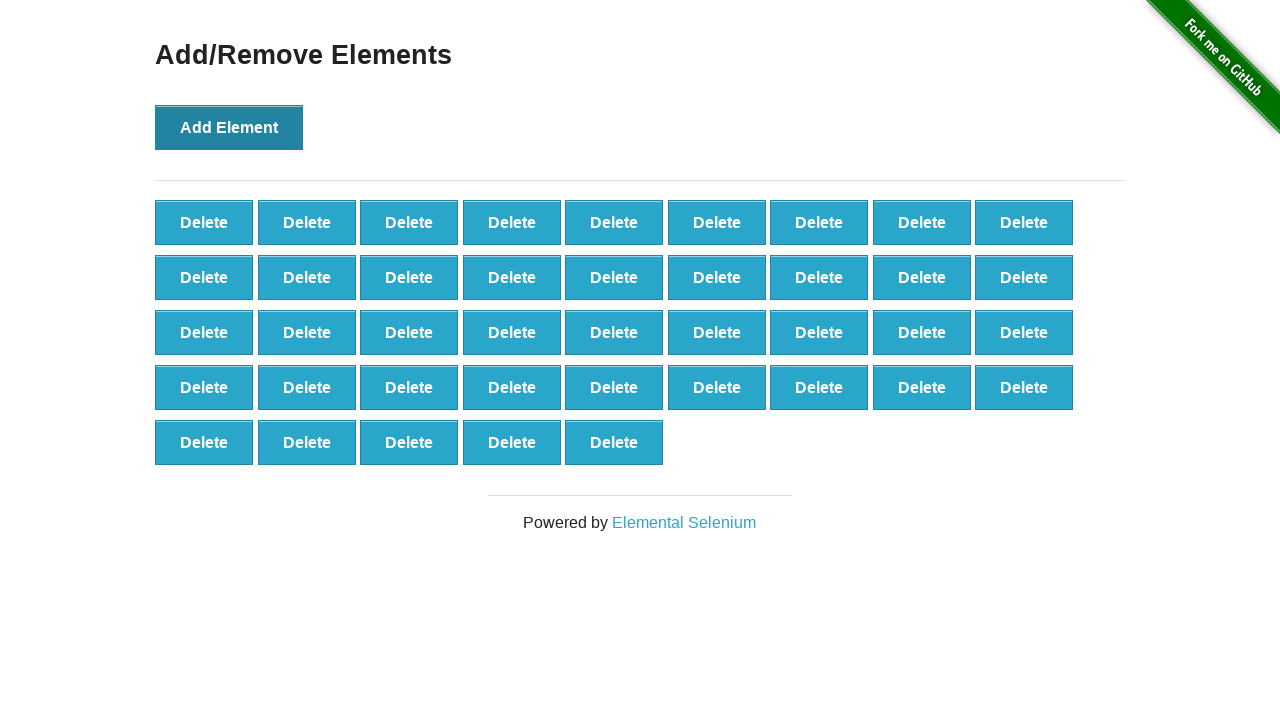

Clicked Add Element button (iteration 42/100) at (229, 127) on xpath=//*[@onclick='addElement()']
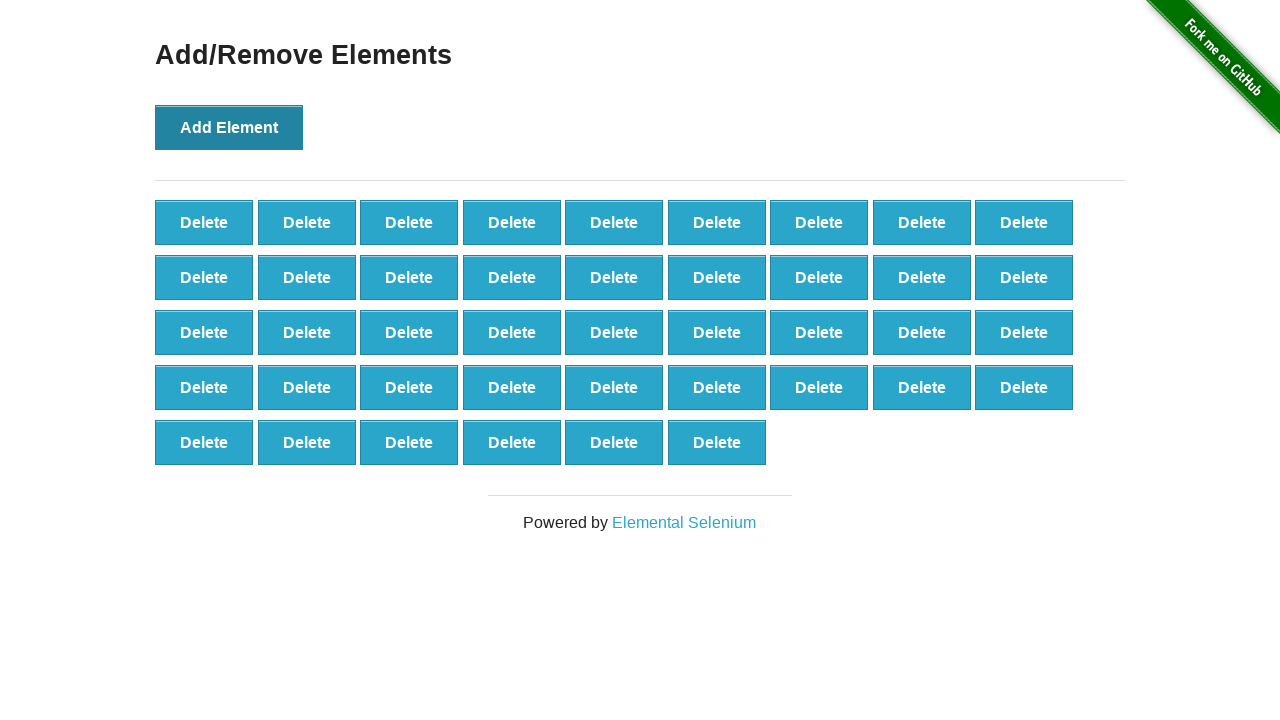

Clicked Add Element button (iteration 43/100) at (229, 127) on xpath=//*[@onclick='addElement()']
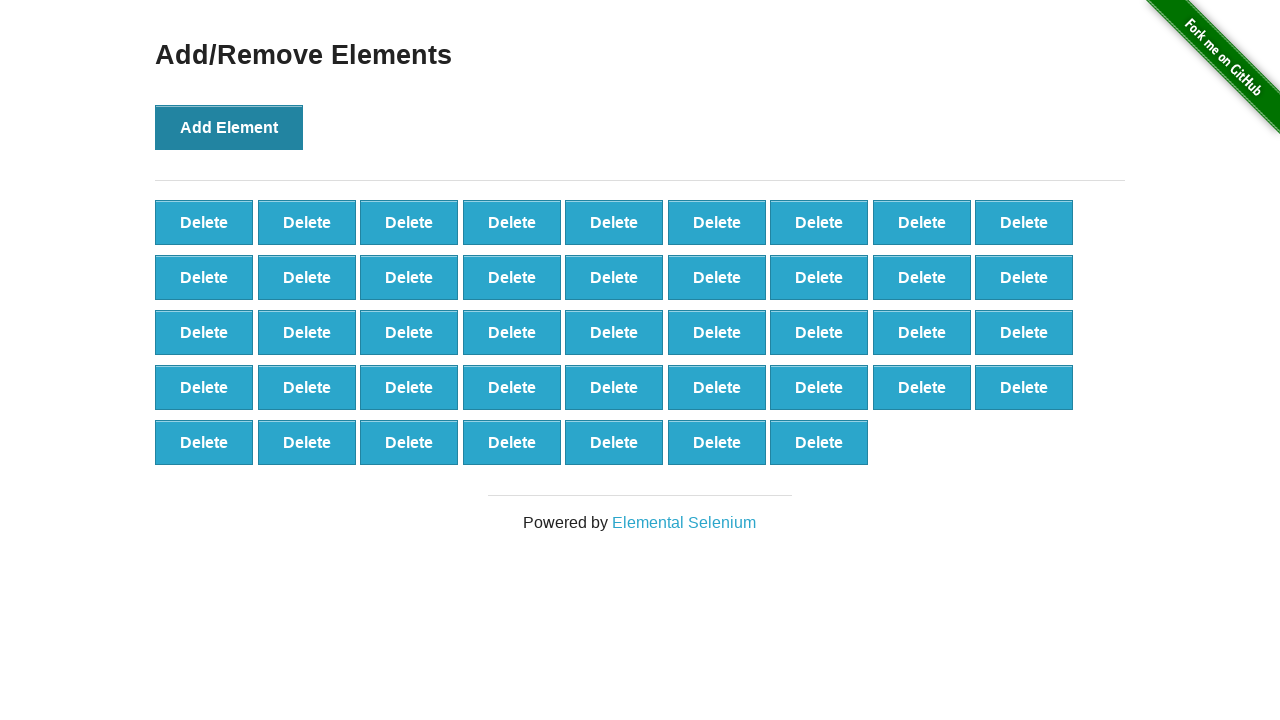

Clicked Add Element button (iteration 44/100) at (229, 127) on xpath=//*[@onclick='addElement()']
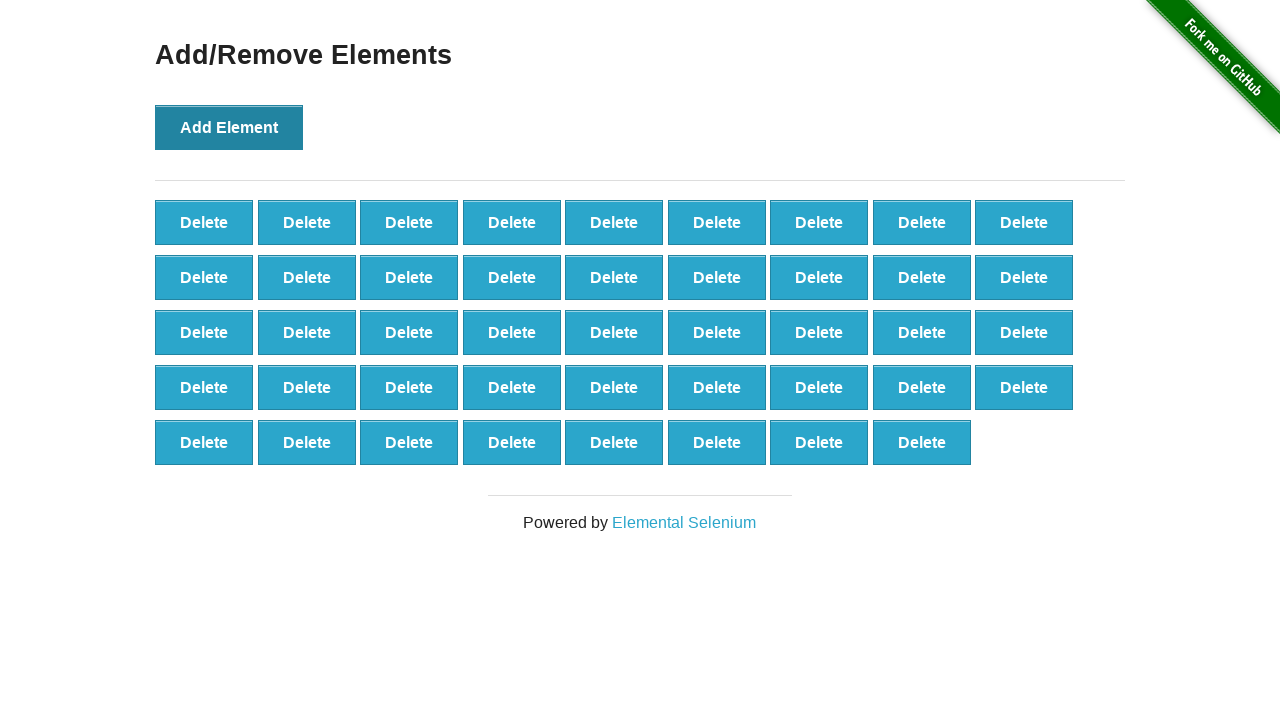

Clicked Add Element button (iteration 45/100) at (229, 127) on xpath=//*[@onclick='addElement()']
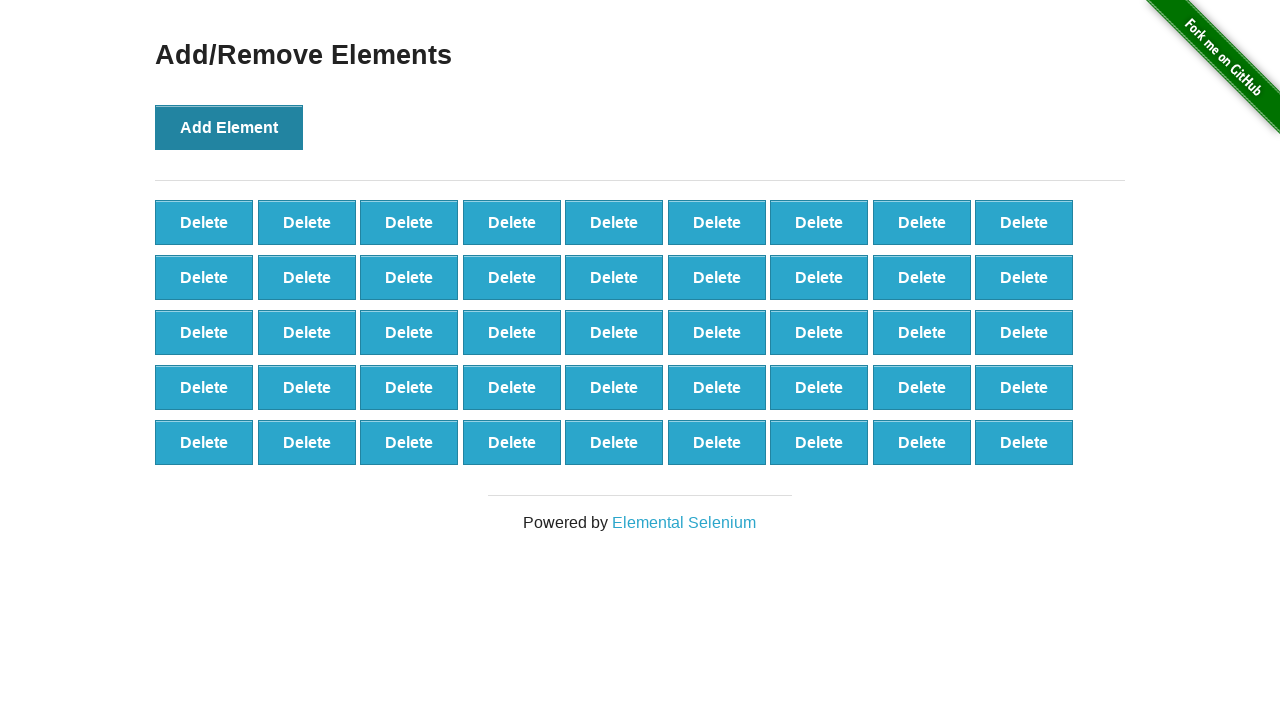

Clicked Add Element button (iteration 46/100) at (229, 127) on xpath=//*[@onclick='addElement()']
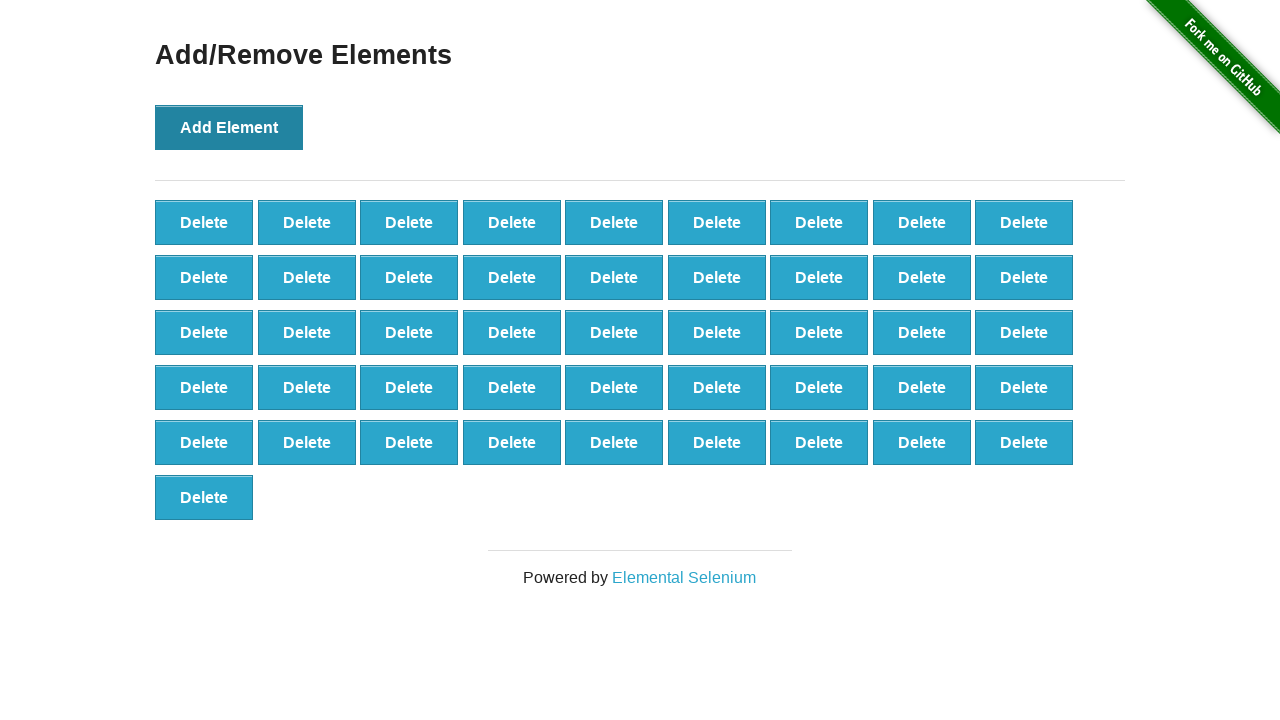

Clicked Add Element button (iteration 47/100) at (229, 127) on xpath=//*[@onclick='addElement()']
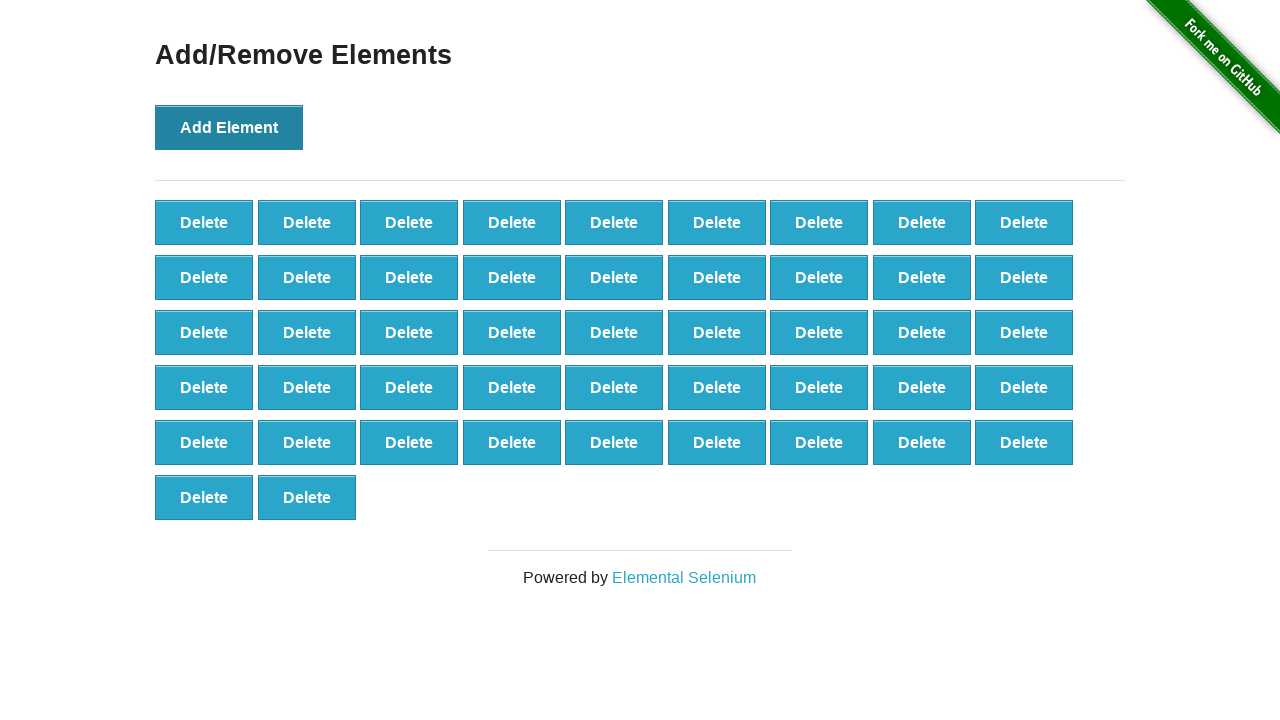

Clicked Add Element button (iteration 48/100) at (229, 127) on xpath=//*[@onclick='addElement()']
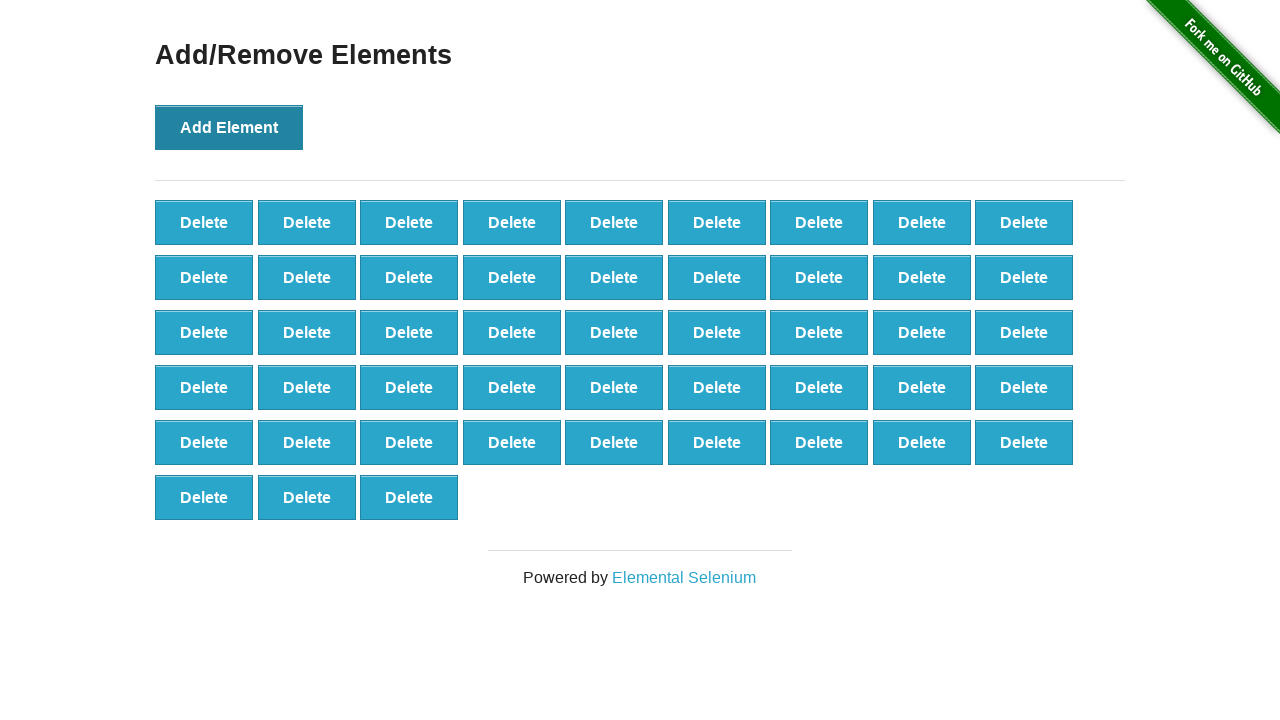

Clicked Add Element button (iteration 49/100) at (229, 127) on xpath=//*[@onclick='addElement()']
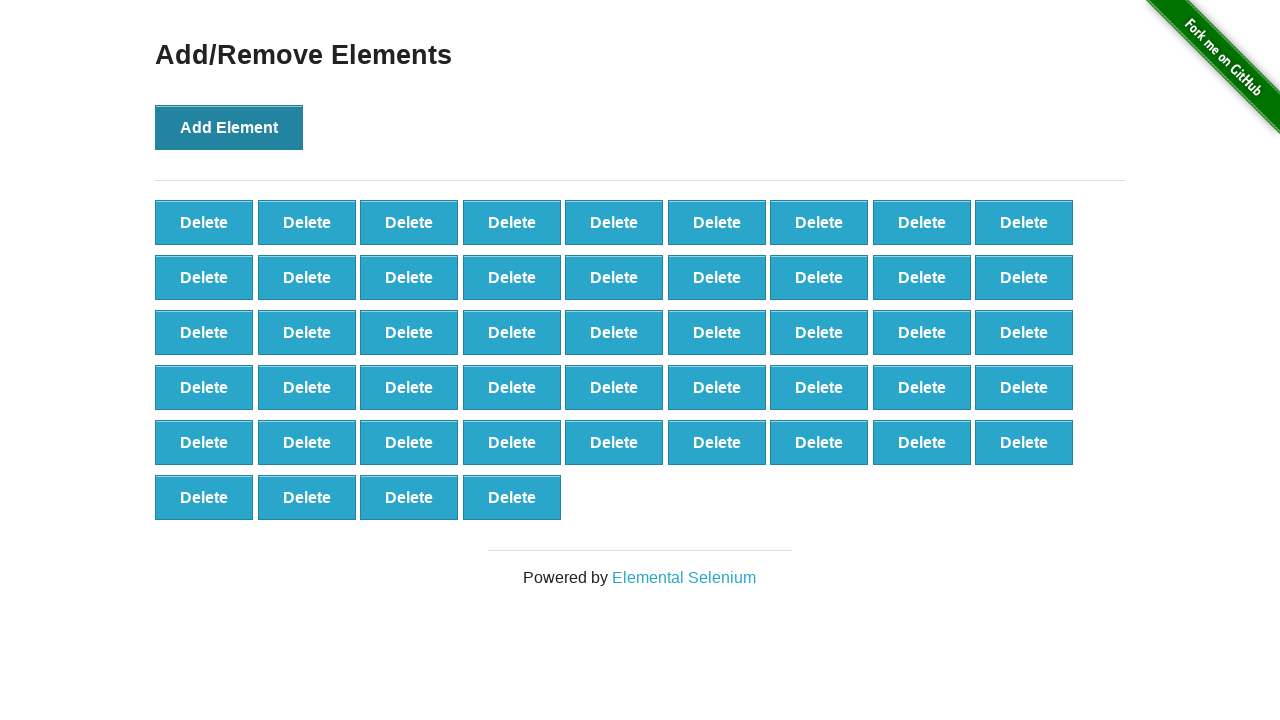

Clicked Add Element button (iteration 50/100) at (229, 127) on xpath=//*[@onclick='addElement()']
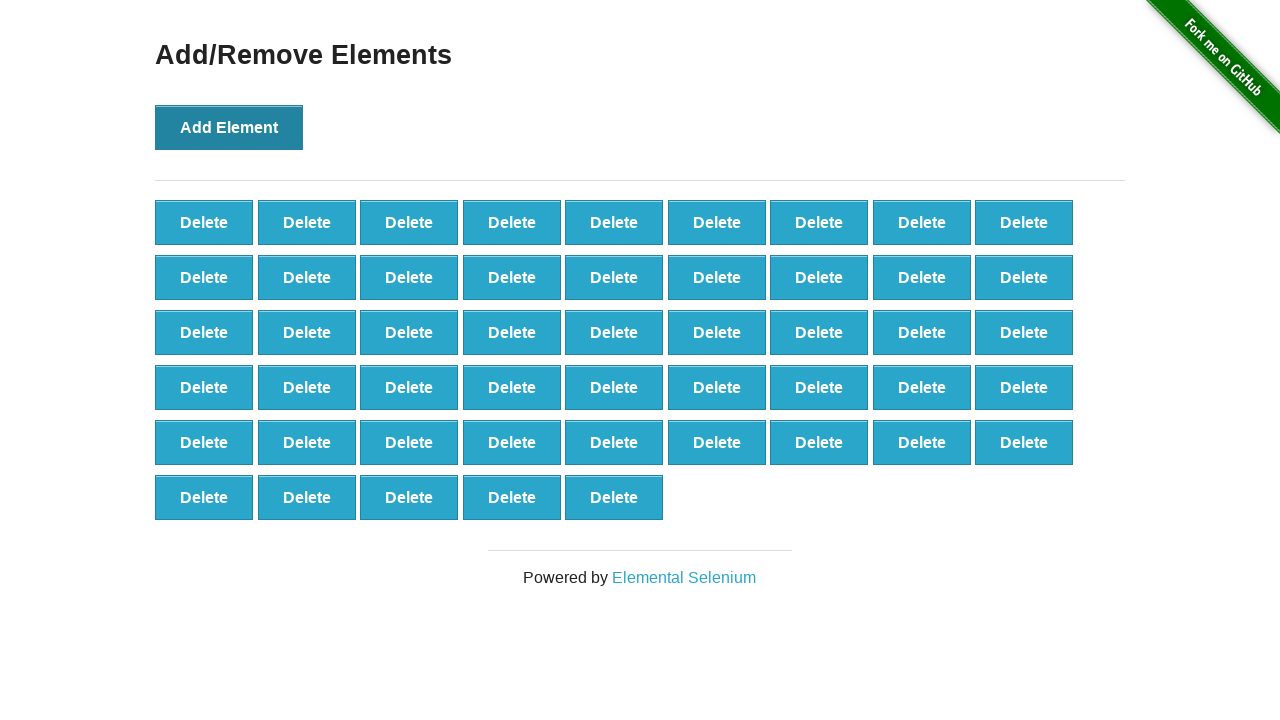

Clicked Add Element button (iteration 51/100) at (229, 127) on xpath=//*[@onclick='addElement()']
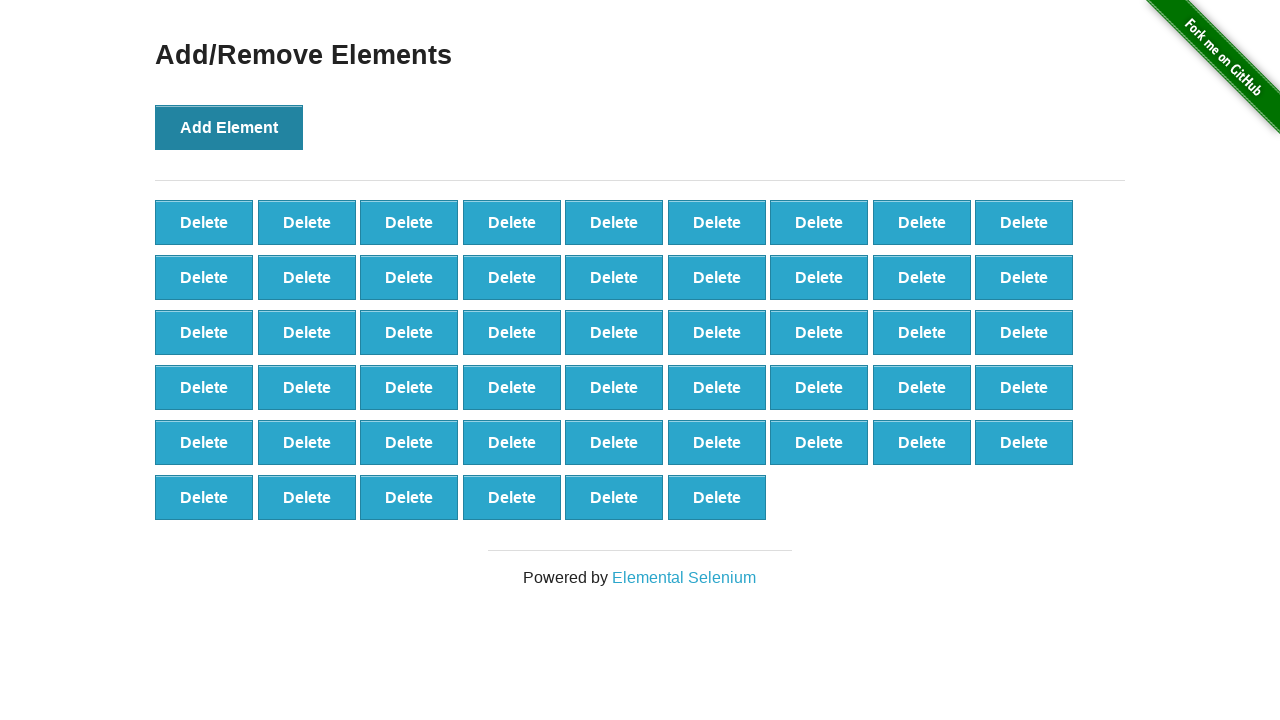

Clicked Add Element button (iteration 52/100) at (229, 127) on xpath=//*[@onclick='addElement()']
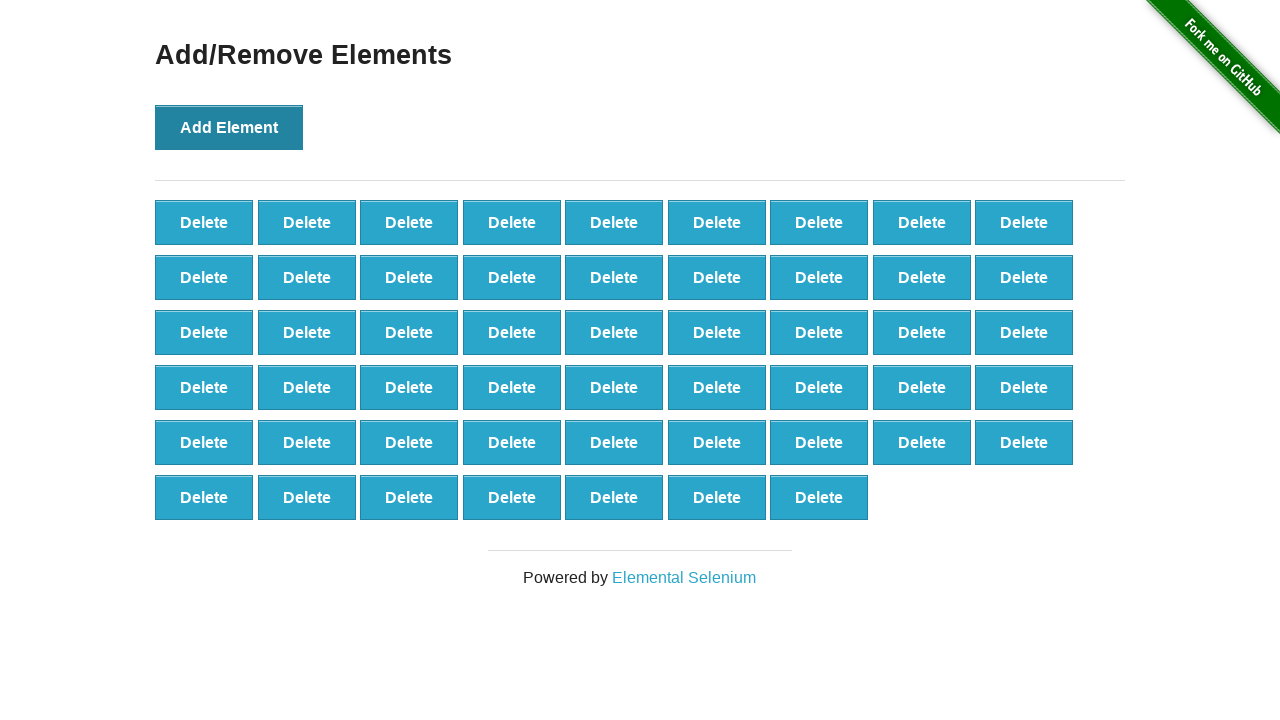

Clicked Add Element button (iteration 53/100) at (229, 127) on xpath=//*[@onclick='addElement()']
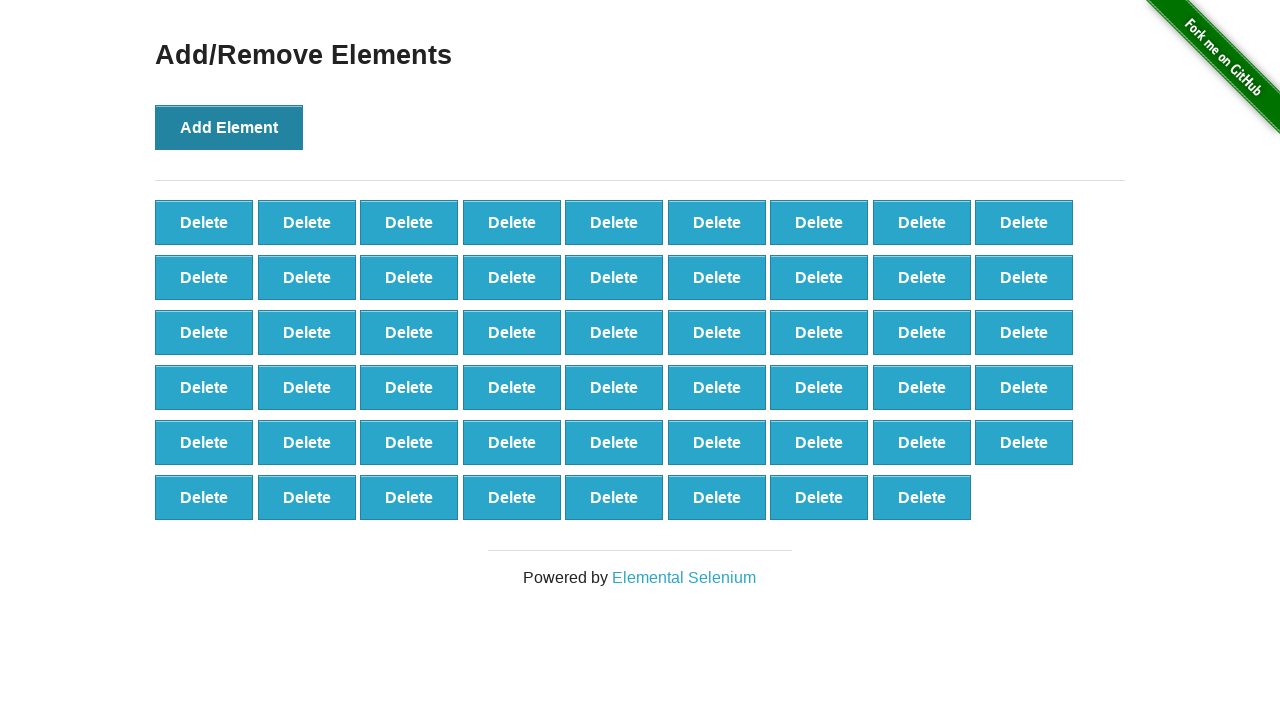

Clicked Add Element button (iteration 54/100) at (229, 127) on xpath=//*[@onclick='addElement()']
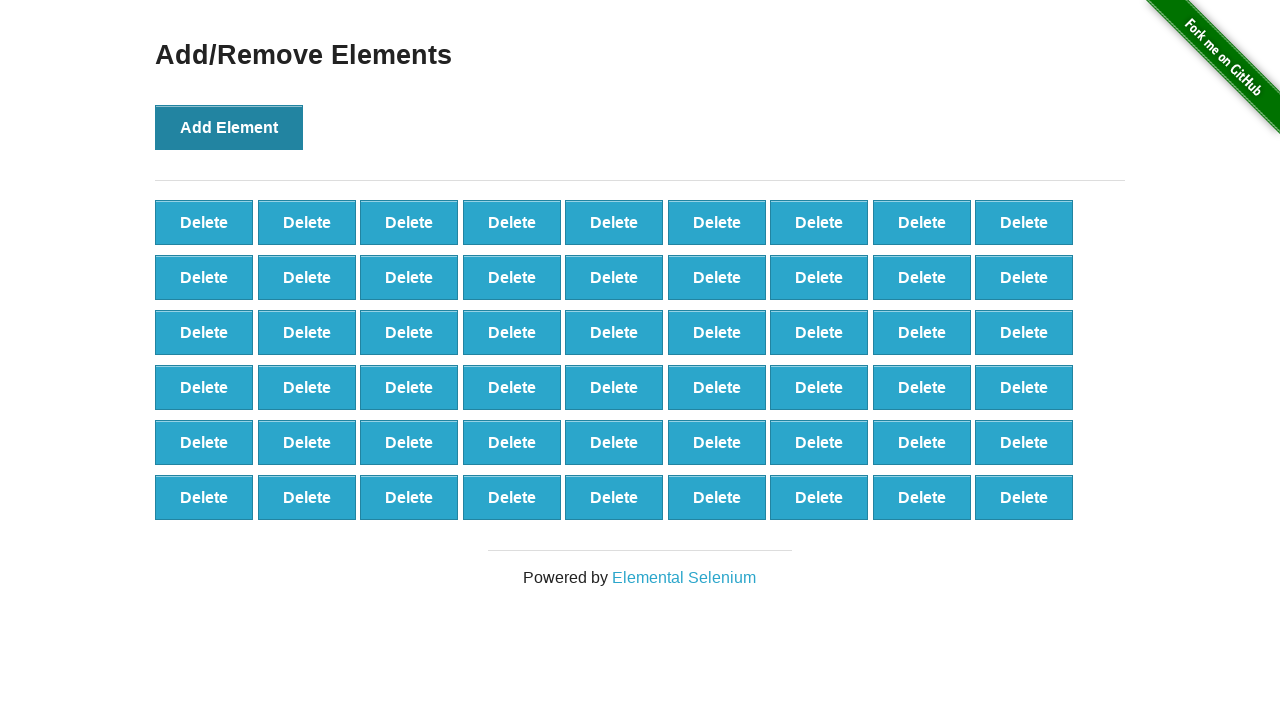

Clicked Add Element button (iteration 55/100) at (229, 127) on xpath=//*[@onclick='addElement()']
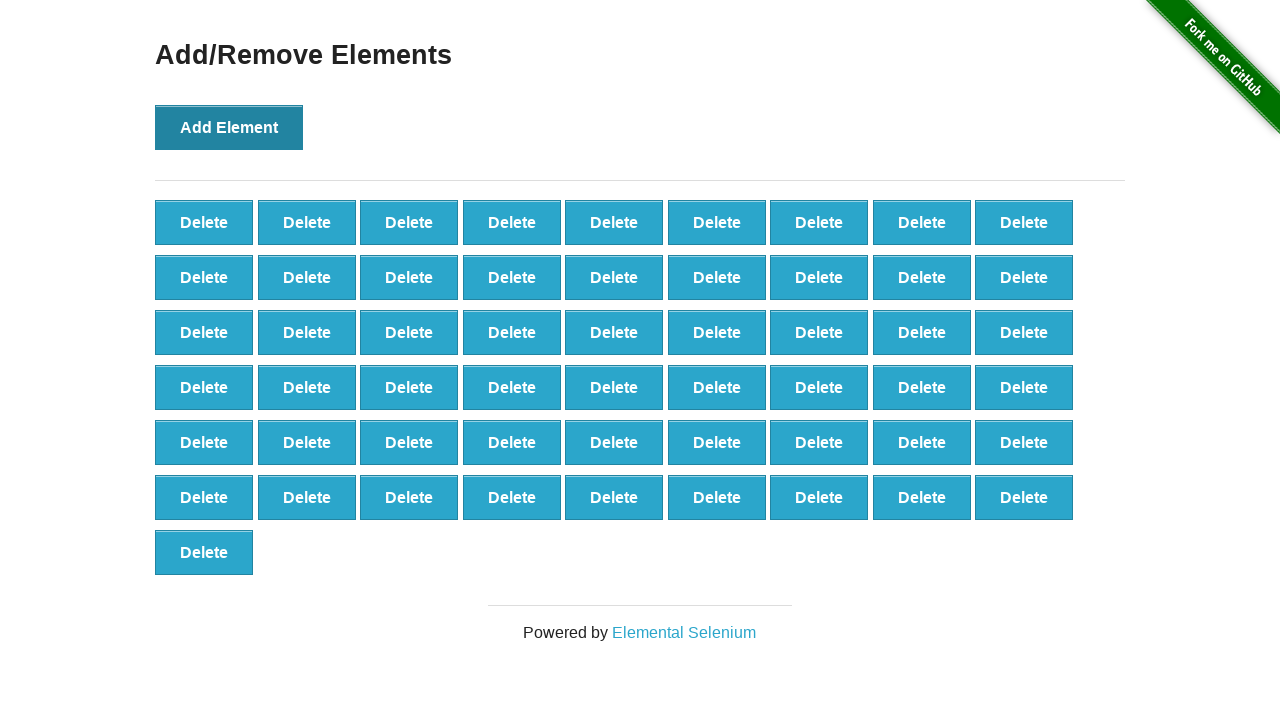

Clicked Add Element button (iteration 56/100) at (229, 127) on xpath=//*[@onclick='addElement()']
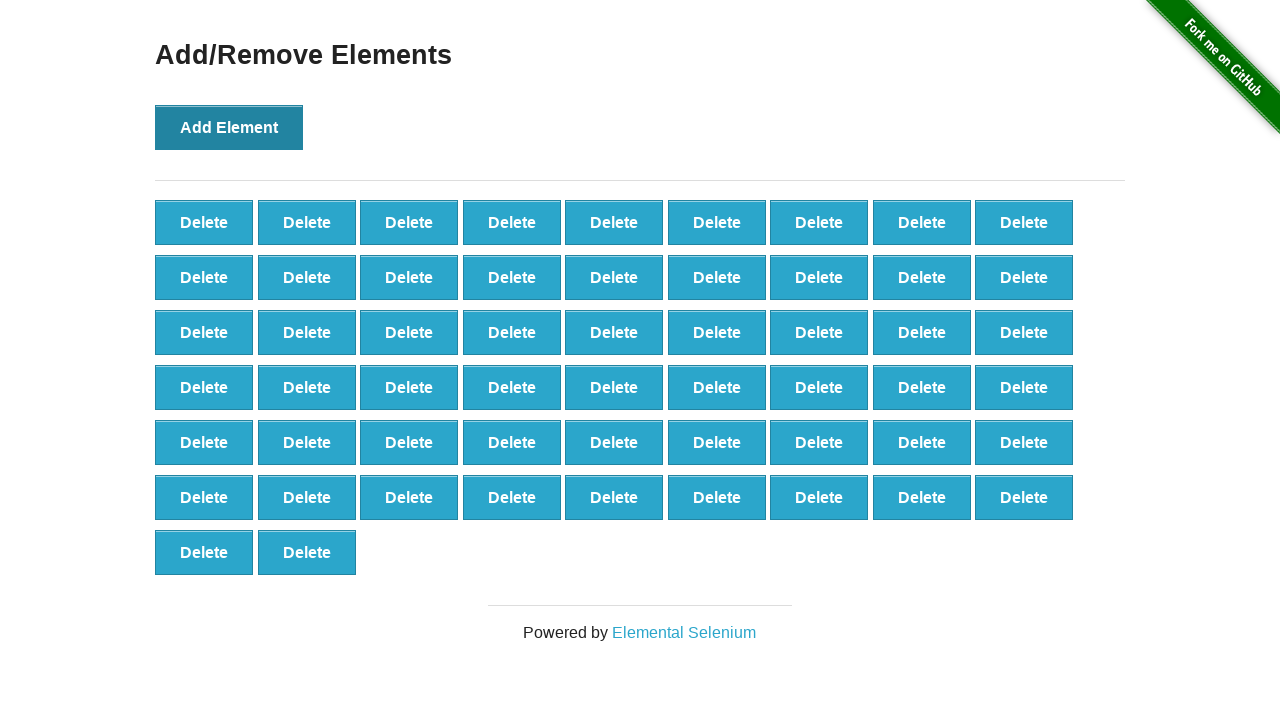

Clicked Add Element button (iteration 57/100) at (229, 127) on xpath=//*[@onclick='addElement()']
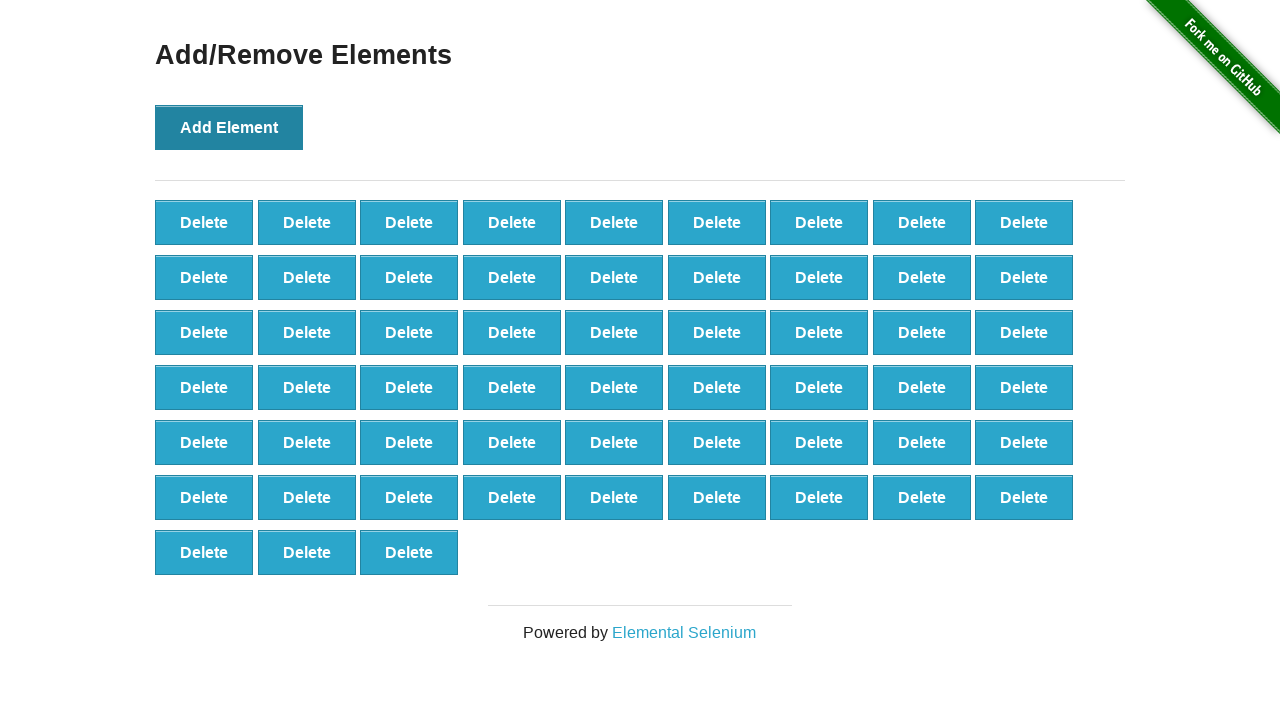

Clicked Add Element button (iteration 58/100) at (229, 127) on xpath=//*[@onclick='addElement()']
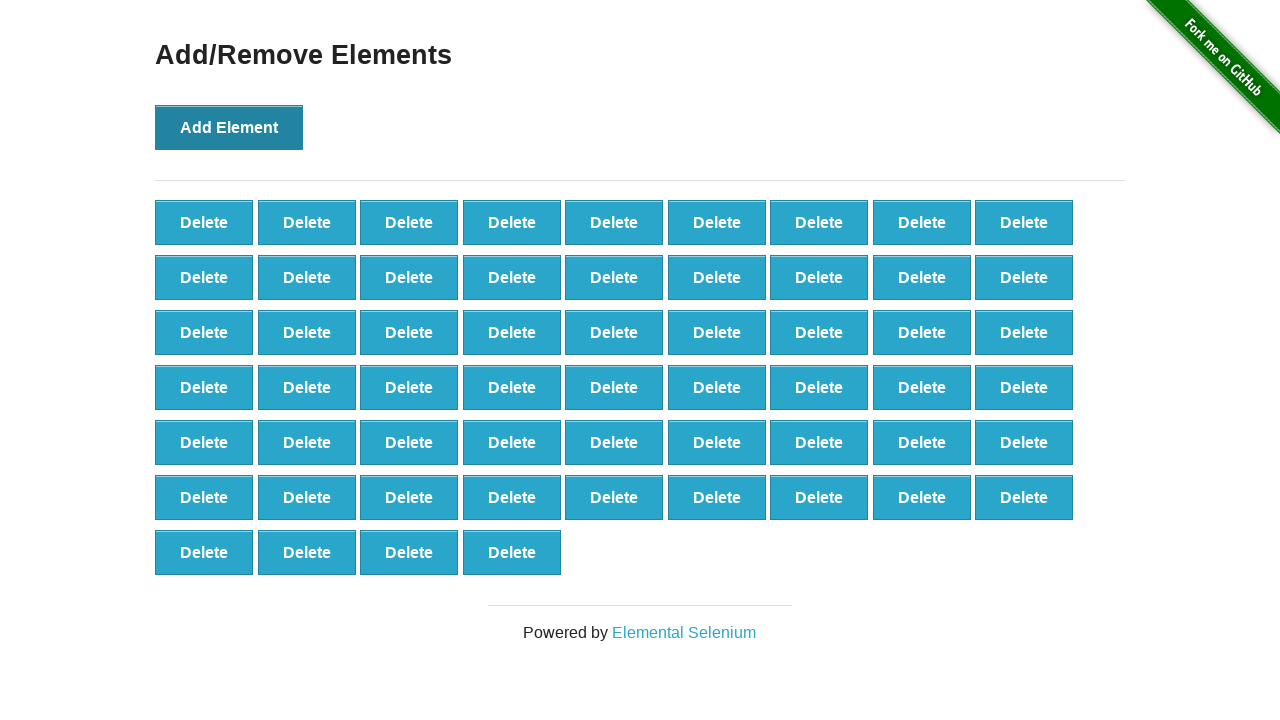

Clicked Add Element button (iteration 59/100) at (229, 127) on xpath=//*[@onclick='addElement()']
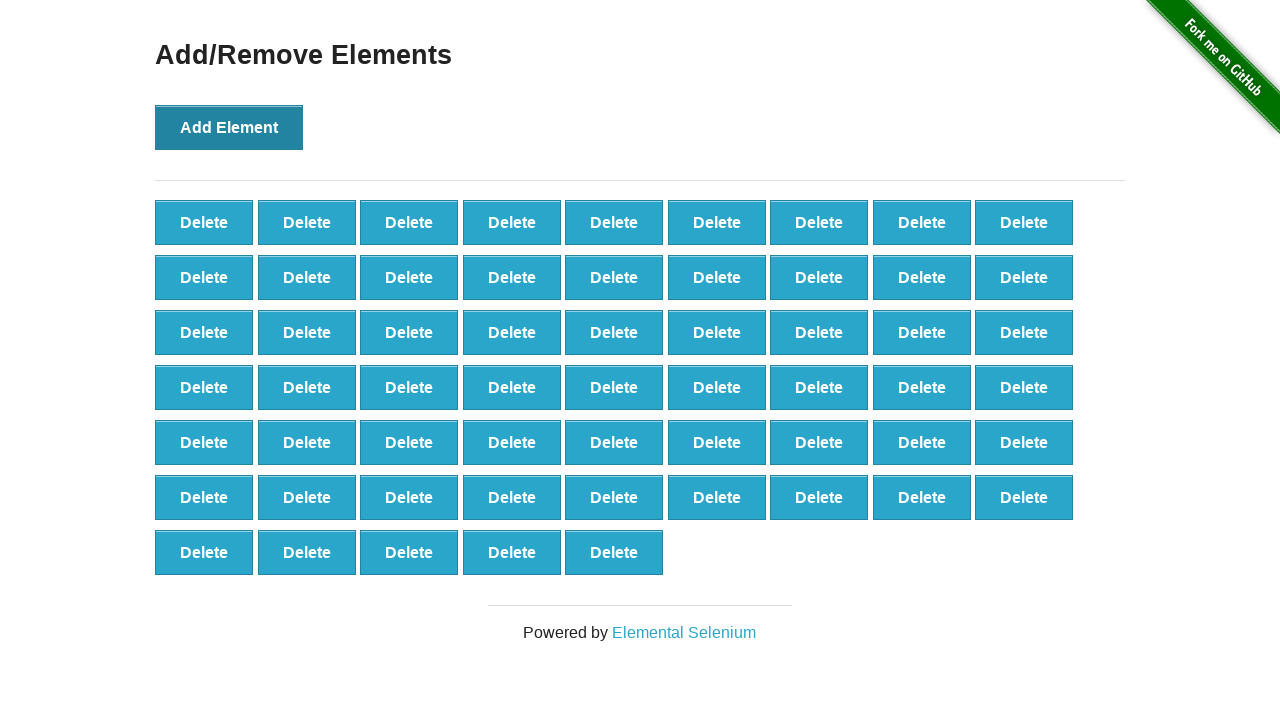

Clicked Add Element button (iteration 60/100) at (229, 127) on xpath=//*[@onclick='addElement()']
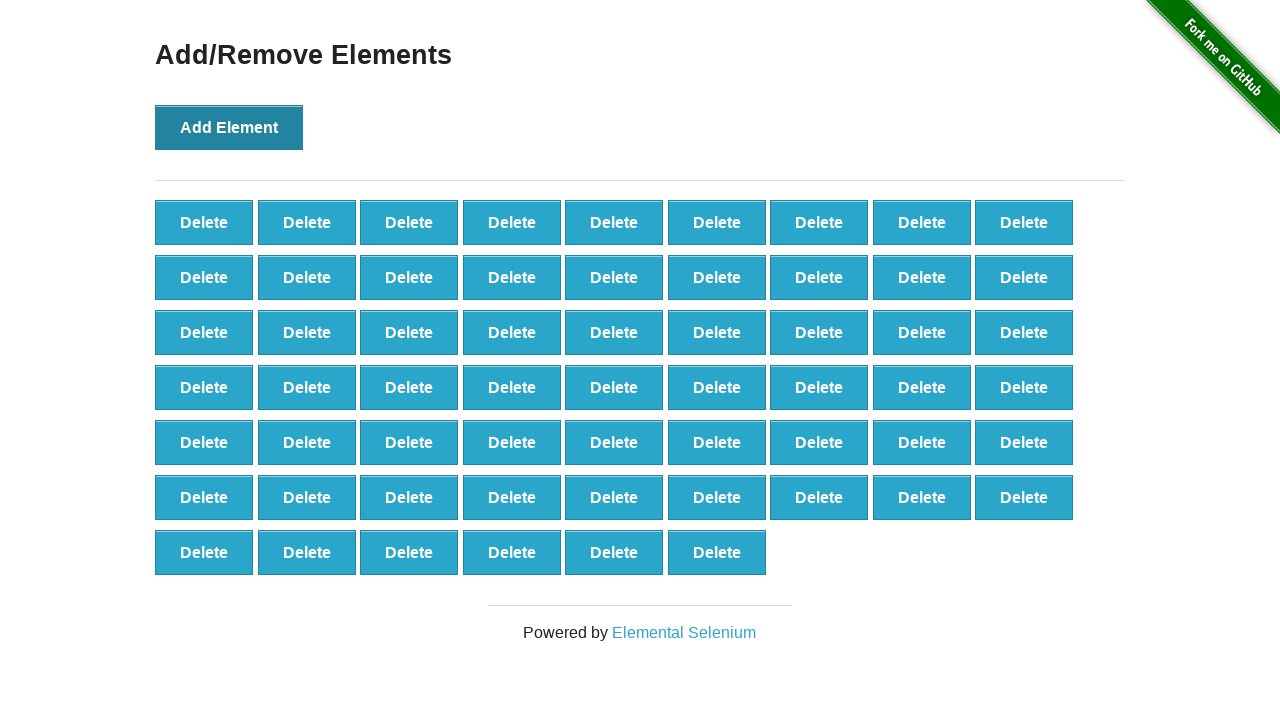

Clicked Add Element button (iteration 61/100) at (229, 127) on xpath=//*[@onclick='addElement()']
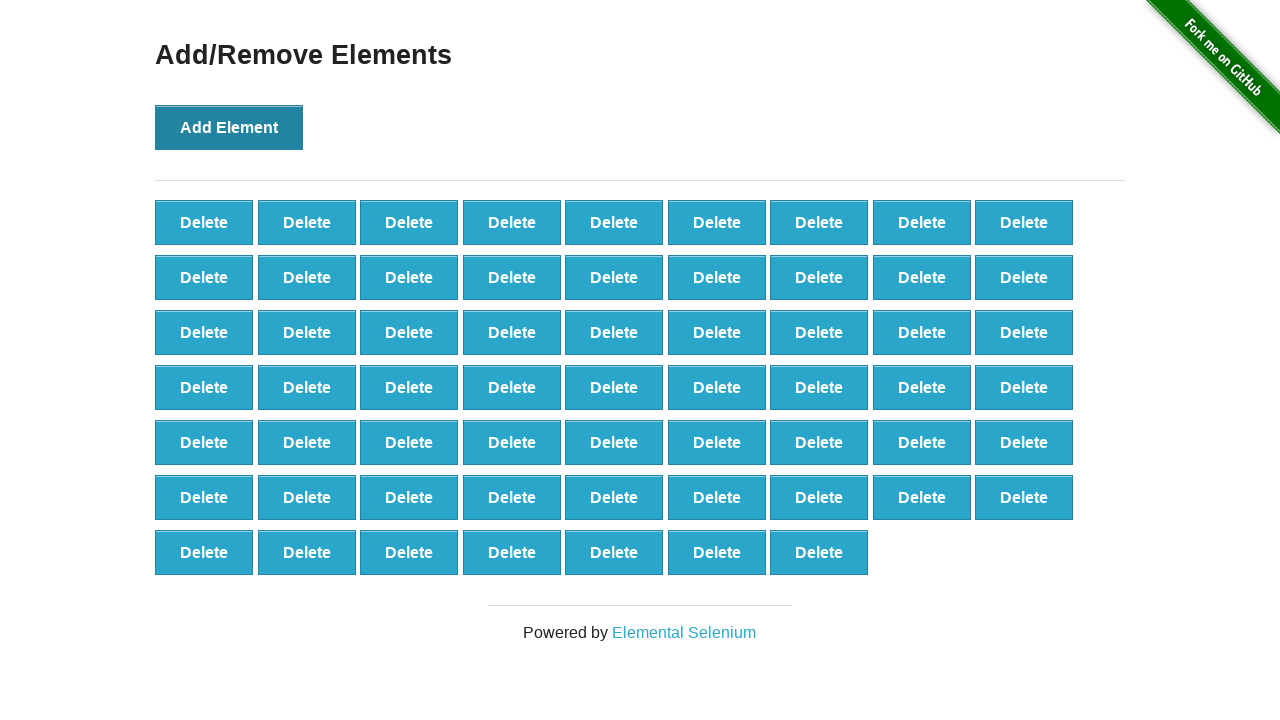

Clicked Add Element button (iteration 62/100) at (229, 127) on xpath=//*[@onclick='addElement()']
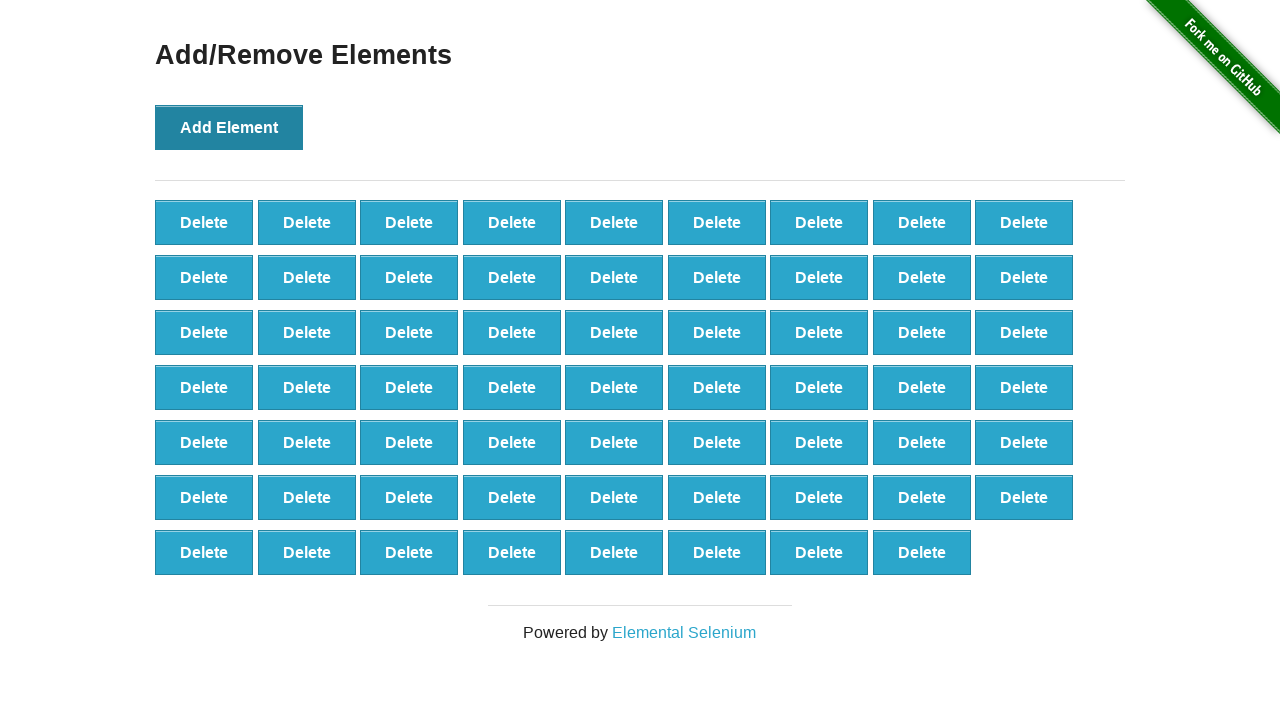

Clicked Add Element button (iteration 63/100) at (229, 127) on xpath=//*[@onclick='addElement()']
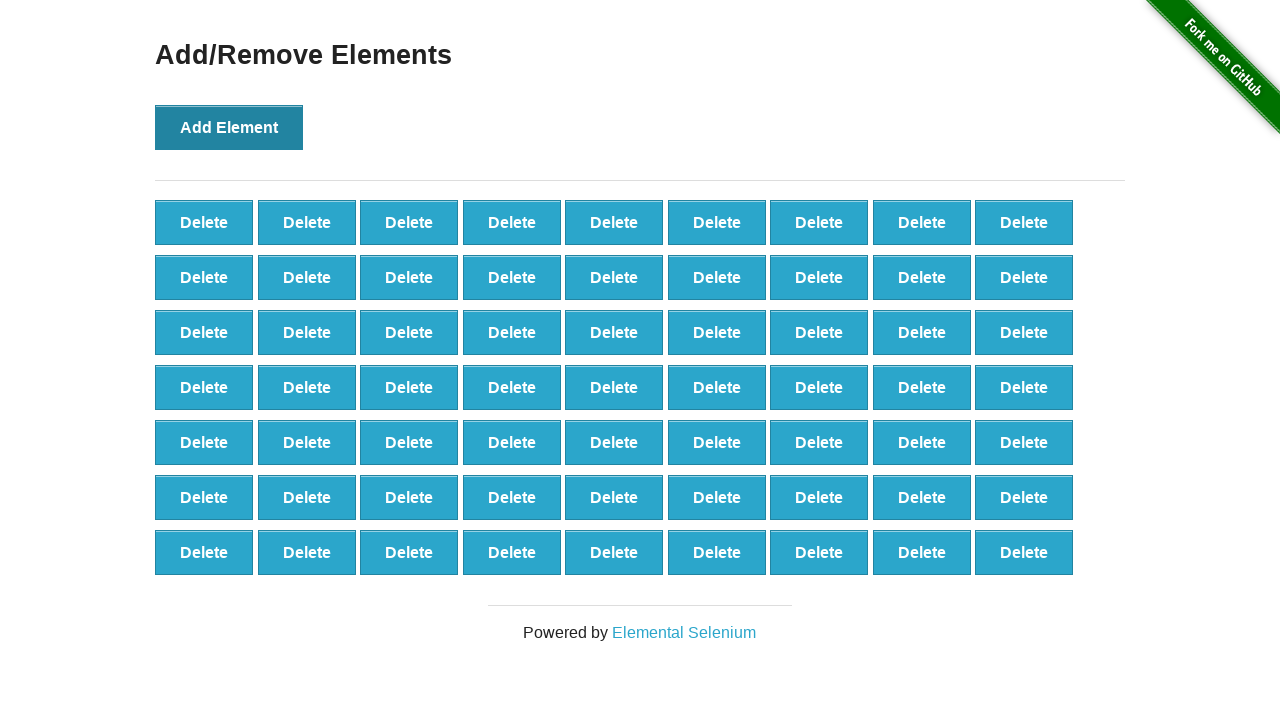

Clicked Add Element button (iteration 64/100) at (229, 127) on xpath=//*[@onclick='addElement()']
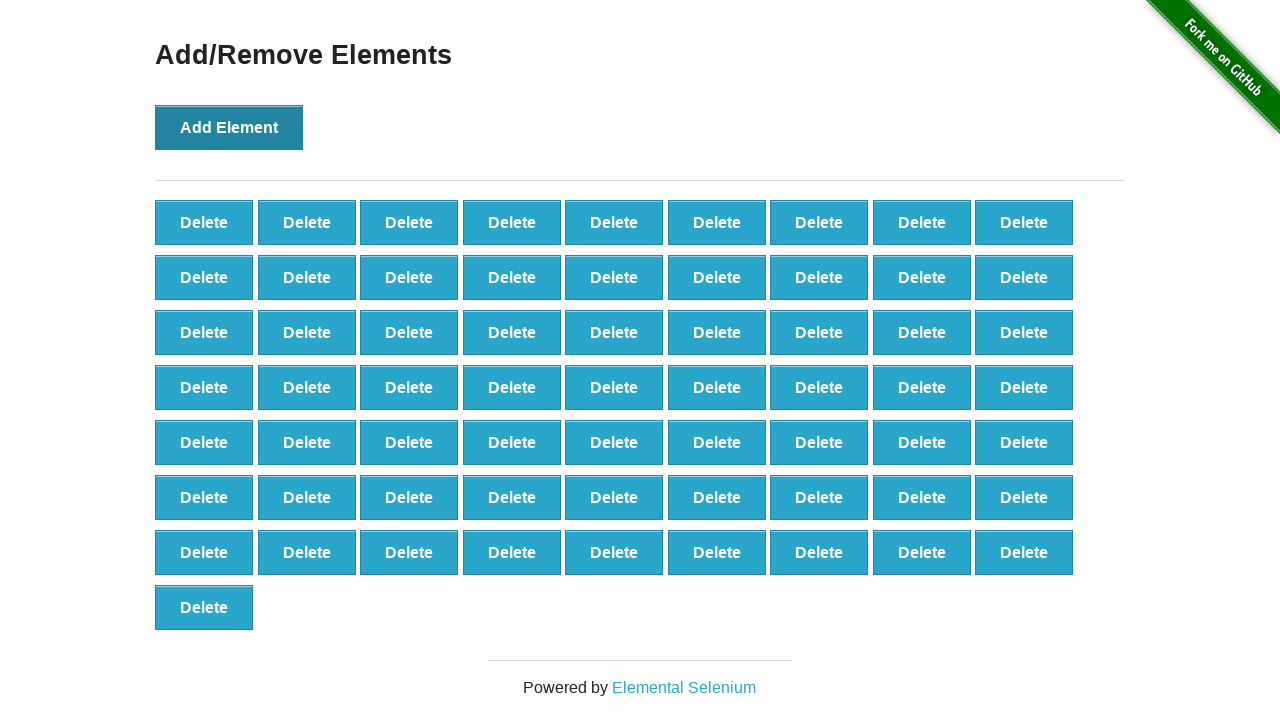

Clicked Add Element button (iteration 65/100) at (229, 127) on xpath=//*[@onclick='addElement()']
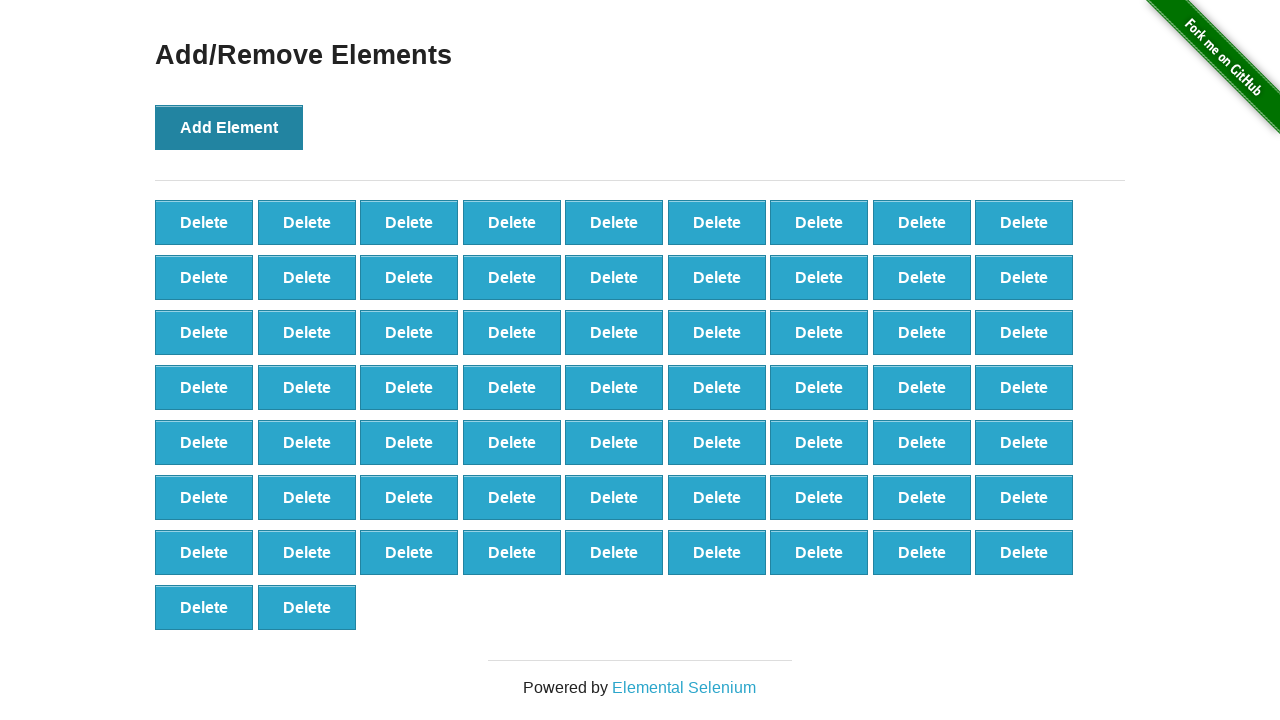

Clicked Add Element button (iteration 66/100) at (229, 127) on xpath=//*[@onclick='addElement()']
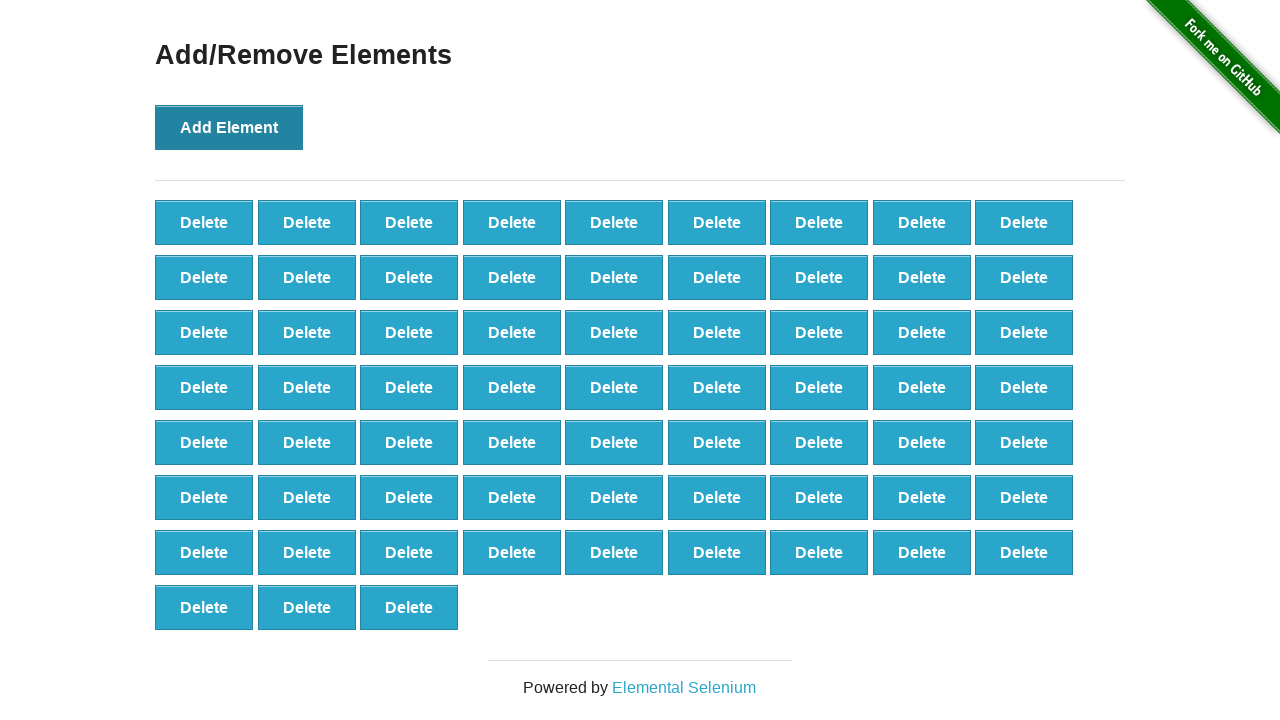

Clicked Add Element button (iteration 67/100) at (229, 127) on xpath=//*[@onclick='addElement()']
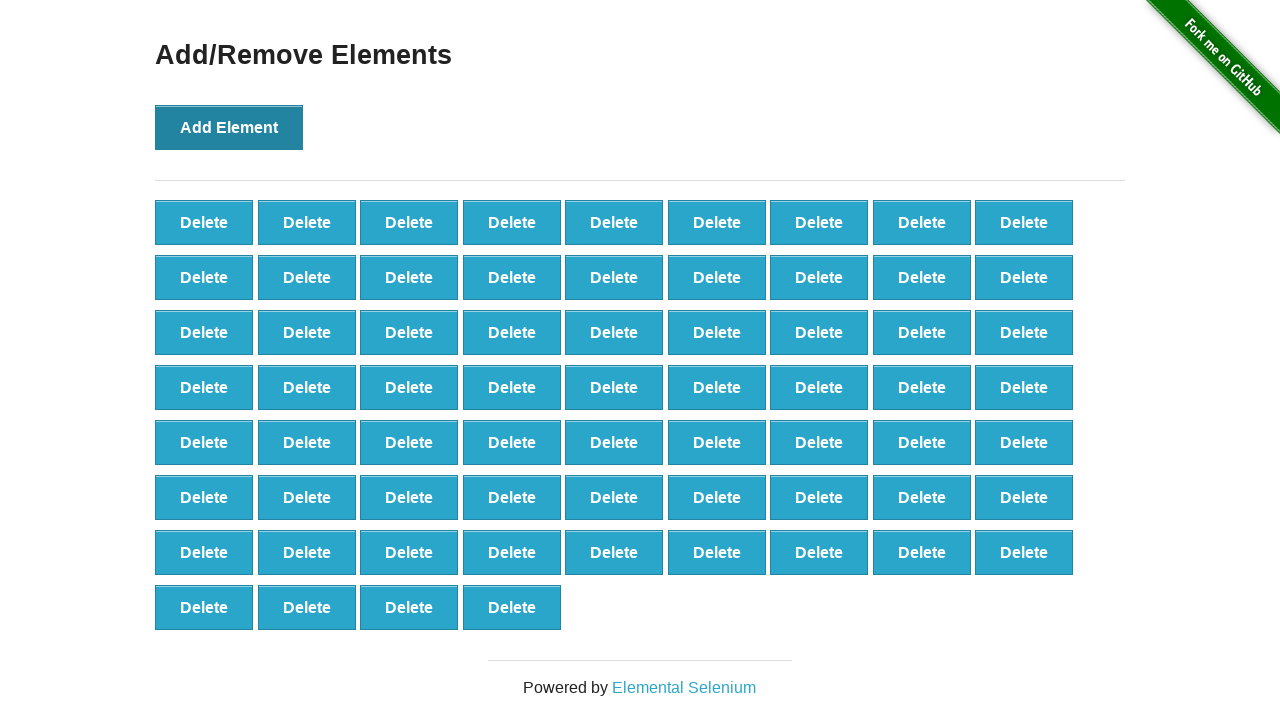

Clicked Add Element button (iteration 68/100) at (229, 127) on xpath=//*[@onclick='addElement()']
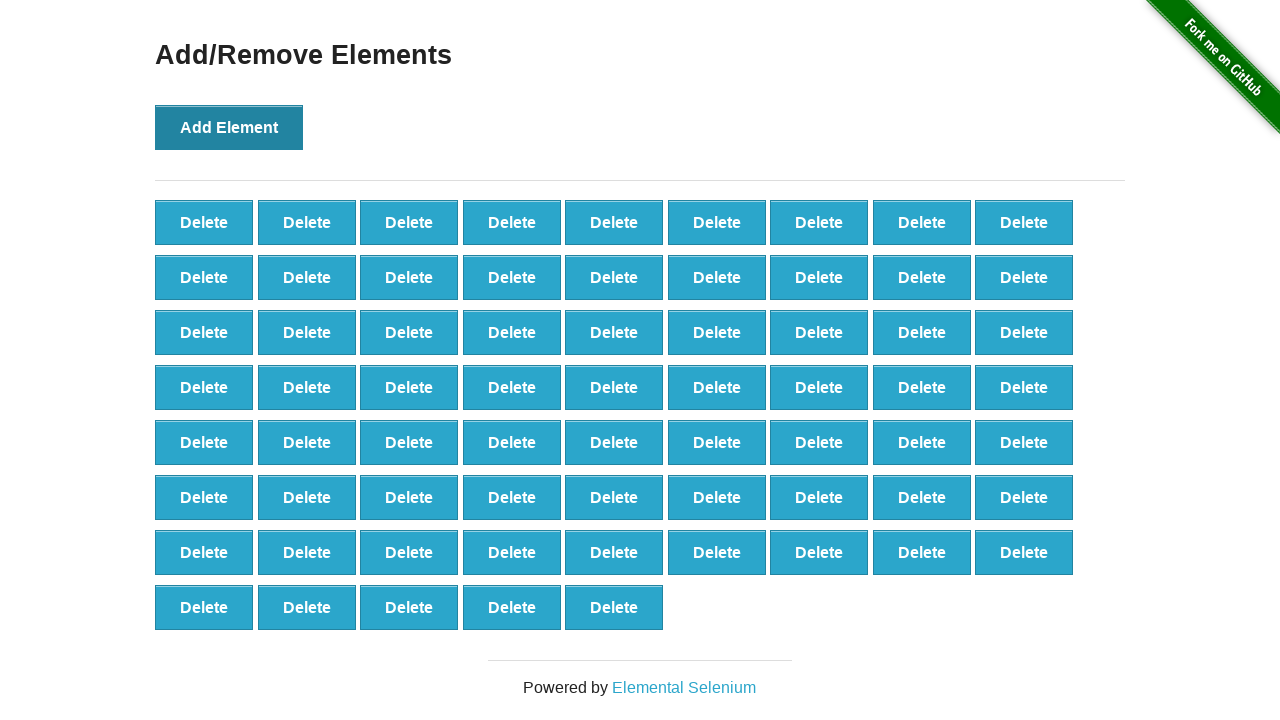

Clicked Add Element button (iteration 69/100) at (229, 127) on xpath=//*[@onclick='addElement()']
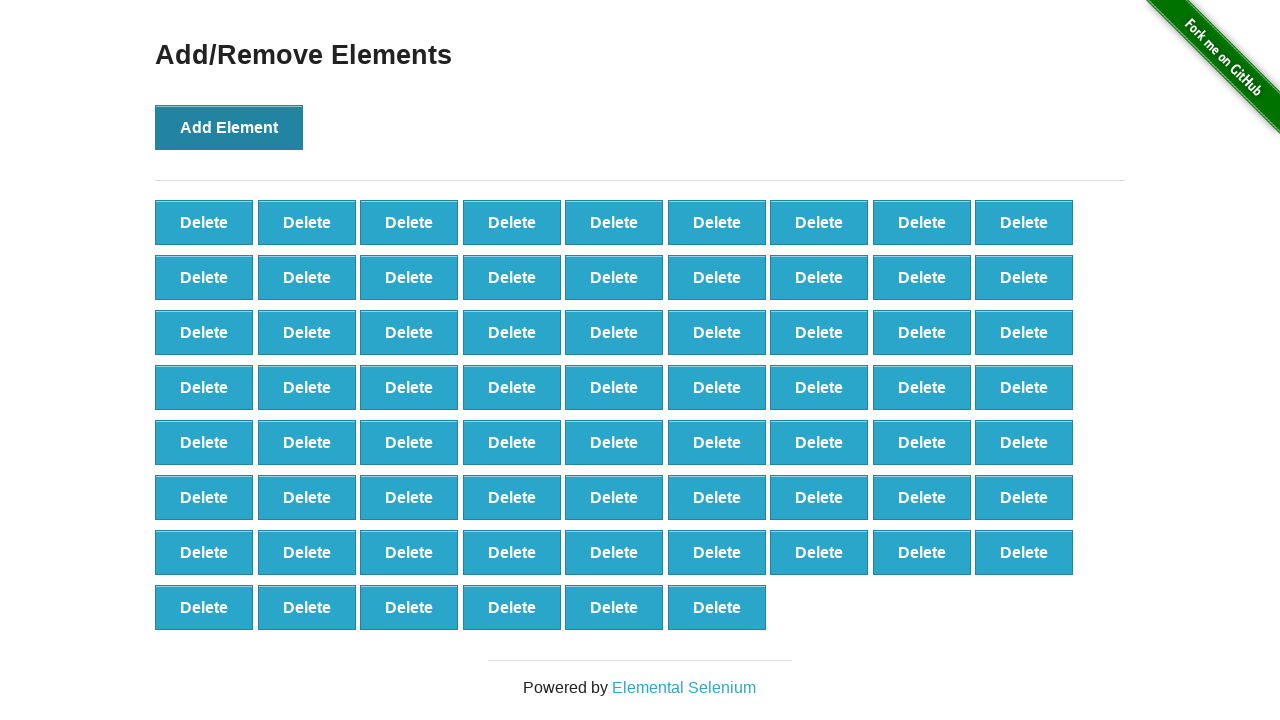

Clicked Add Element button (iteration 70/100) at (229, 127) on xpath=//*[@onclick='addElement()']
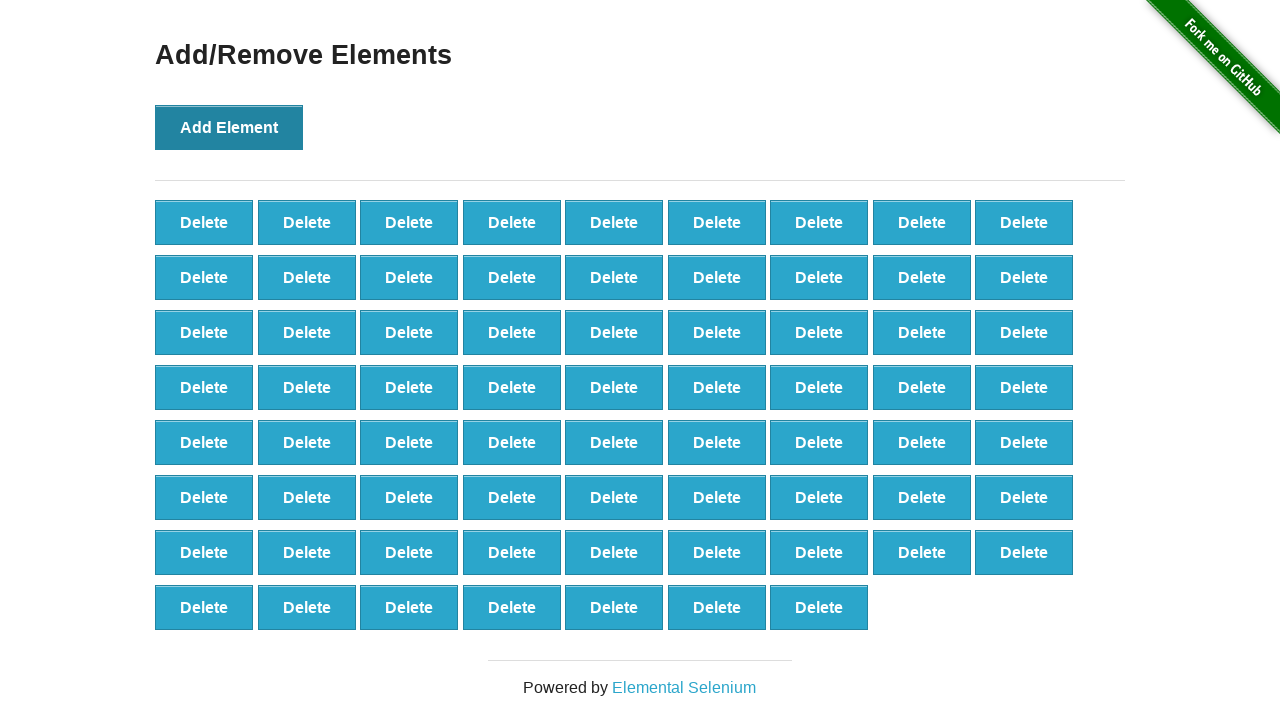

Clicked Add Element button (iteration 71/100) at (229, 127) on xpath=//*[@onclick='addElement()']
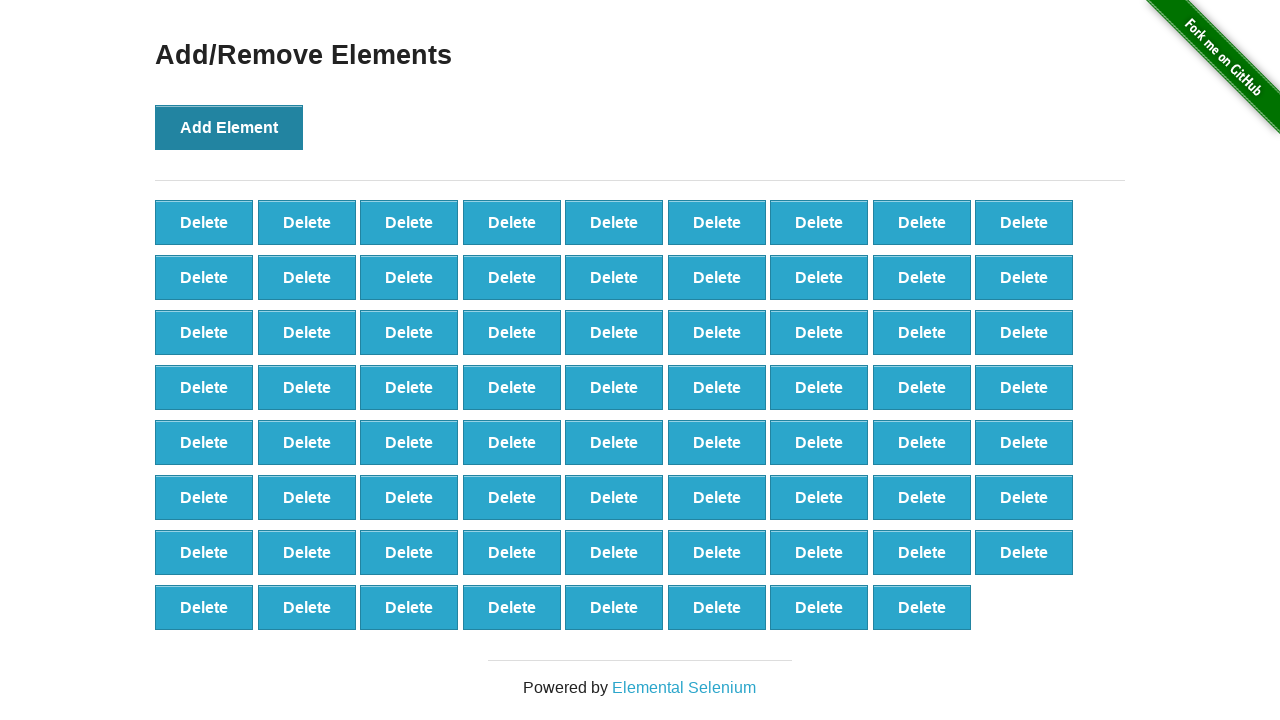

Clicked Add Element button (iteration 72/100) at (229, 127) on xpath=//*[@onclick='addElement()']
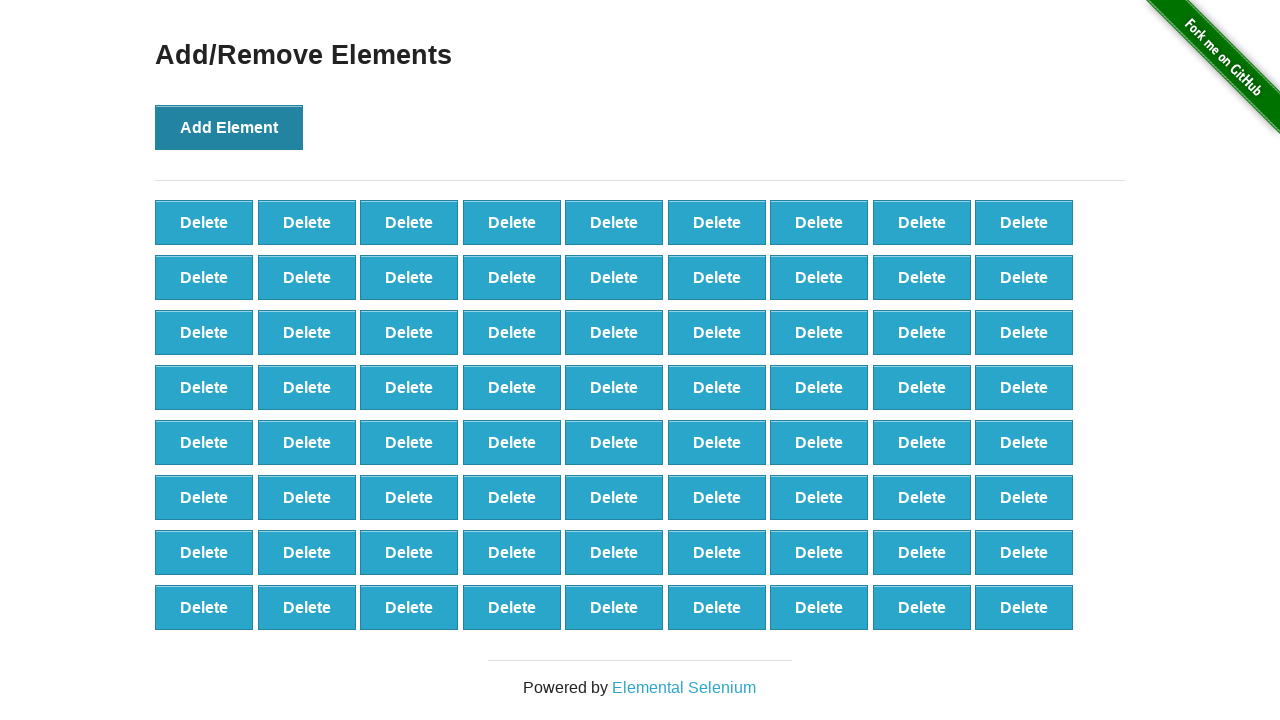

Clicked Add Element button (iteration 73/100) at (229, 127) on xpath=//*[@onclick='addElement()']
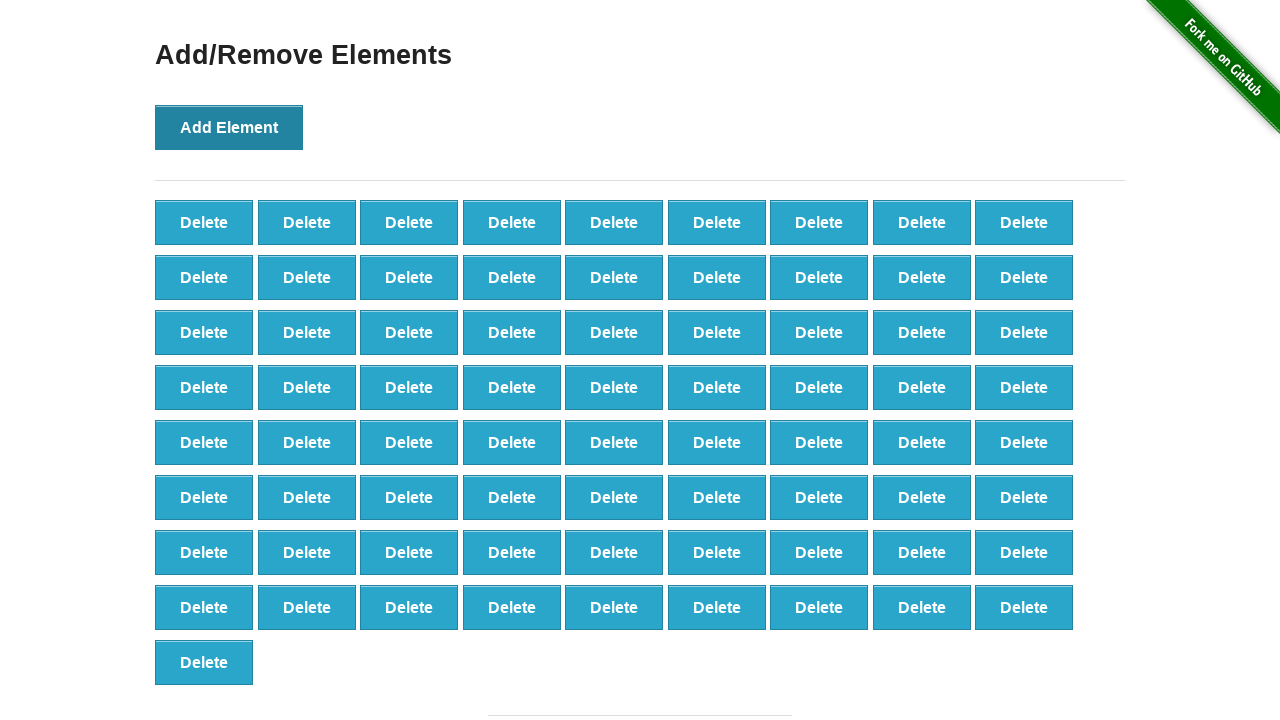

Clicked Add Element button (iteration 74/100) at (229, 127) on xpath=//*[@onclick='addElement()']
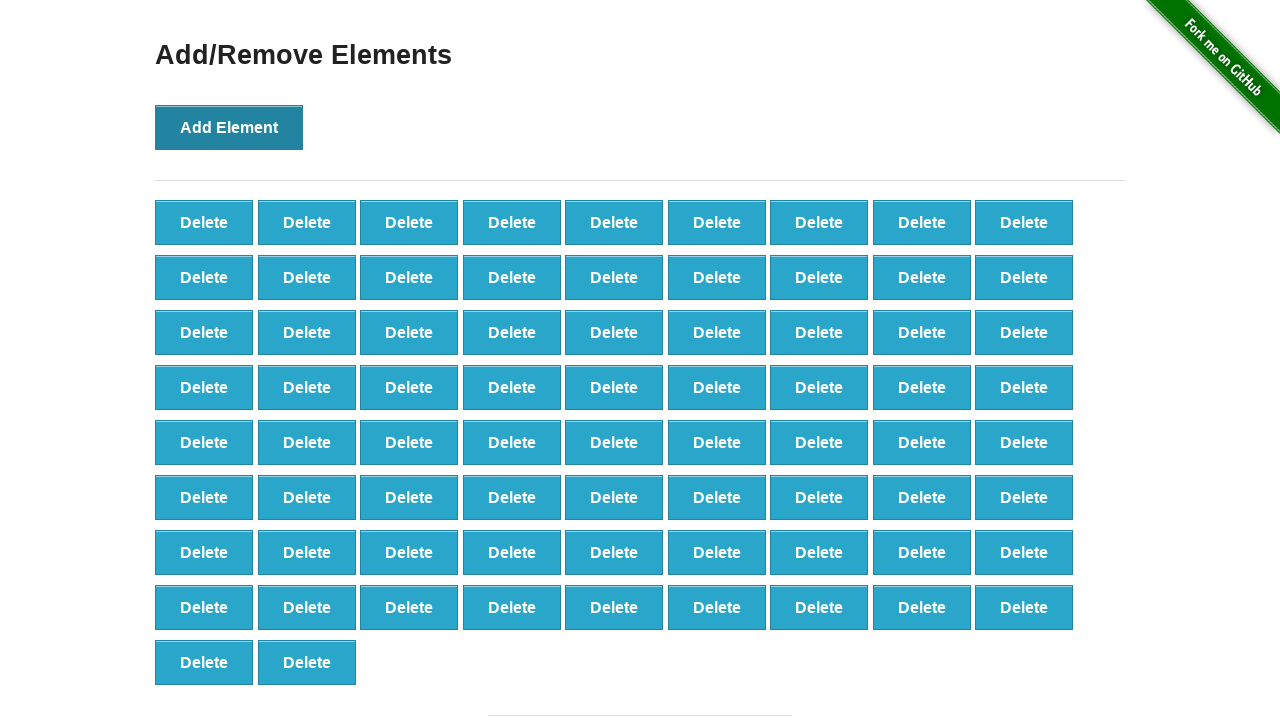

Clicked Add Element button (iteration 75/100) at (229, 127) on xpath=//*[@onclick='addElement()']
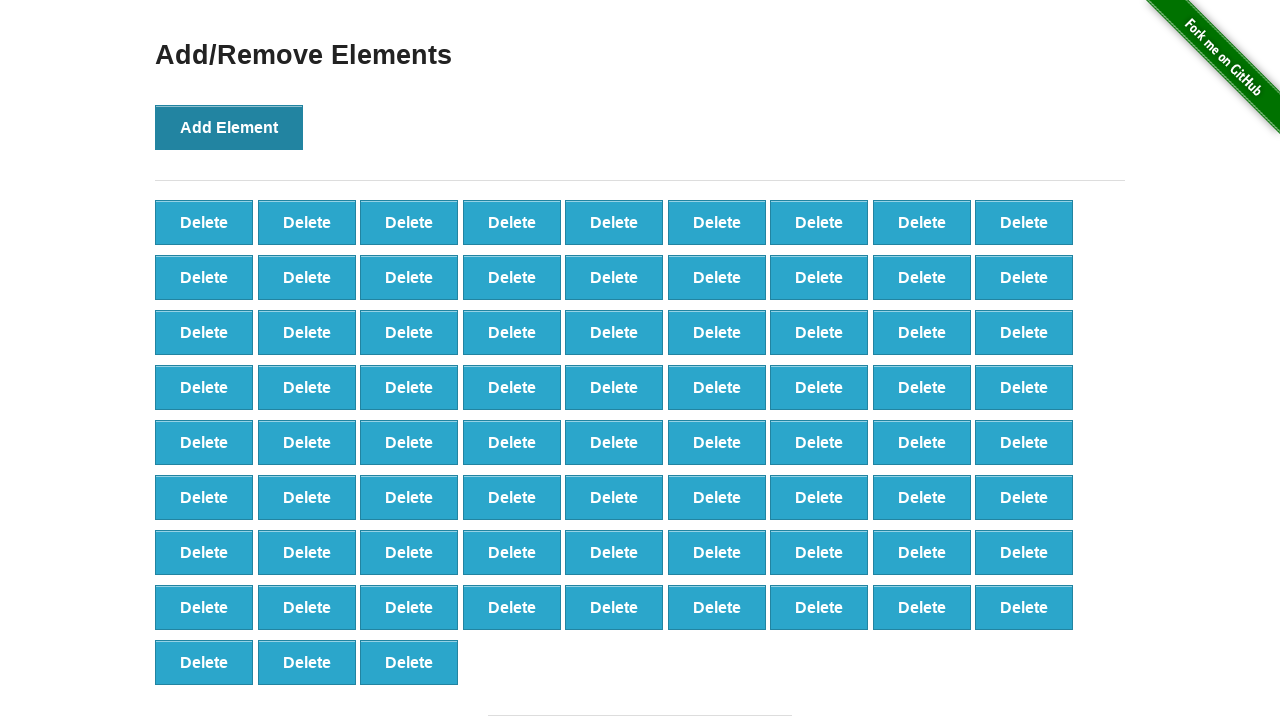

Clicked Add Element button (iteration 76/100) at (229, 127) on xpath=//*[@onclick='addElement()']
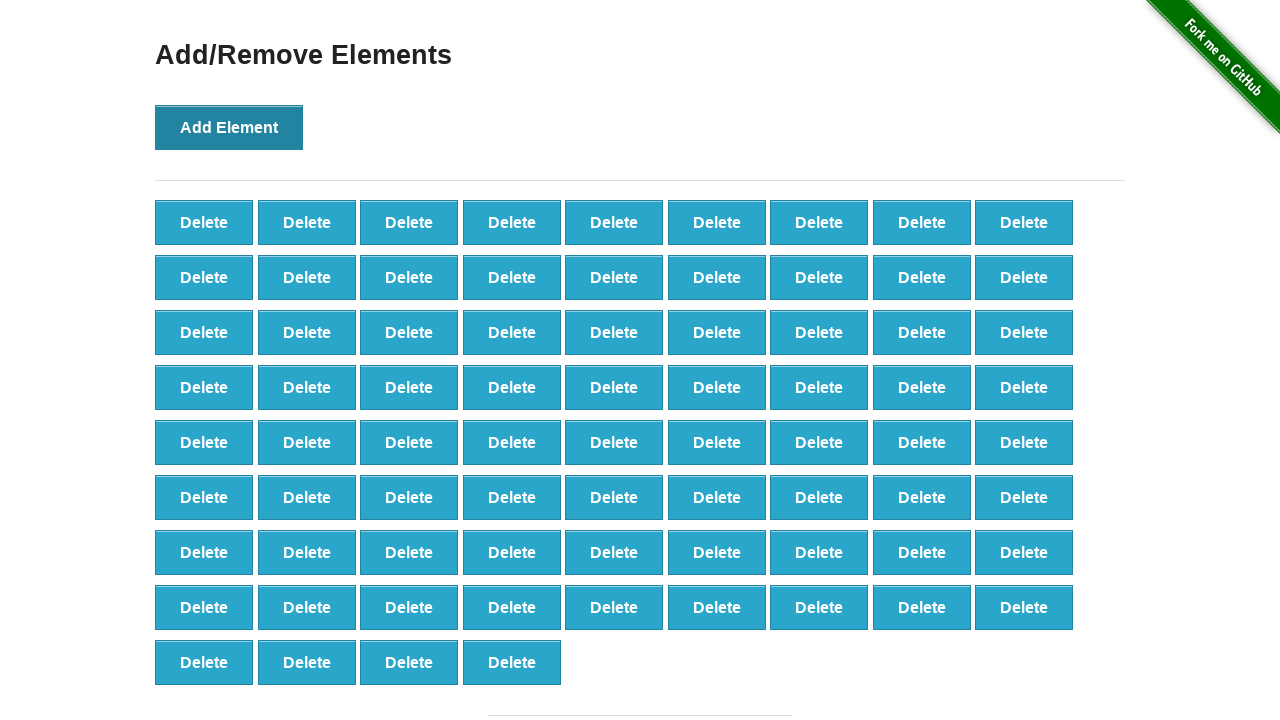

Clicked Add Element button (iteration 77/100) at (229, 127) on xpath=//*[@onclick='addElement()']
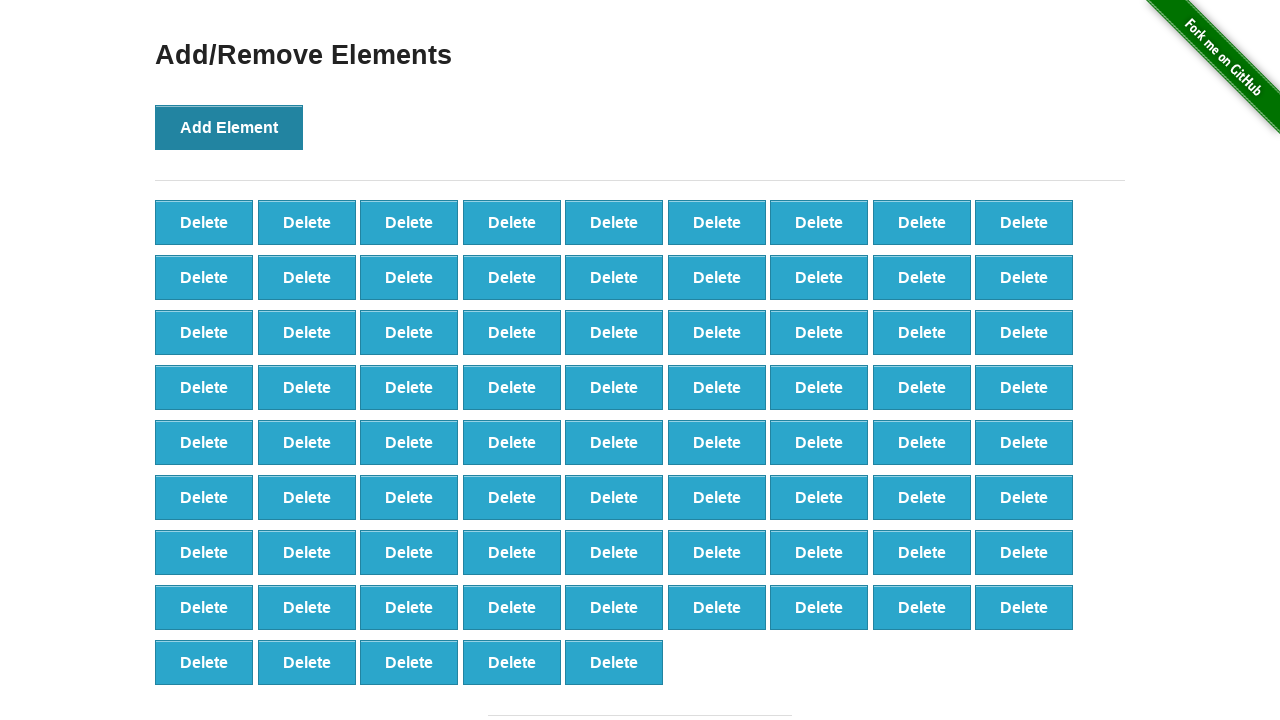

Clicked Add Element button (iteration 78/100) at (229, 127) on xpath=//*[@onclick='addElement()']
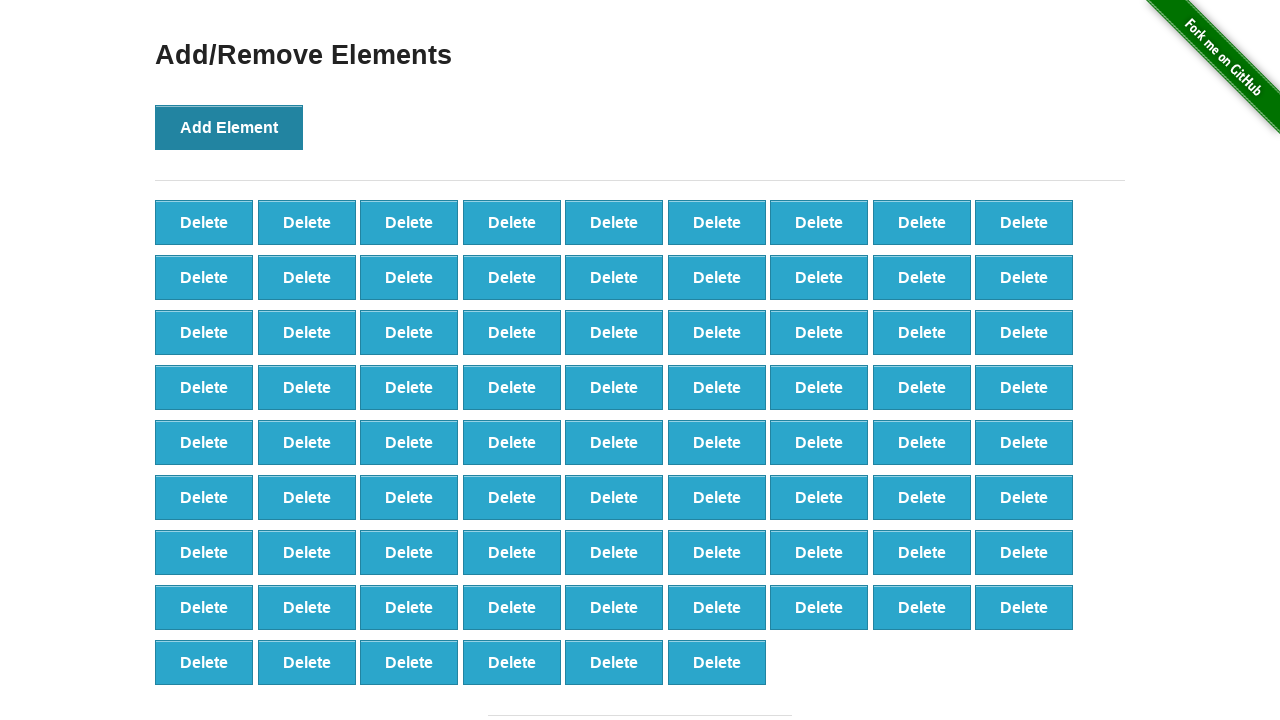

Clicked Add Element button (iteration 79/100) at (229, 127) on xpath=//*[@onclick='addElement()']
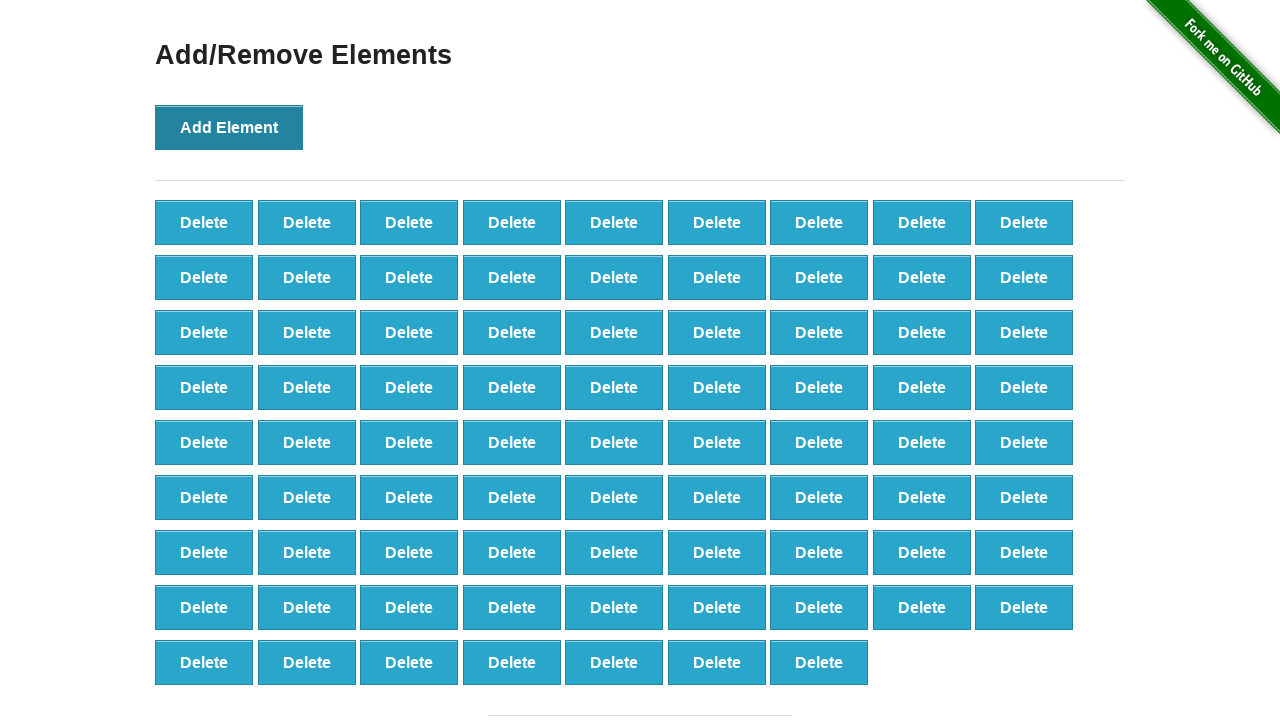

Clicked Add Element button (iteration 80/100) at (229, 127) on xpath=//*[@onclick='addElement()']
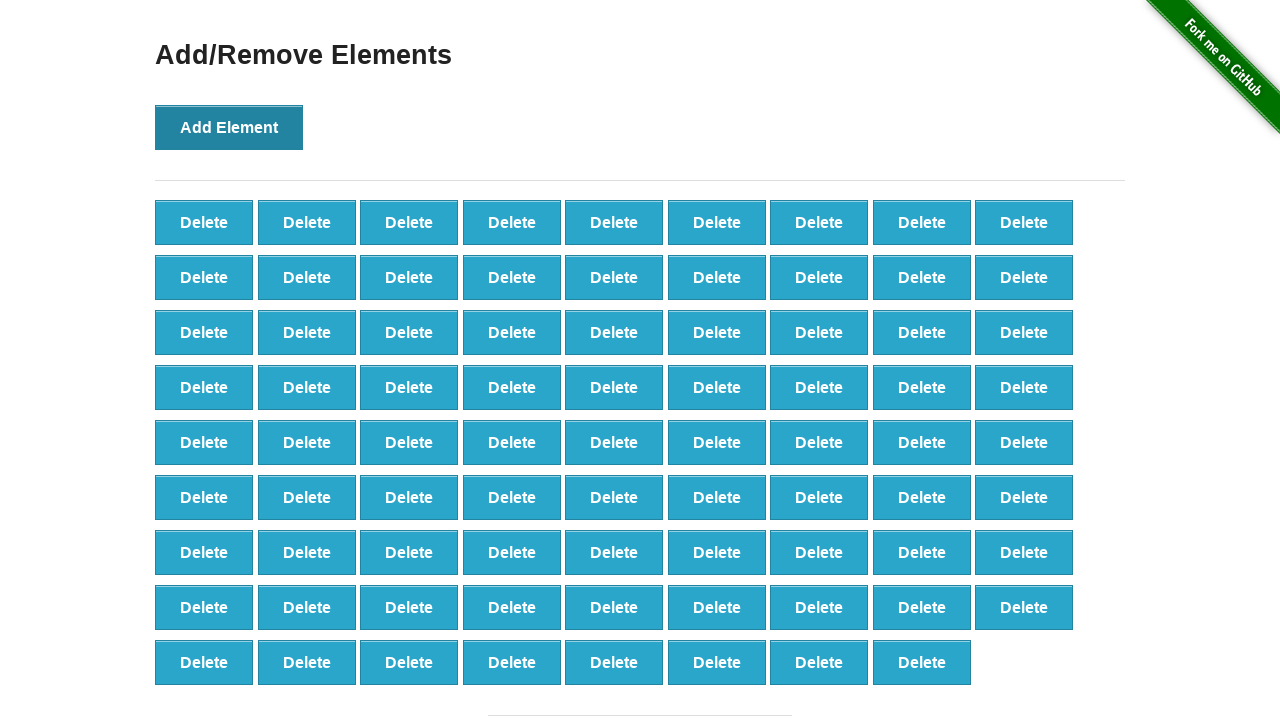

Clicked Add Element button (iteration 81/100) at (229, 127) on xpath=//*[@onclick='addElement()']
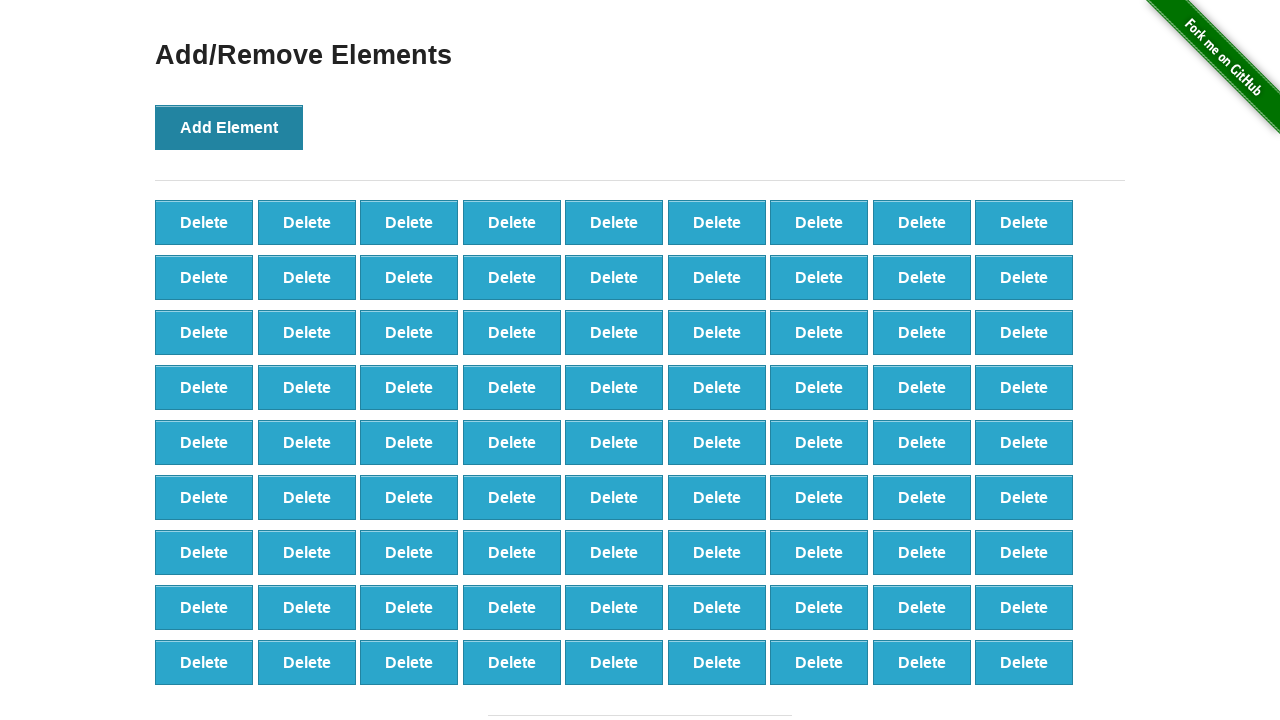

Clicked Add Element button (iteration 82/100) at (229, 127) on xpath=//*[@onclick='addElement()']
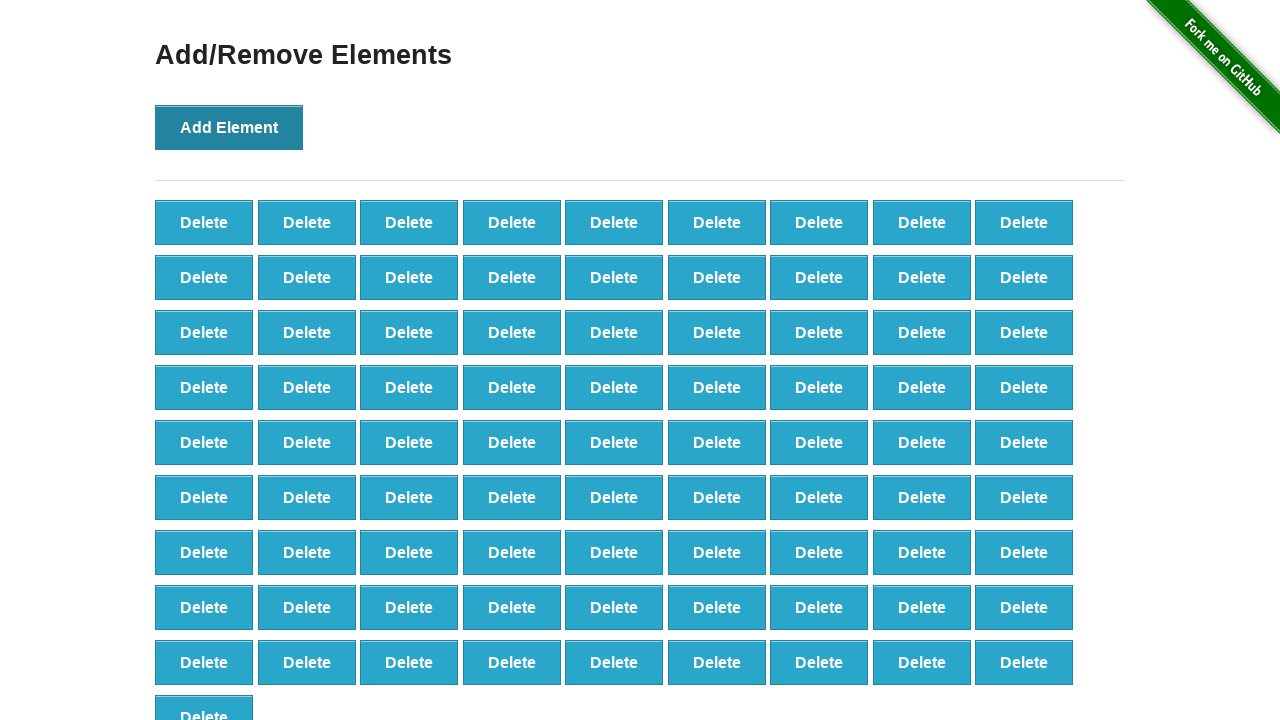

Clicked Add Element button (iteration 83/100) at (229, 127) on xpath=//*[@onclick='addElement()']
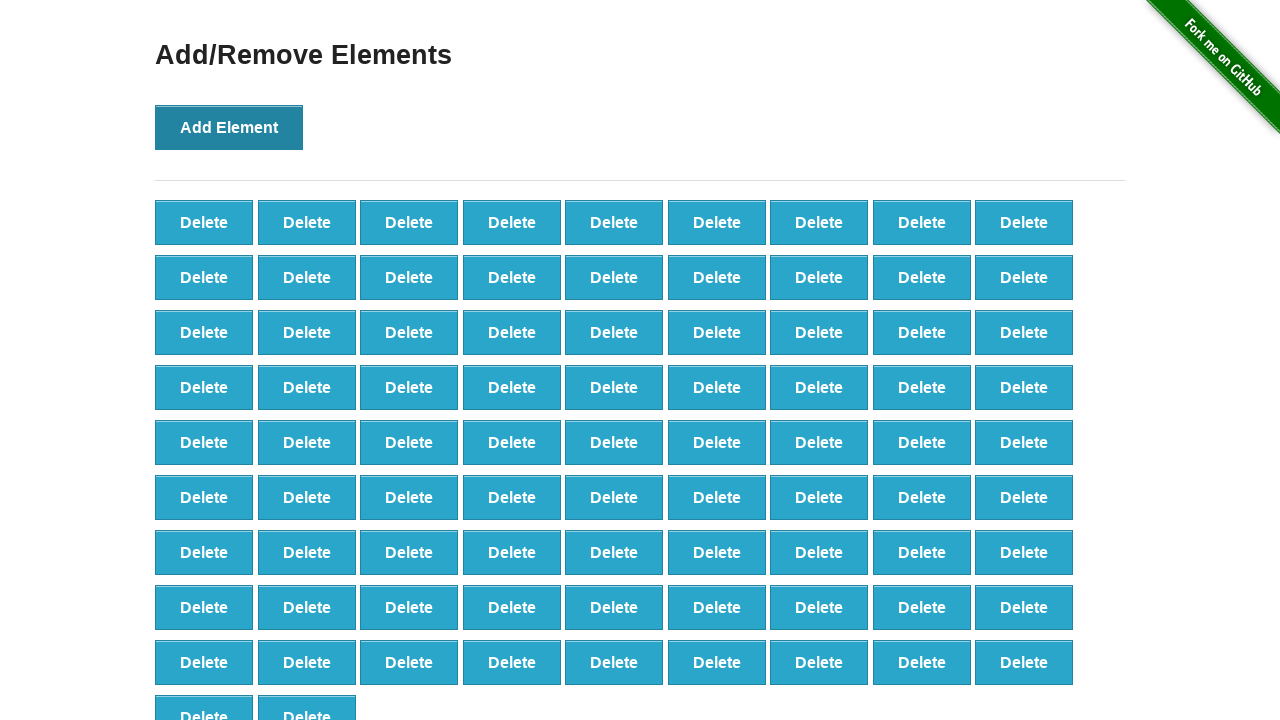

Clicked Add Element button (iteration 84/100) at (229, 127) on xpath=//*[@onclick='addElement()']
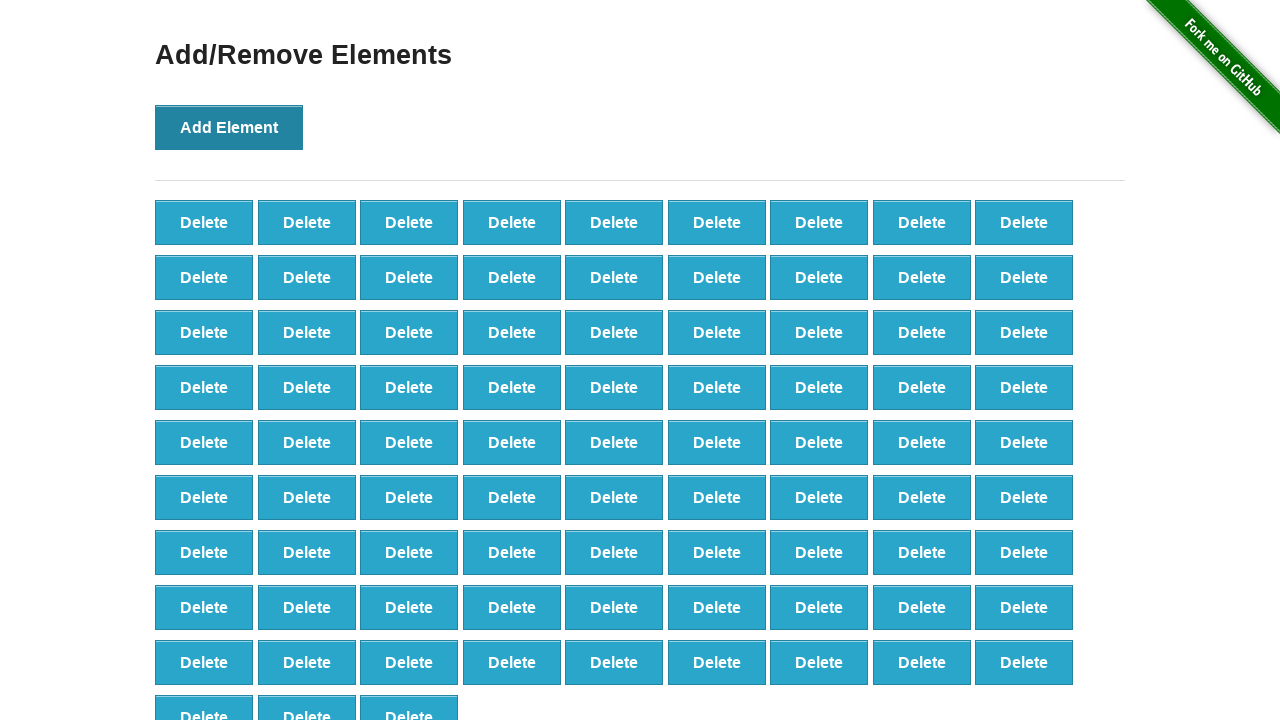

Clicked Add Element button (iteration 85/100) at (229, 127) on xpath=//*[@onclick='addElement()']
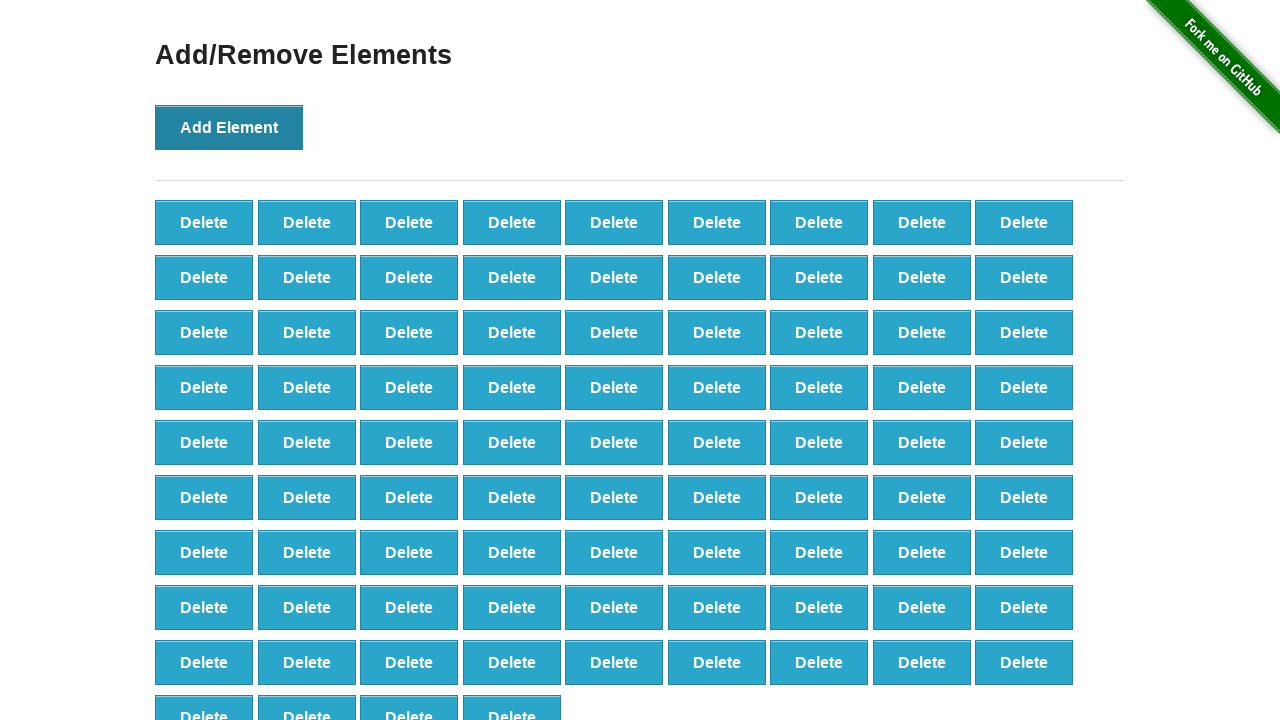

Clicked Add Element button (iteration 86/100) at (229, 127) on xpath=//*[@onclick='addElement()']
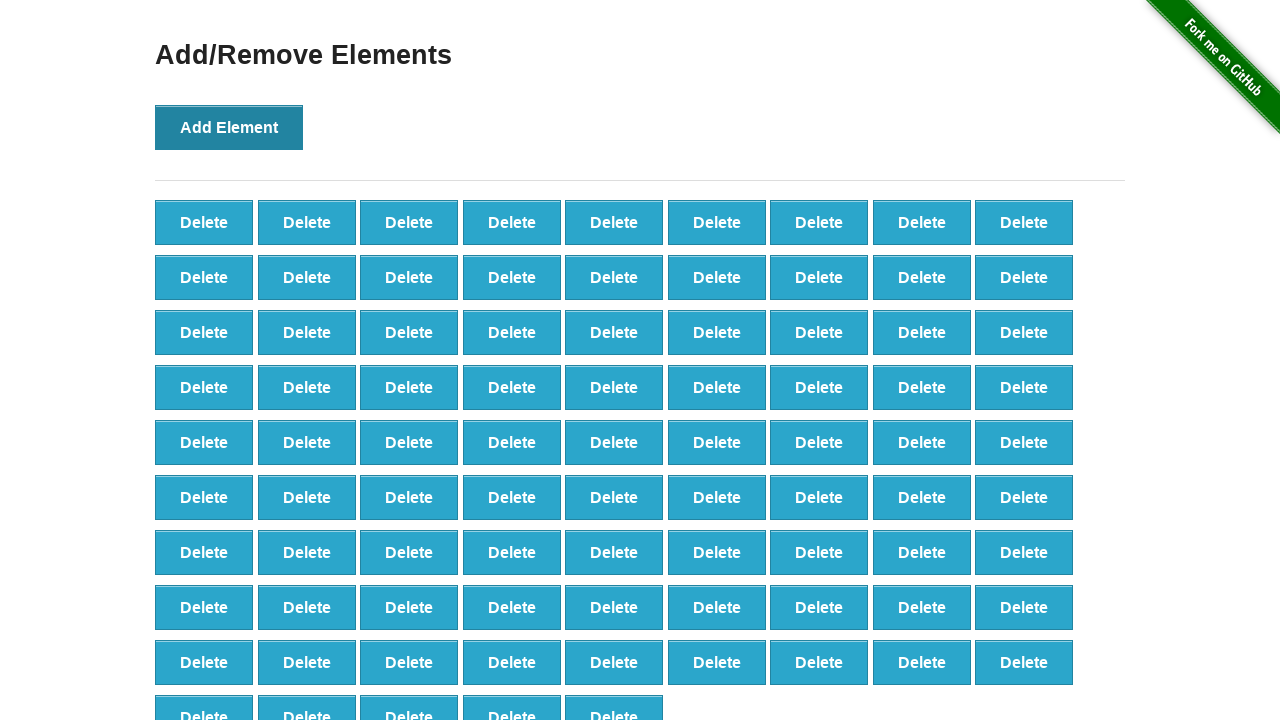

Clicked Add Element button (iteration 87/100) at (229, 127) on xpath=//*[@onclick='addElement()']
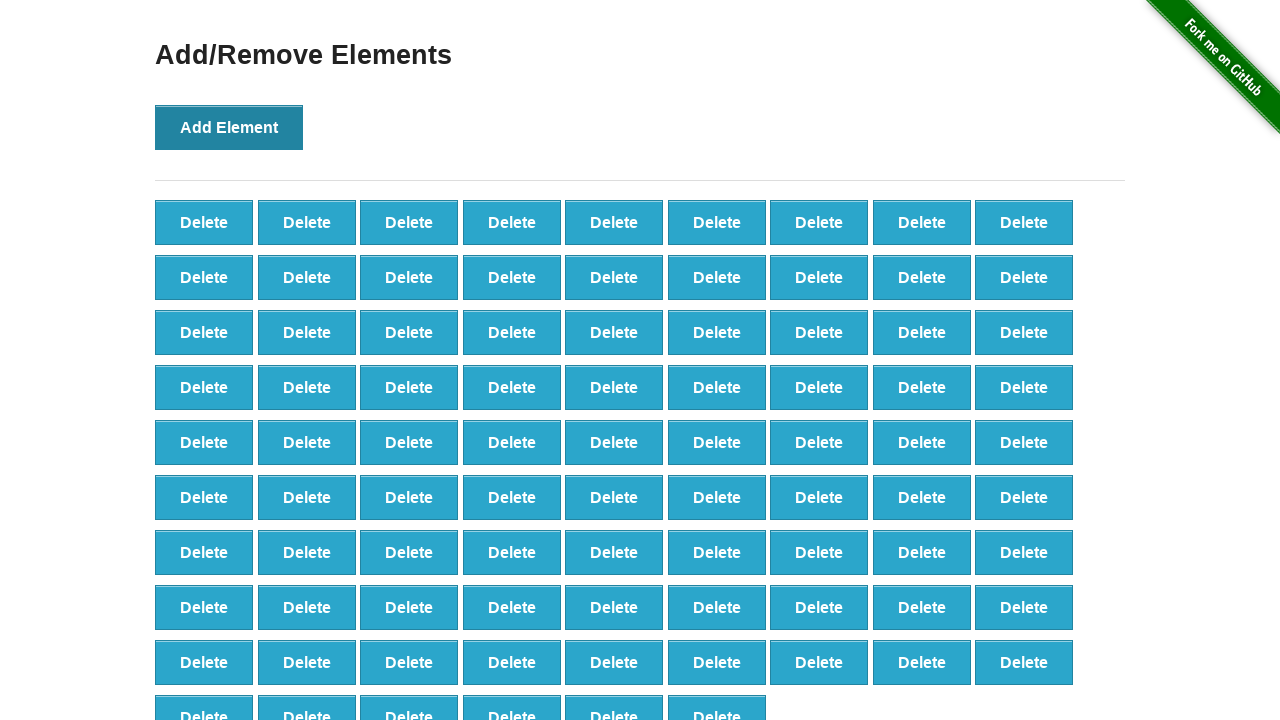

Clicked Add Element button (iteration 88/100) at (229, 127) on xpath=//*[@onclick='addElement()']
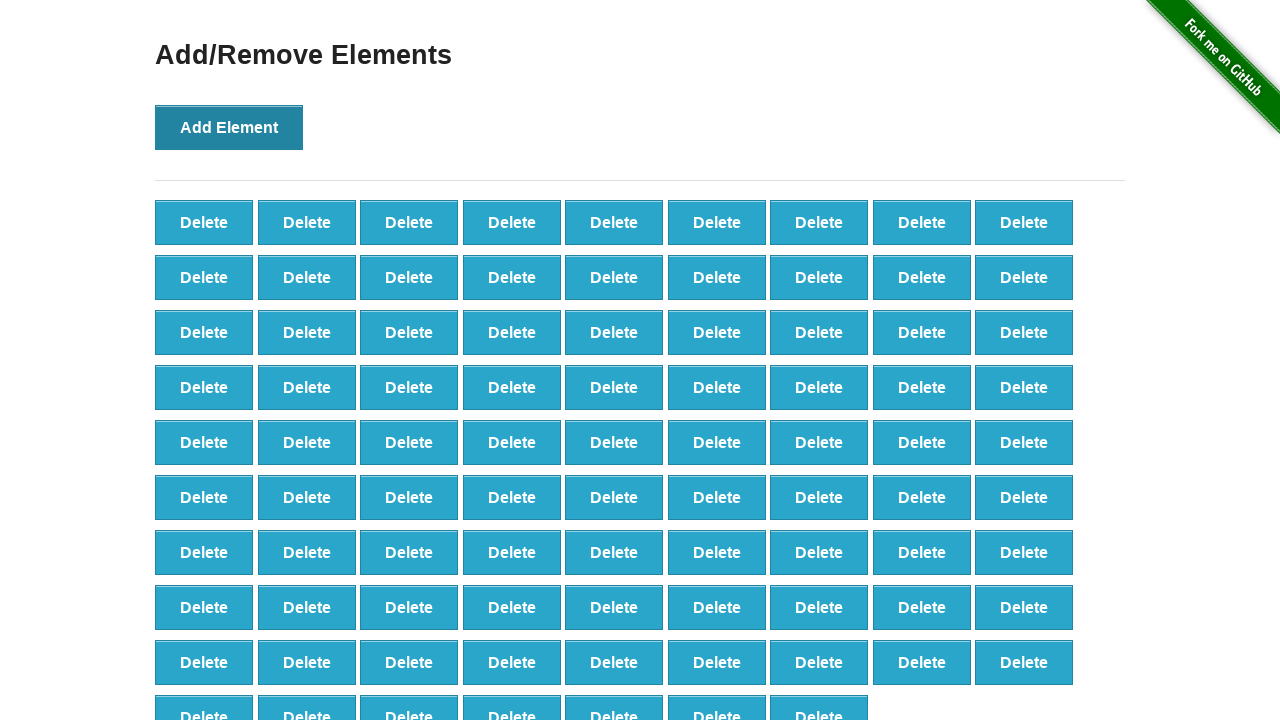

Clicked Add Element button (iteration 89/100) at (229, 127) on xpath=//*[@onclick='addElement()']
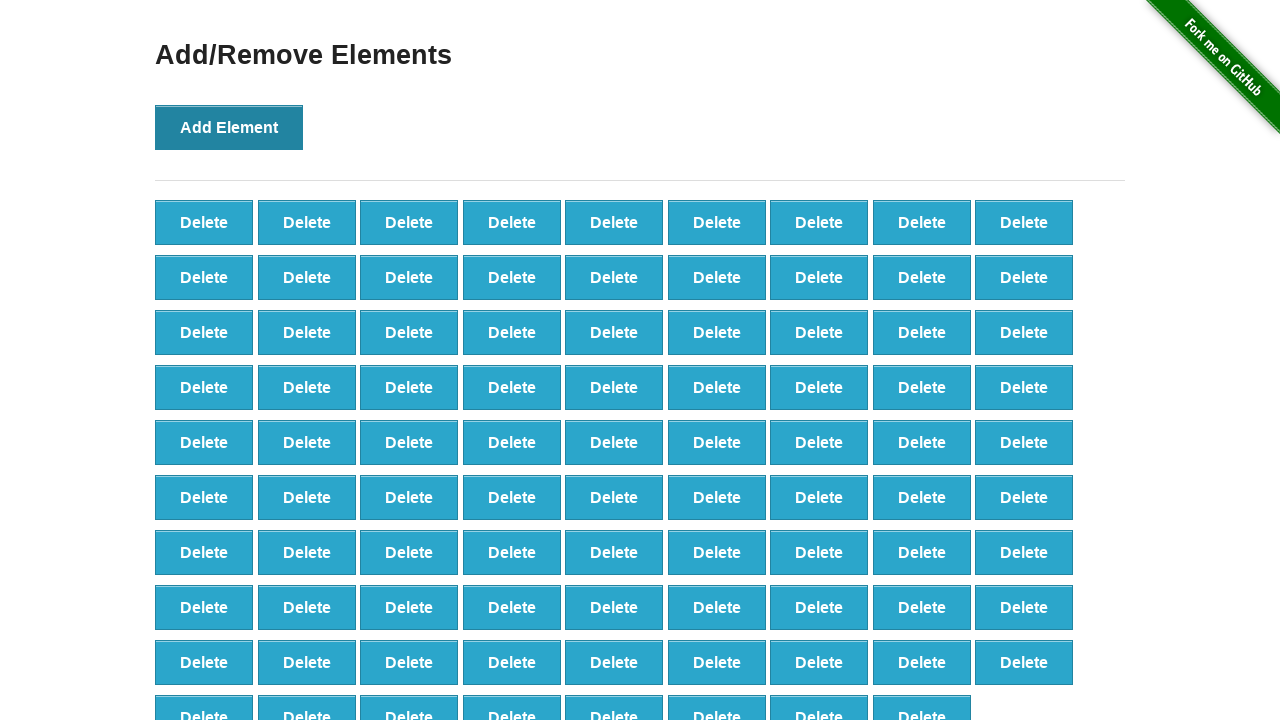

Clicked Add Element button (iteration 90/100) at (229, 127) on xpath=//*[@onclick='addElement()']
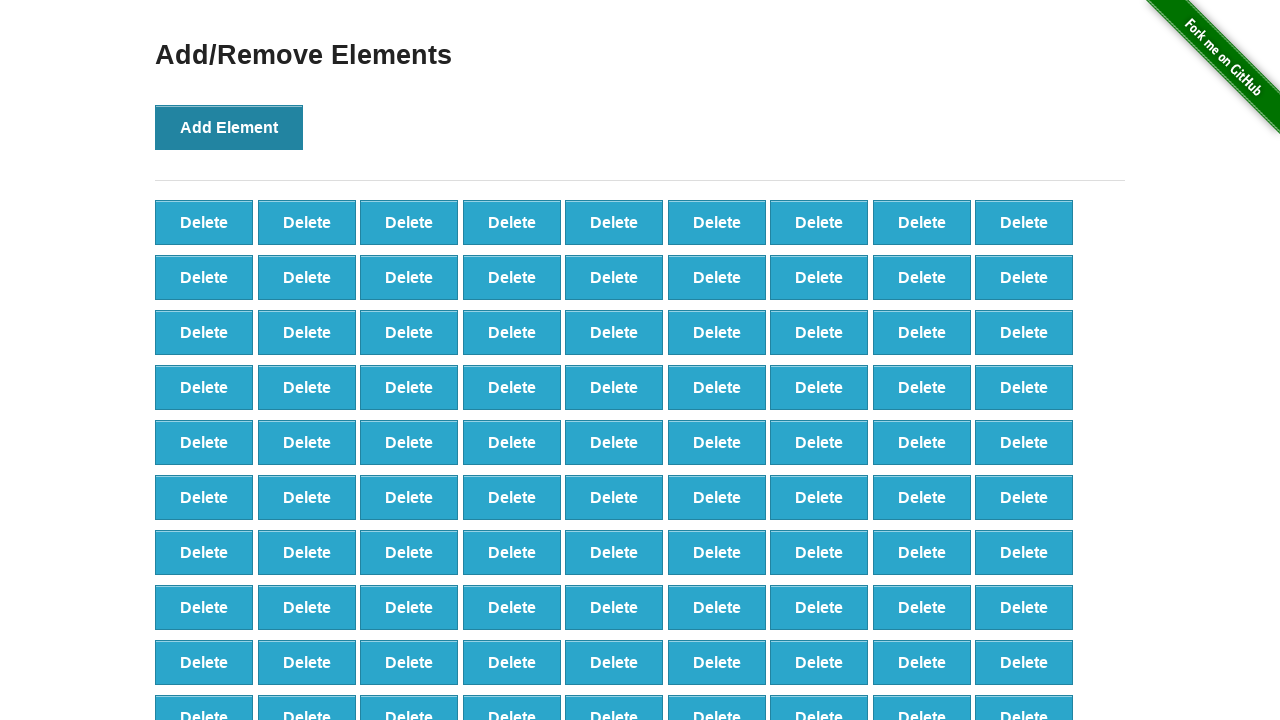

Clicked Add Element button (iteration 91/100) at (229, 127) on xpath=//*[@onclick='addElement()']
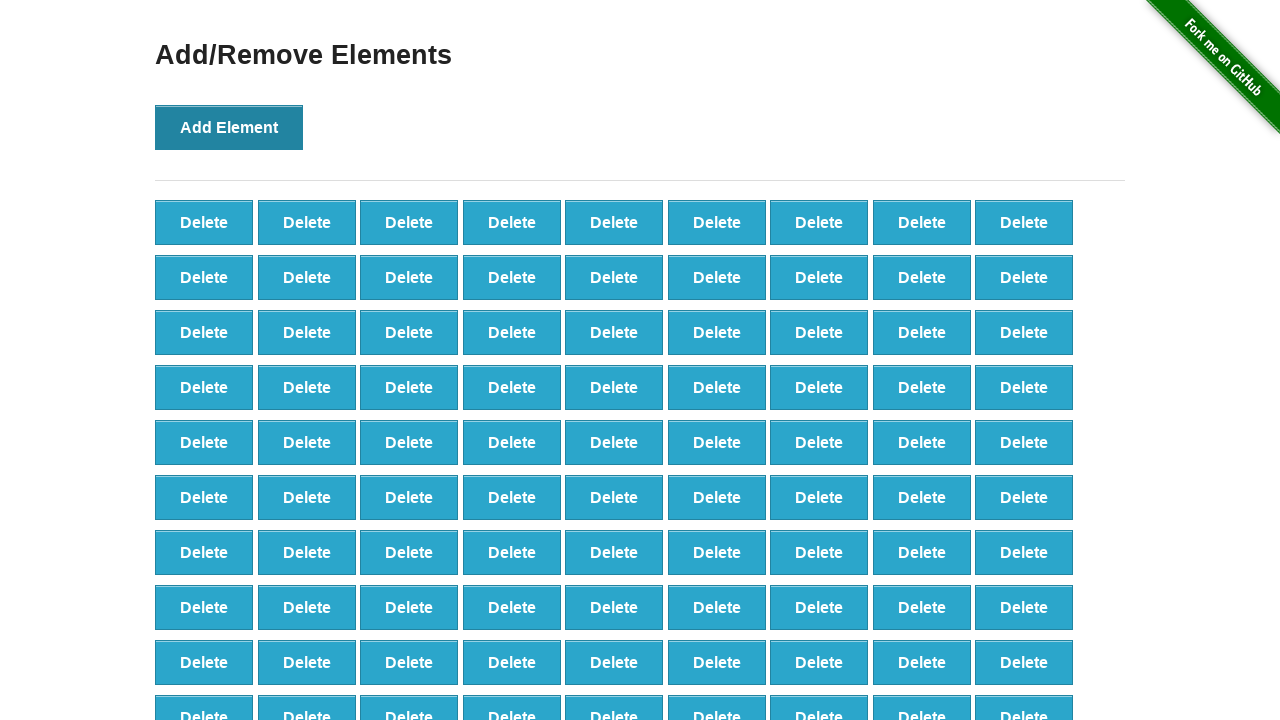

Clicked Add Element button (iteration 92/100) at (229, 127) on xpath=//*[@onclick='addElement()']
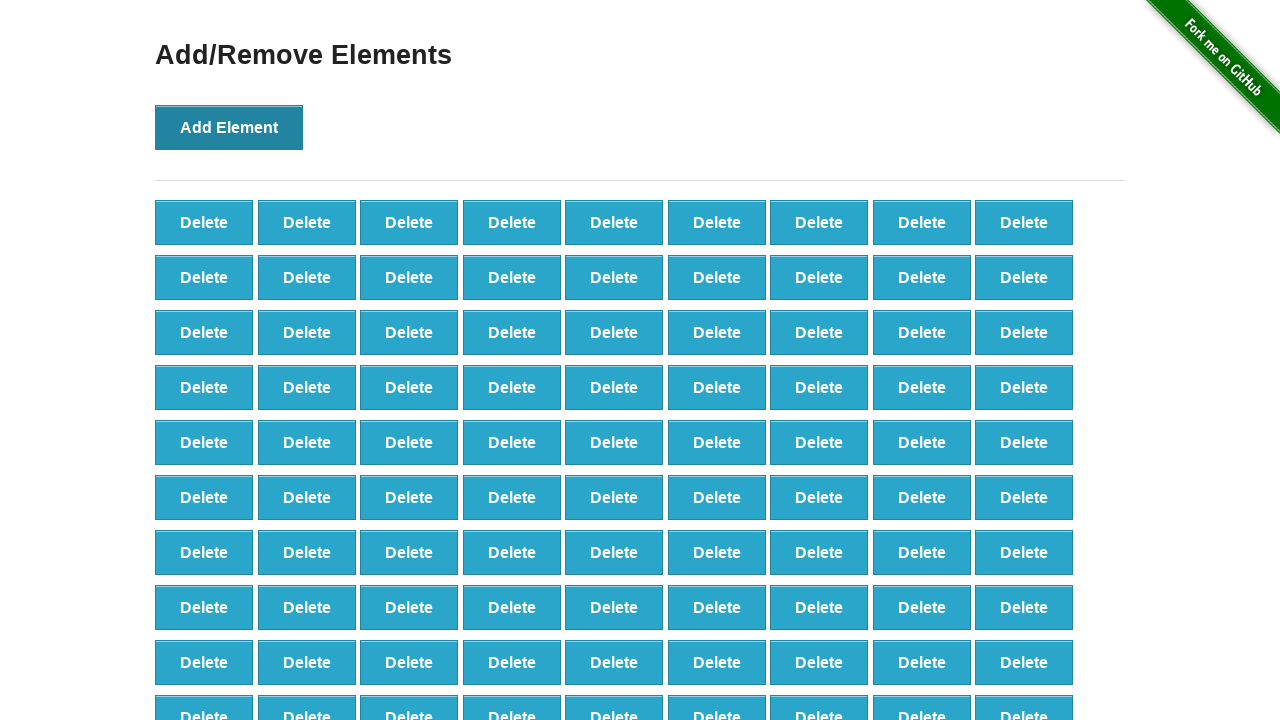

Clicked Add Element button (iteration 93/100) at (229, 127) on xpath=//*[@onclick='addElement()']
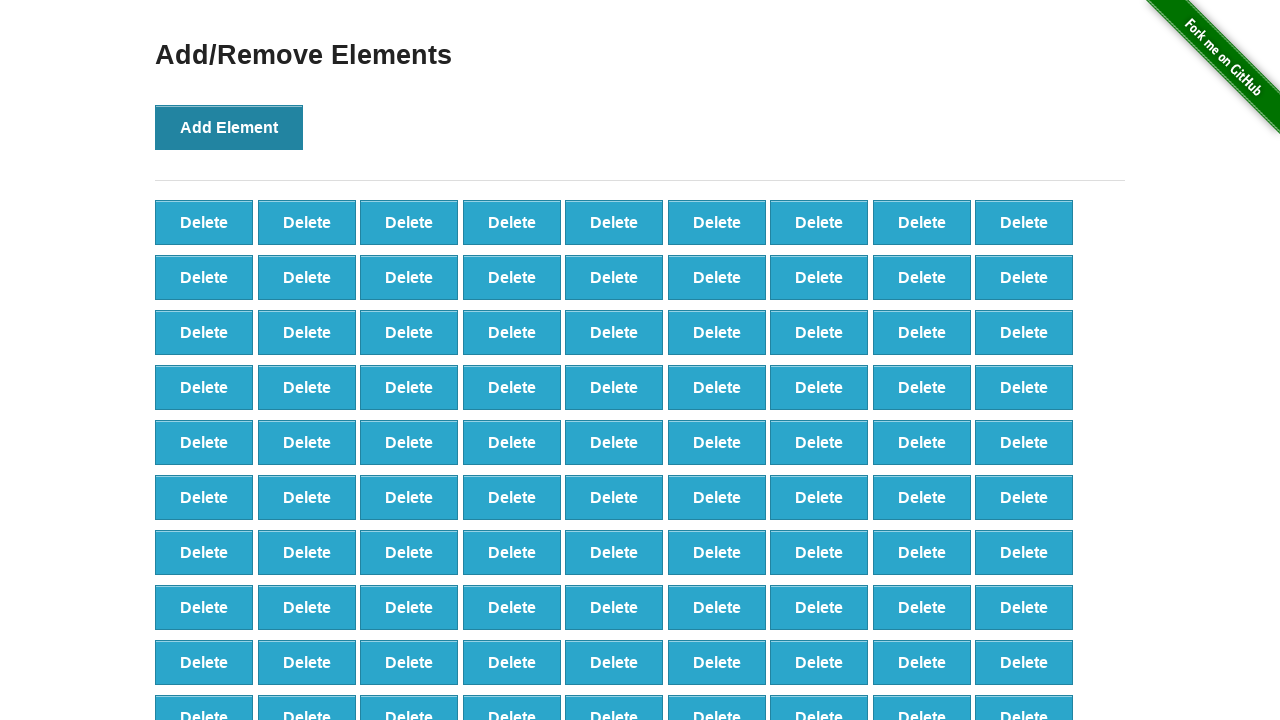

Clicked Add Element button (iteration 94/100) at (229, 127) on xpath=//*[@onclick='addElement()']
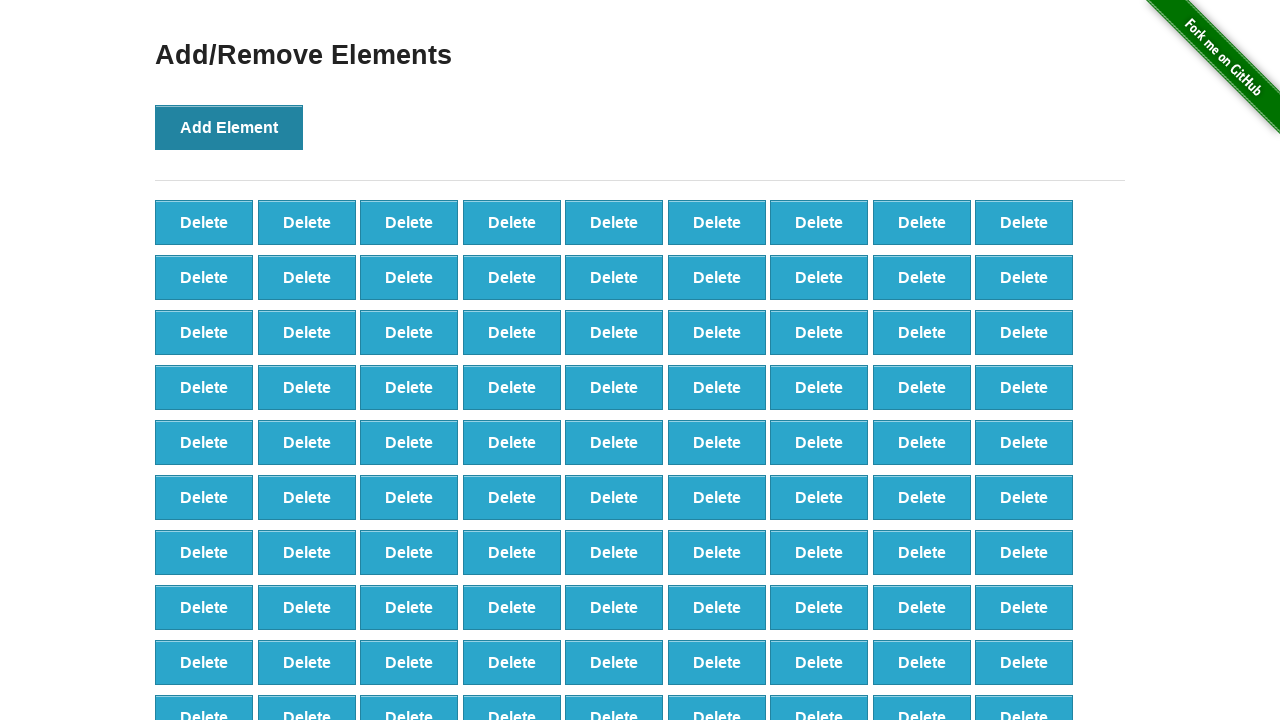

Clicked Add Element button (iteration 95/100) at (229, 127) on xpath=//*[@onclick='addElement()']
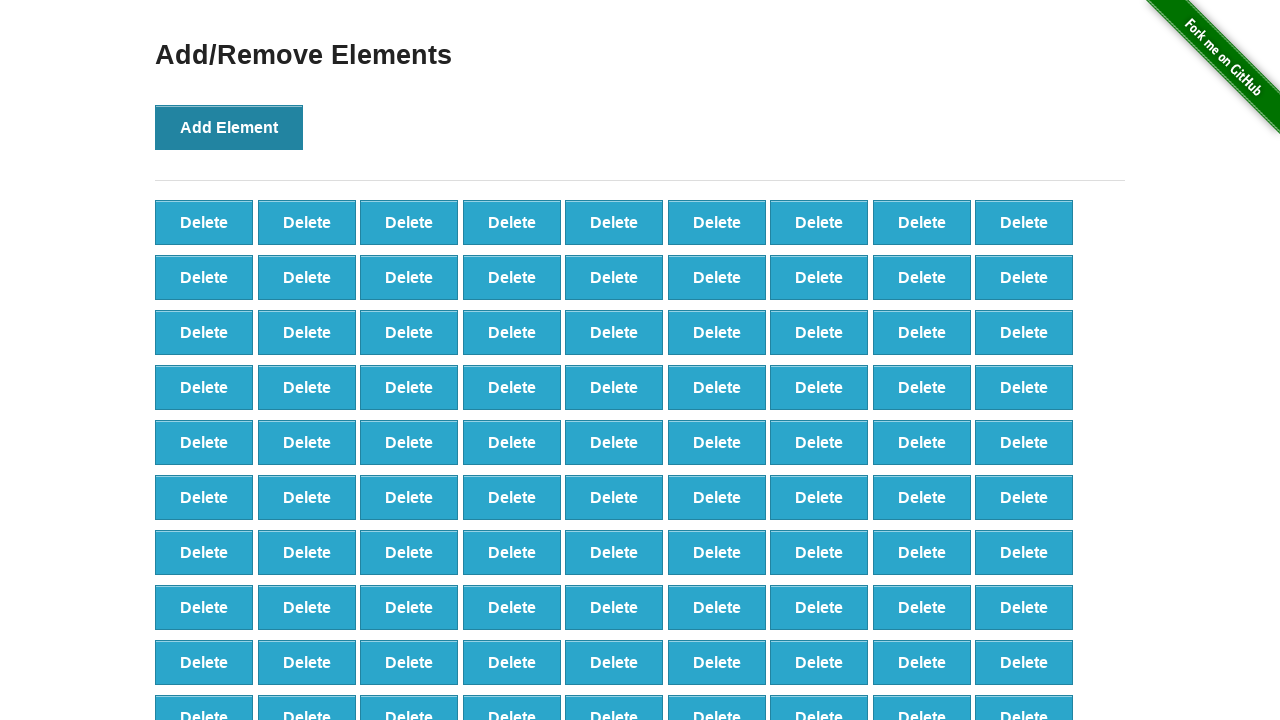

Clicked Add Element button (iteration 96/100) at (229, 127) on xpath=//*[@onclick='addElement()']
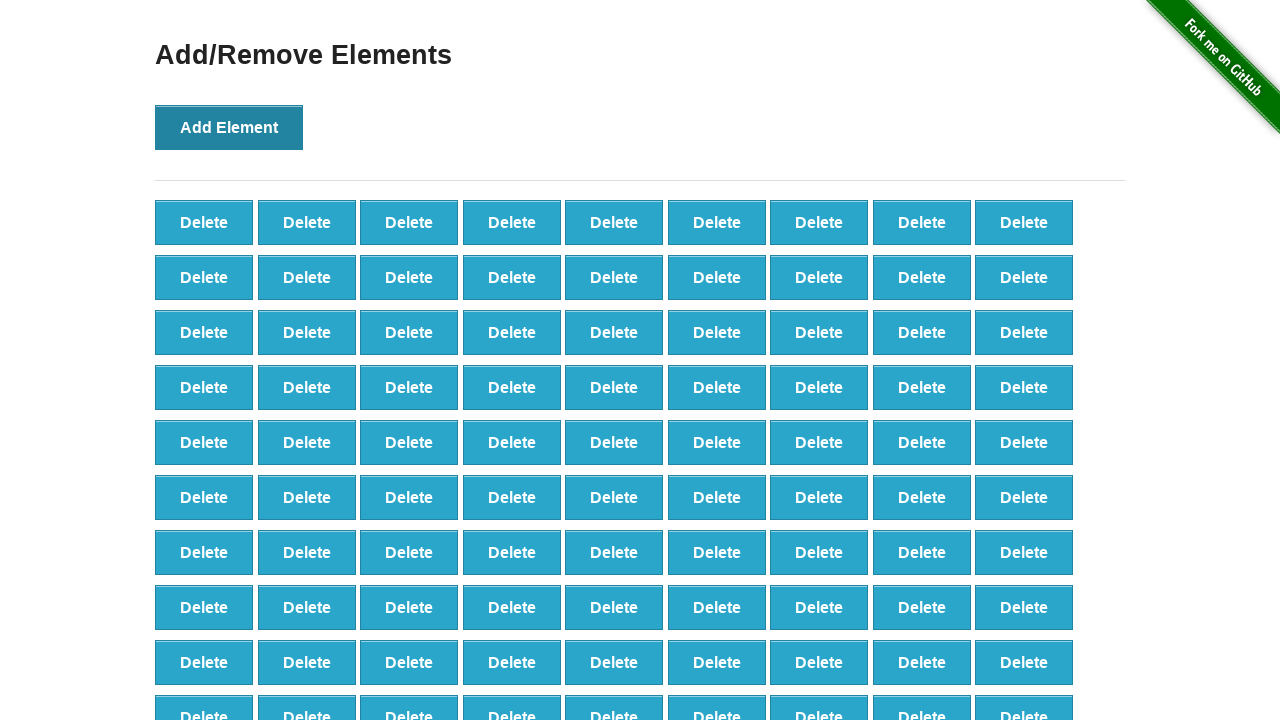

Clicked Add Element button (iteration 97/100) at (229, 127) on xpath=//*[@onclick='addElement()']
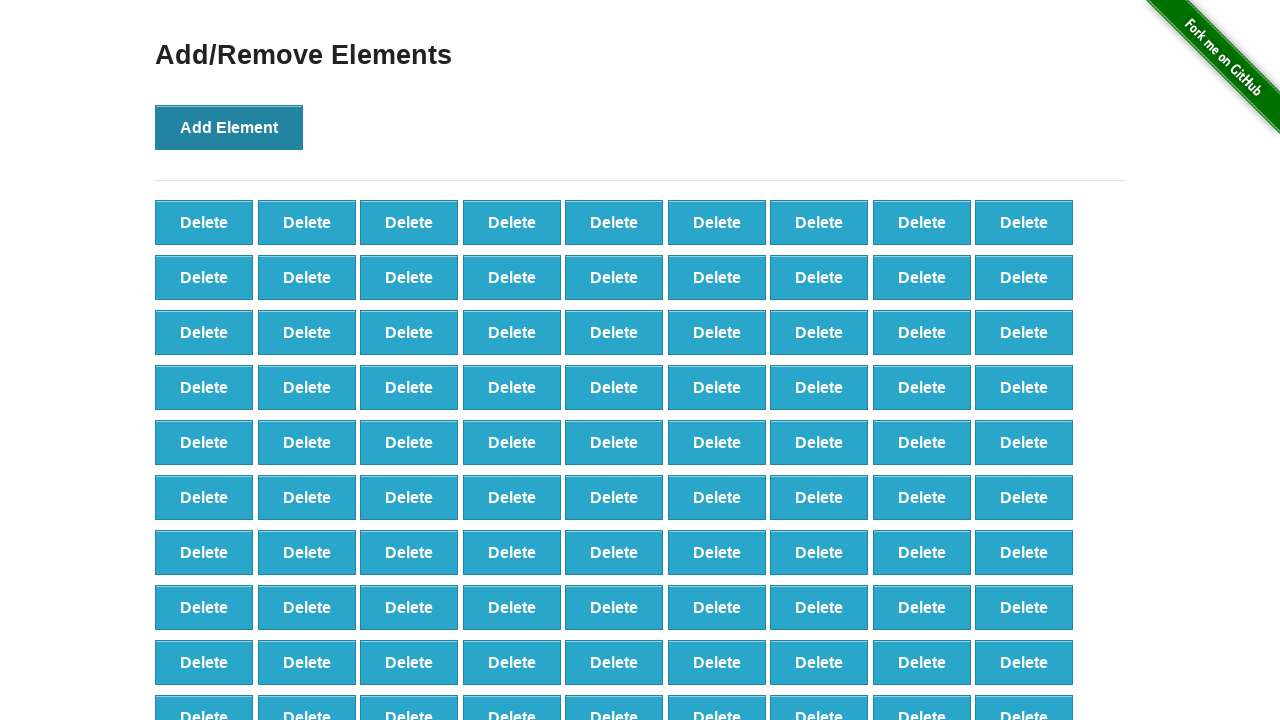

Clicked Add Element button (iteration 98/100) at (229, 127) on xpath=//*[@onclick='addElement()']
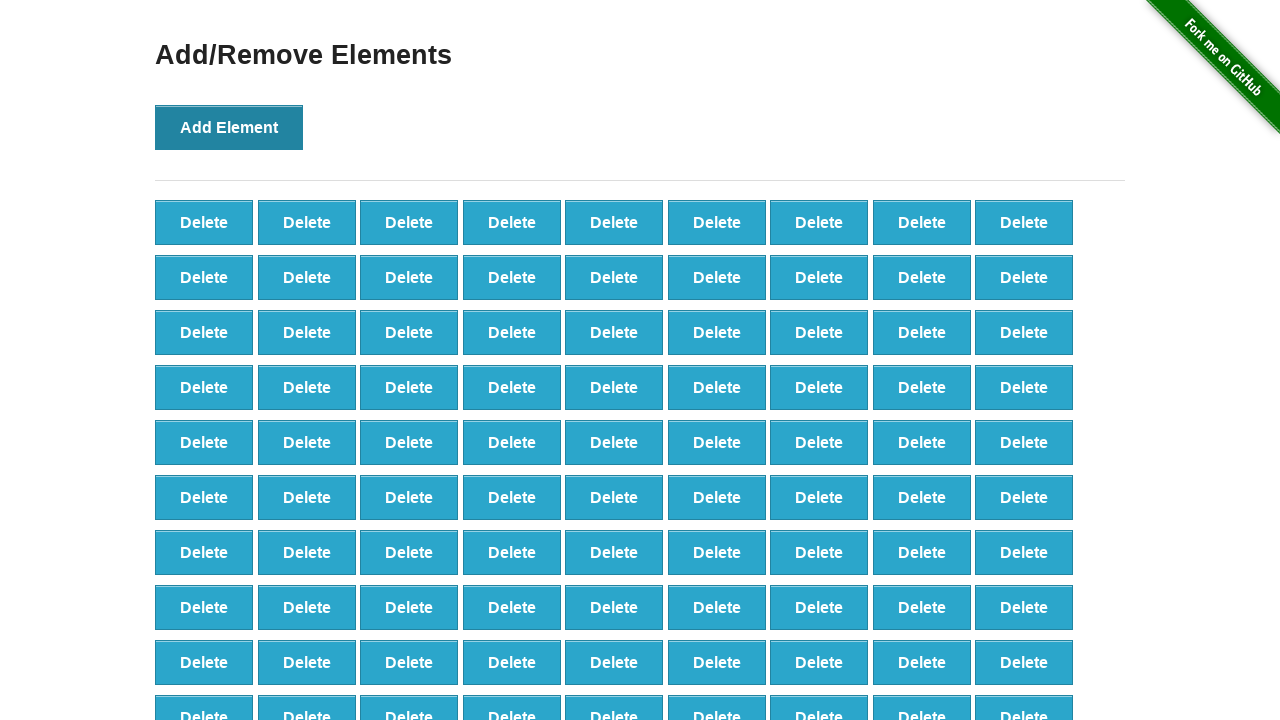

Clicked Add Element button (iteration 99/100) at (229, 127) on xpath=//*[@onclick='addElement()']
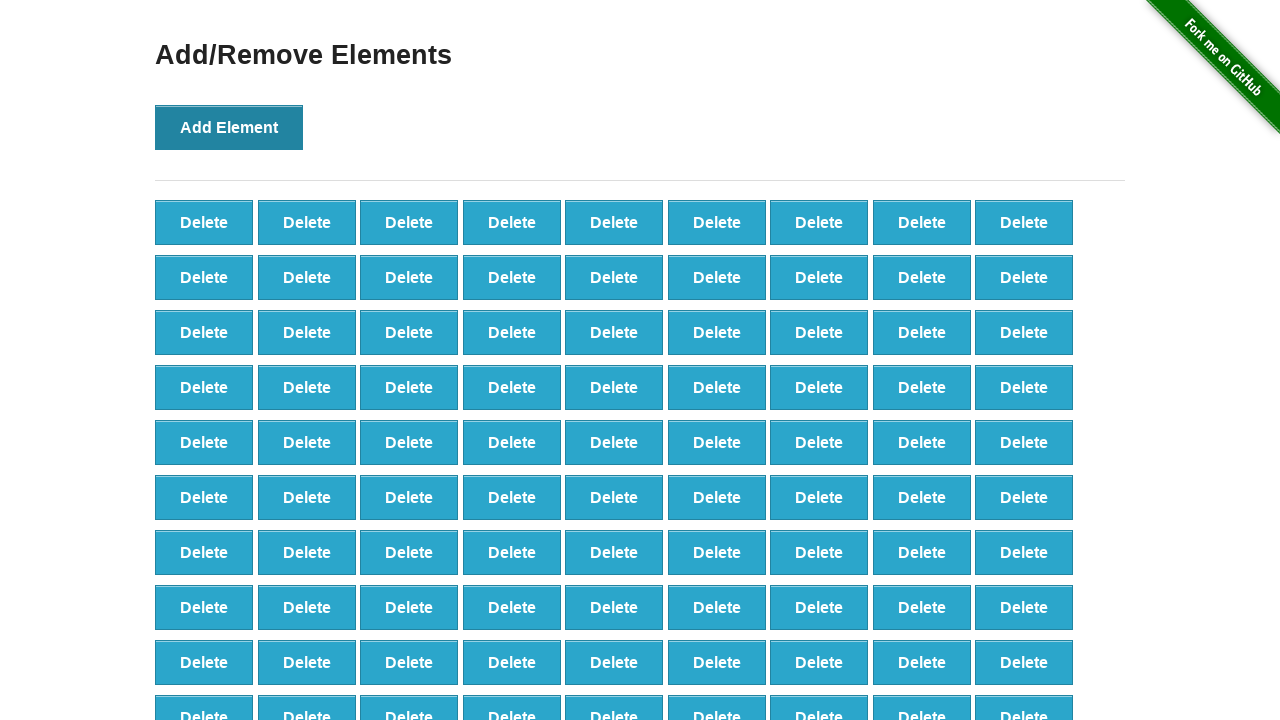

Clicked Add Element button (iteration 100/100) at (229, 127) on xpath=//*[@onclick='addElement()']
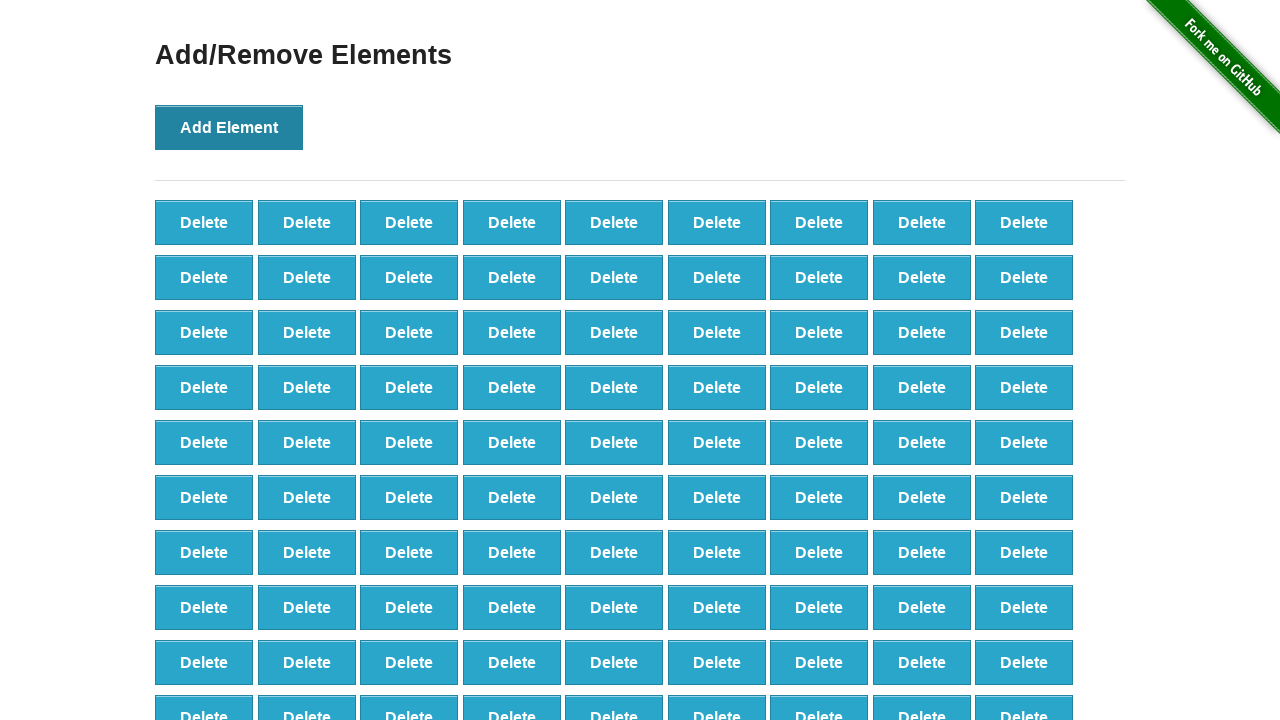

Verified 100 delete buttons are present
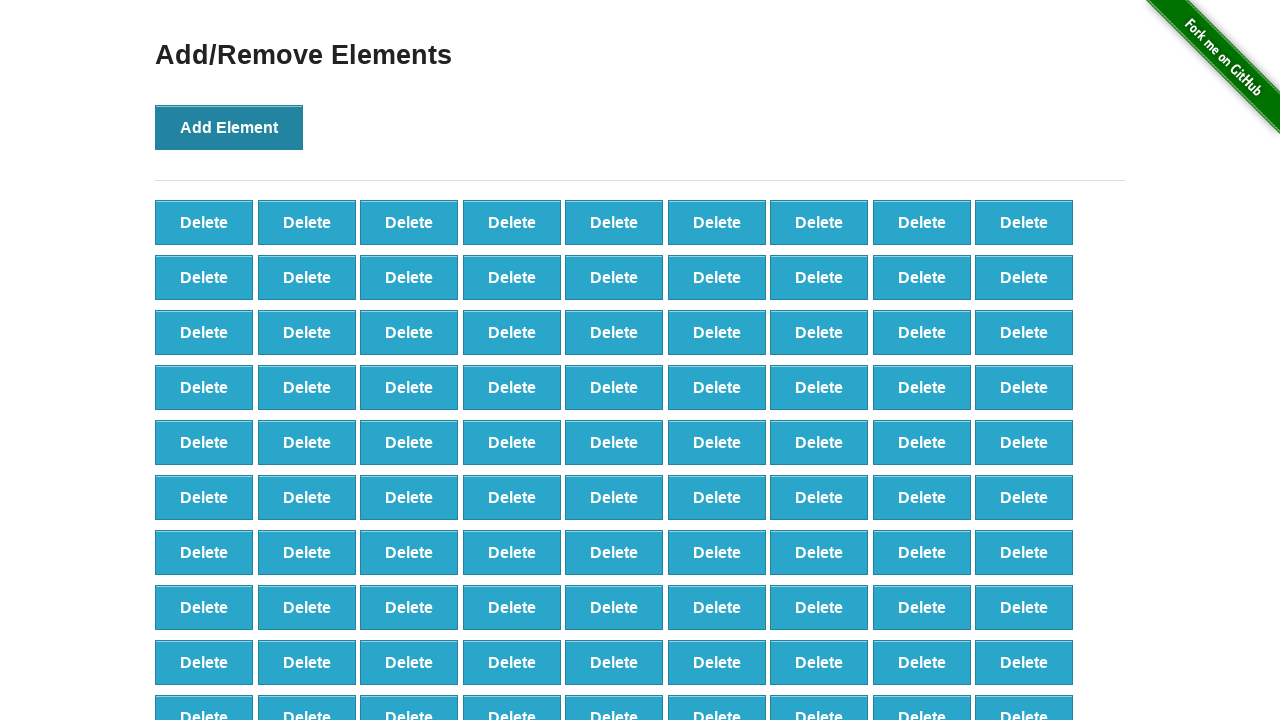

Clicked delete button (iteration 1/90) at (204, 222) on xpath=//*[@onclick='deleteElement()'] >> nth=0
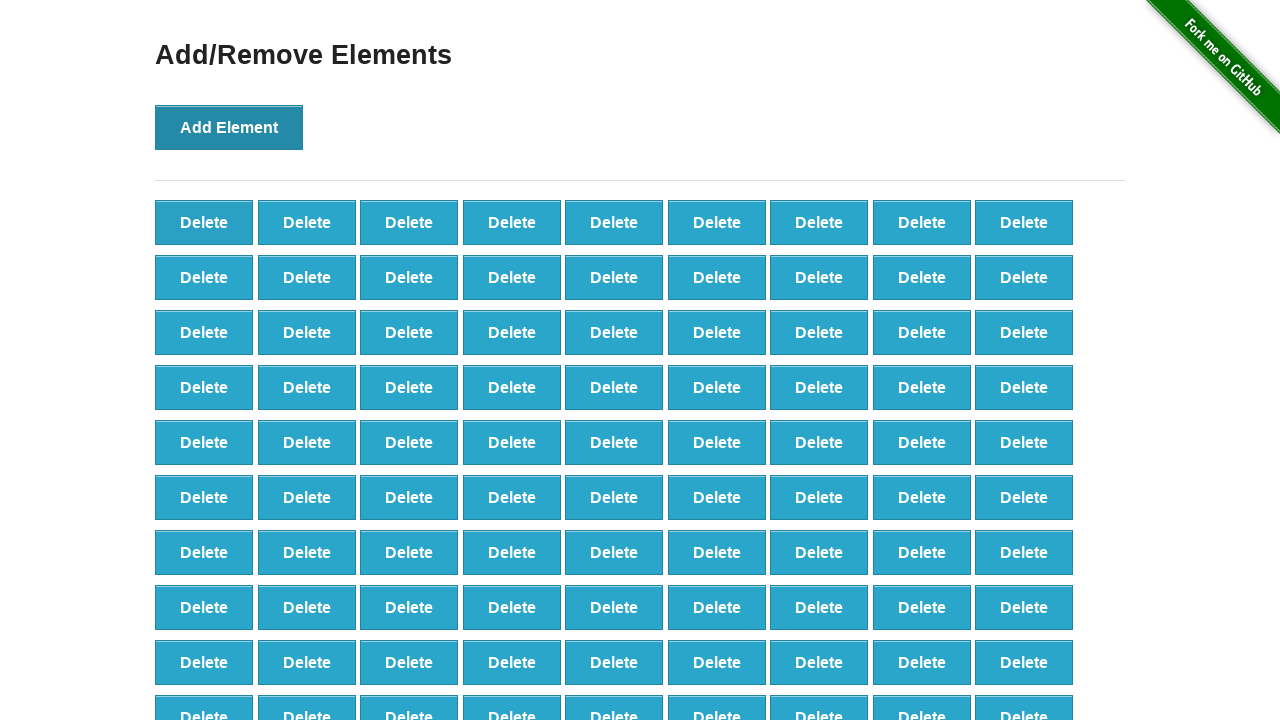

Clicked delete button (iteration 2/90) at (204, 222) on xpath=//*[@onclick='deleteElement()'] >> nth=0
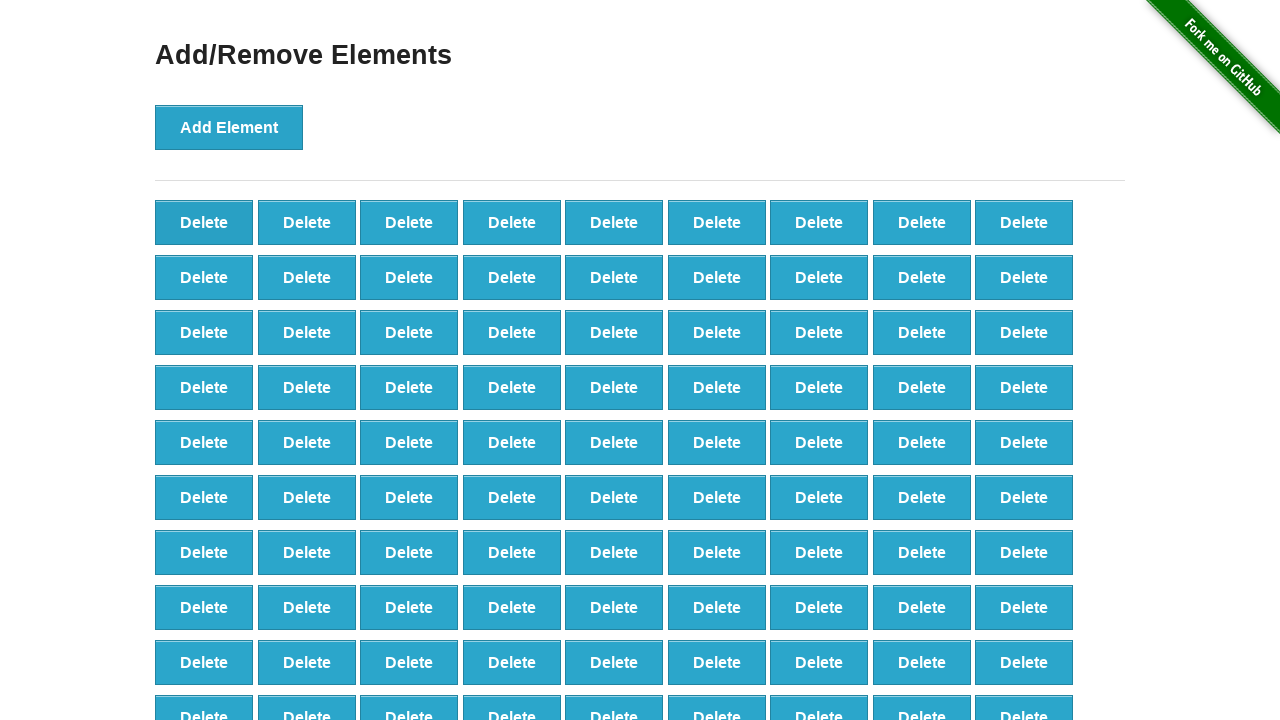

Clicked delete button (iteration 3/90) at (204, 222) on xpath=//*[@onclick='deleteElement()'] >> nth=0
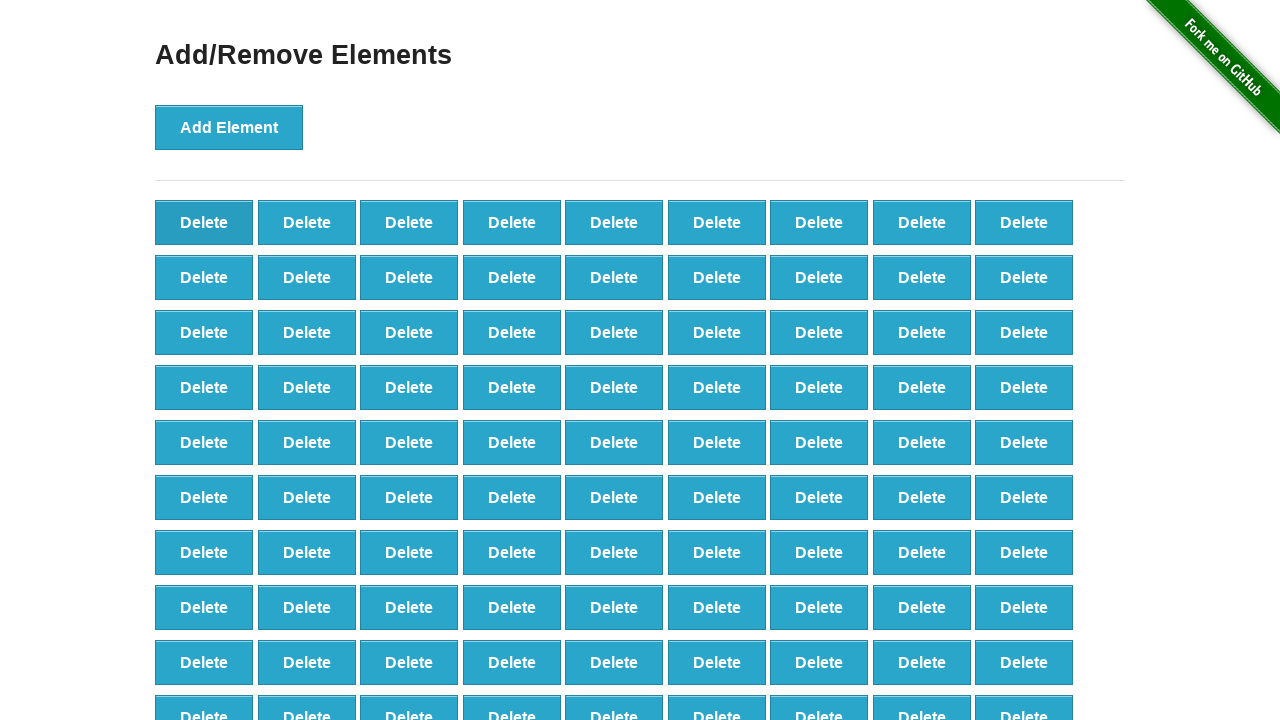

Clicked delete button (iteration 4/90) at (204, 222) on xpath=//*[@onclick='deleteElement()'] >> nth=0
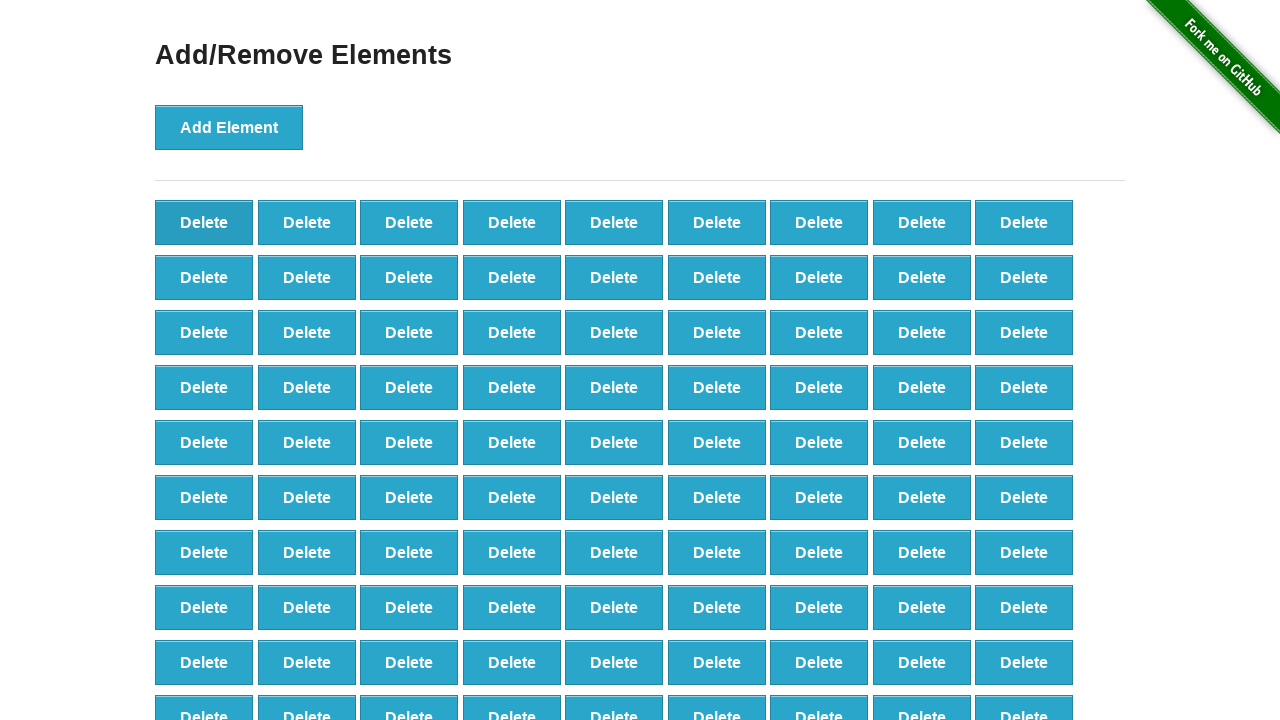

Clicked delete button (iteration 5/90) at (204, 222) on xpath=//*[@onclick='deleteElement()'] >> nth=0
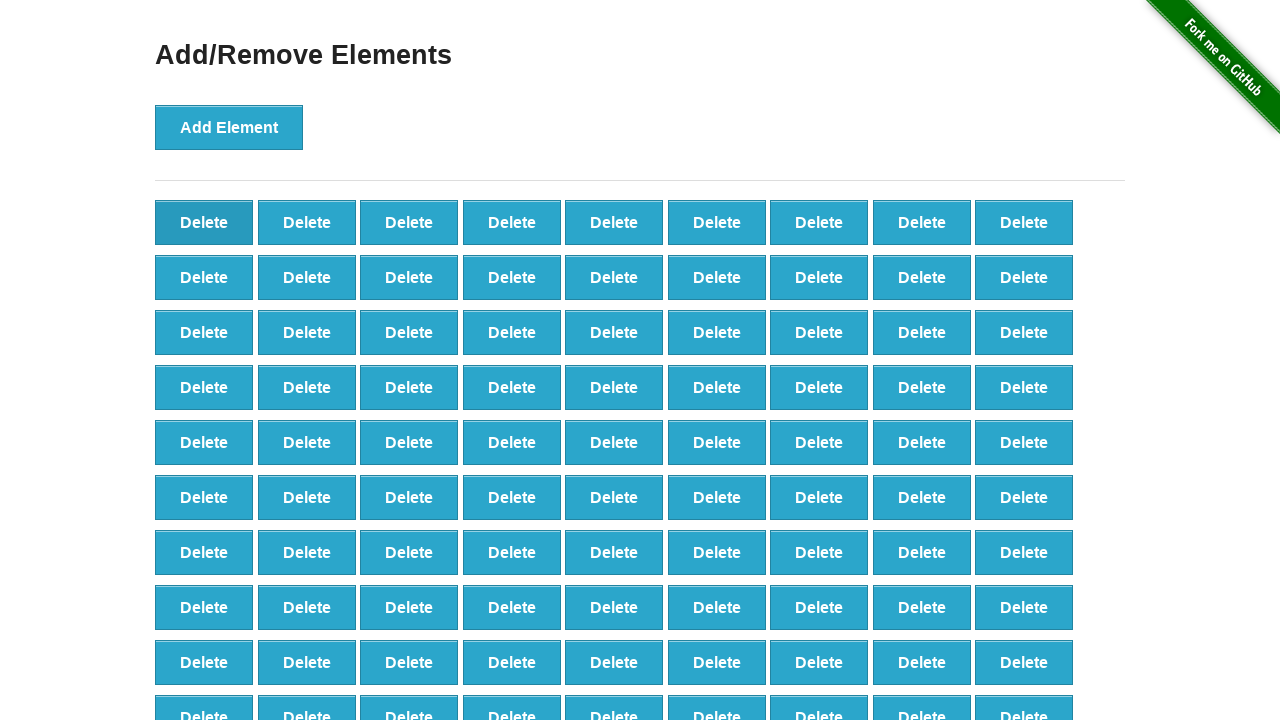

Clicked delete button (iteration 6/90) at (204, 222) on xpath=//*[@onclick='deleteElement()'] >> nth=0
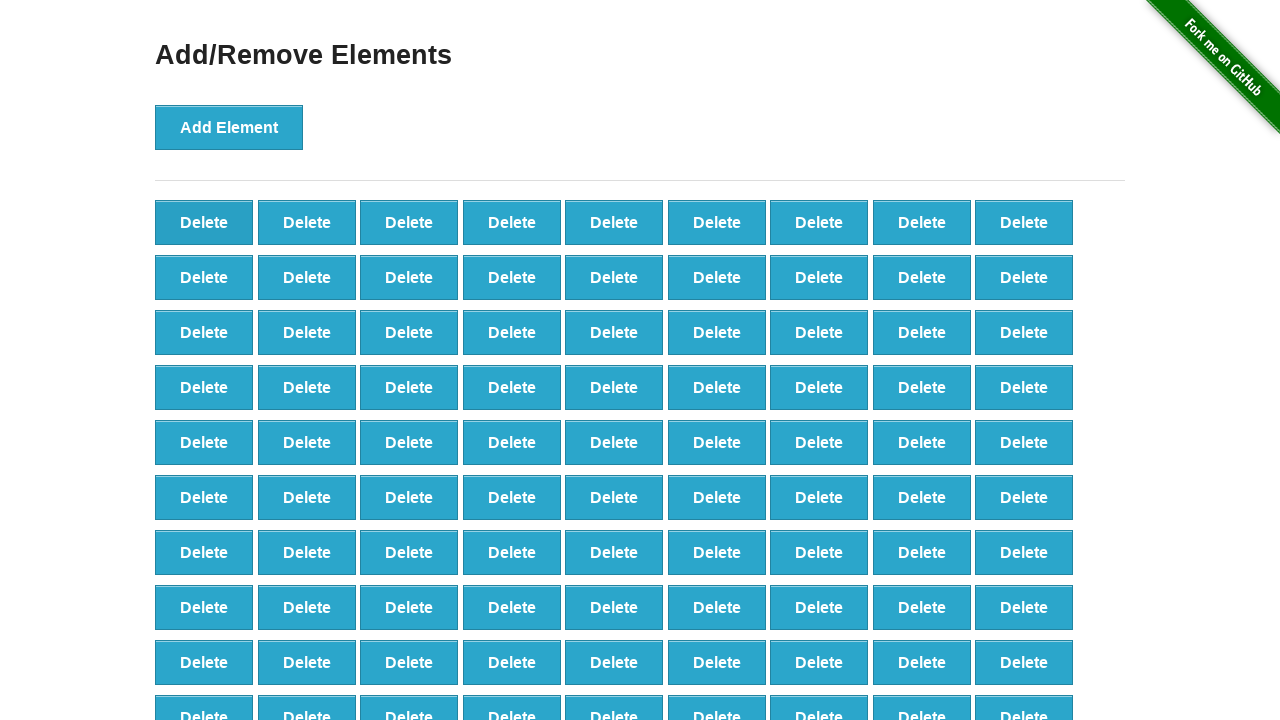

Clicked delete button (iteration 7/90) at (204, 222) on xpath=//*[@onclick='deleteElement()'] >> nth=0
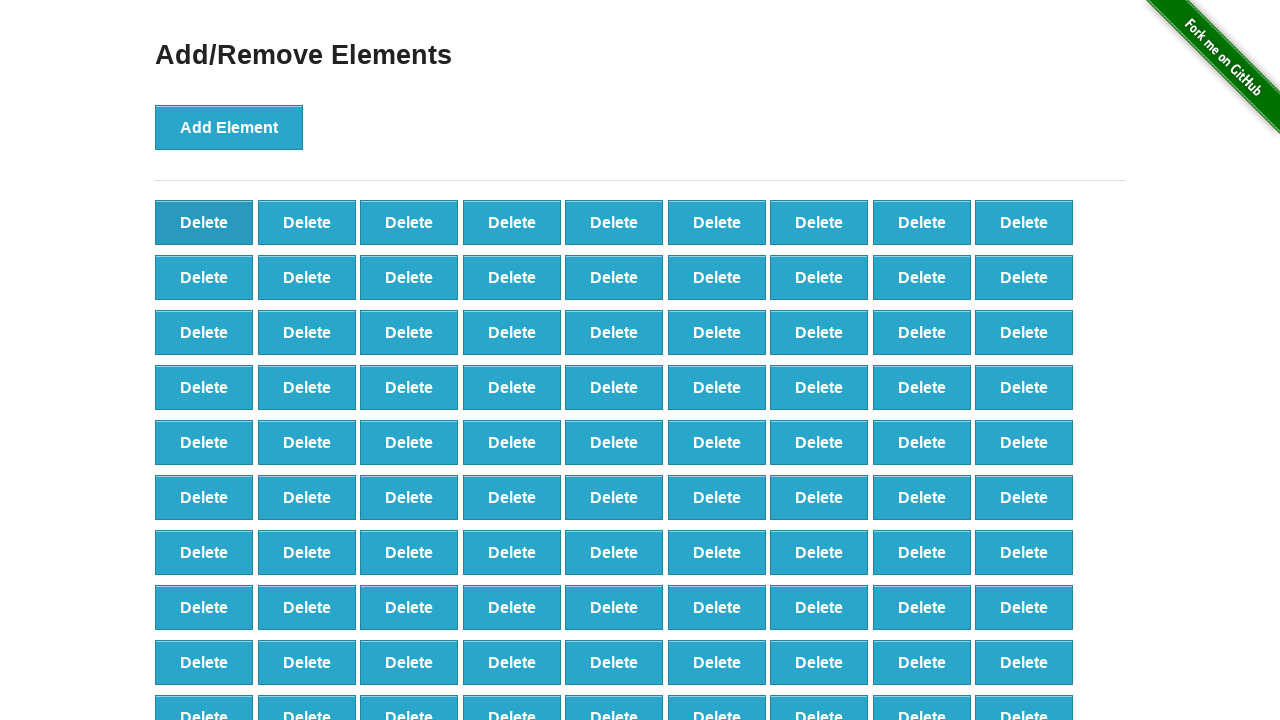

Clicked delete button (iteration 8/90) at (204, 222) on xpath=//*[@onclick='deleteElement()'] >> nth=0
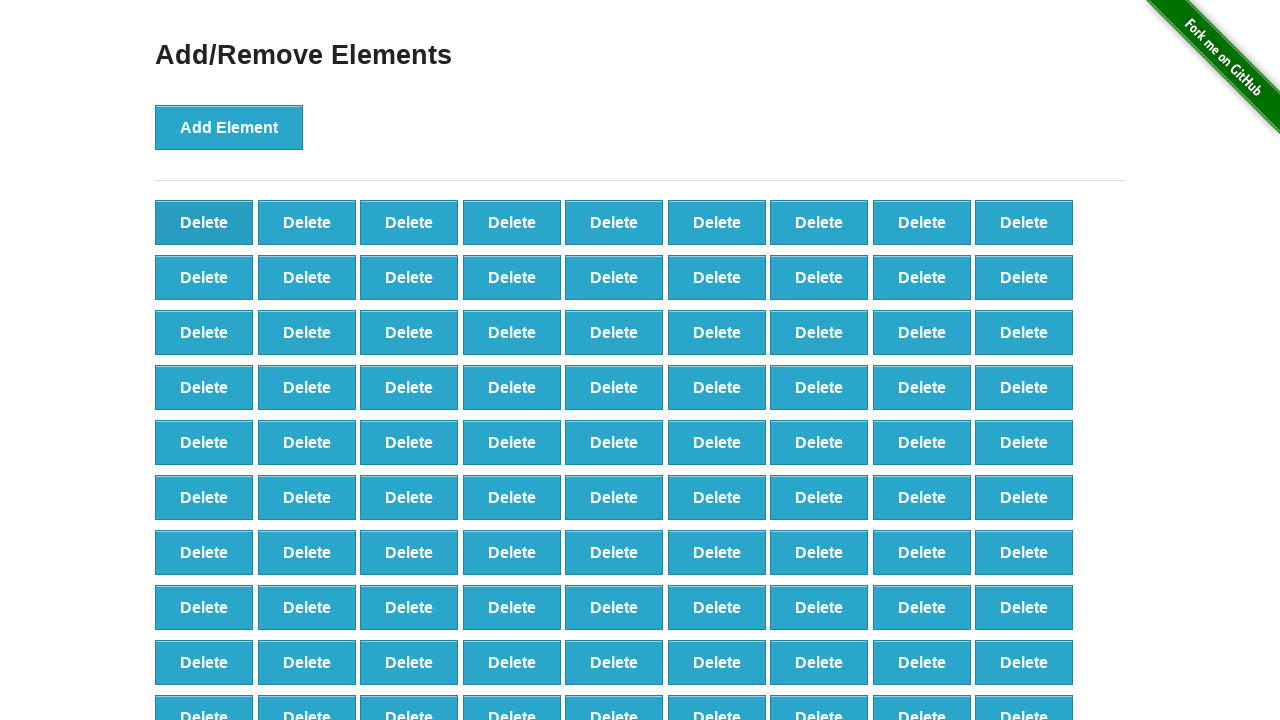

Clicked delete button (iteration 9/90) at (204, 222) on xpath=//*[@onclick='deleteElement()'] >> nth=0
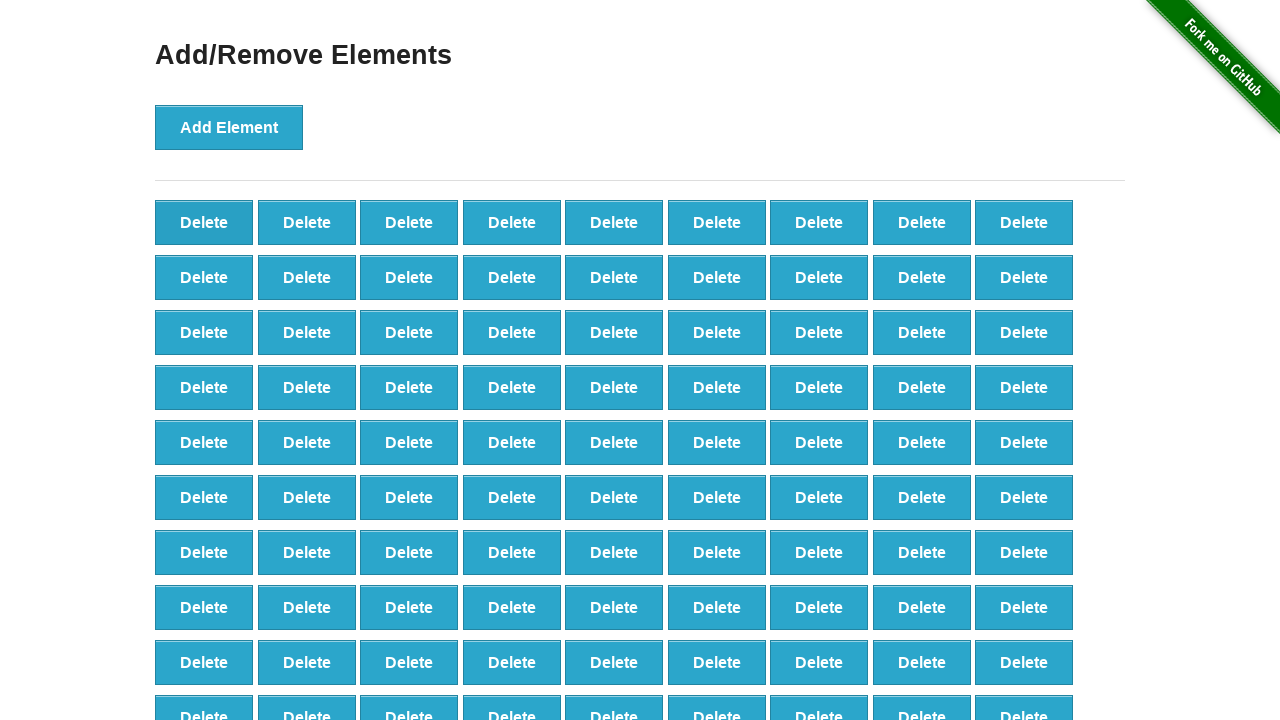

Clicked delete button (iteration 10/90) at (204, 222) on xpath=//*[@onclick='deleteElement()'] >> nth=0
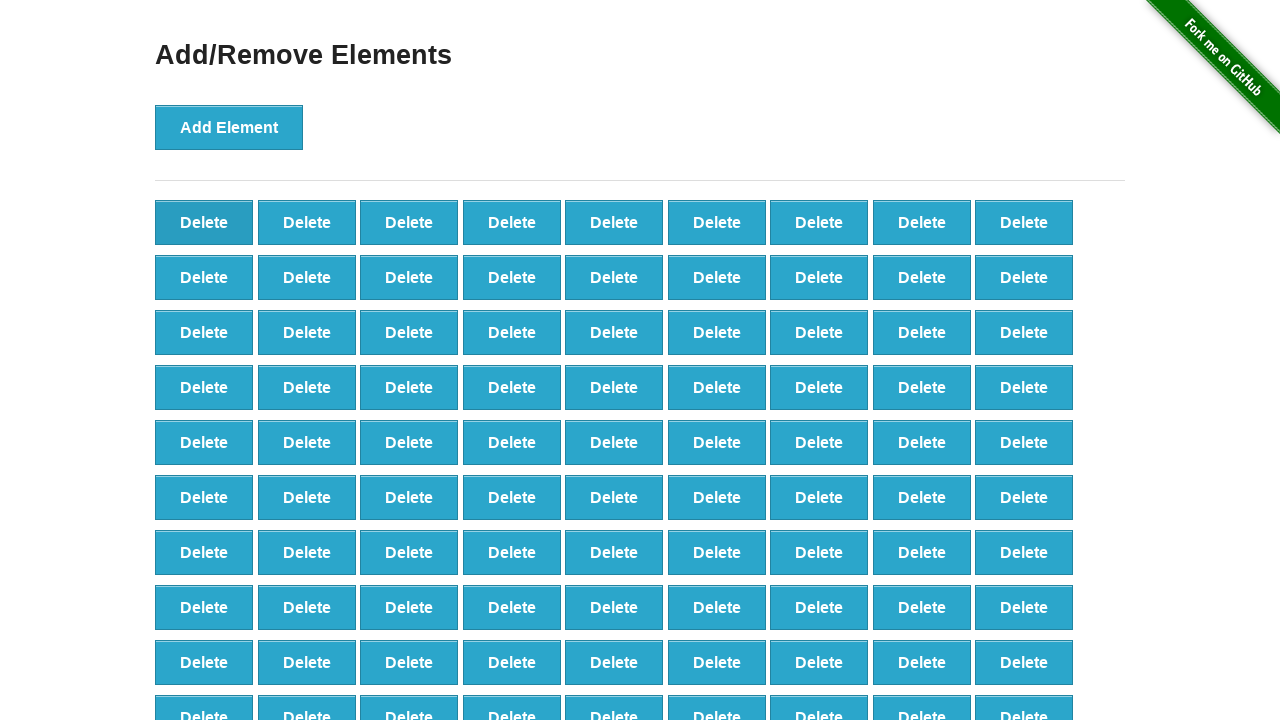

Clicked delete button (iteration 11/90) at (204, 222) on xpath=//*[@onclick='deleteElement()'] >> nth=0
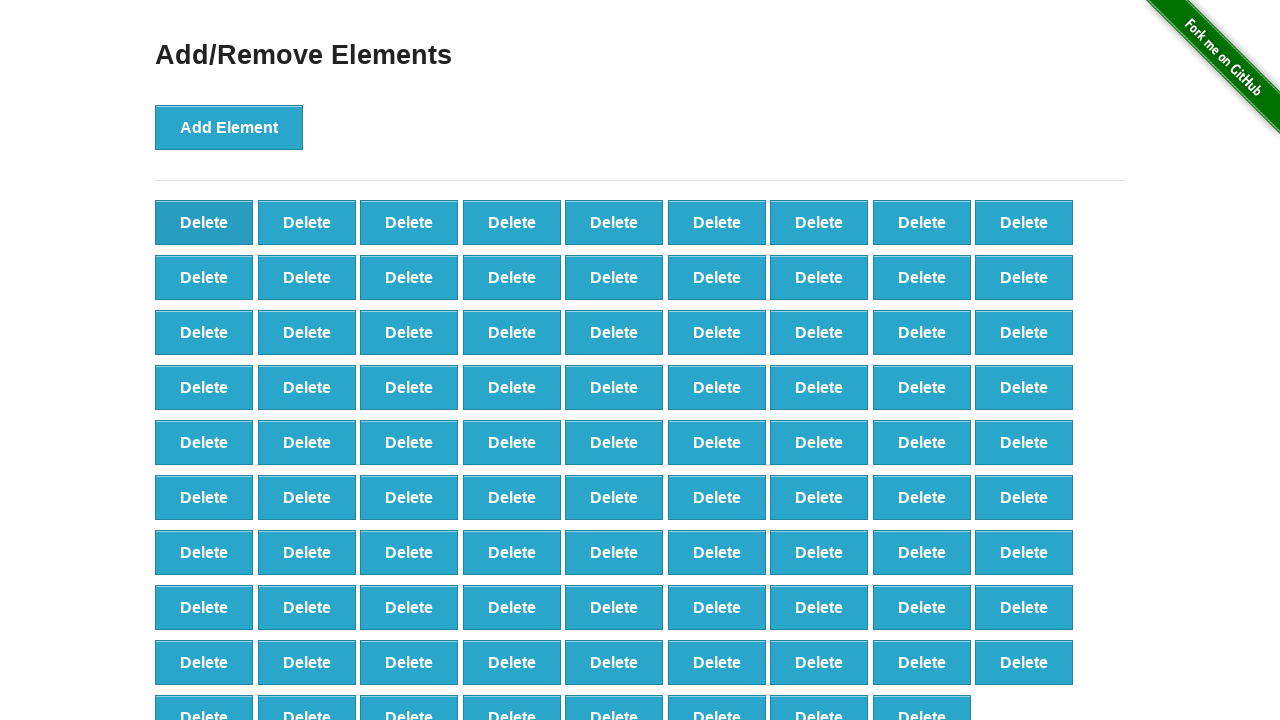

Clicked delete button (iteration 12/90) at (204, 222) on xpath=//*[@onclick='deleteElement()'] >> nth=0
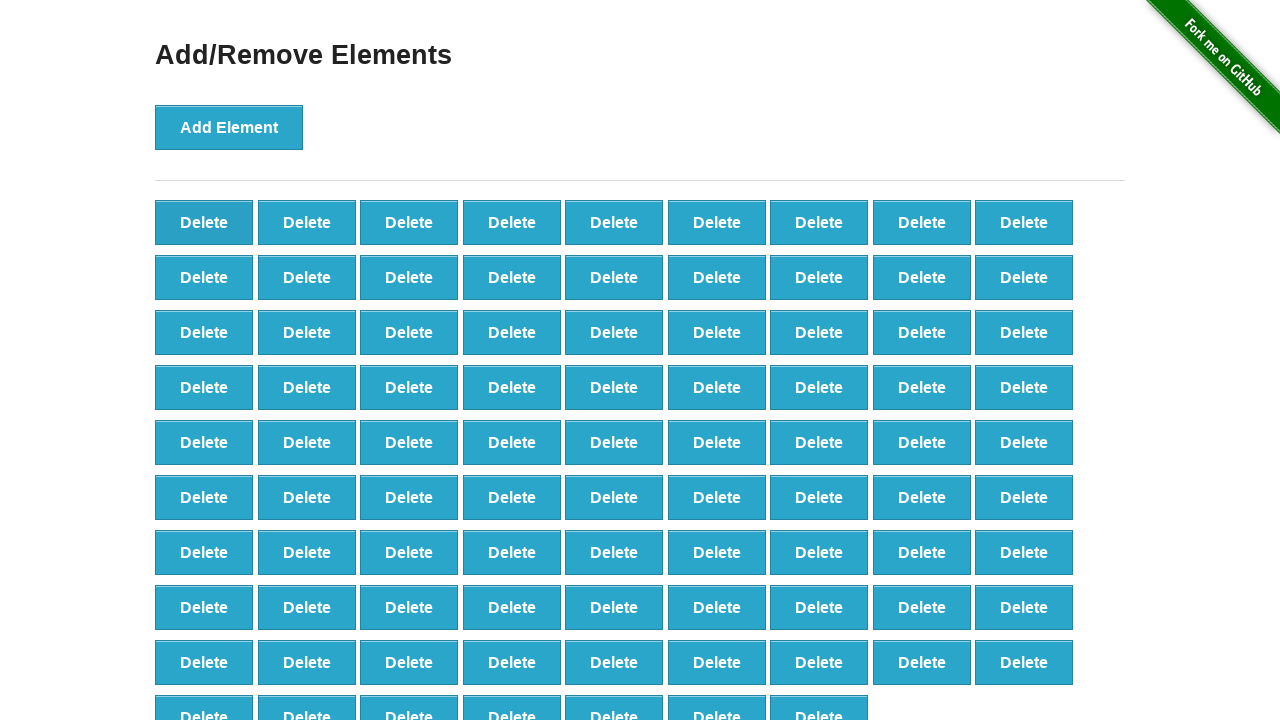

Clicked delete button (iteration 13/90) at (204, 222) on xpath=//*[@onclick='deleteElement()'] >> nth=0
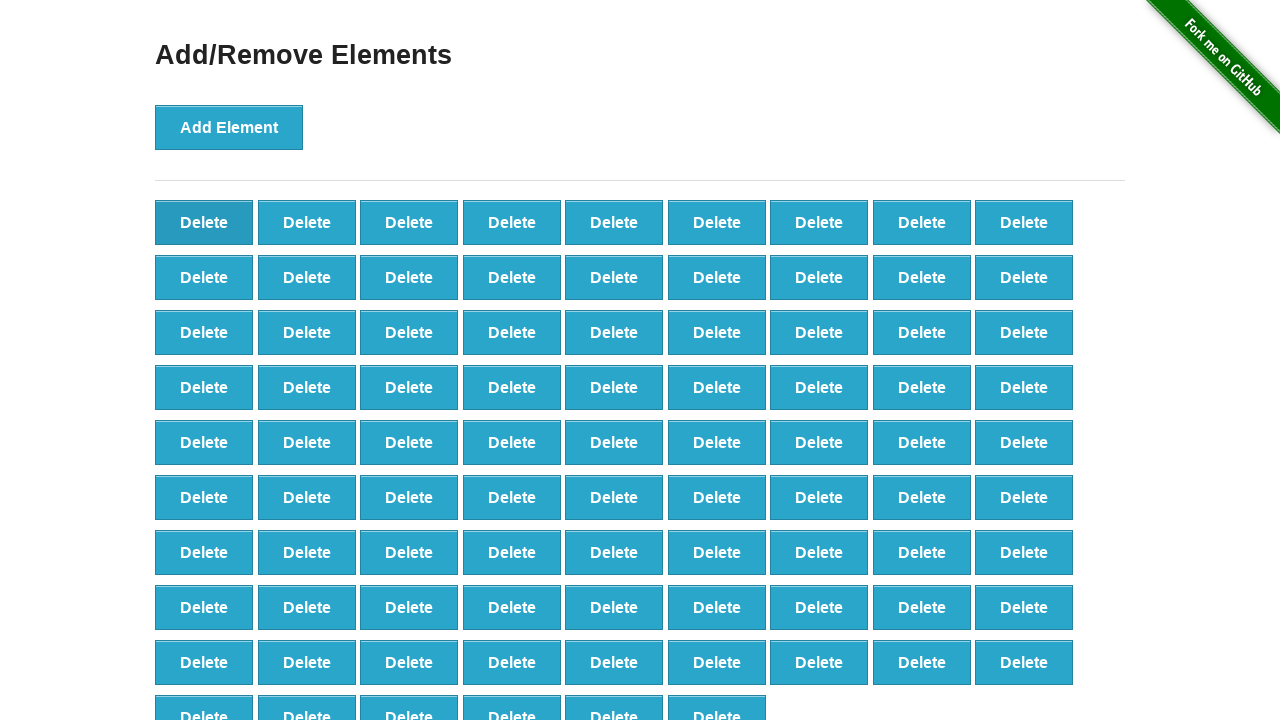

Clicked delete button (iteration 14/90) at (204, 222) on xpath=//*[@onclick='deleteElement()'] >> nth=0
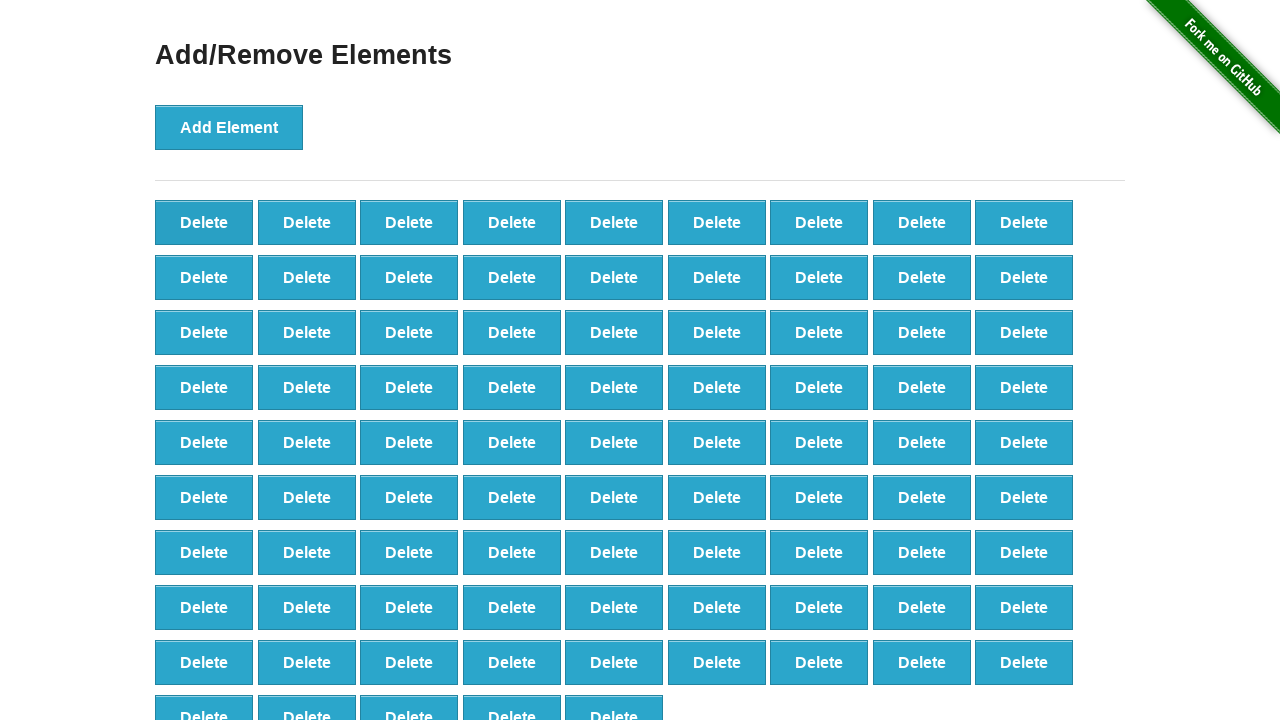

Clicked delete button (iteration 15/90) at (204, 222) on xpath=//*[@onclick='deleteElement()'] >> nth=0
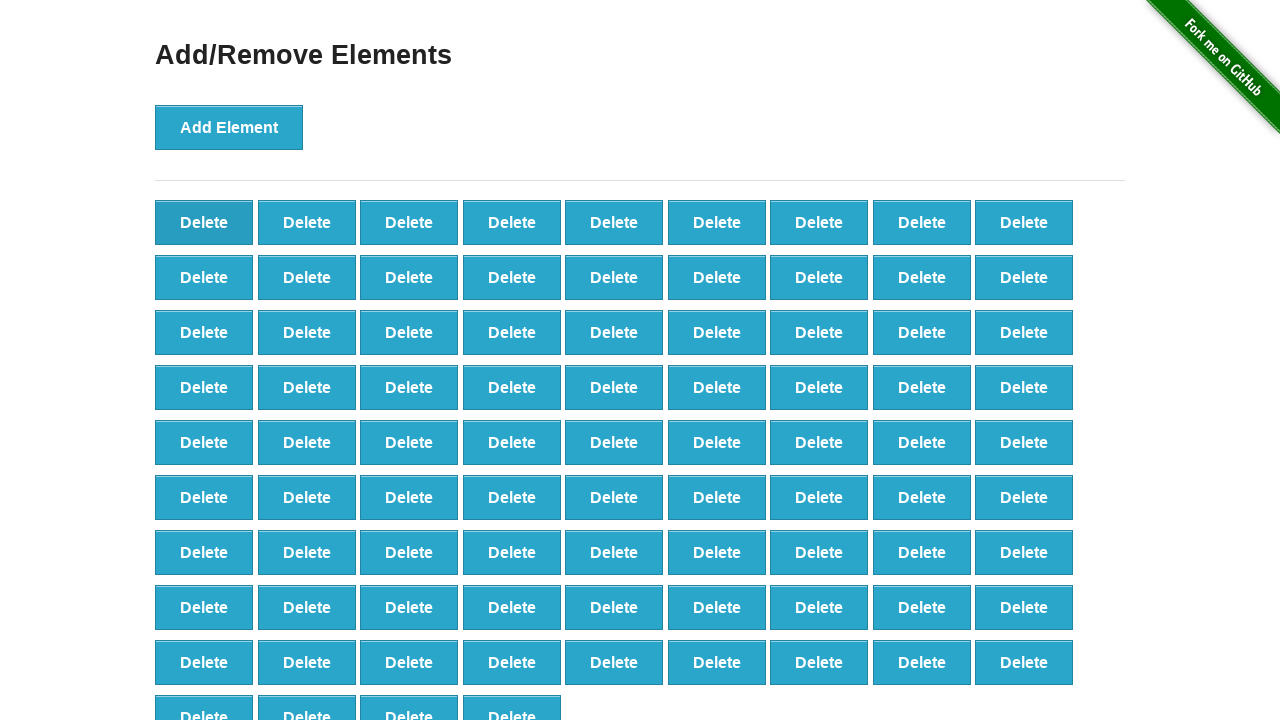

Clicked delete button (iteration 16/90) at (204, 222) on xpath=//*[@onclick='deleteElement()'] >> nth=0
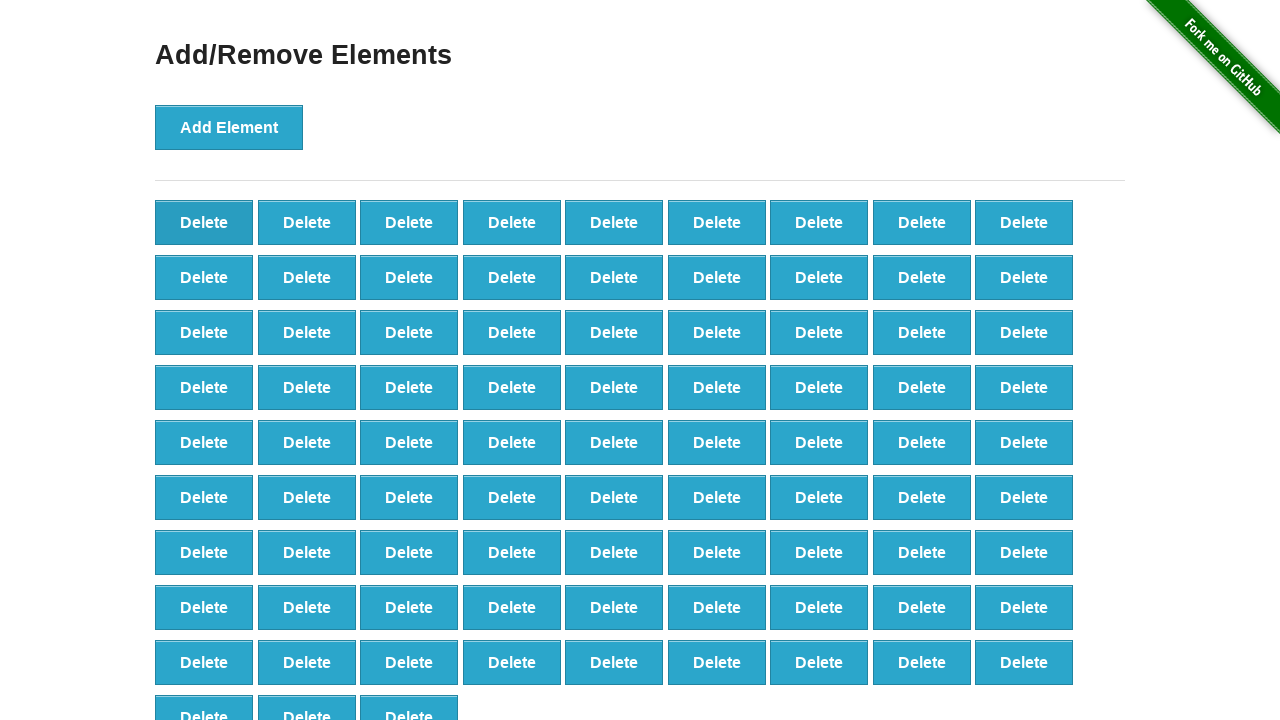

Clicked delete button (iteration 17/90) at (204, 222) on xpath=//*[@onclick='deleteElement()'] >> nth=0
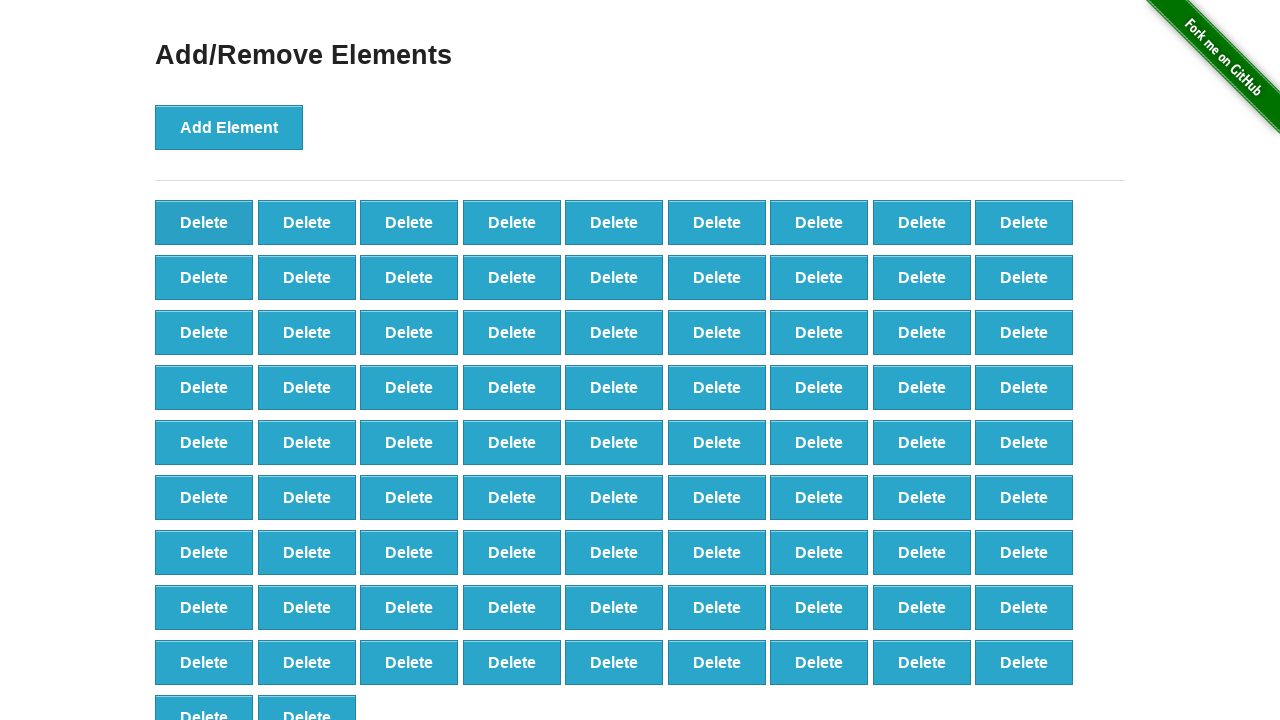

Clicked delete button (iteration 18/90) at (204, 222) on xpath=//*[@onclick='deleteElement()'] >> nth=0
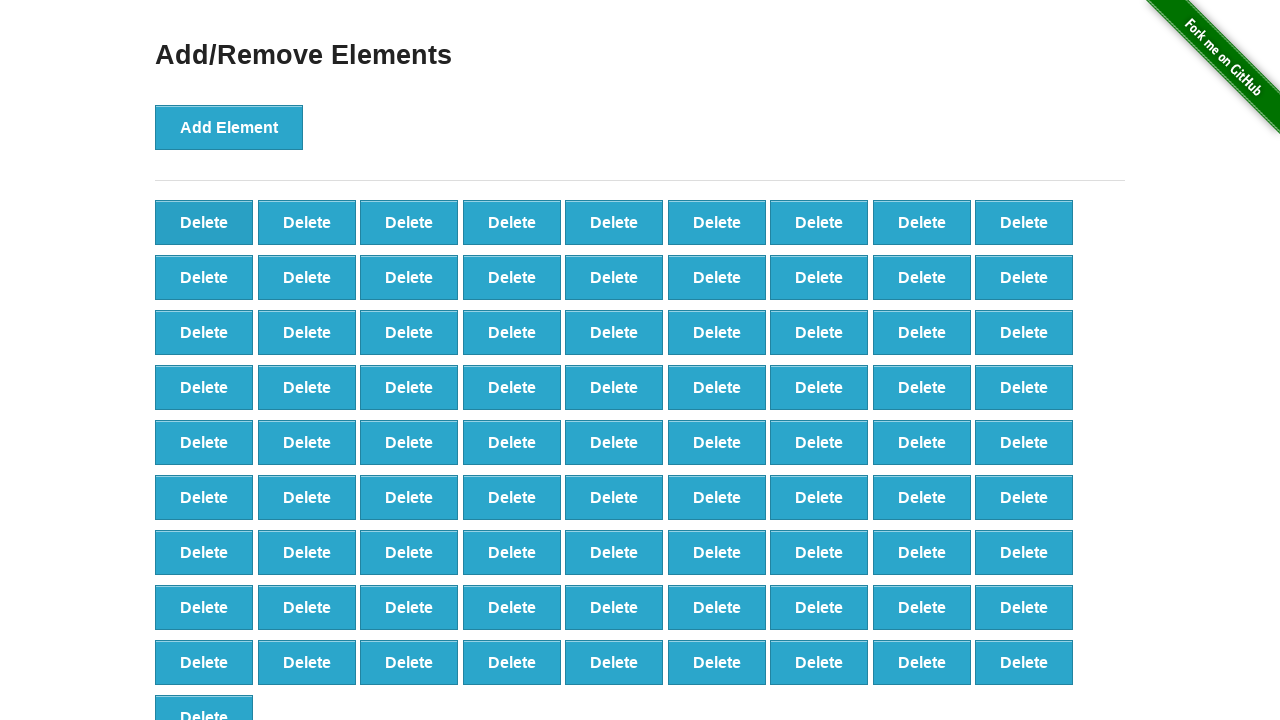

Clicked delete button (iteration 19/90) at (204, 222) on xpath=//*[@onclick='deleteElement()'] >> nth=0
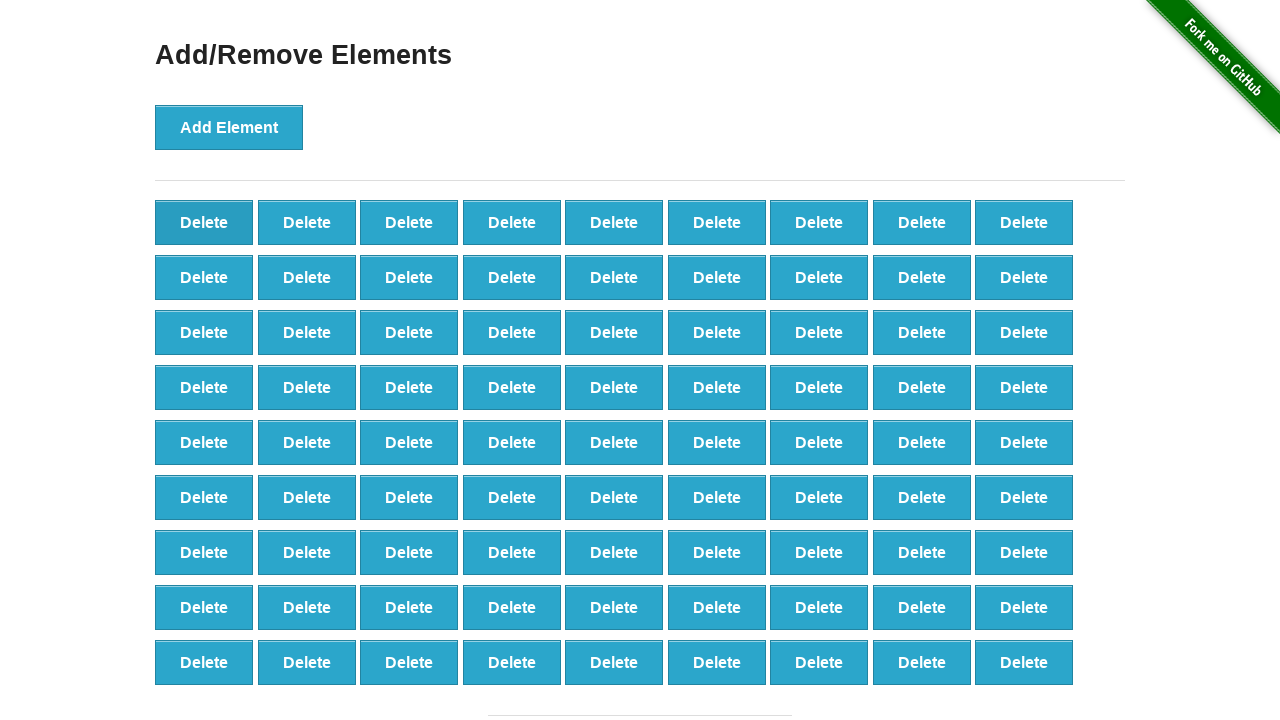

Clicked delete button (iteration 20/90) at (204, 222) on xpath=//*[@onclick='deleteElement()'] >> nth=0
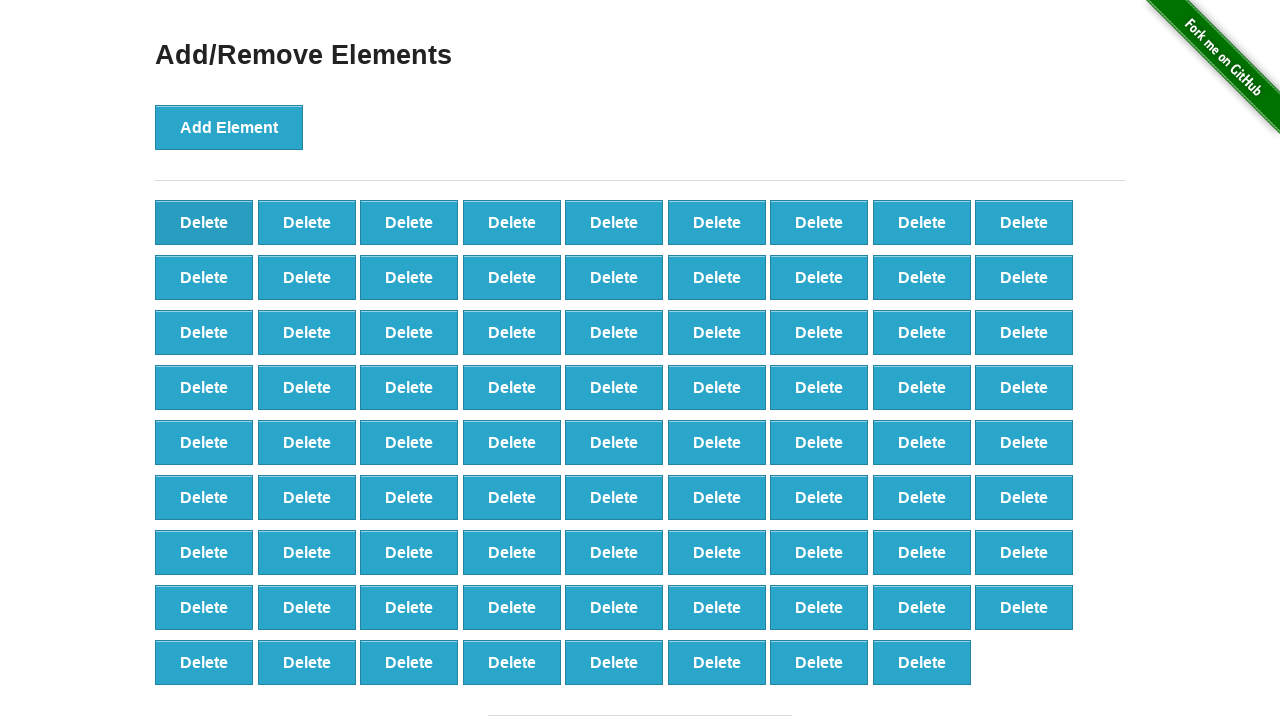

Clicked delete button (iteration 21/90) at (204, 222) on xpath=//*[@onclick='deleteElement()'] >> nth=0
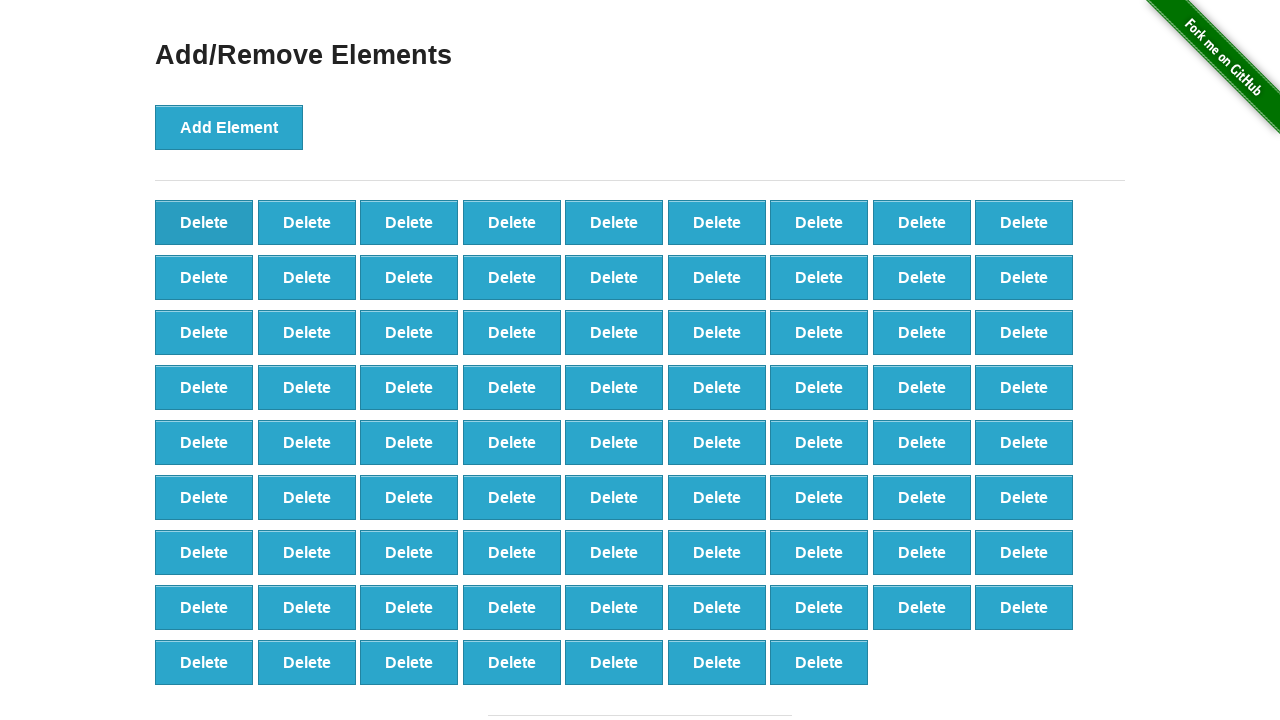

Clicked delete button (iteration 22/90) at (204, 222) on xpath=//*[@onclick='deleteElement()'] >> nth=0
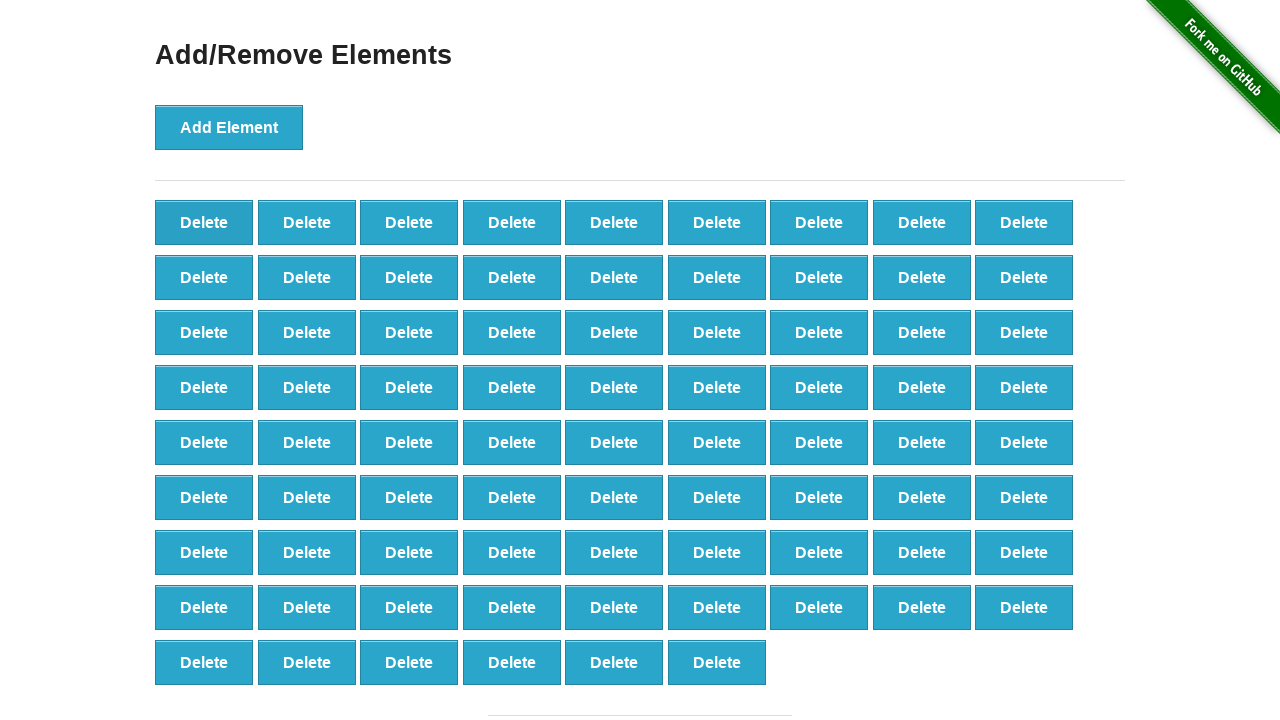

Clicked delete button (iteration 23/90) at (204, 222) on xpath=//*[@onclick='deleteElement()'] >> nth=0
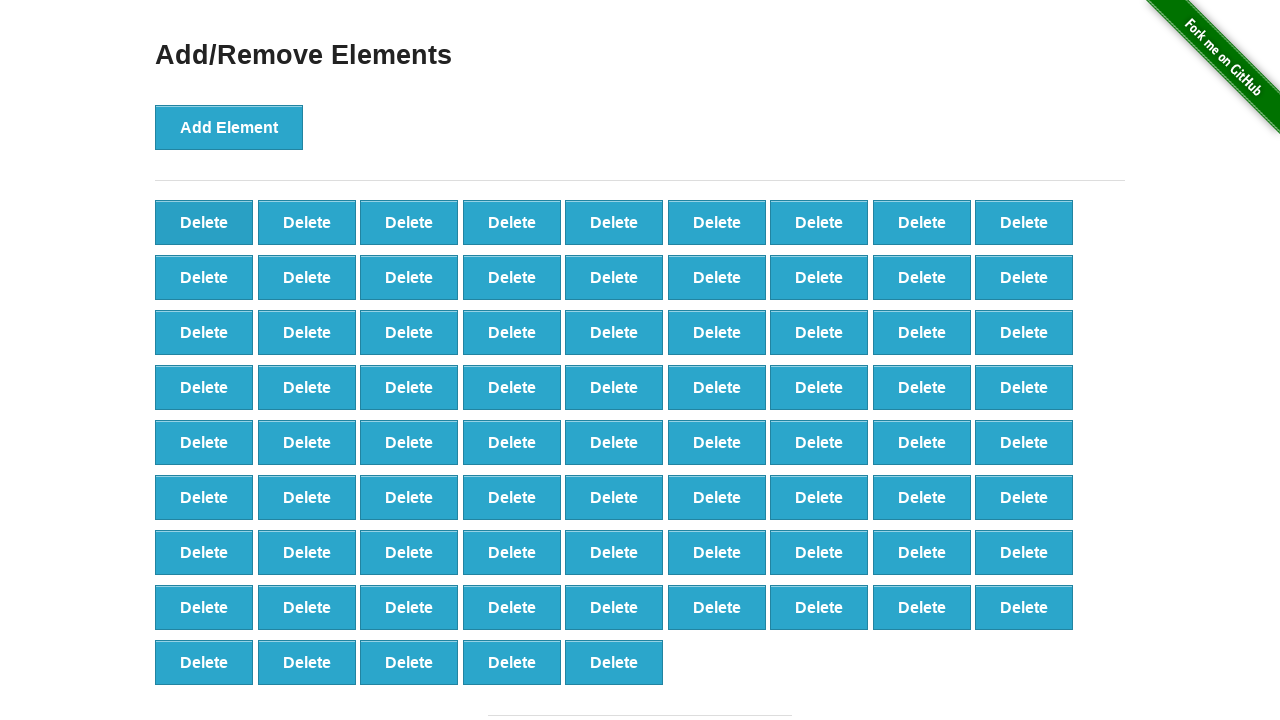

Clicked delete button (iteration 24/90) at (204, 222) on xpath=//*[@onclick='deleteElement()'] >> nth=0
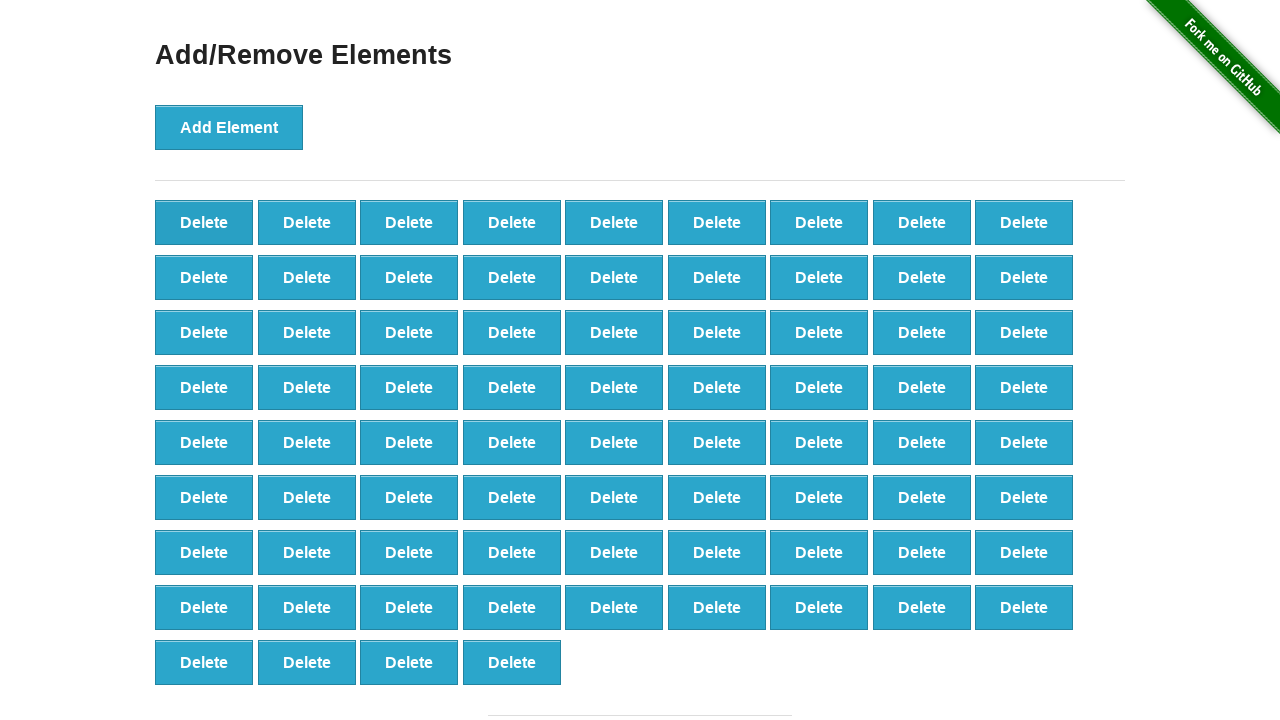

Clicked delete button (iteration 25/90) at (204, 222) on xpath=//*[@onclick='deleteElement()'] >> nth=0
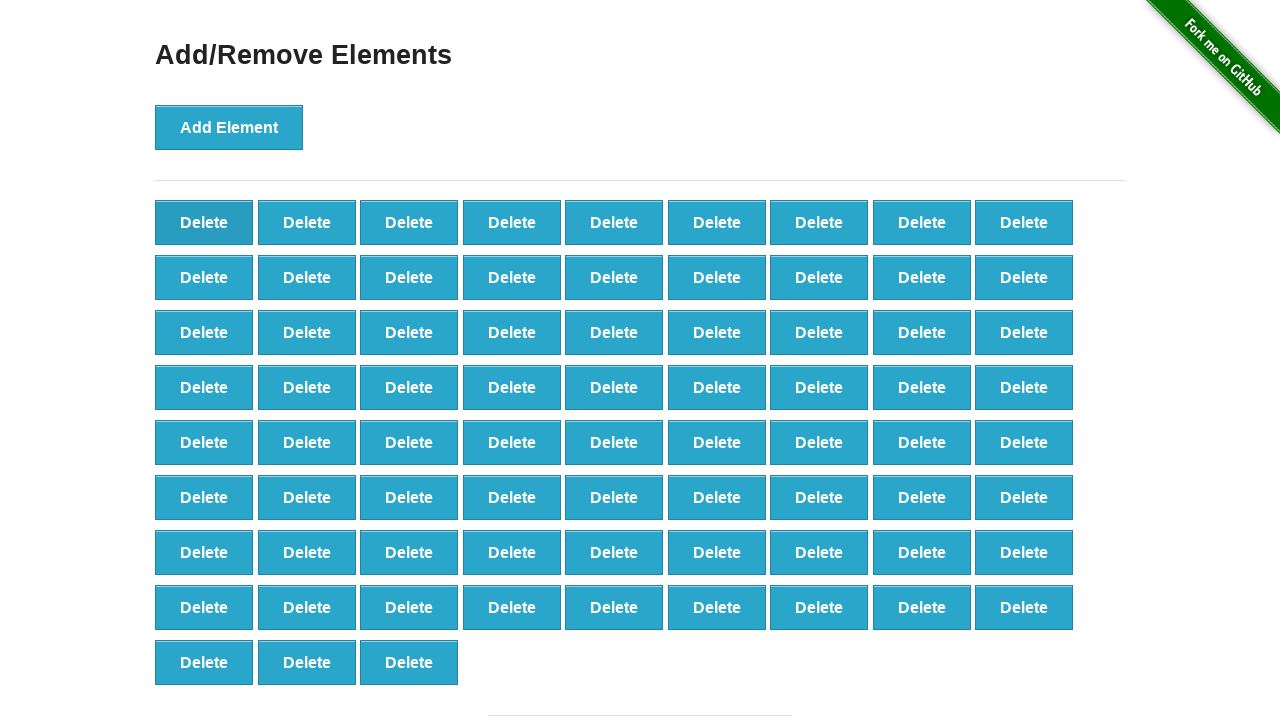

Clicked delete button (iteration 26/90) at (204, 222) on xpath=//*[@onclick='deleteElement()'] >> nth=0
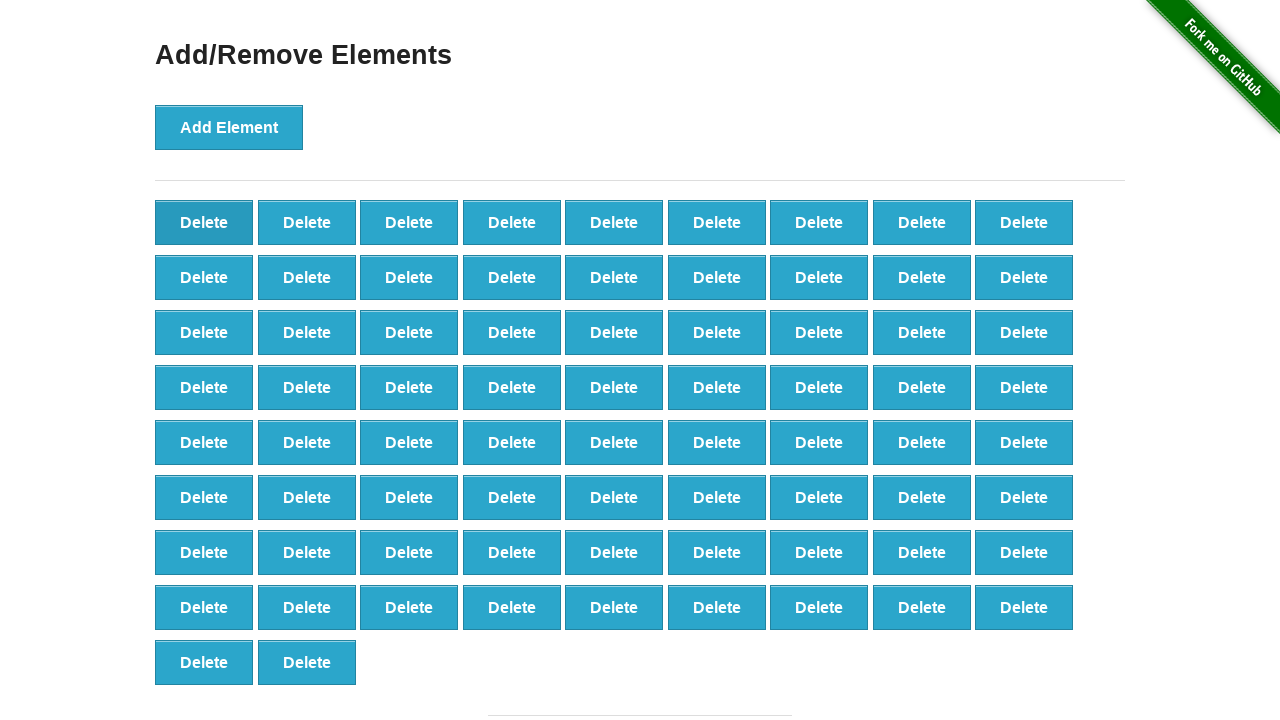

Clicked delete button (iteration 27/90) at (204, 222) on xpath=//*[@onclick='deleteElement()'] >> nth=0
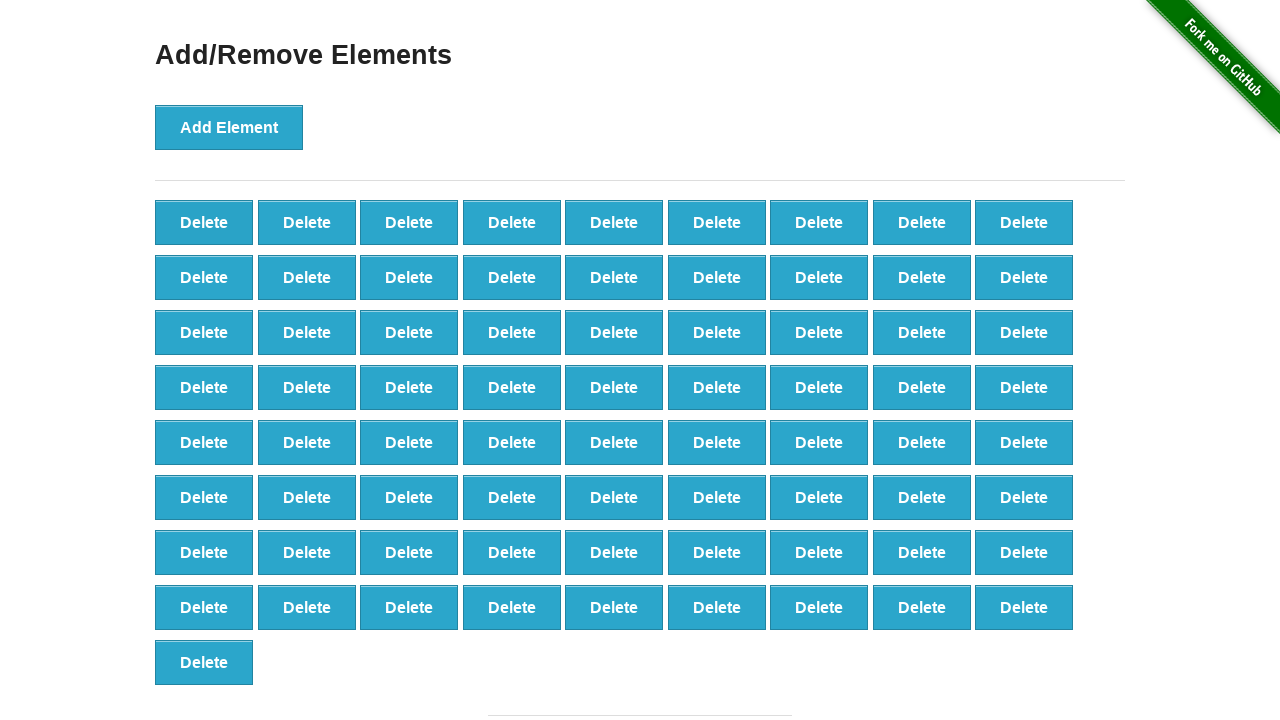

Clicked delete button (iteration 28/90) at (204, 222) on xpath=//*[@onclick='deleteElement()'] >> nth=0
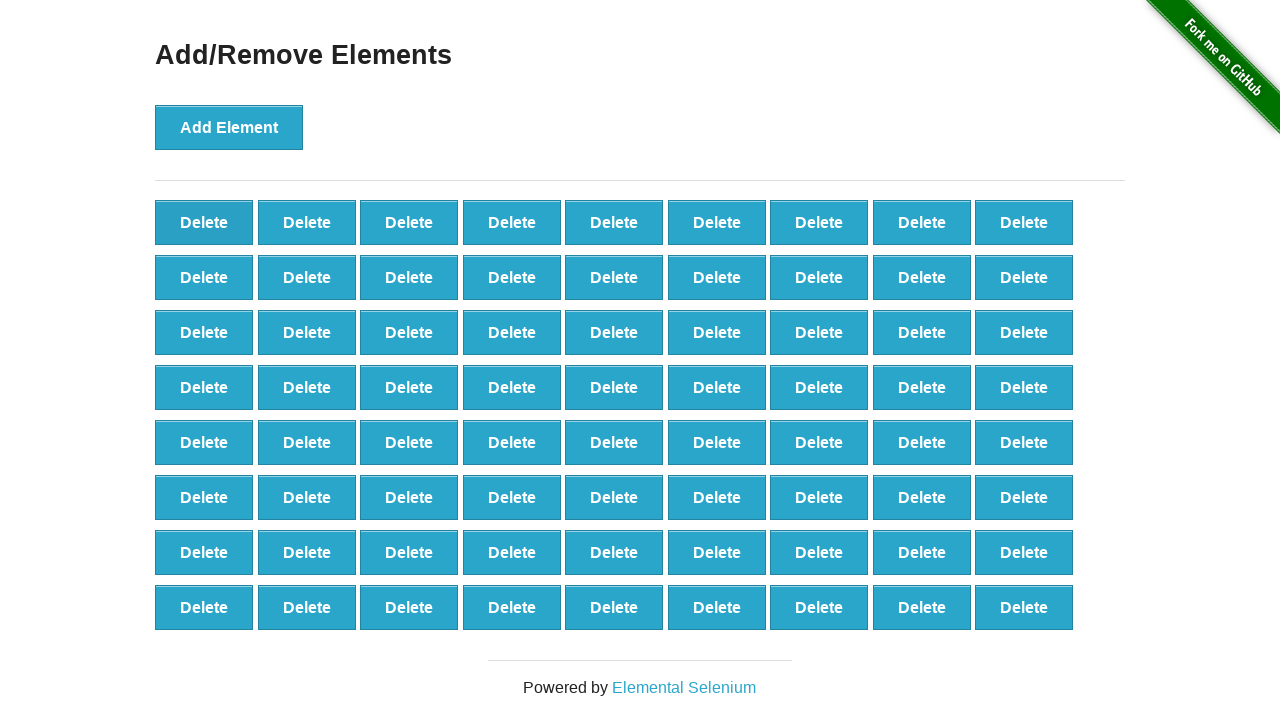

Clicked delete button (iteration 29/90) at (204, 222) on xpath=//*[@onclick='deleteElement()'] >> nth=0
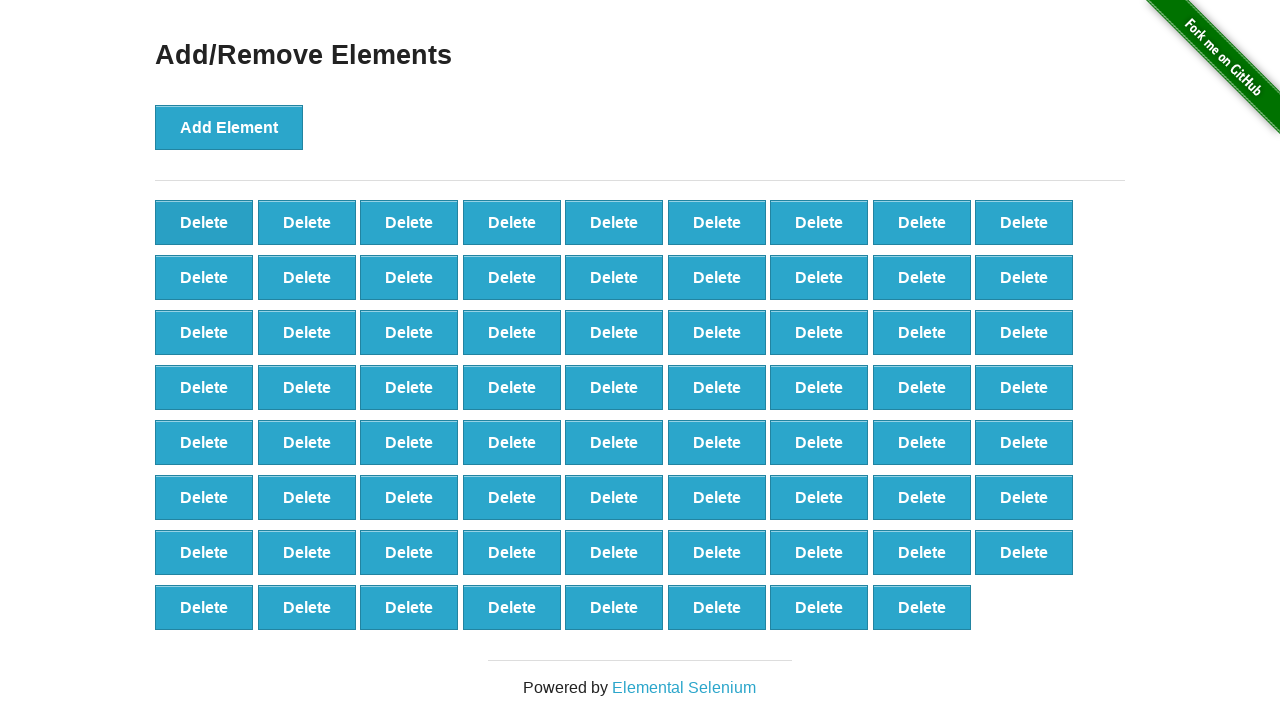

Clicked delete button (iteration 30/90) at (204, 222) on xpath=//*[@onclick='deleteElement()'] >> nth=0
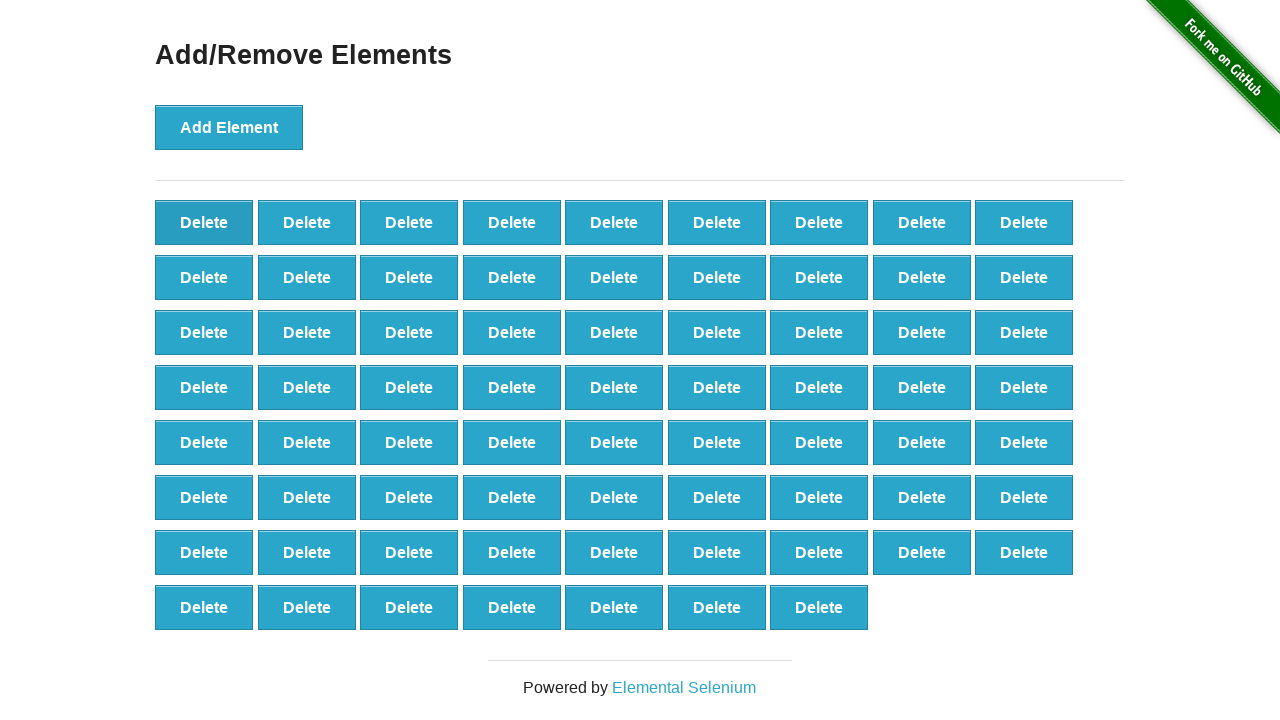

Clicked delete button (iteration 31/90) at (204, 222) on xpath=//*[@onclick='deleteElement()'] >> nth=0
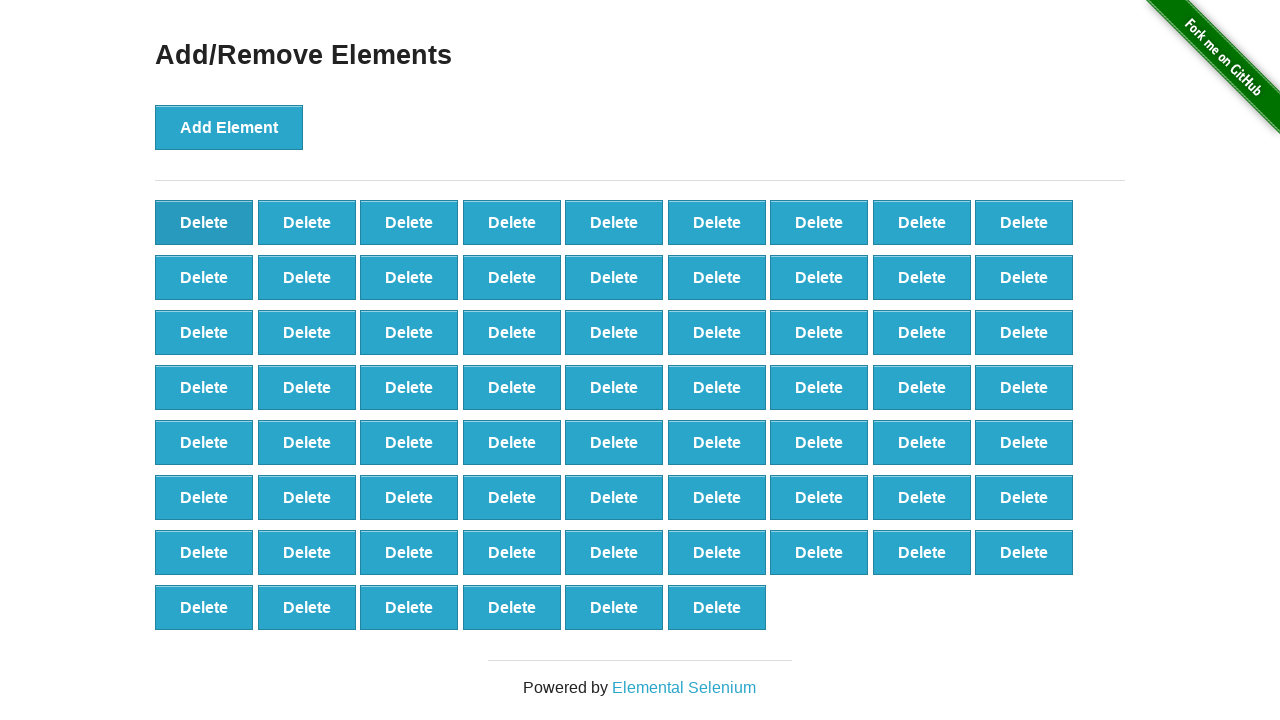

Clicked delete button (iteration 32/90) at (204, 222) on xpath=//*[@onclick='deleteElement()'] >> nth=0
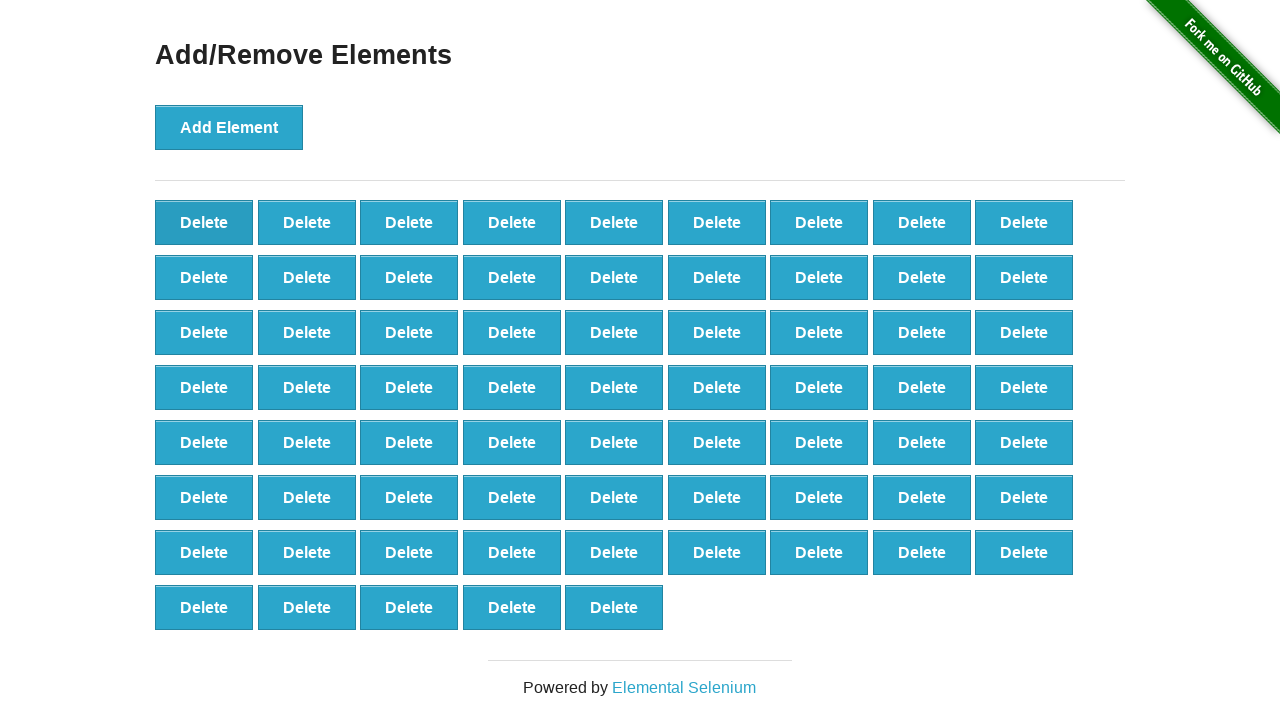

Clicked delete button (iteration 33/90) at (204, 222) on xpath=//*[@onclick='deleteElement()'] >> nth=0
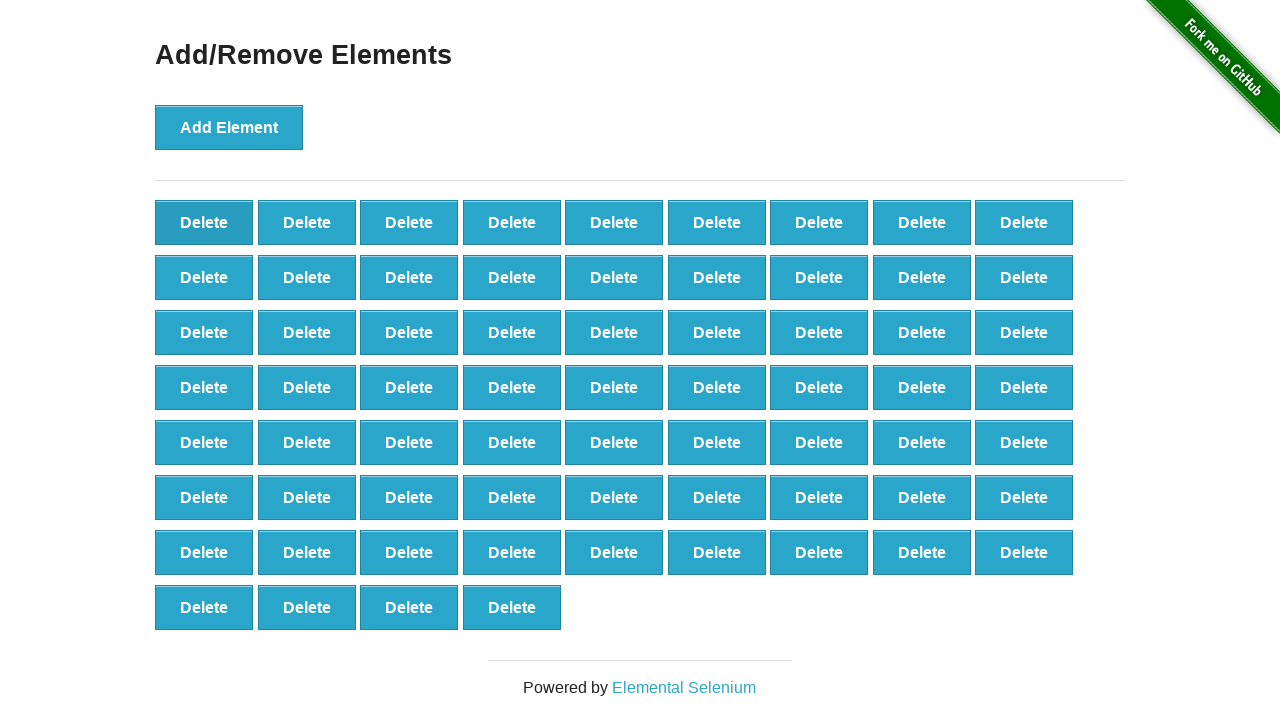

Clicked delete button (iteration 34/90) at (204, 222) on xpath=//*[@onclick='deleteElement()'] >> nth=0
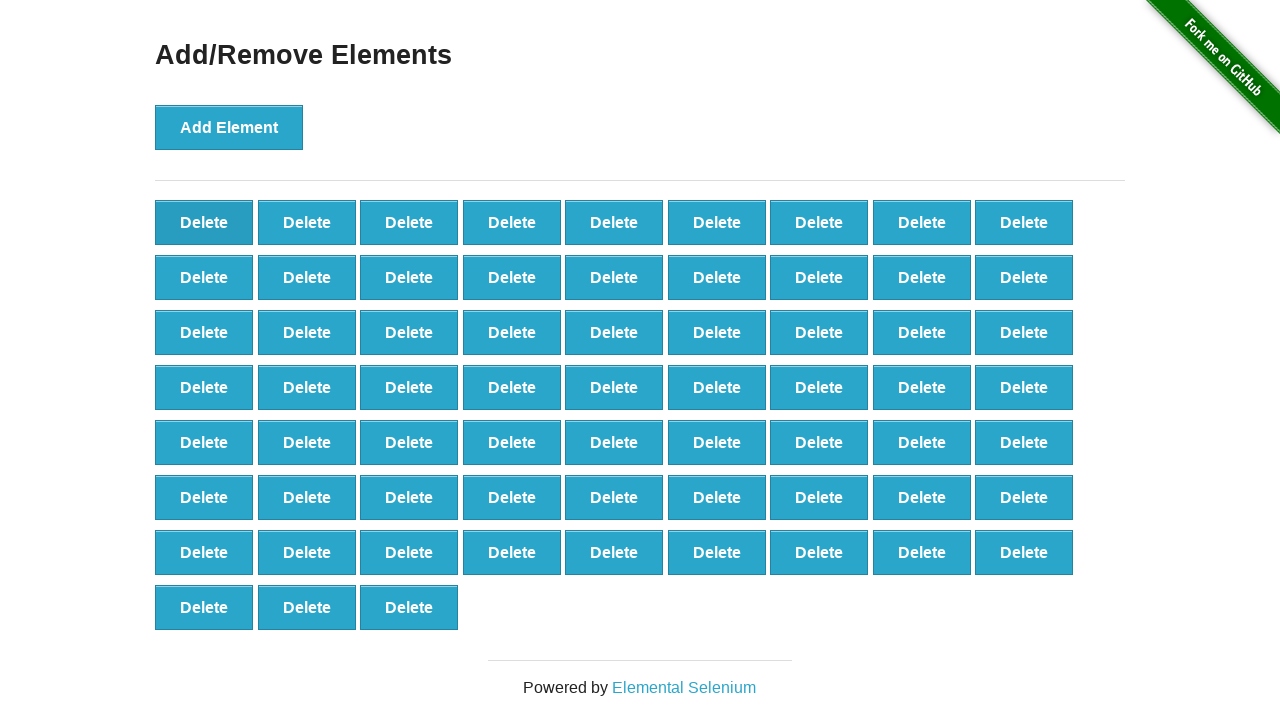

Clicked delete button (iteration 35/90) at (204, 222) on xpath=//*[@onclick='deleteElement()'] >> nth=0
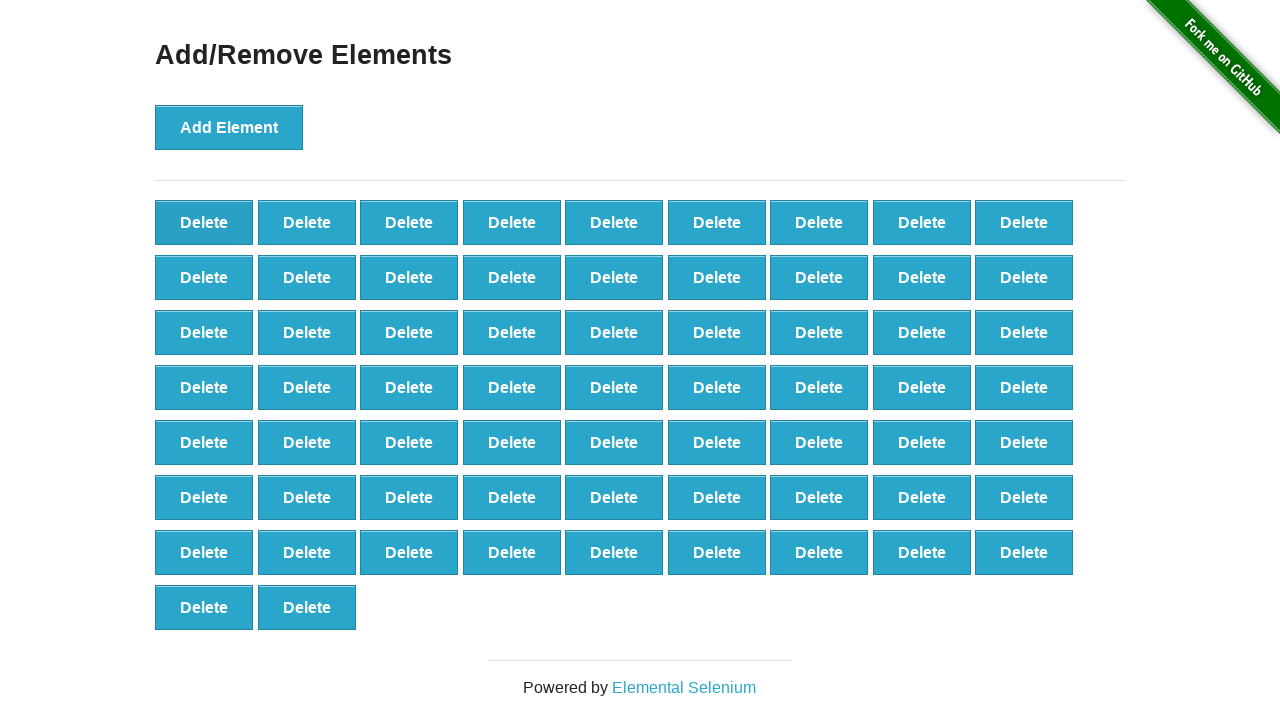

Clicked delete button (iteration 36/90) at (204, 222) on xpath=//*[@onclick='deleteElement()'] >> nth=0
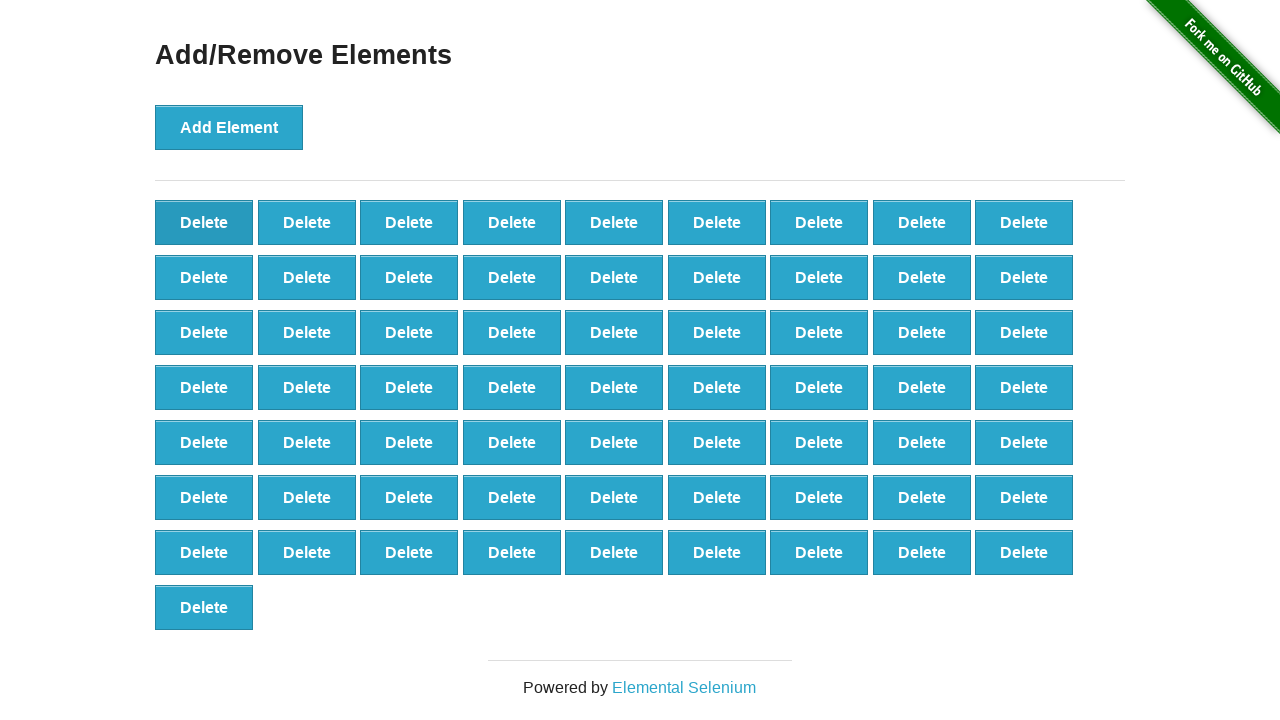

Clicked delete button (iteration 37/90) at (204, 222) on xpath=//*[@onclick='deleteElement()'] >> nth=0
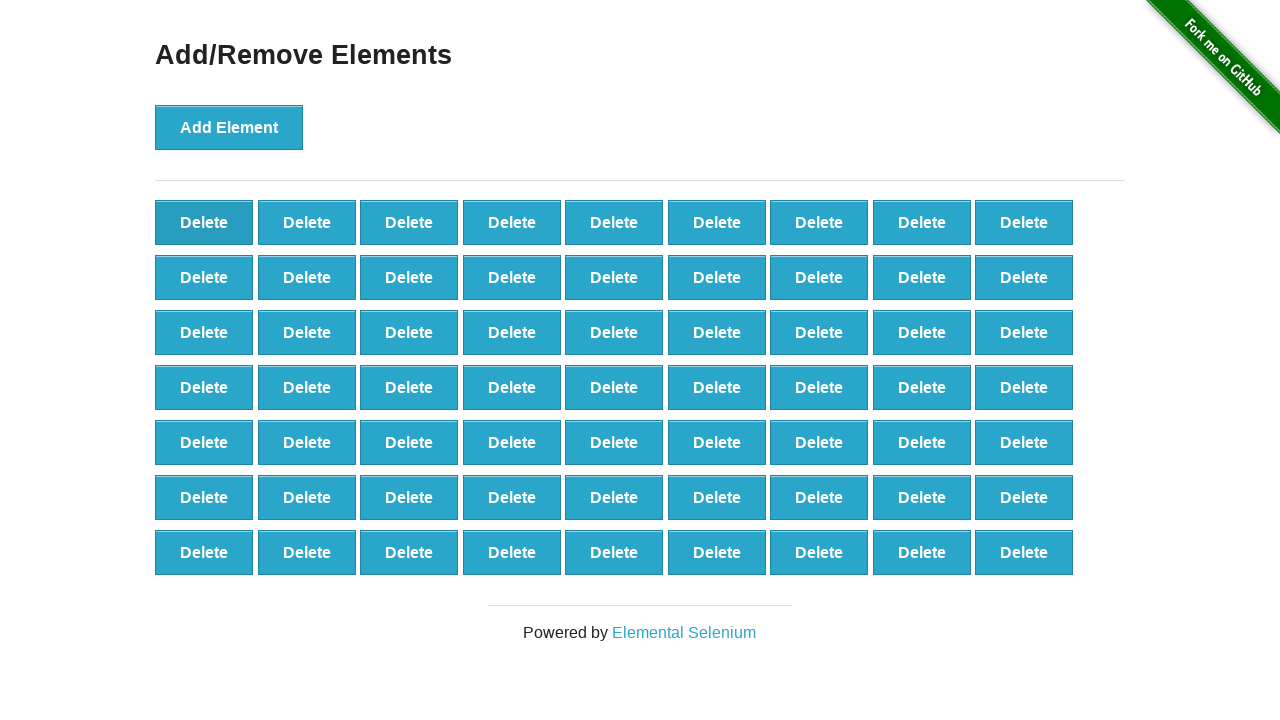

Clicked delete button (iteration 38/90) at (204, 222) on xpath=//*[@onclick='deleteElement()'] >> nth=0
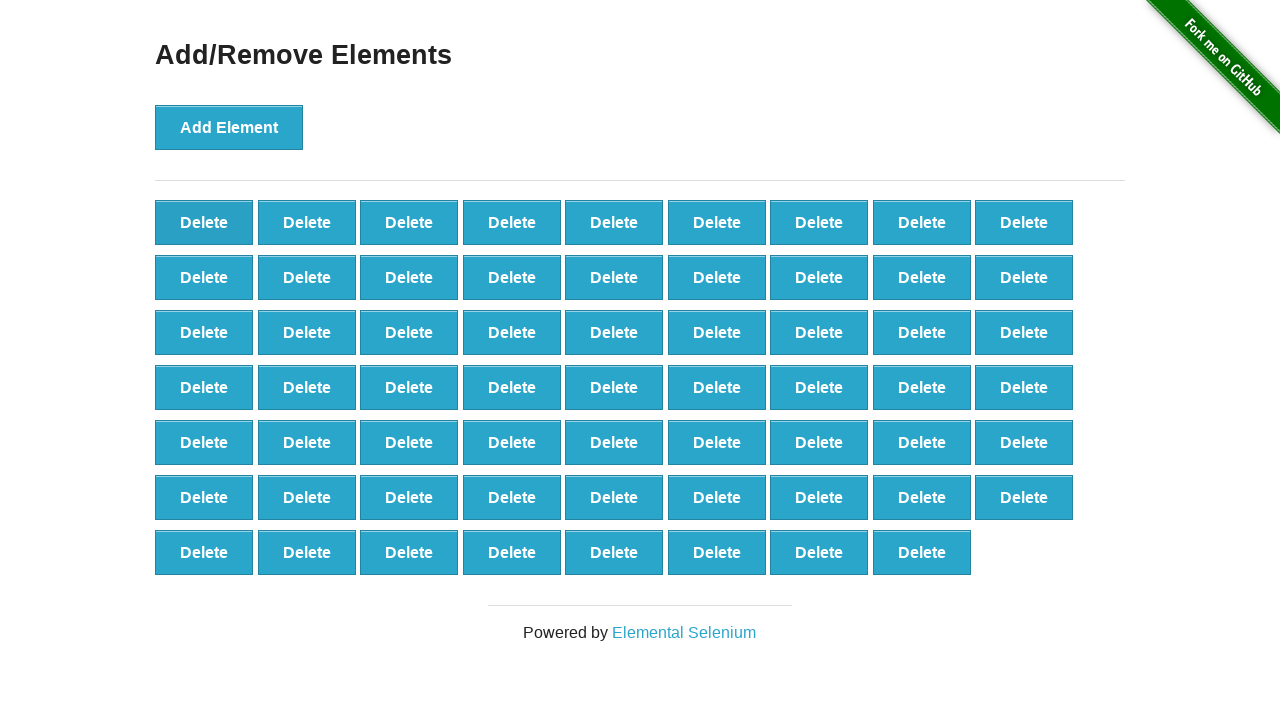

Clicked delete button (iteration 39/90) at (204, 222) on xpath=//*[@onclick='deleteElement()'] >> nth=0
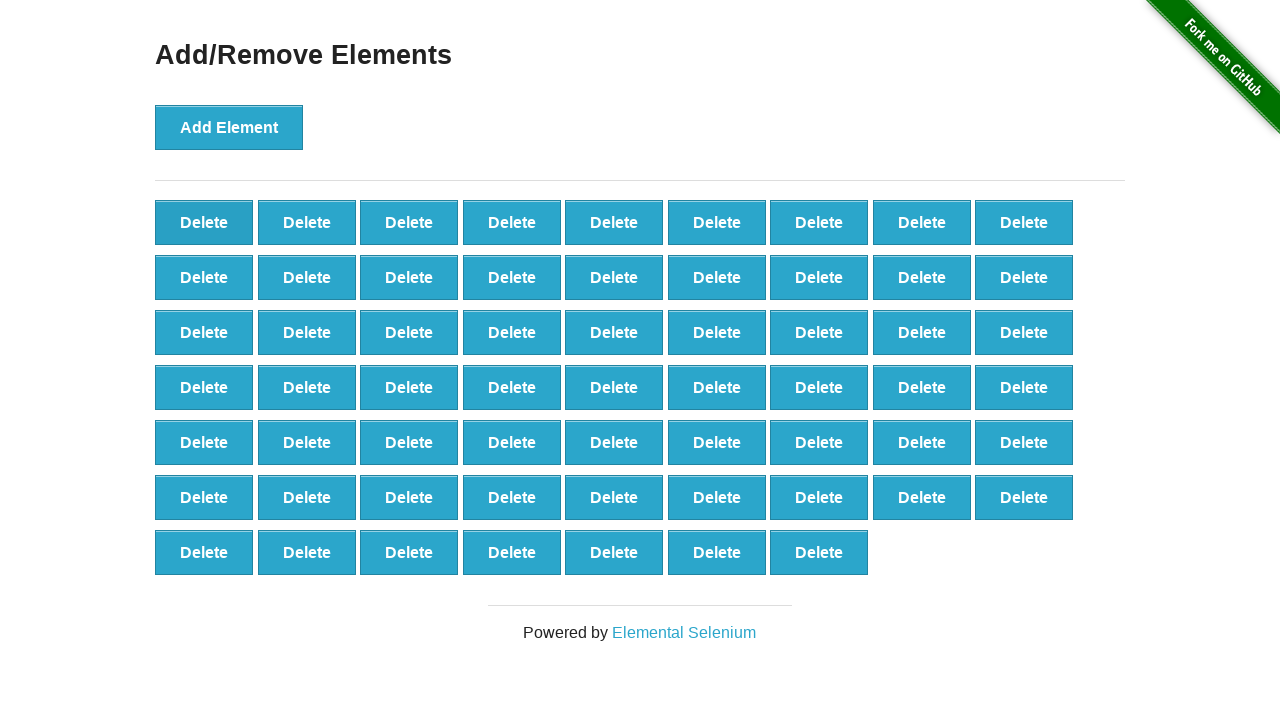

Clicked delete button (iteration 40/90) at (204, 222) on xpath=//*[@onclick='deleteElement()'] >> nth=0
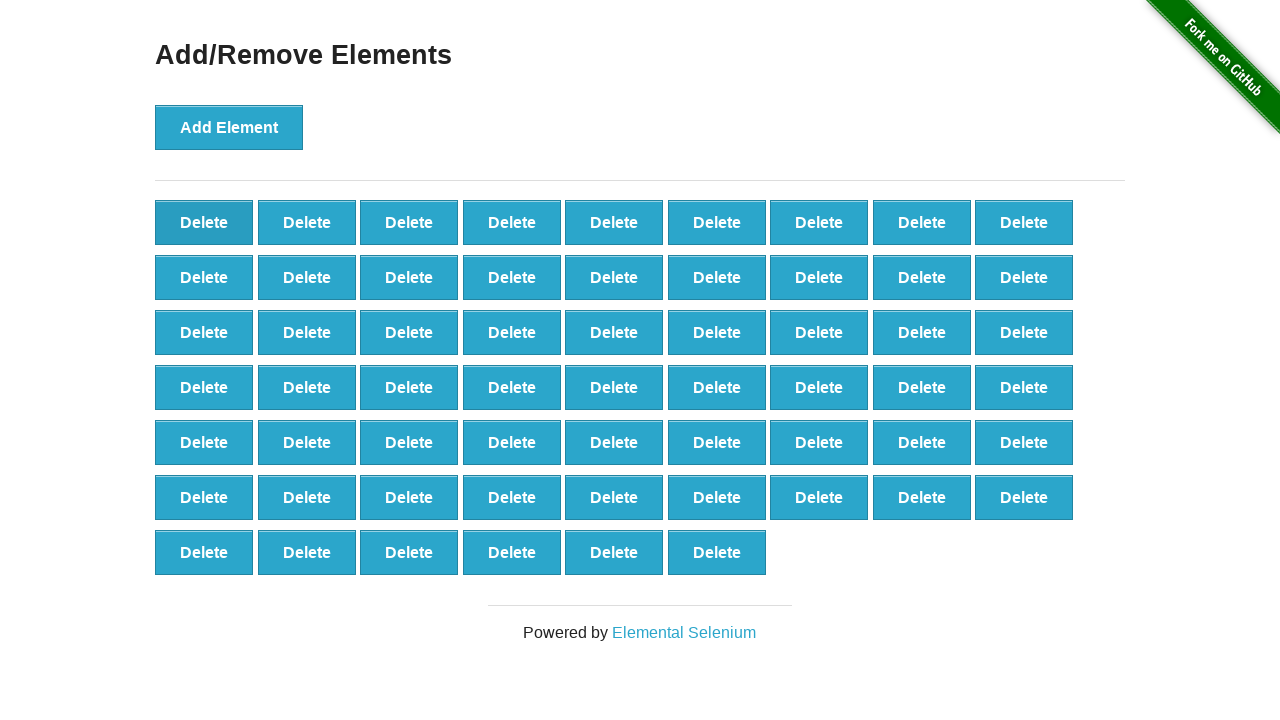

Clicked delete button (iteration 41/90) at (204, 222) on xpath=//*[@onclick='deleteElement()'] >> nth=0
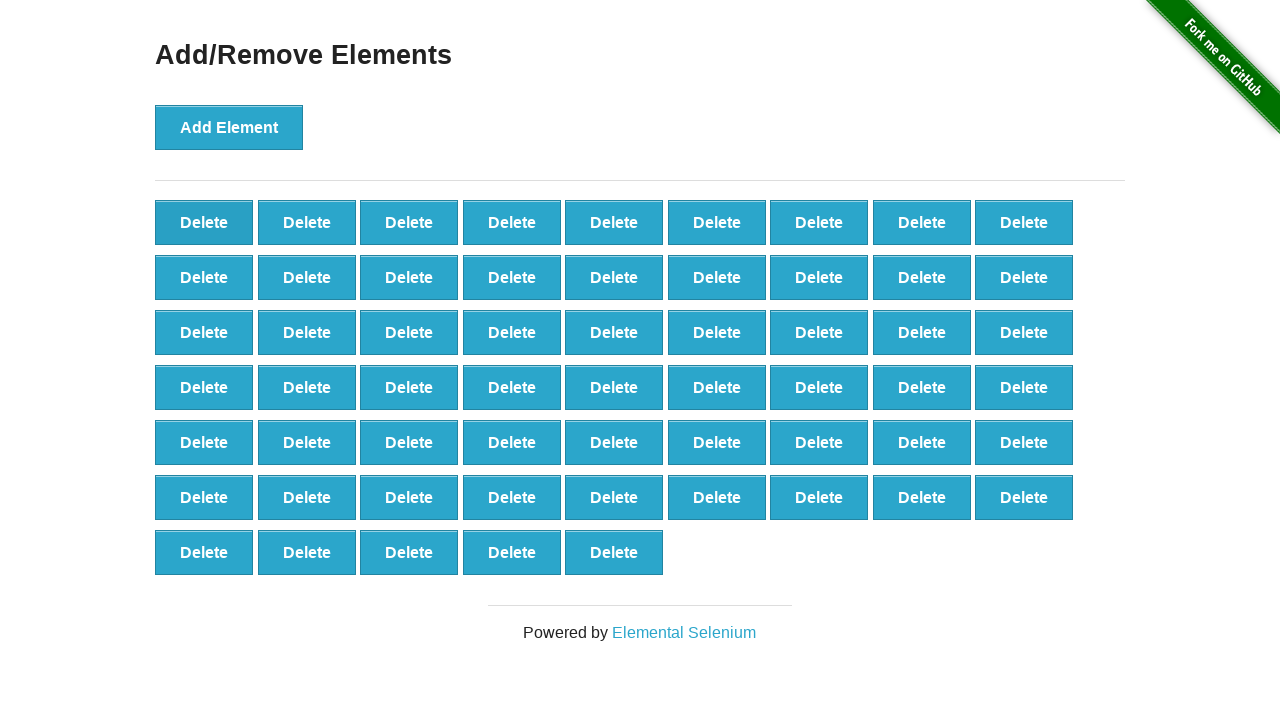

Clicked delete button (iteration 42/90) at (204, 222) on xpath=//*[@onclick='deleteElement()'] >> nth=0
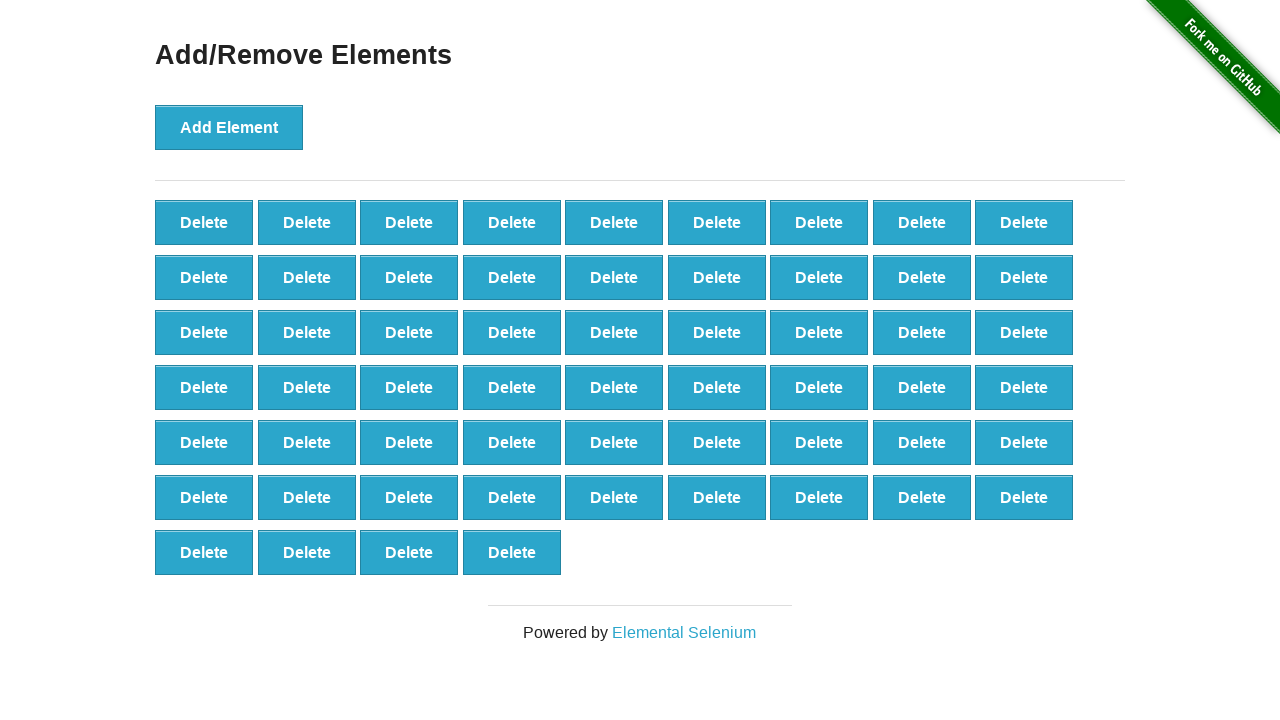

Clicked delete button (iteration 43/90) at (204, 222) on xpath=//*[@onclick='deleteElement()'] >> nth=0
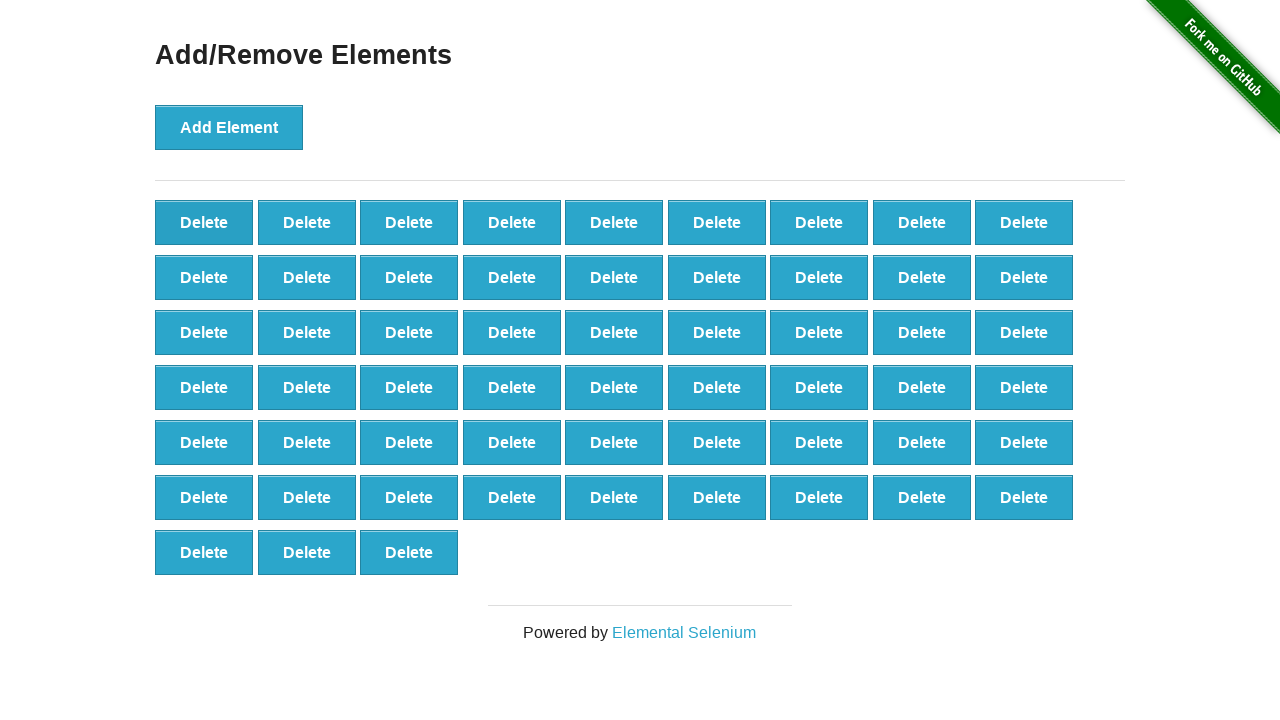

Clicked delete button (iteration 44/90) at (204, 222) on xpath=//*[@onclick='deleteElement()'] >> nth=0
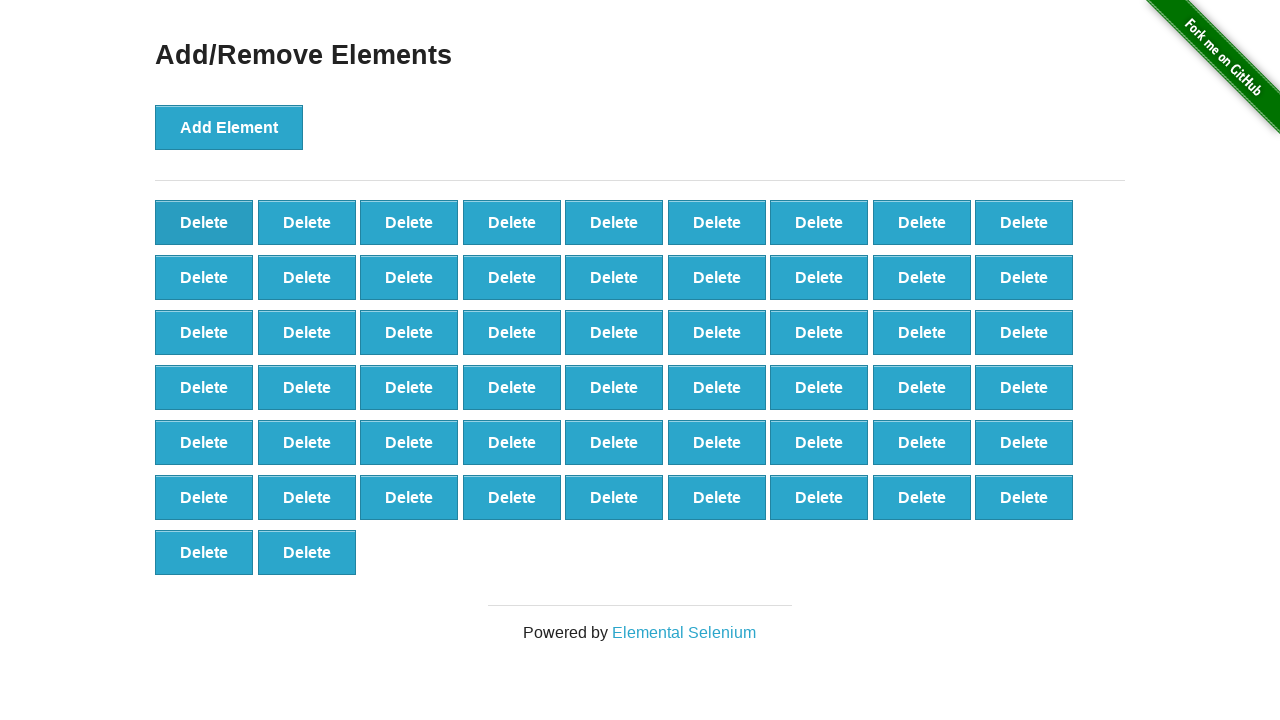

Clicked delete button (iteration 45/90) at (204, 222) on xpath=//*[@onclick='deleteElement()'] >> nth=0
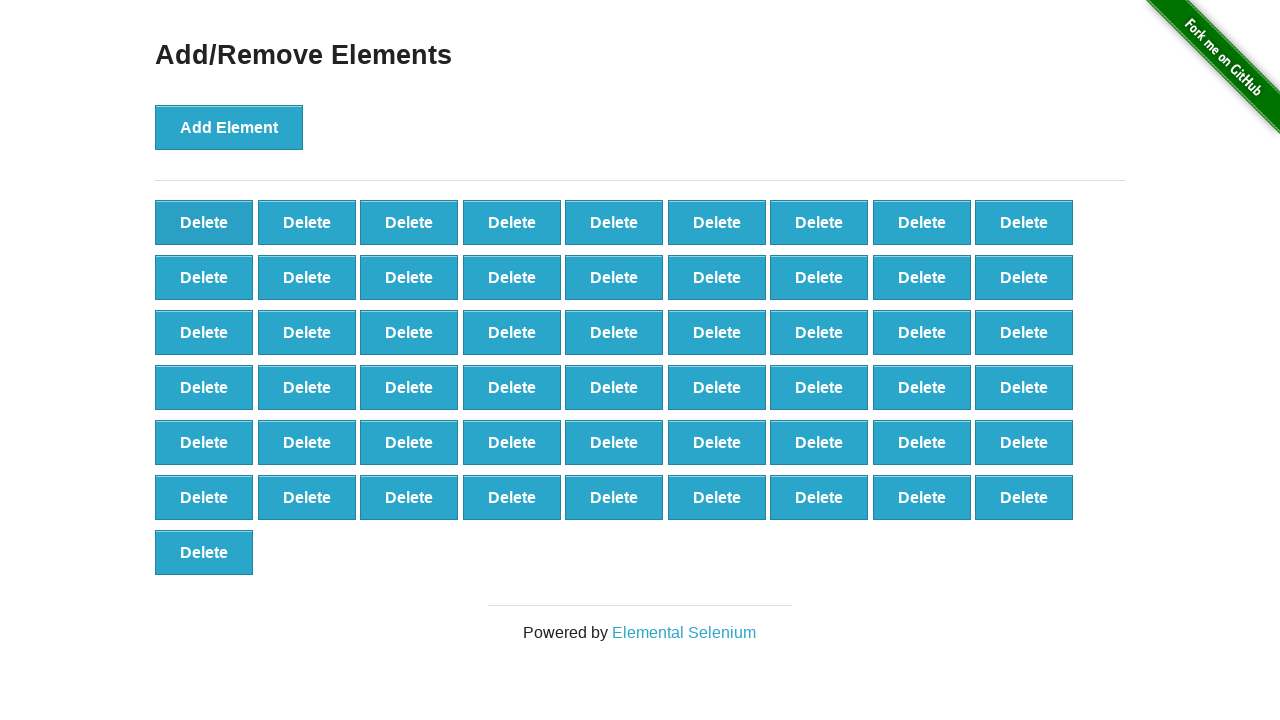

Clicked delete button (iteration 46/90) at (204, 222) on xpath=//*[@onclick='deleteElement()'] >> nth=0
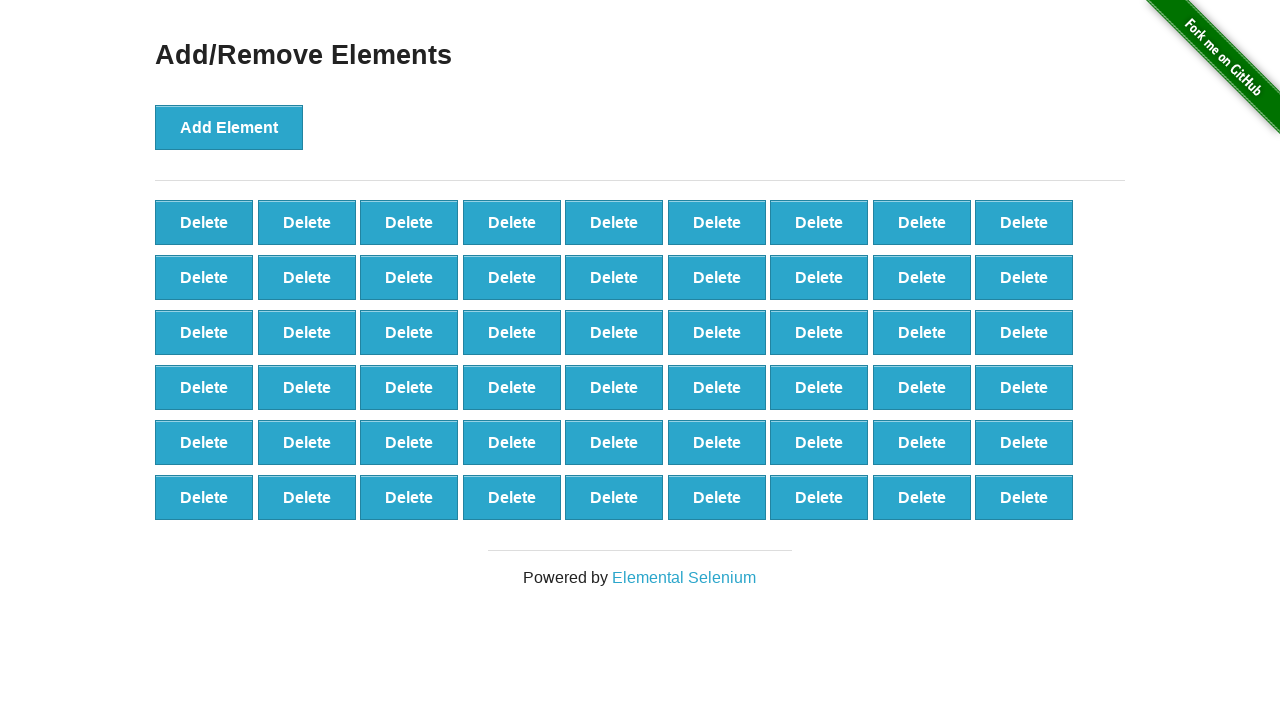

Clicked delete button (iteration 47/90) at (204, 222) on xpath=//*[@onclick='deleteElement()'] >> nth=0
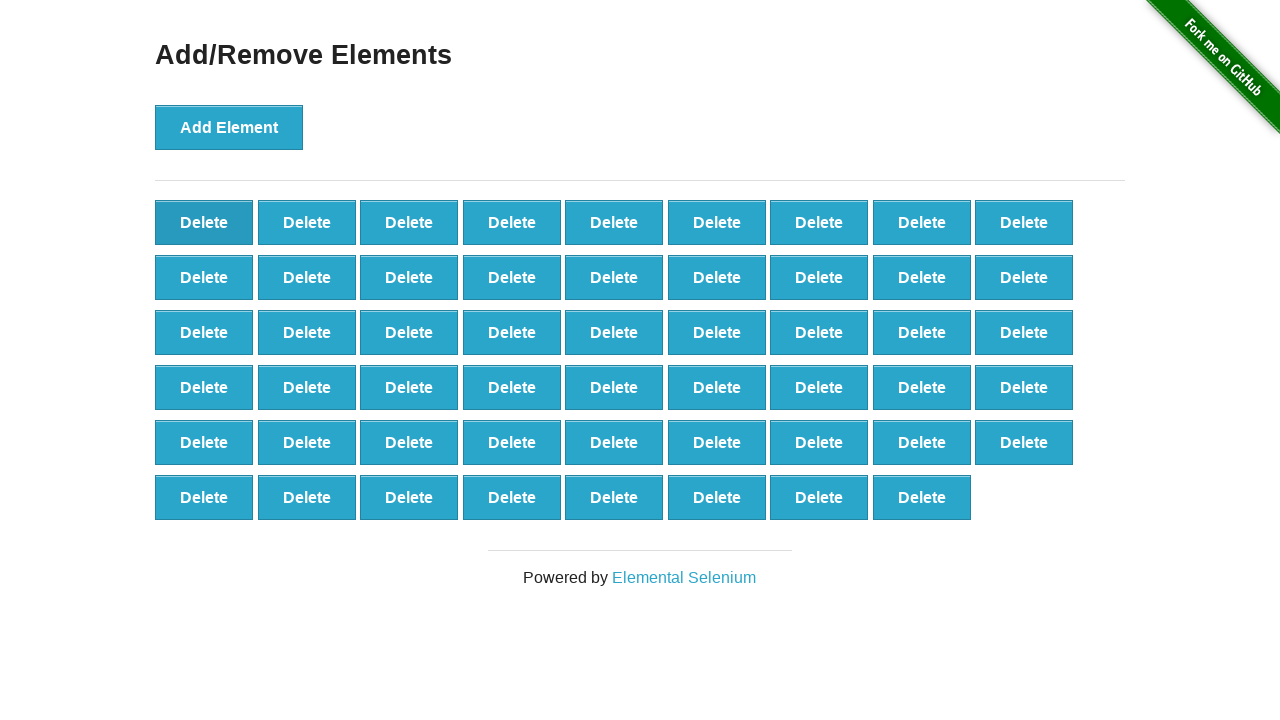

Clicked delete button (iteration 48/90) at (204, 222) on xpath=//*[@onclick='deleteElement()'] >> nth=0
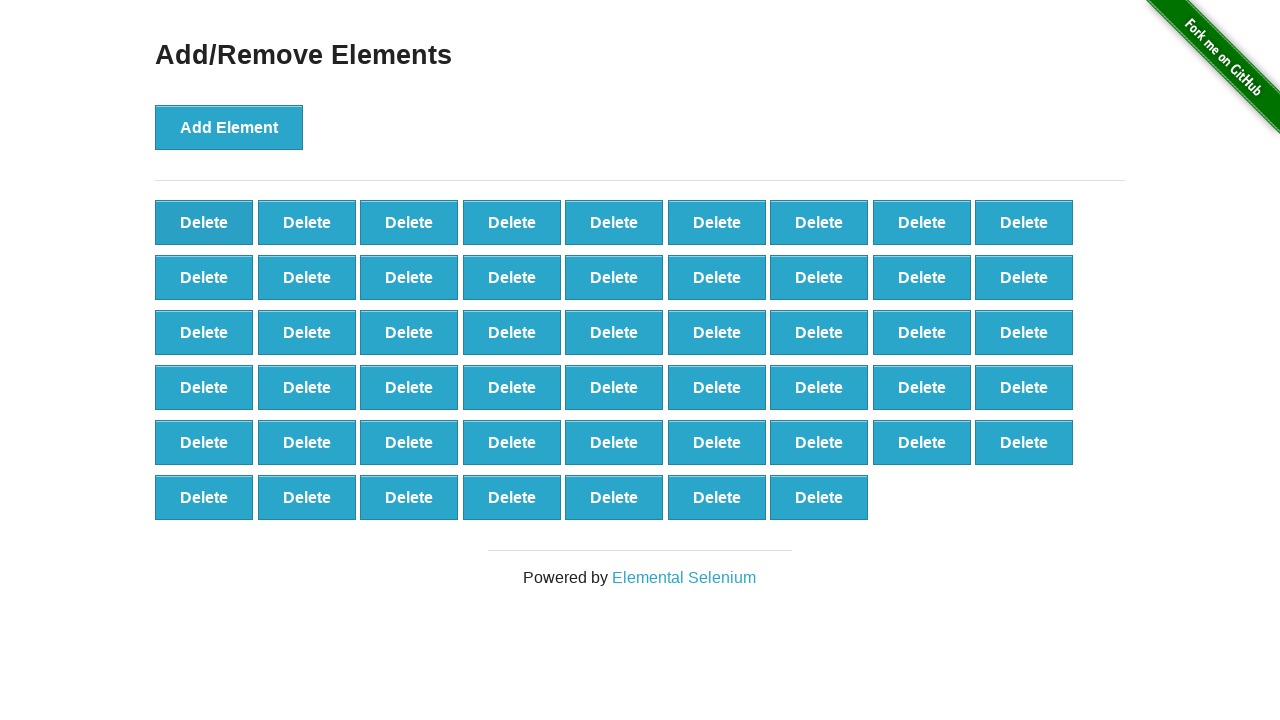

Clicked delete button (iteration 49/90) at (204, 222) on xpath=//*[@onclick='deleteElement()'] >> nth=0
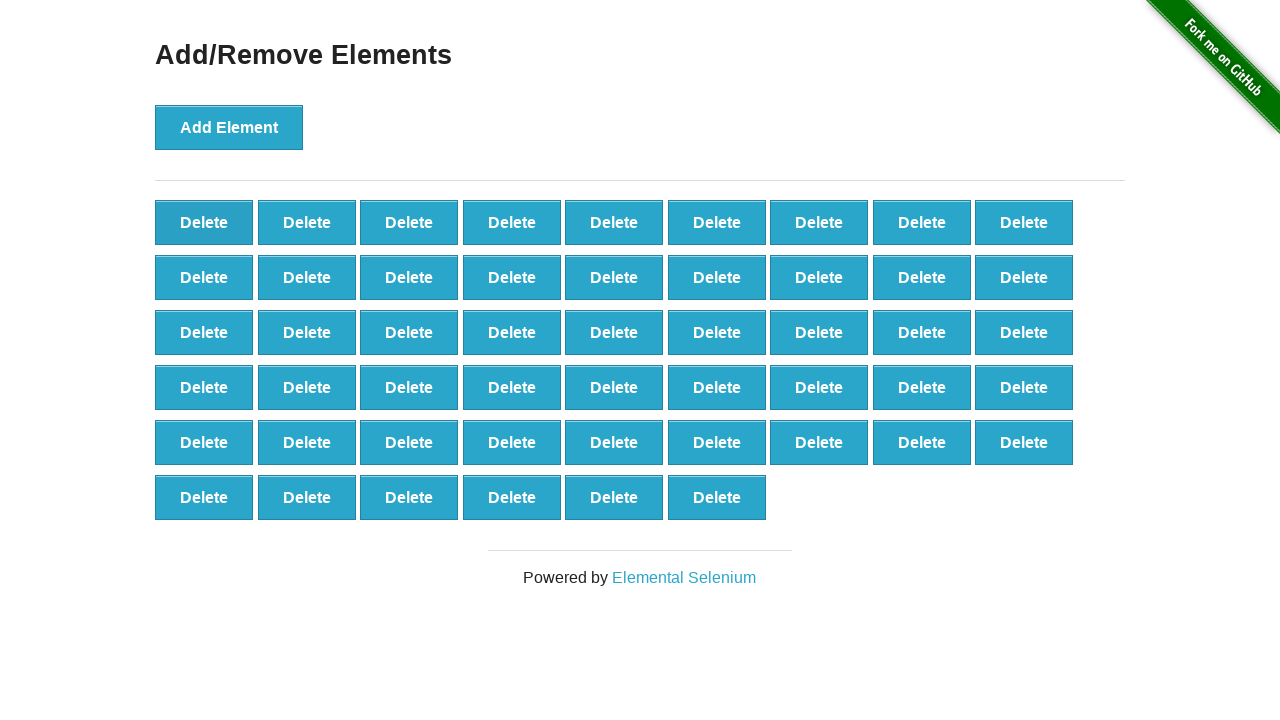

Clicked delete button (iteration 50/90) at (204, 222) on xpath=//*[@onclick='deleteElement()'] >> nth=0
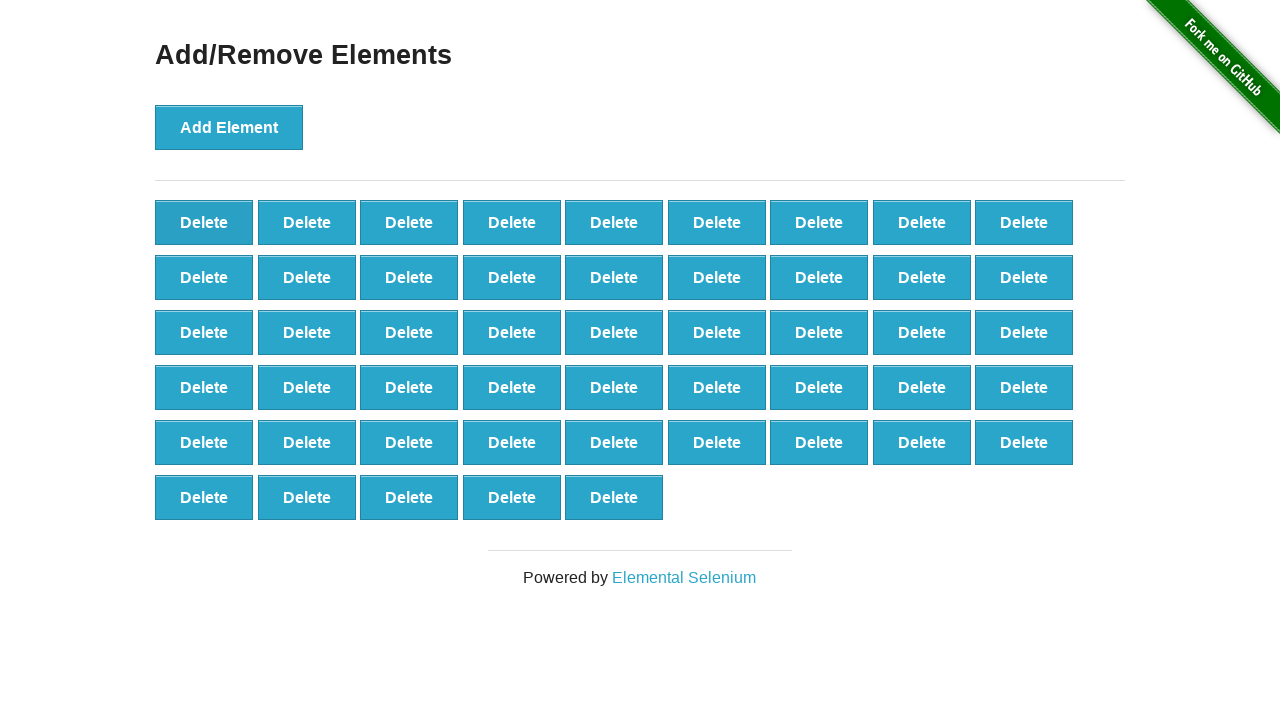

Clicked delete button (iteration 51/90) at (204, 222) on xpath=//*[@onclick='deleteElement()'] >> nth=0
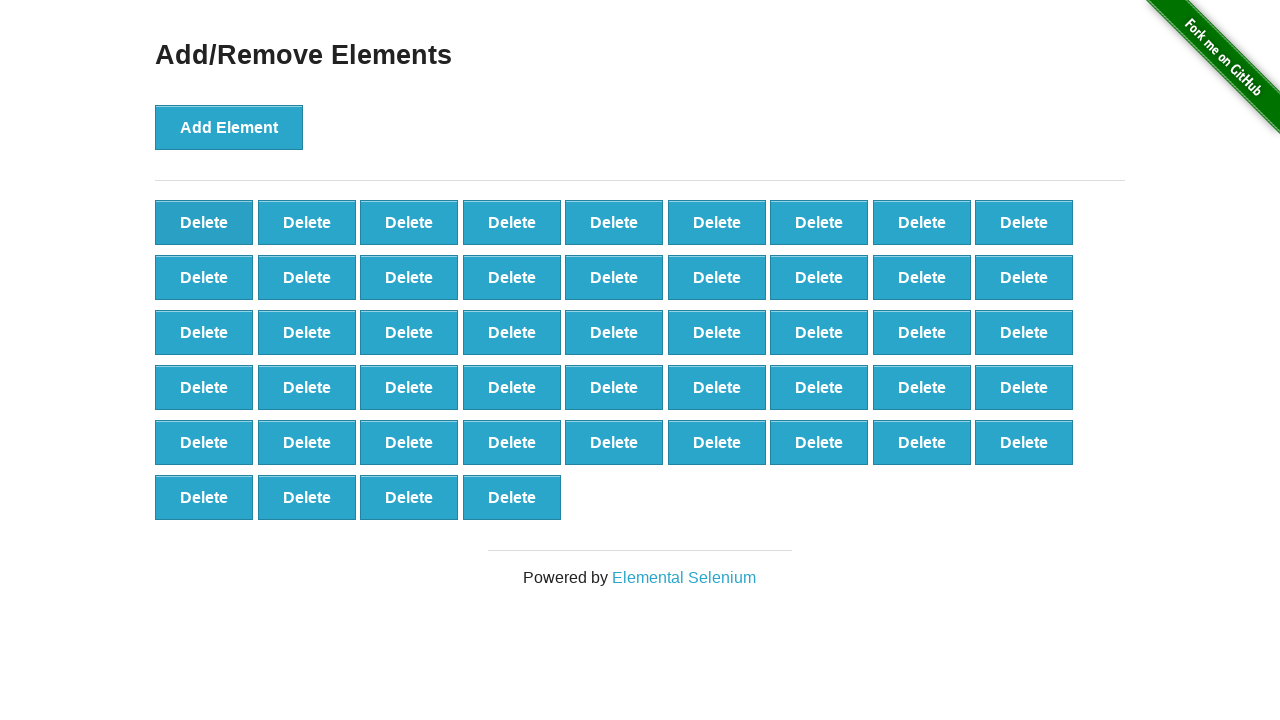

Clicked delete button (iteration 52/90) at (204, 222) on xpath=//*[@onclick='deleteElement()'] >> nth=0
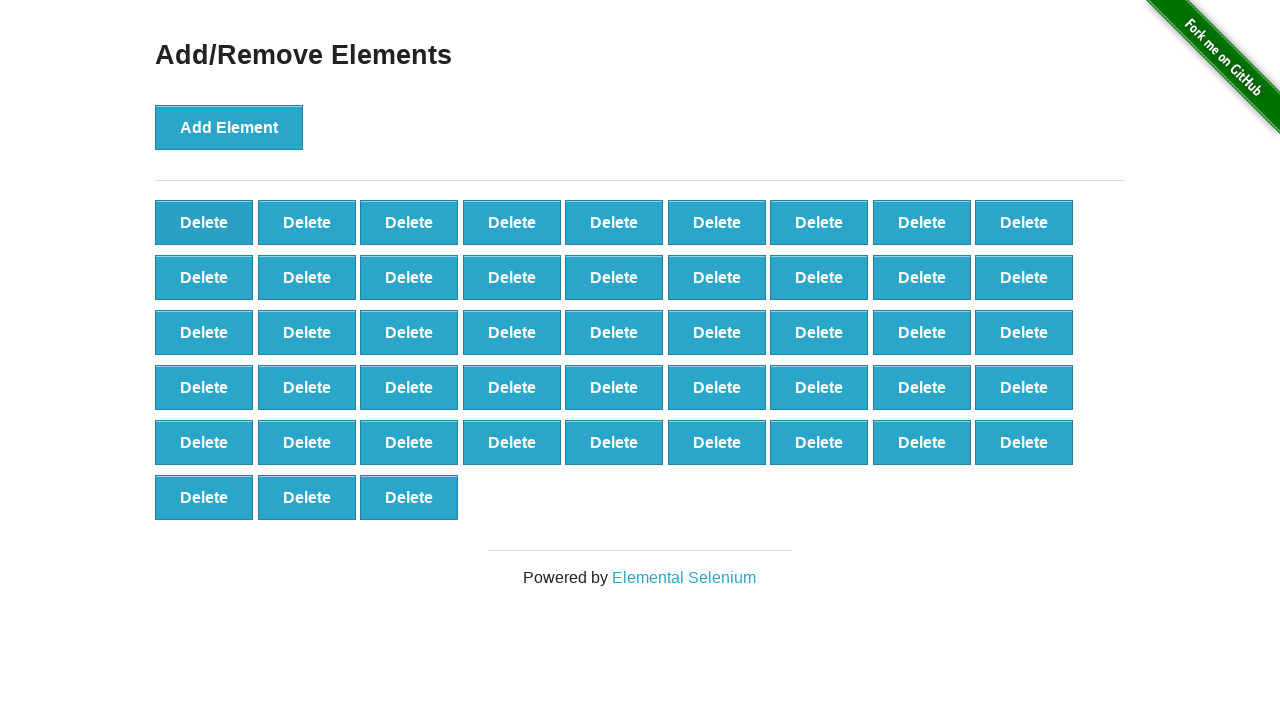

Clicked delete button (iteration 53/90) at (204, 222) on xpath=//*[@onclick='deleteElement()'] >> nth=0
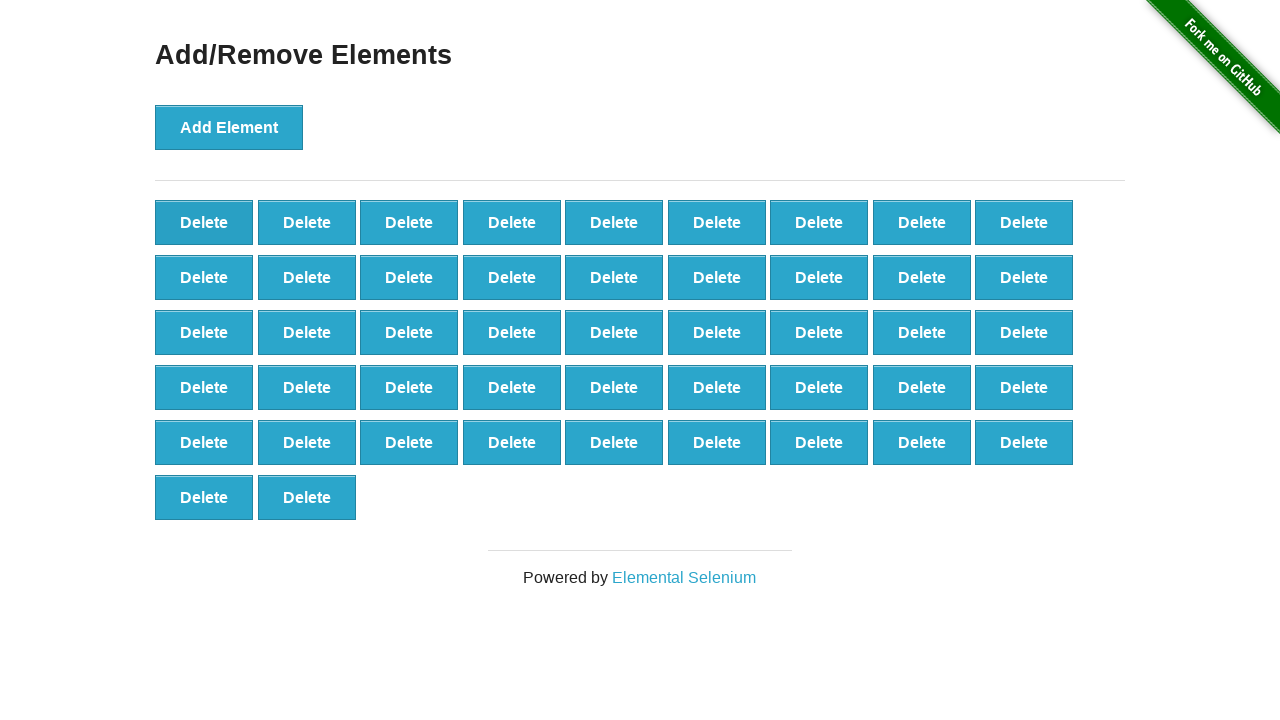

Clicked delete button (iteration 54/90) at (204, 222) on xpath=//*[@onclick='deleteElement()'] >> nth=0
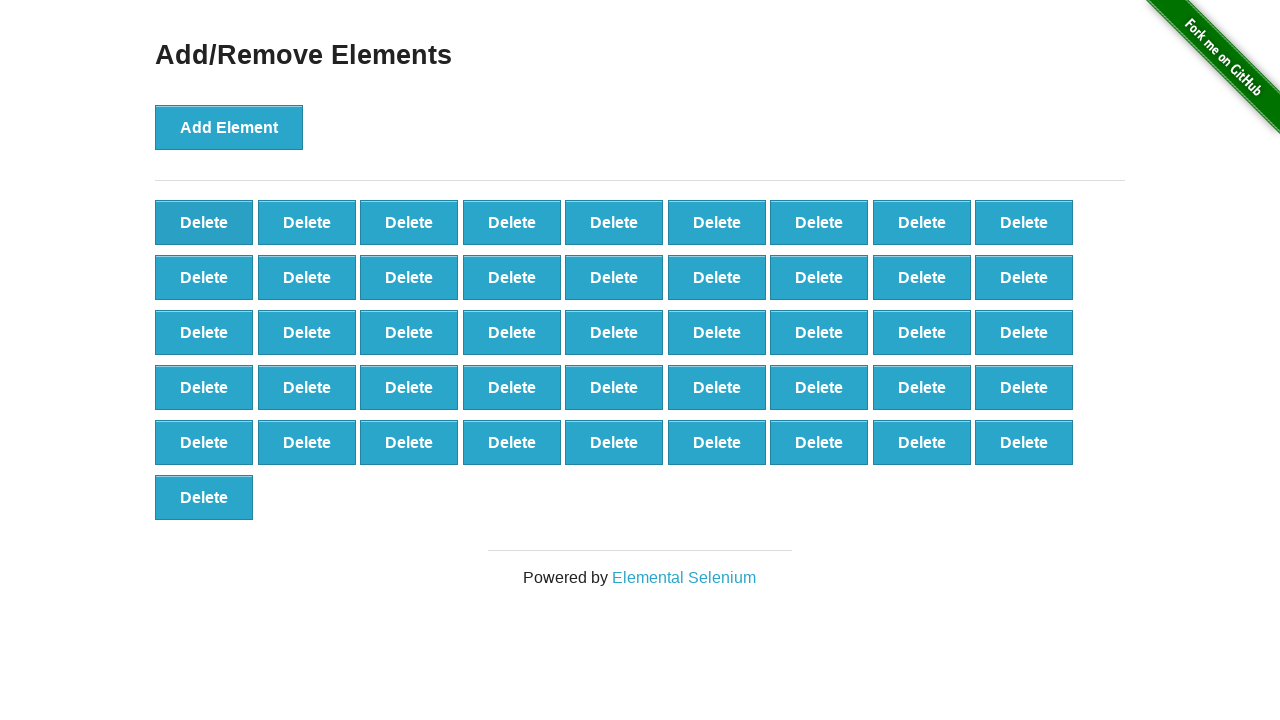

Clicked delete button (iteration 55/90) at (204, 222) on xpath=//*[@onclick='deleteElement()'] >> nth=0
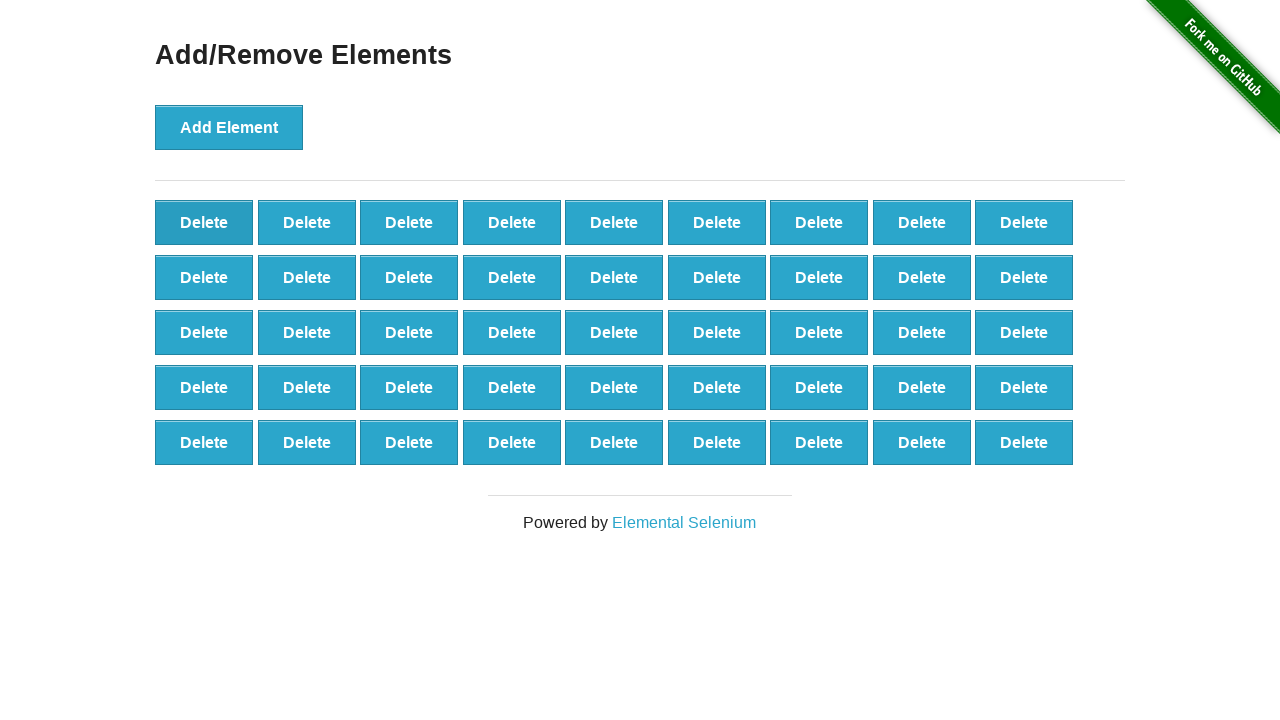

Clicked delete button (iteration 56/90) at (204, 222) on xpath=//*[@onclick='deleteElement()'] >> nth=0
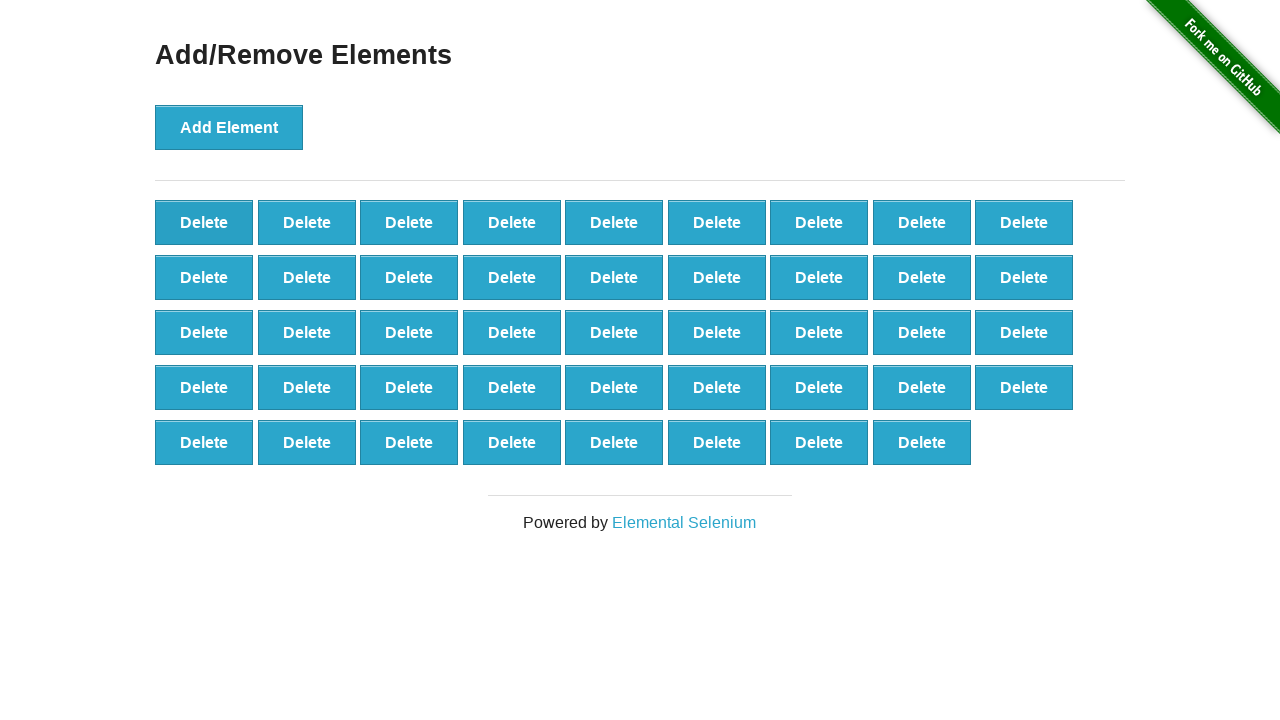

Clicked delete button (iteration 57/90) at (204, 222) on xpath=//*[@onclick='deleteElement()'] >> nth=0
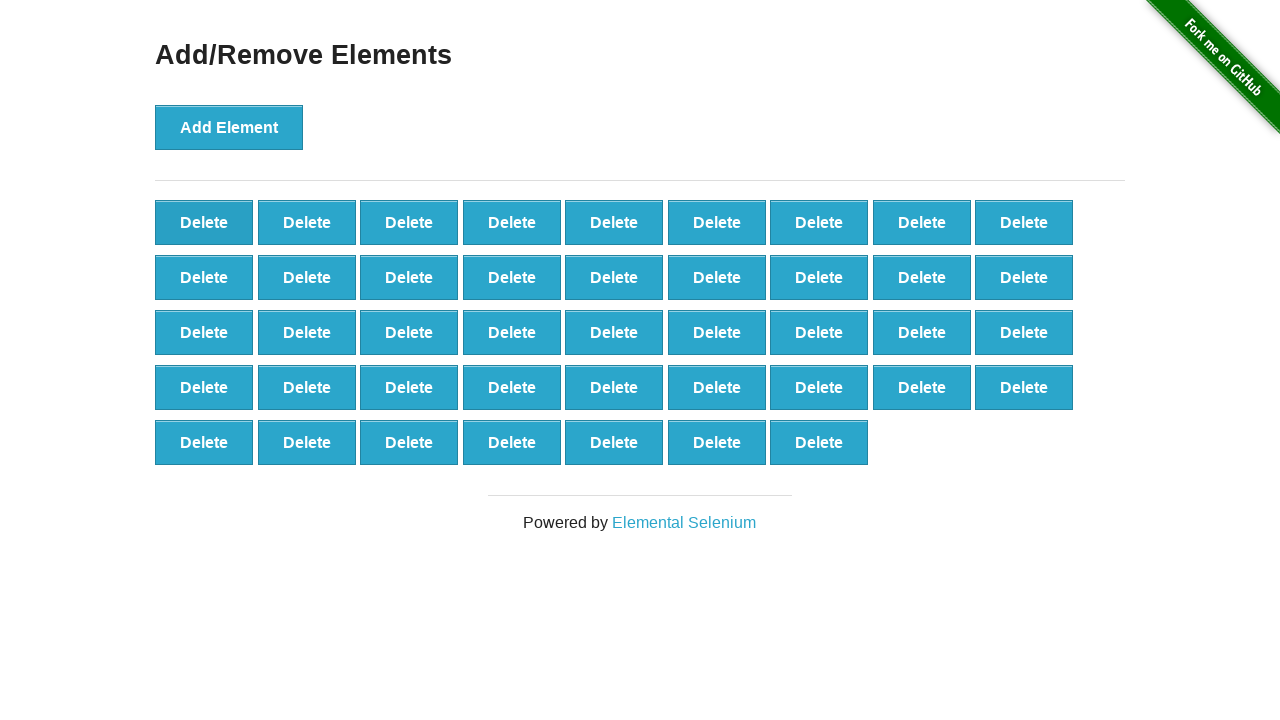

Clicked delete button (iteration 58/90) at (204, 222) on xpath=//*[@onclick='deleteElement()'] >> nth=0
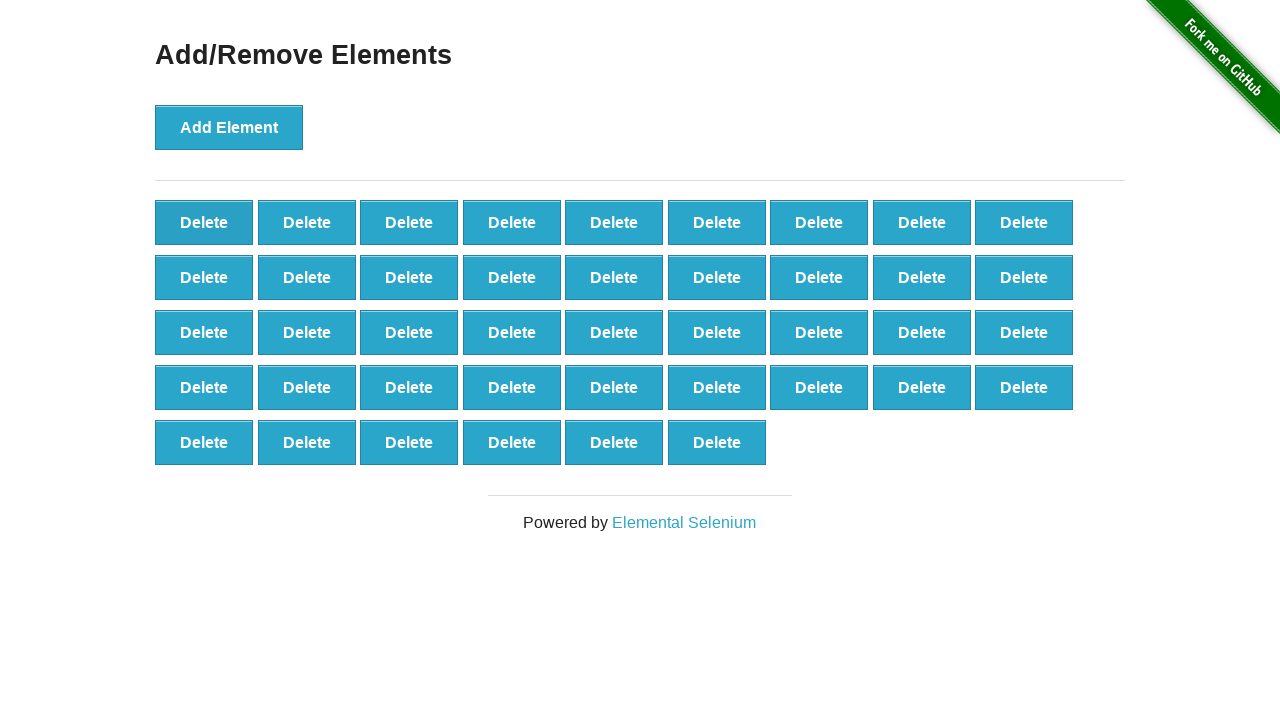

Clicked delete button (iteration 59/90) at (204, 222) on xpath=//*[@onclick='deleteElement()'] >> nth=0
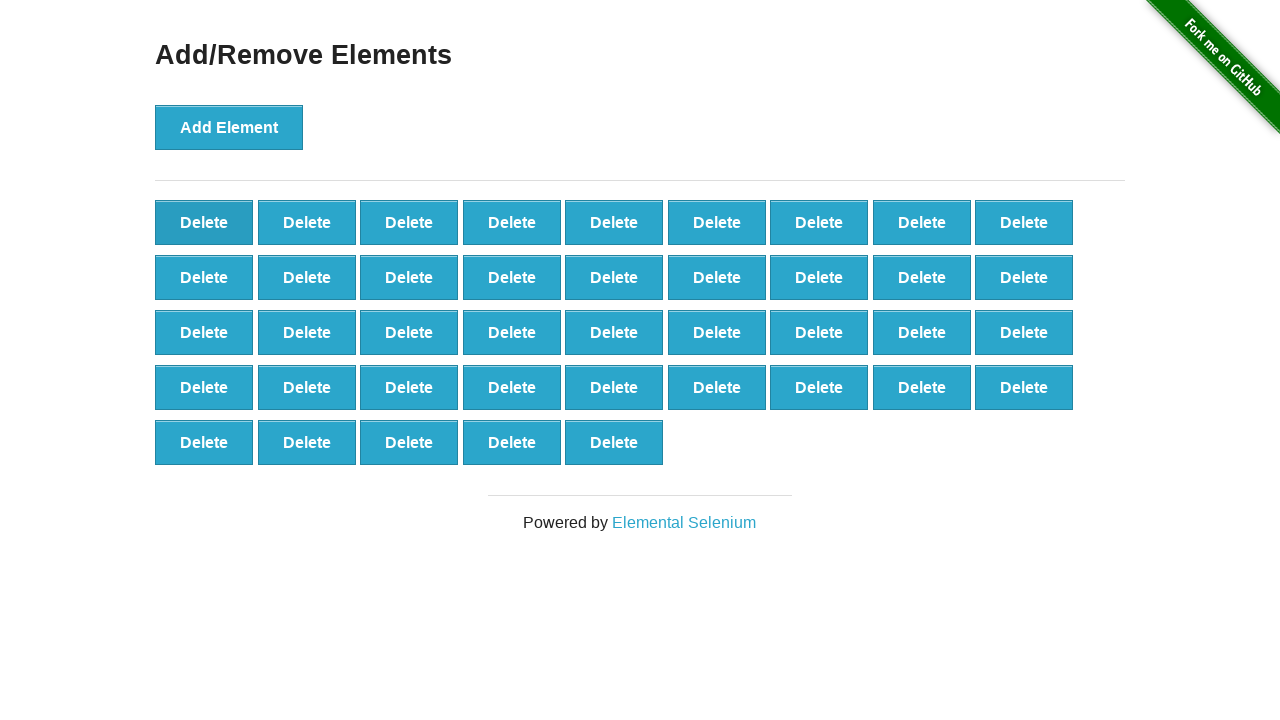

Clicked delete button (iteration 60/90) at (204, 222) on xpath=//*[@onclick='deleteElement()'] >> nth=0
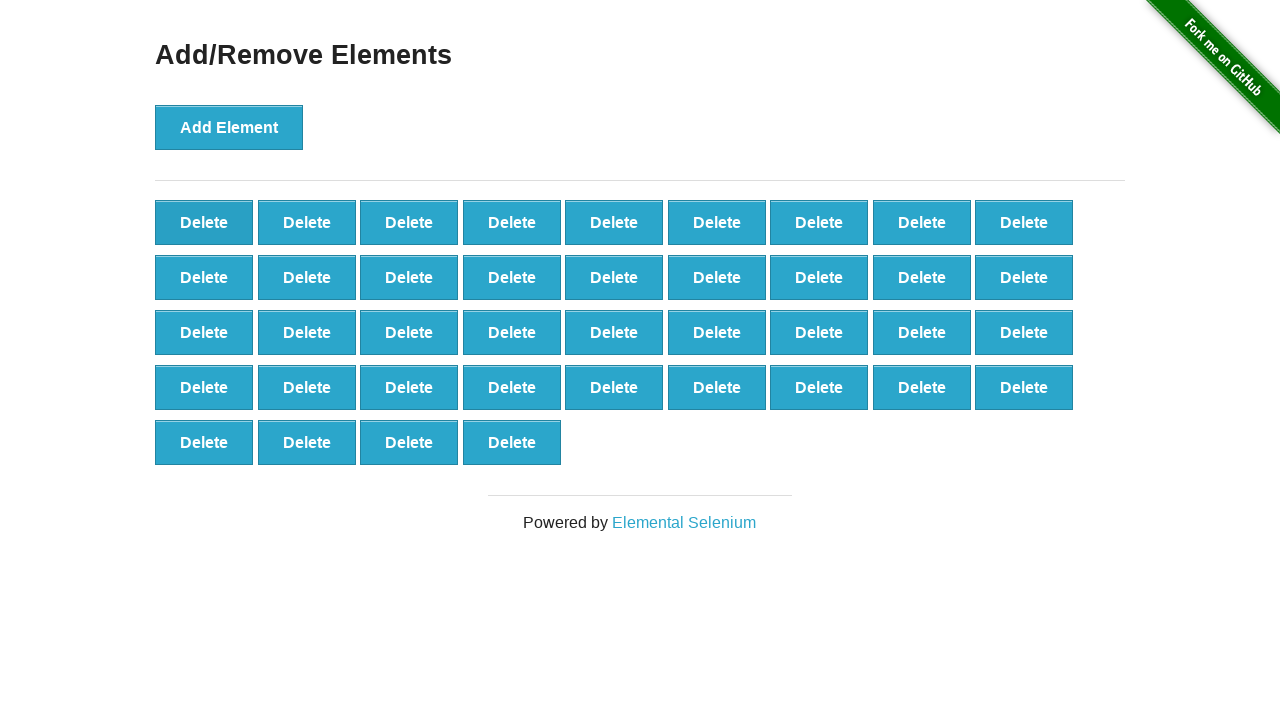

Clicked delete button (iteration 61/90) at (204, 222) on xpath=//*[@onclick='deleteElement()'] >> nth=0
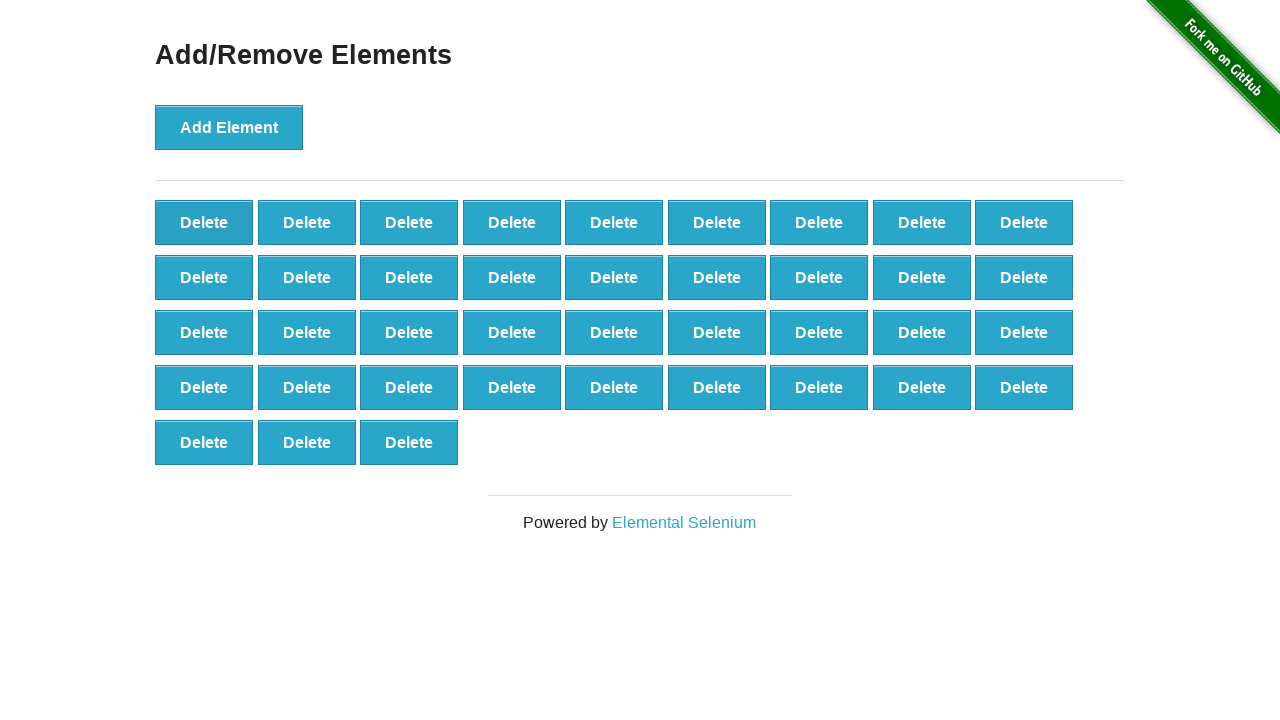

Clicked delete button (iteration 62/90) at (204, 222) on xpath=//*[@onclick='deleteElement()'] >> nth=0
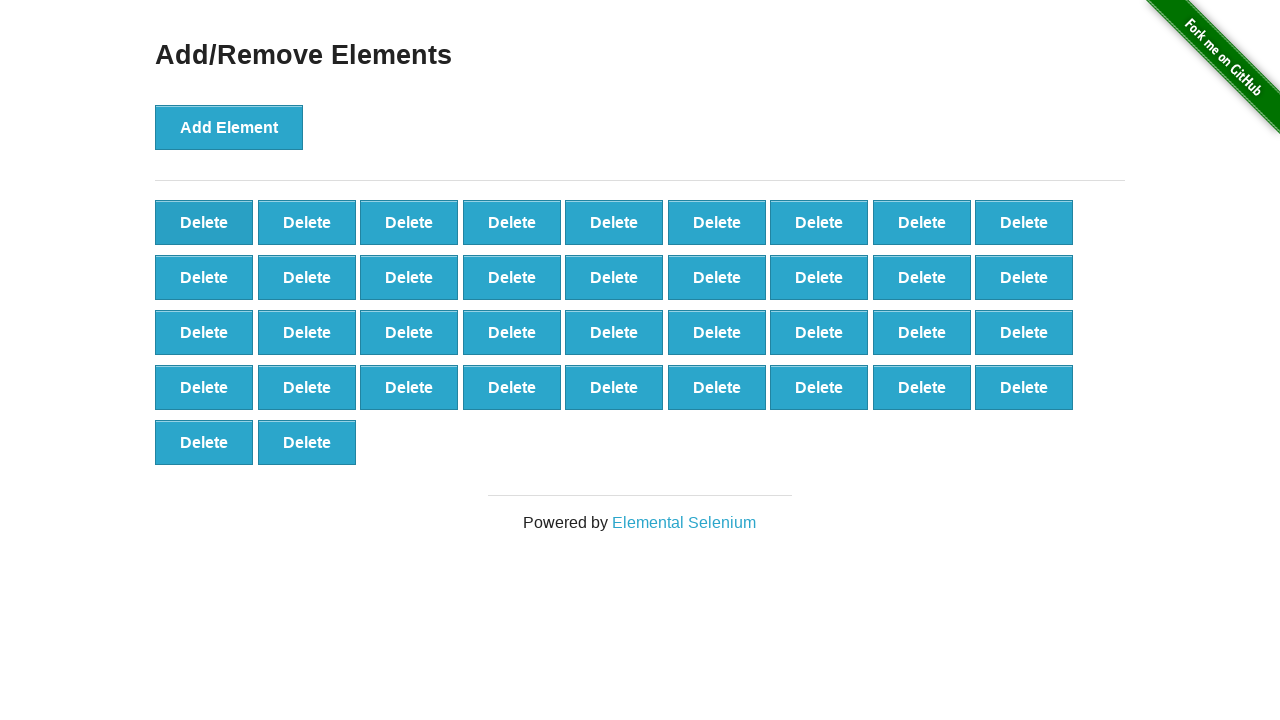

Clicked delete button (iteration 63/90) at (204, 222) on xpath=//*[@onclick='deleteElement()'] >> nth=0
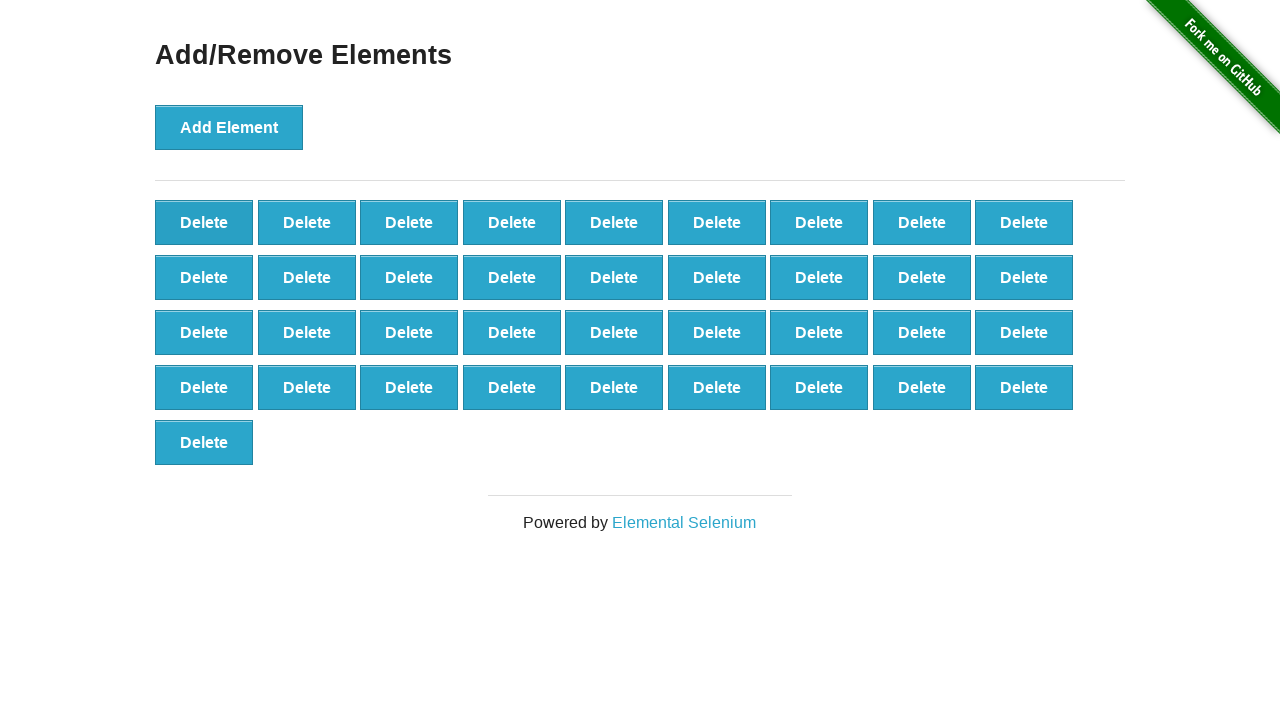

Clicked delete button (iteration 64/90) at (204, 222) on xpath=//*[@onclick='deleteElement()'] >> nth=0
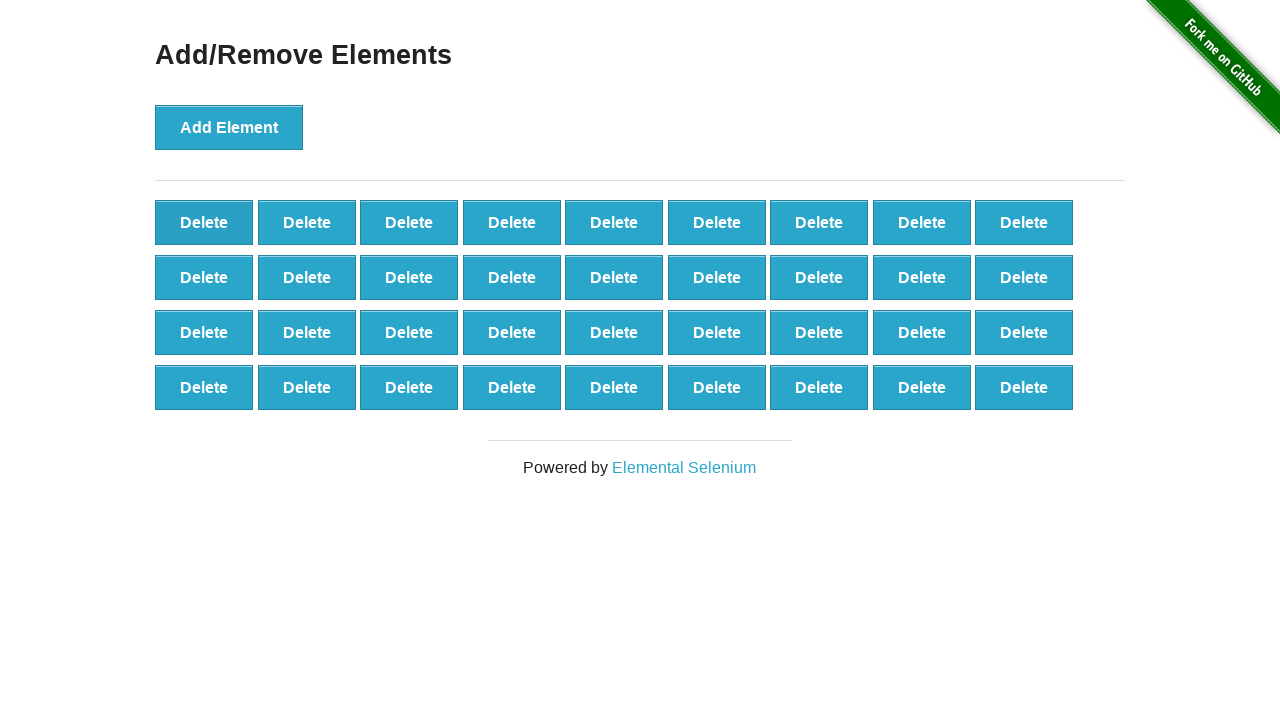

Clicked delete button (iteration 65/90) at (204, 222) on xpath=//*[@onclick='deleteElement()'] >> nth=0
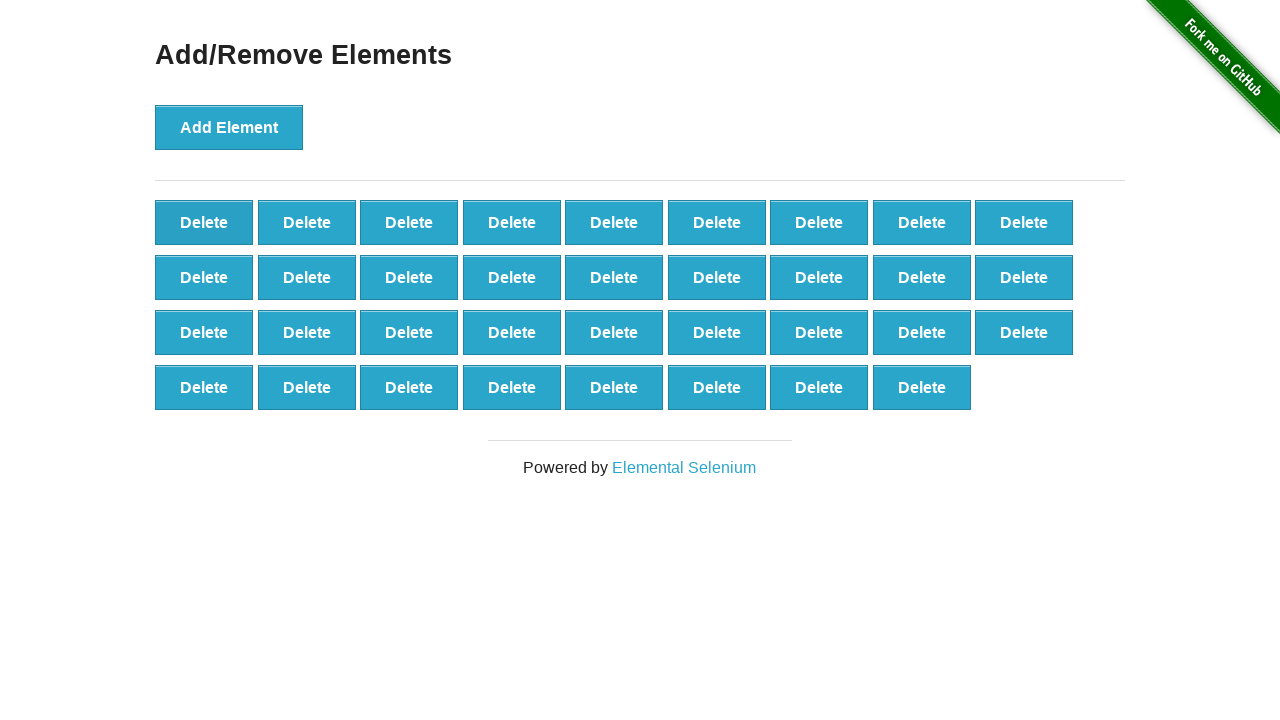

Clicked delete button (iteration 66/90) at (204, 222) on xpath=//*[@onclick='deleteElement()'] >> nth=0
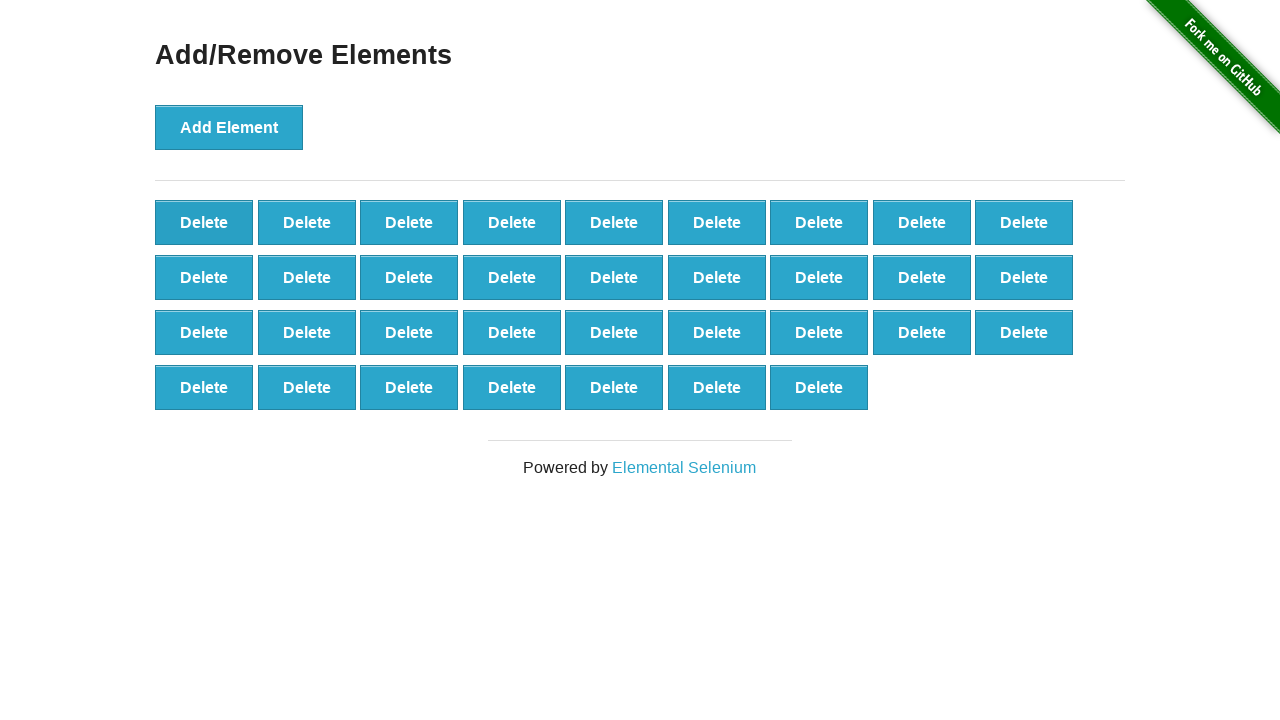

Clicked delete button (iteration 67/90) at (204, 222) on xpath=//*[@onclick='deleteElement()'] >> nth=0
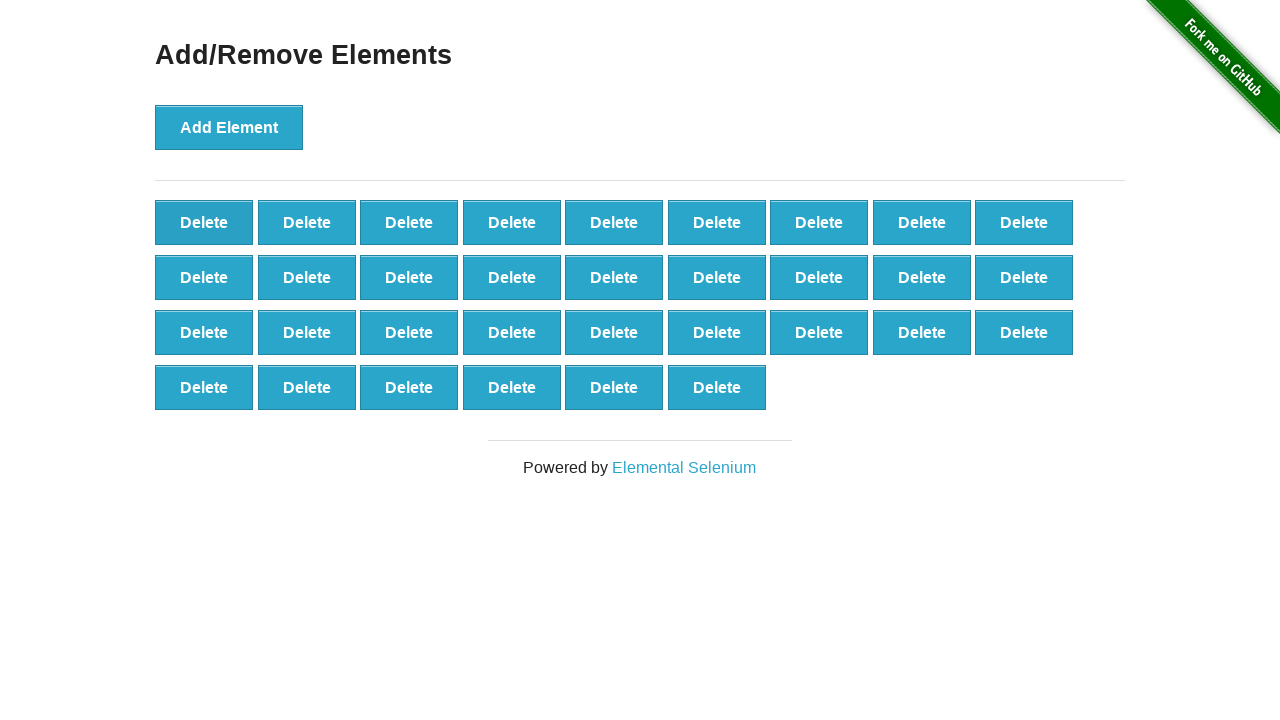

Clicked delete button (iteration 68/90) at (204, 222) on xpath=//*[@onclick='deleteElement()'] >> nth=0
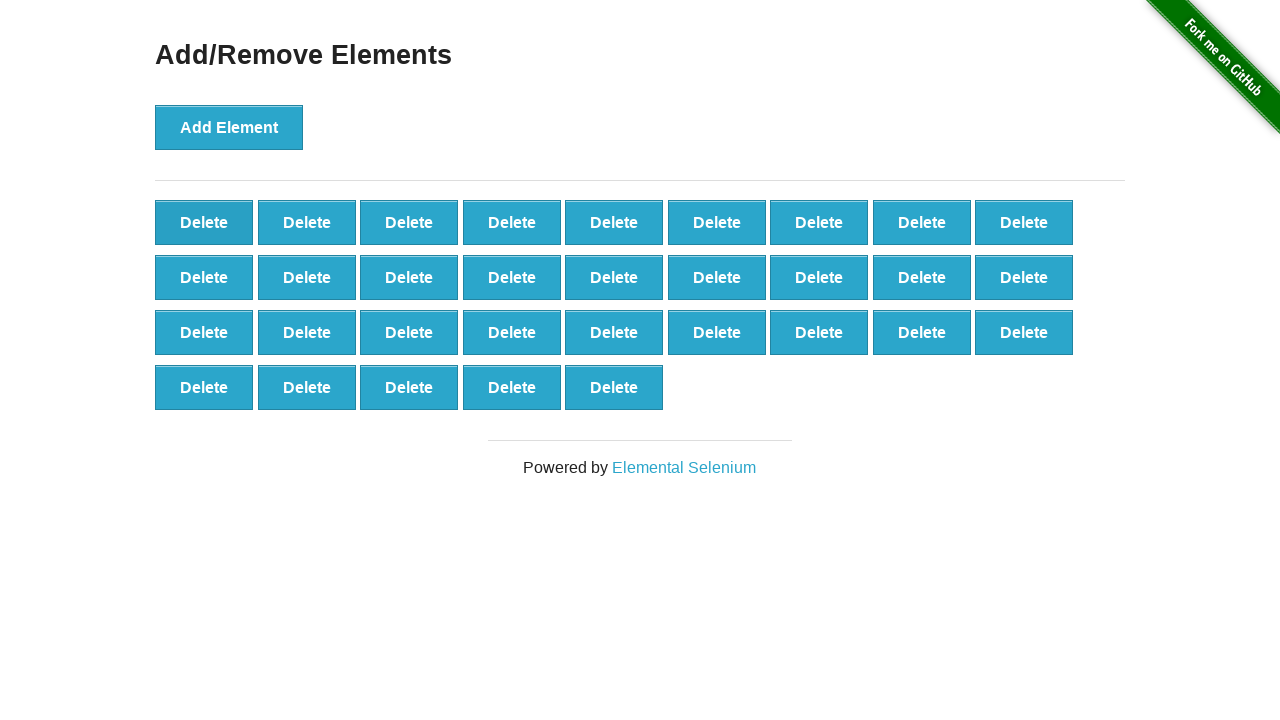

Clicked delete button (iteration 69/90) at (204, 222) on xpath=//*[@onclick='deleteElement()'] >> nth=0
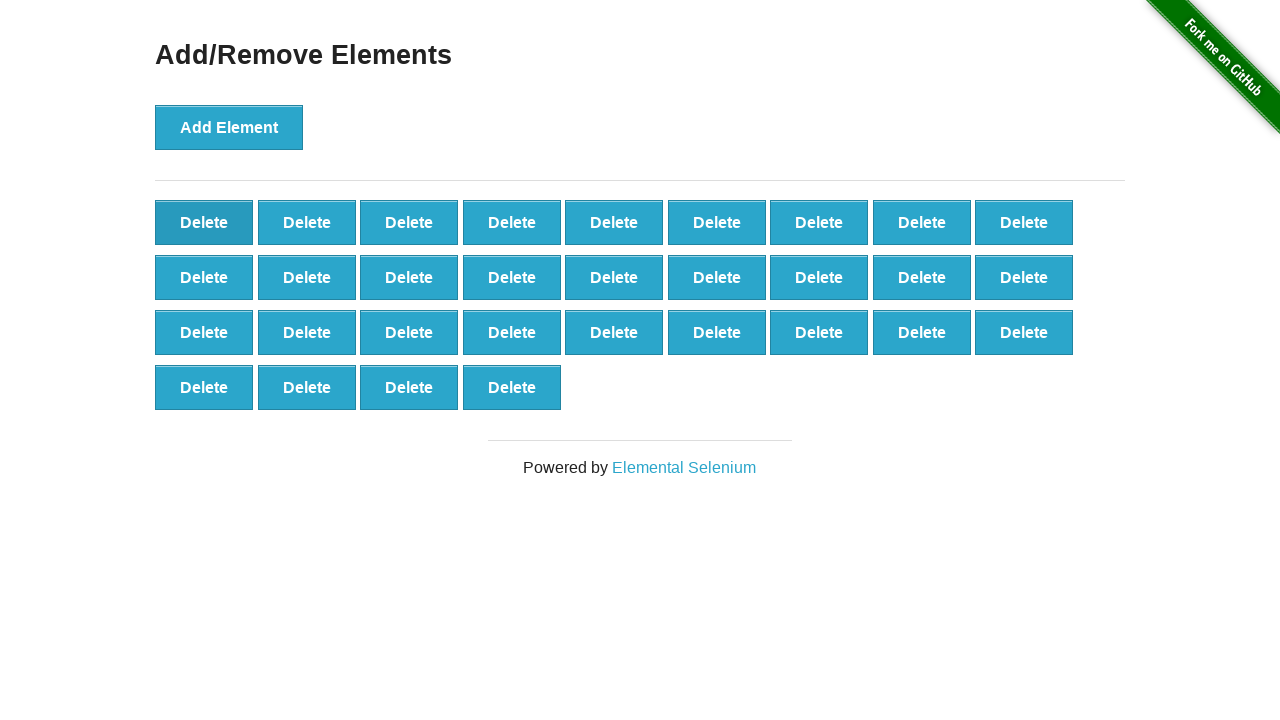

Clicked delete button (iteration 70/90) at (204, 222) on xpath=//*[@onclick='deleteElement()'] >> nth=0
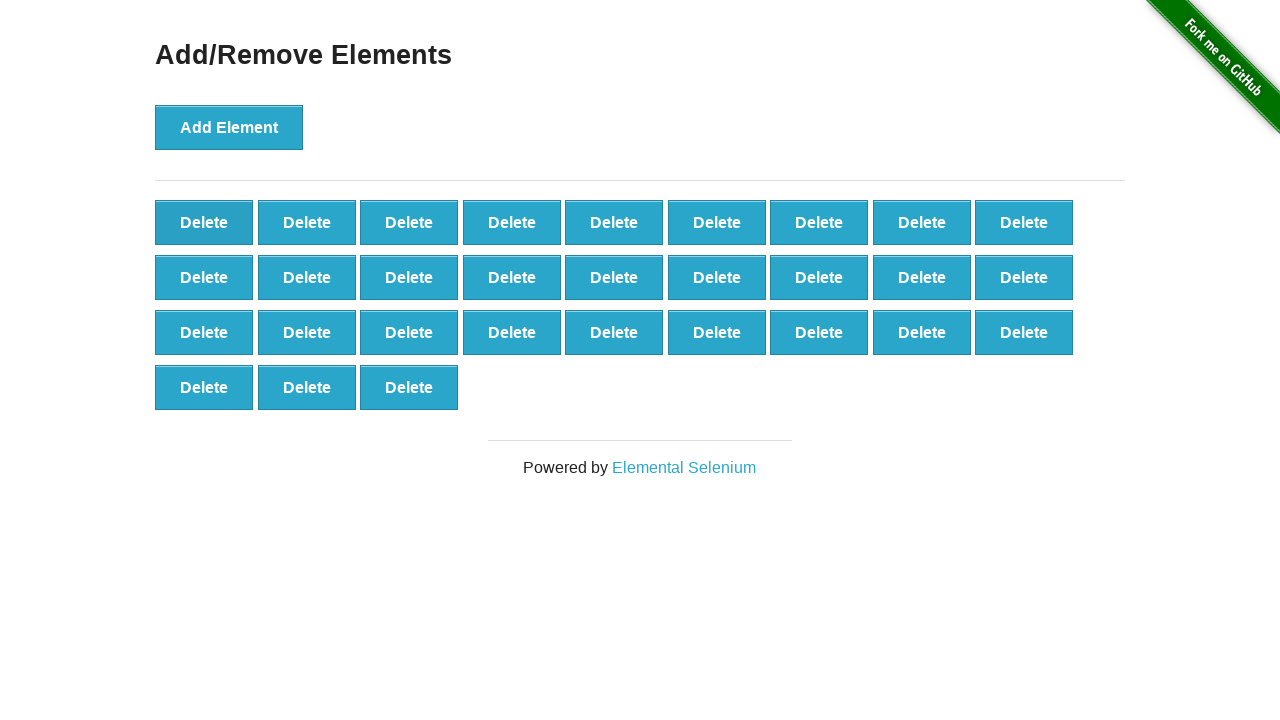

Clicked delete button (iteration 71/90) at (204, 222) on xpath=//*[@onclick='deleteElement()'] >> nth=0
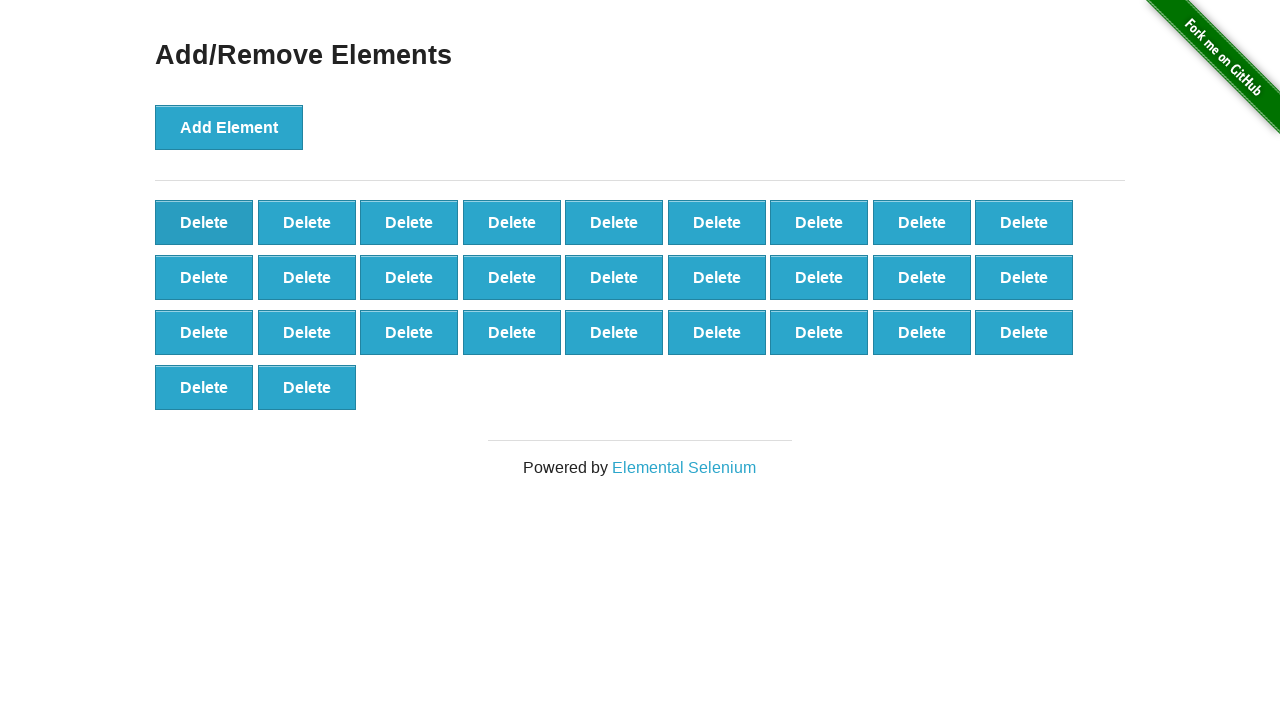

Clicked delete button (iteration 72/90) at (204, 222) on xpath=//*[@onclick='deleteElement()'] >> nth=0
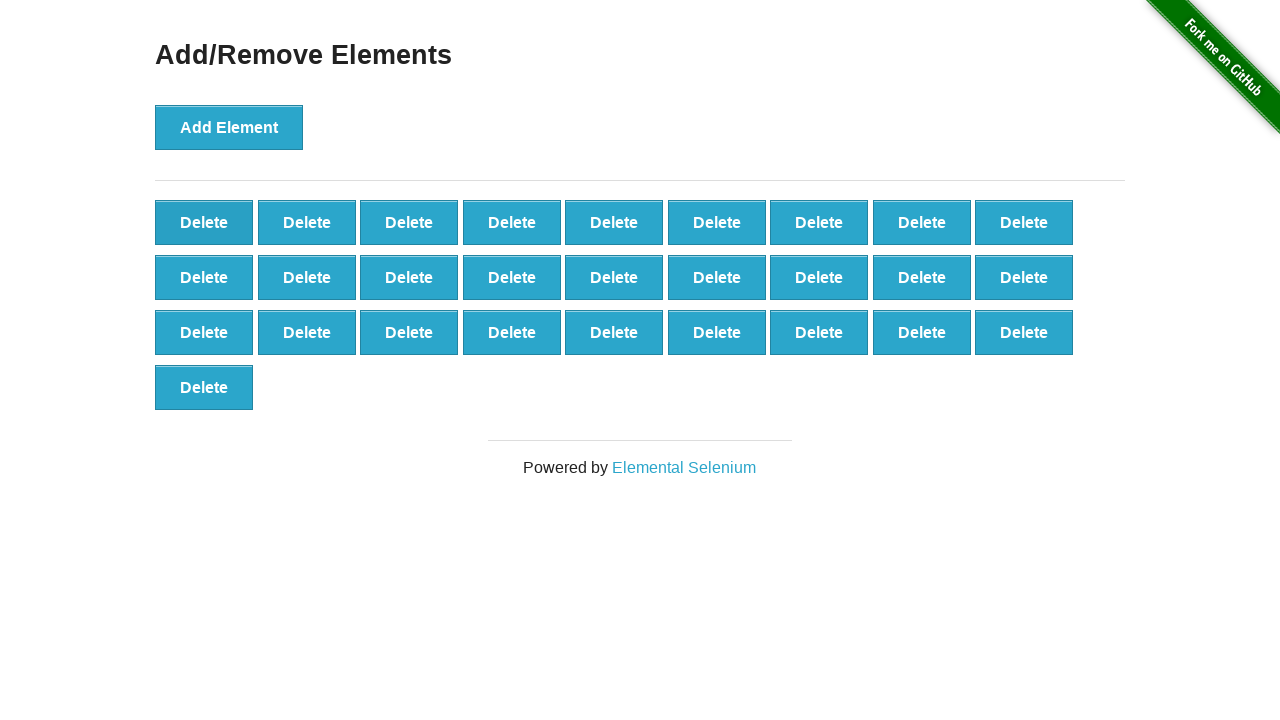

Clicked delete button (iteration 73/90) at (204, 222) on xpath=//*[@onclick='deleteElement()'] >> nth=0
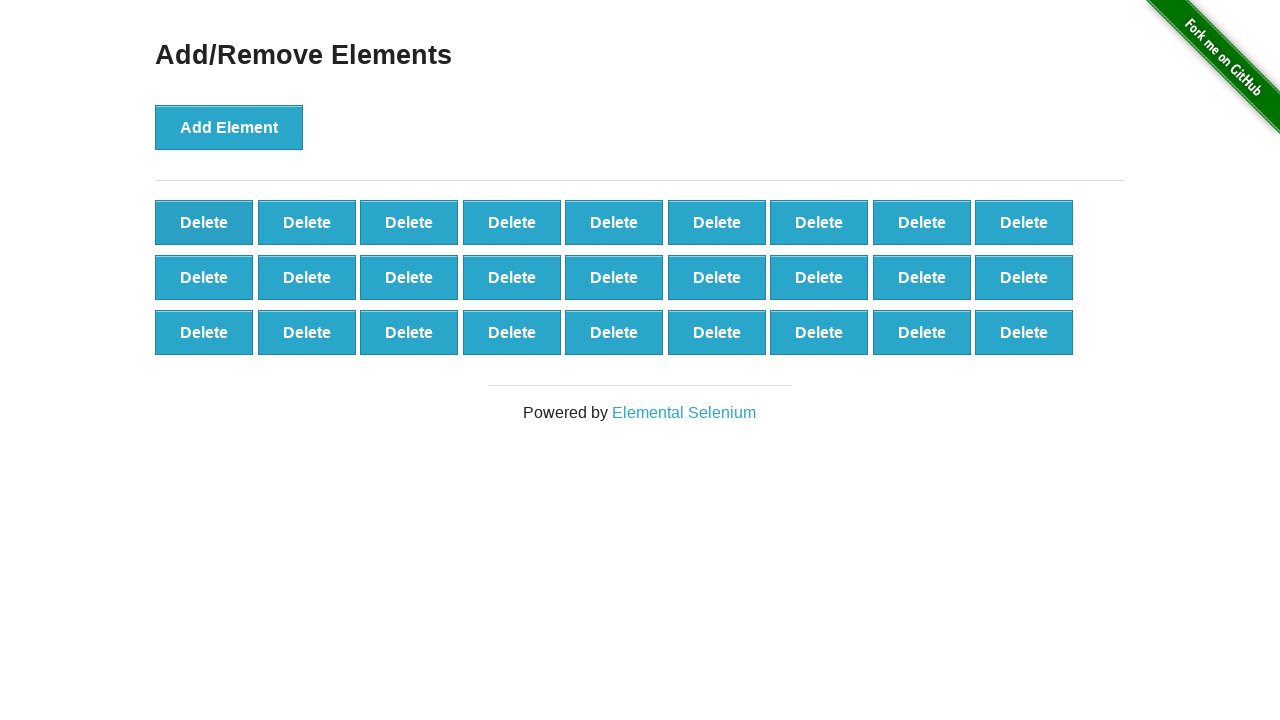

Clicked delete button (iteration 74/90) at (204, 222) on xpath=//*[@onclick='deleteElement()'] >> nth=0
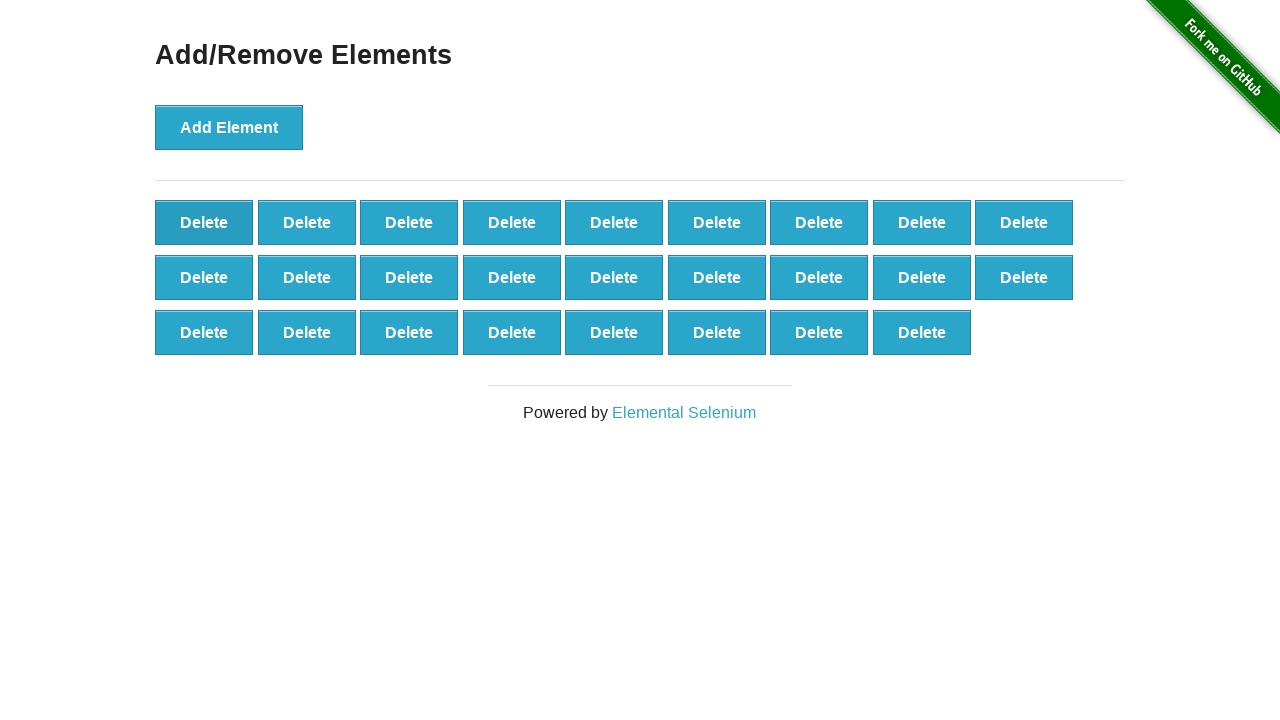

Clicked delete button (iteration 75/90) at (204, 222) on xpath=//*[@onclick='deleteElement()'] >> nth=0
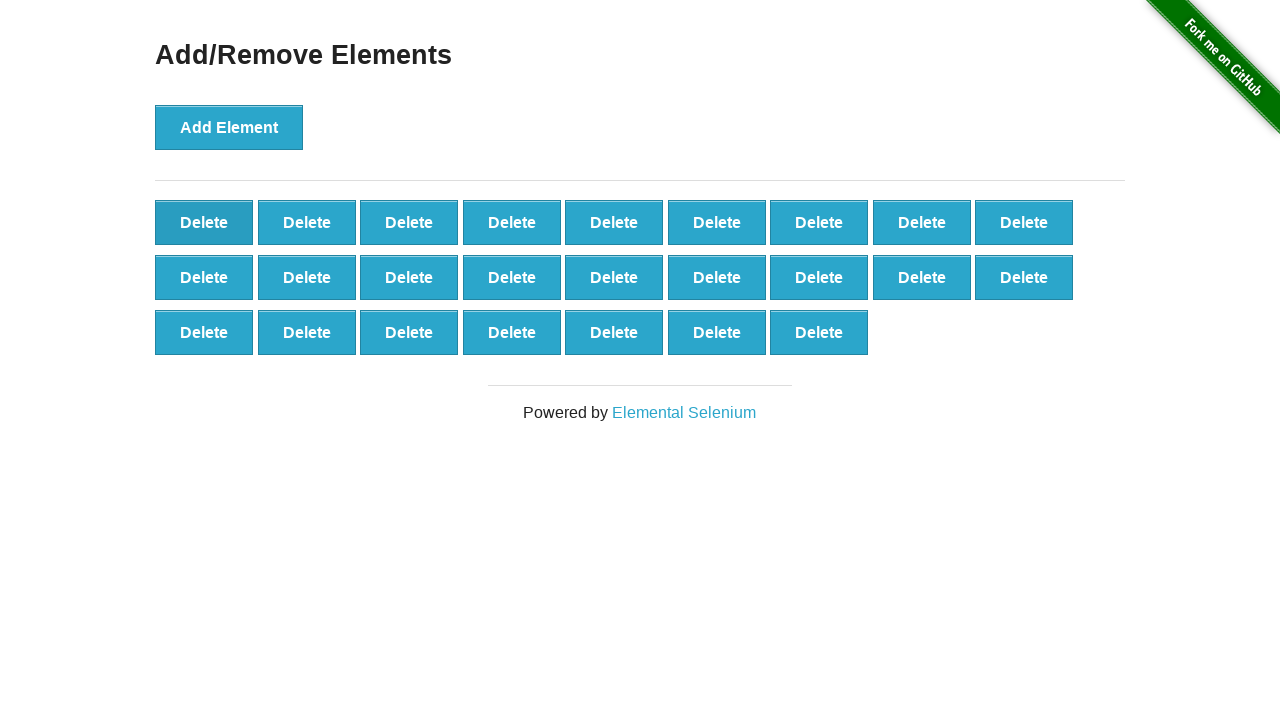

Clicked delete button (iteration 76/90) at (204, 222) on xpath=//*[@onclick='deleteElement()'] >> nth=0
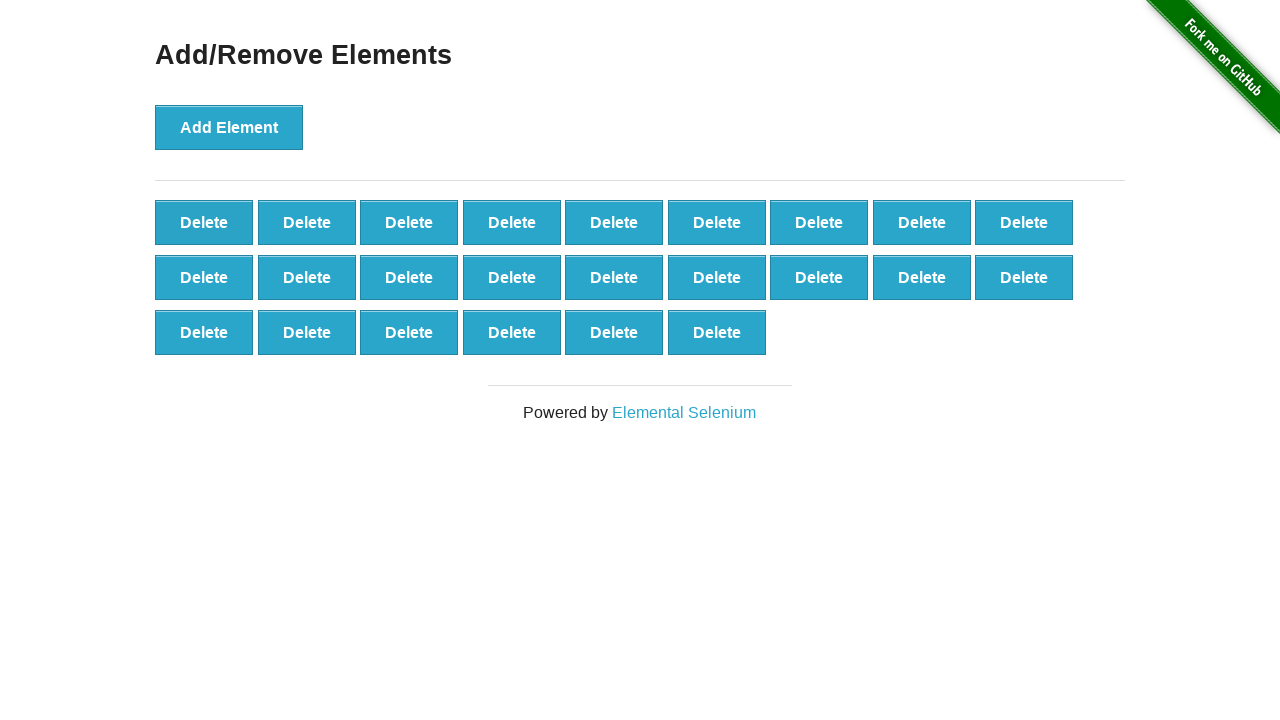

Clicked delete button (iteration 77/90) at (204, 222) on xpath=//*[@onclick='deleteElement()'] >> nth=0
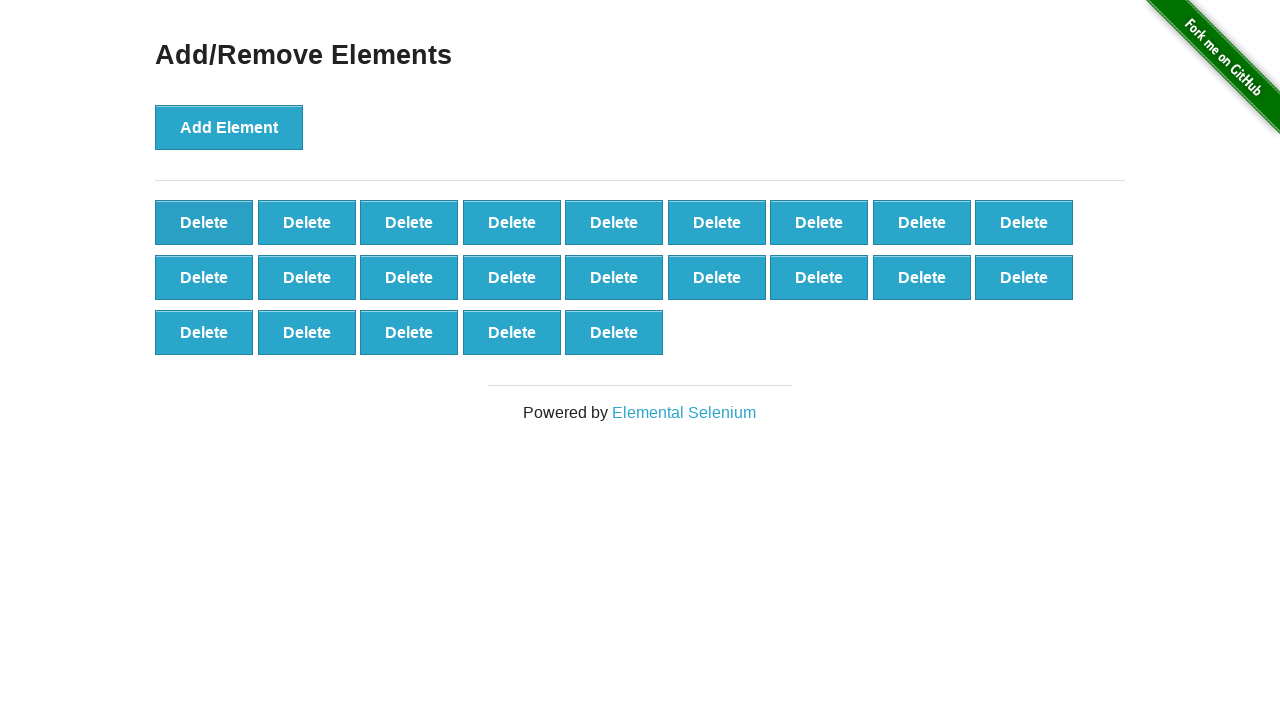

Clicked delete button (iteration 78/90) at (204, 222) on xpath=//*[@onclick='deleteElement()'] >> nth=0
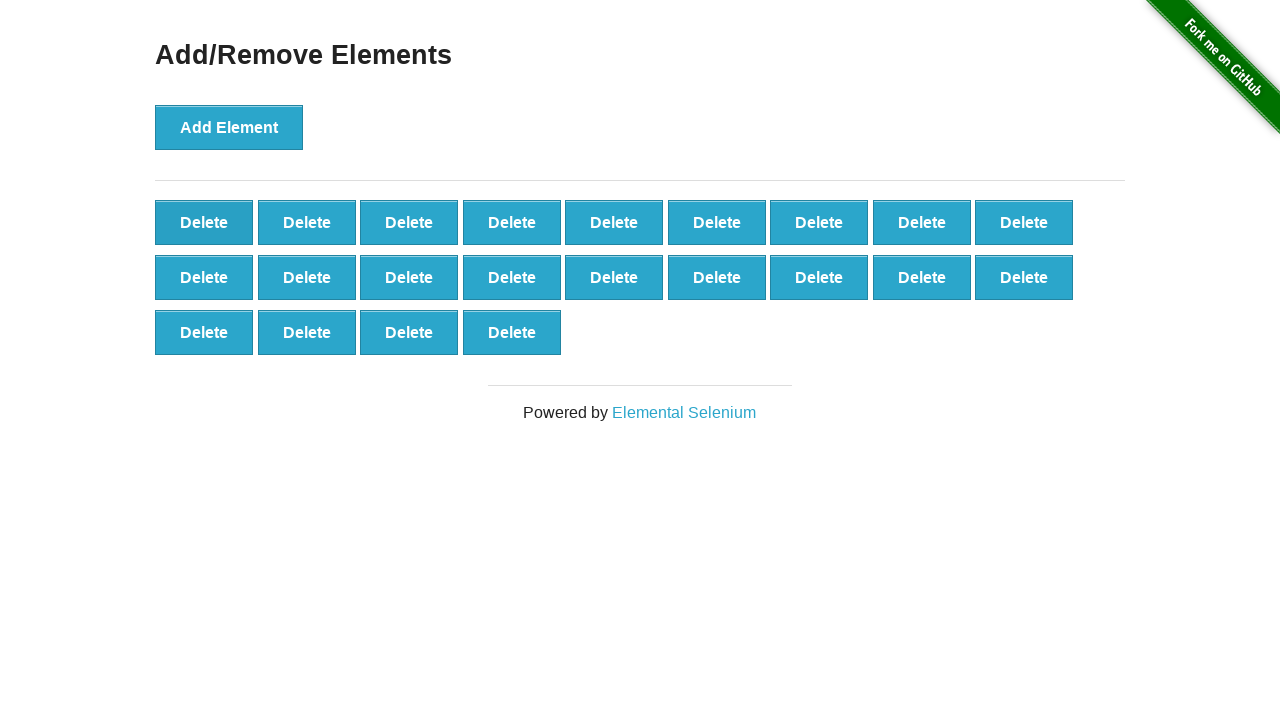

Clicked delete button (iteration 79/90) at (204, 222) on xpath=//*[@onclick='deleteElement()'] >> nth=0
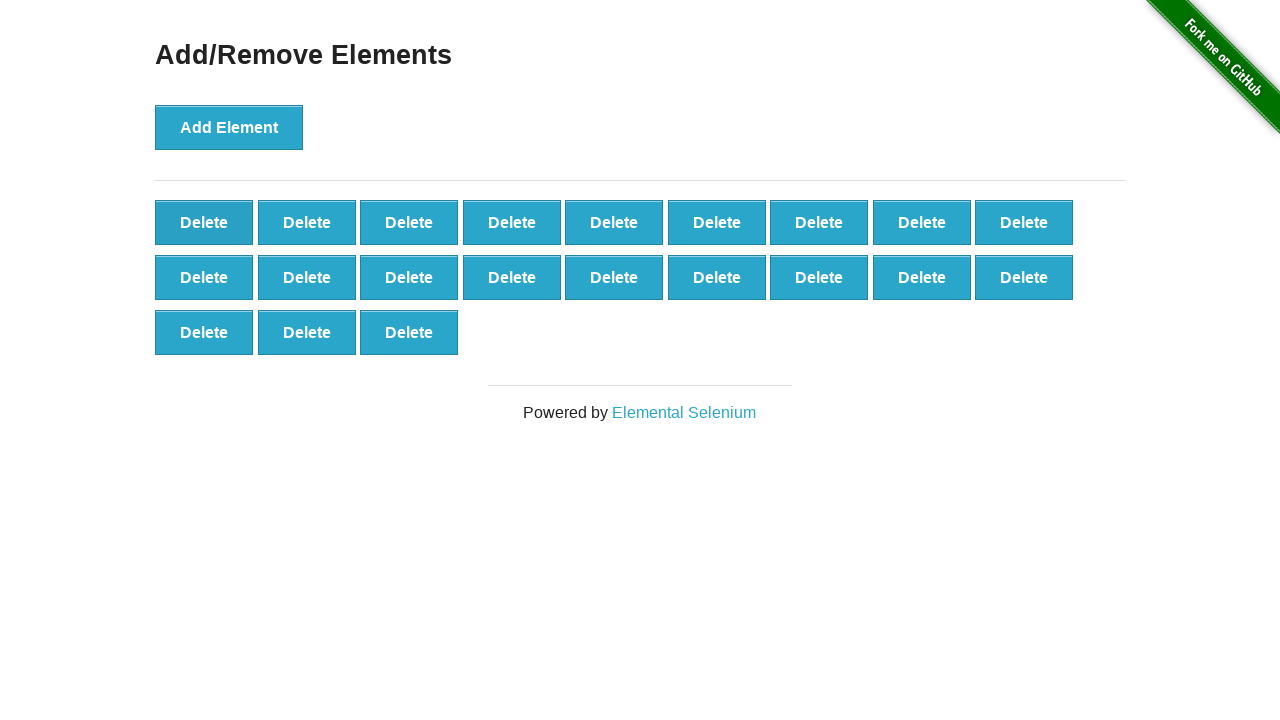

Clicked delete button (iteration 80/90) at (204, 222) on xpath=//*[@onclick='deleteElement()'] >> nth=0
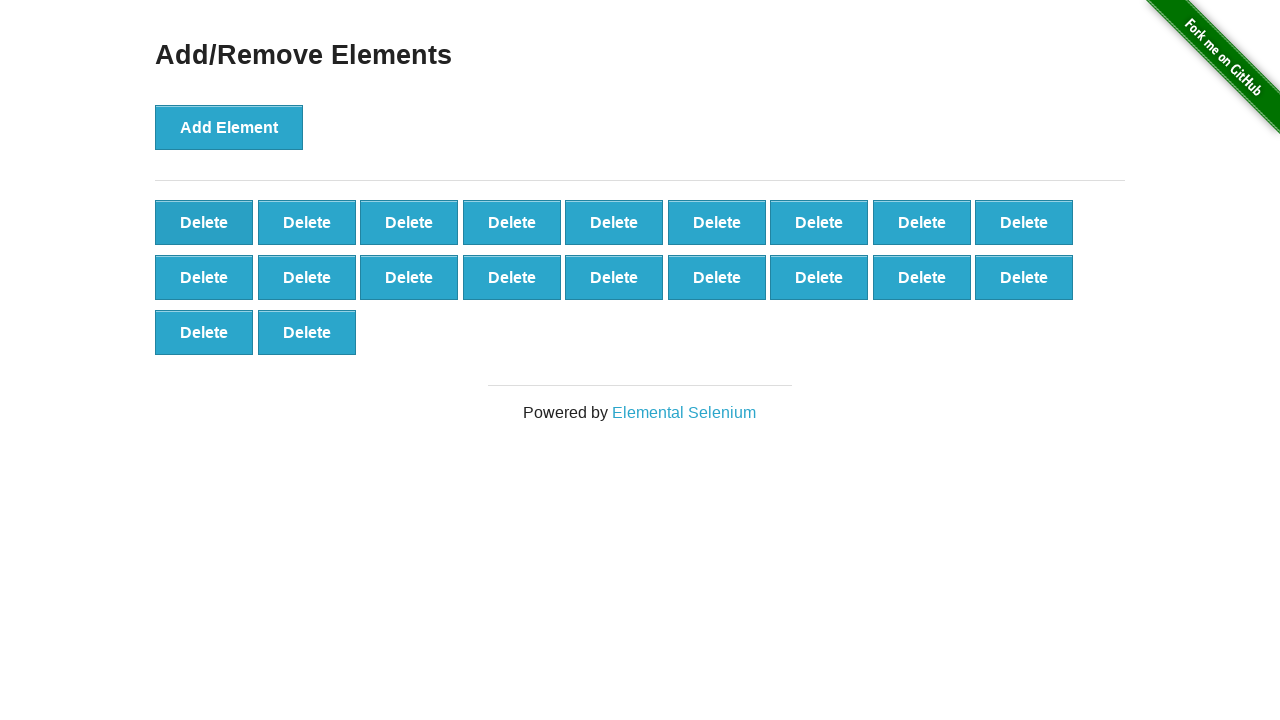

Clicked delete button (iteration 81/90) at (204, 222) on xpath=//*[@onclick='deleteElement()'] >> nth=0
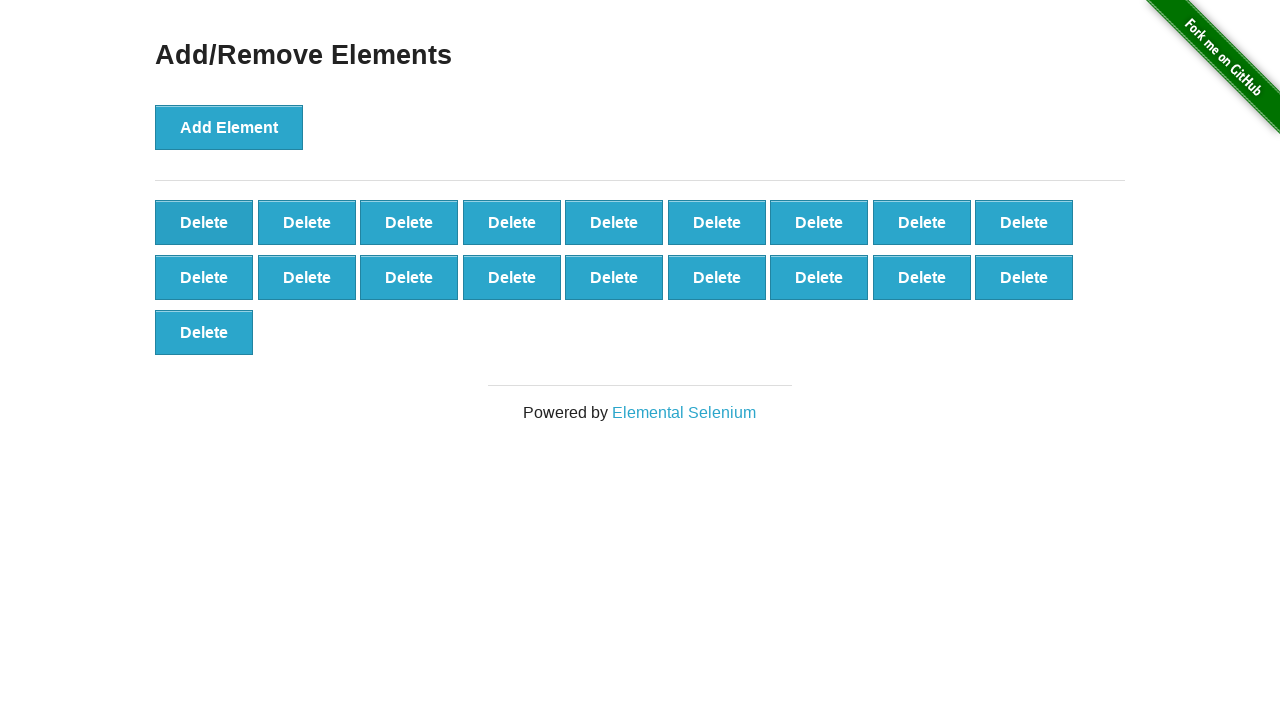

Clicked delete button (iteration 82/90) at (204, 222) on xpath=//*[@onclick='deleteElement()'] >> nth=0
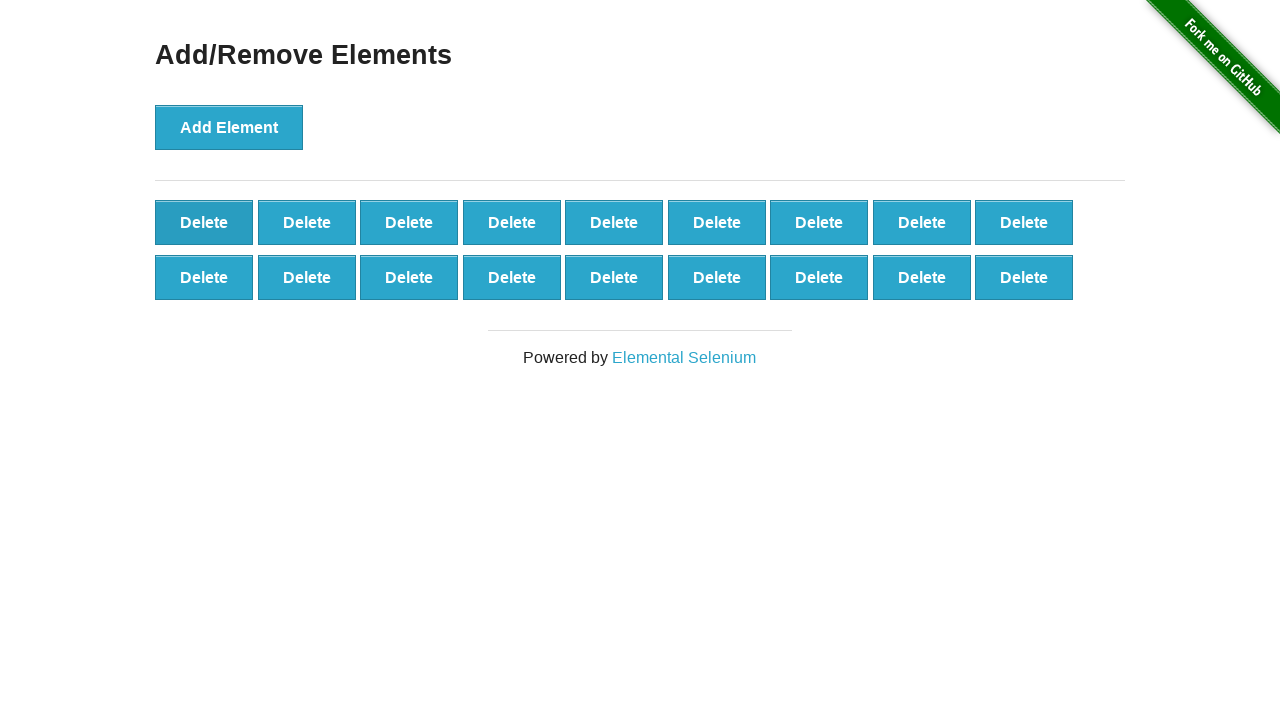

Clicked delete button (iteration 83/90) at (204, 222) on xpath=//*[@onclick='deleteElement()'] >> nth=0
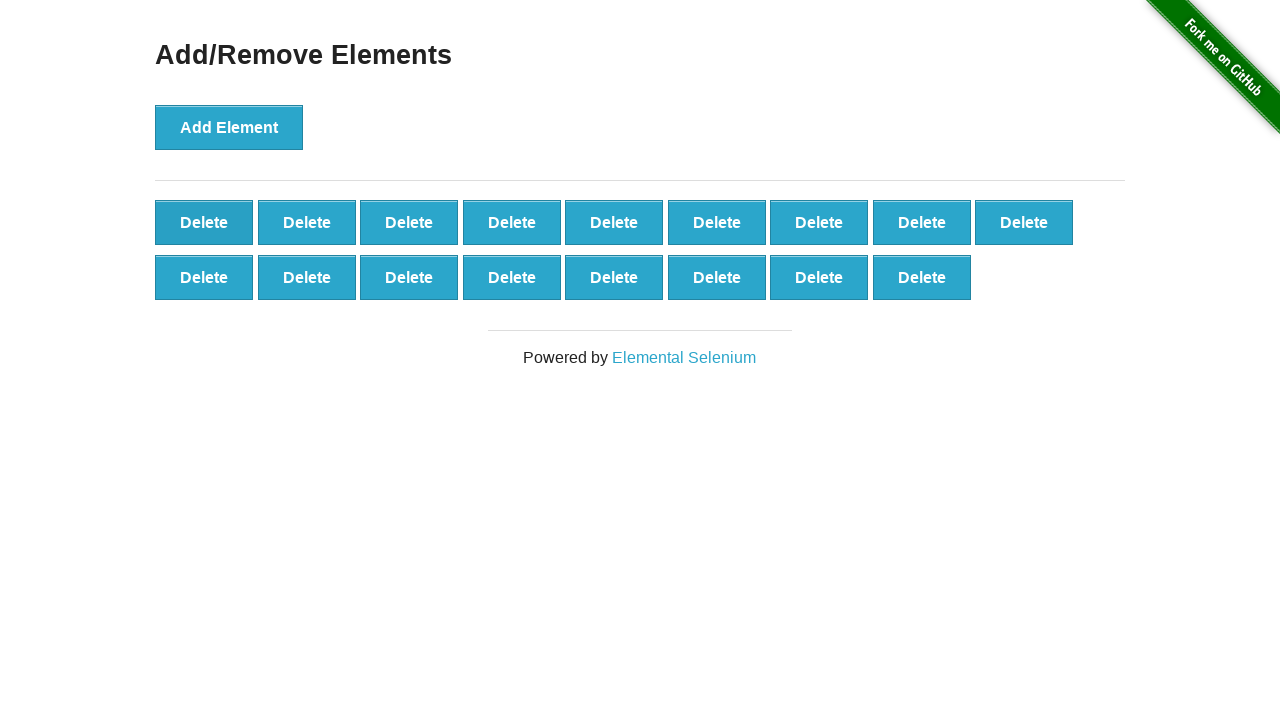

Clicked delete button (iteration 84/90) at (204, 222) on xpath=//*[@onclick='deleteElement()'] >> nth=0
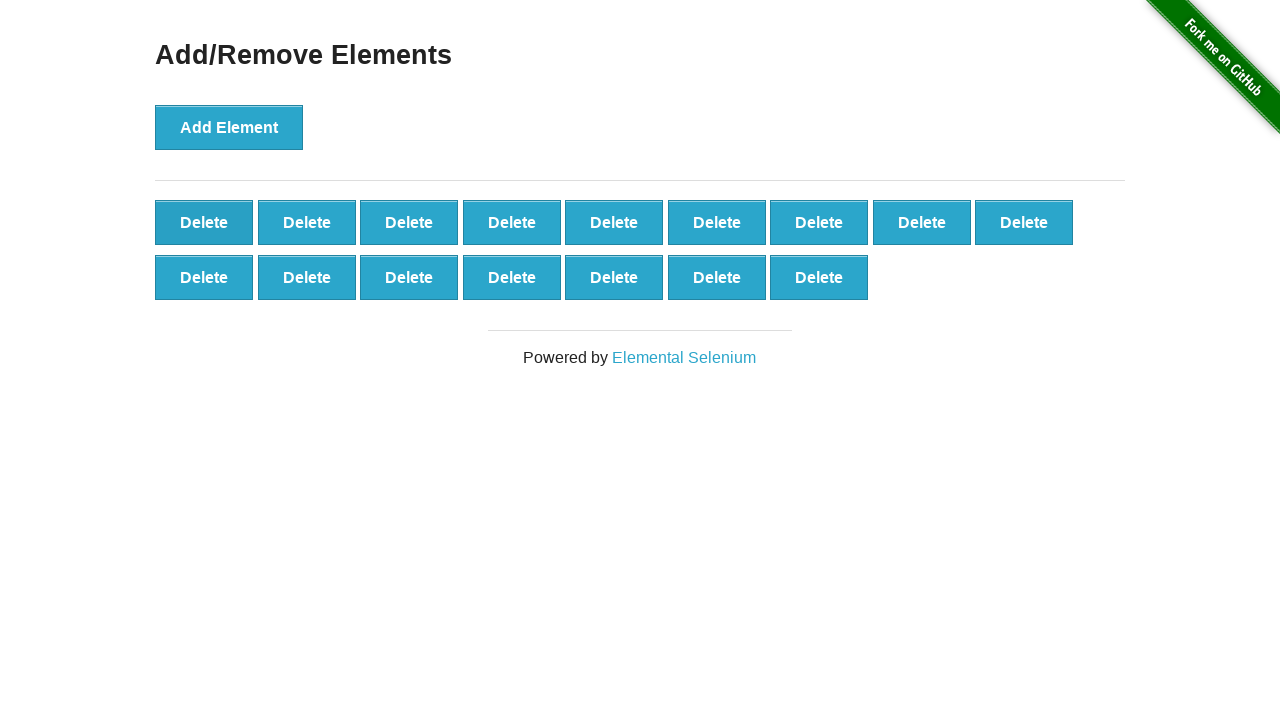

Clicked delete button (iteration 85/90) at (204, 222) on xpath=//*[@onclick='deleteElement()'] >> nth=0
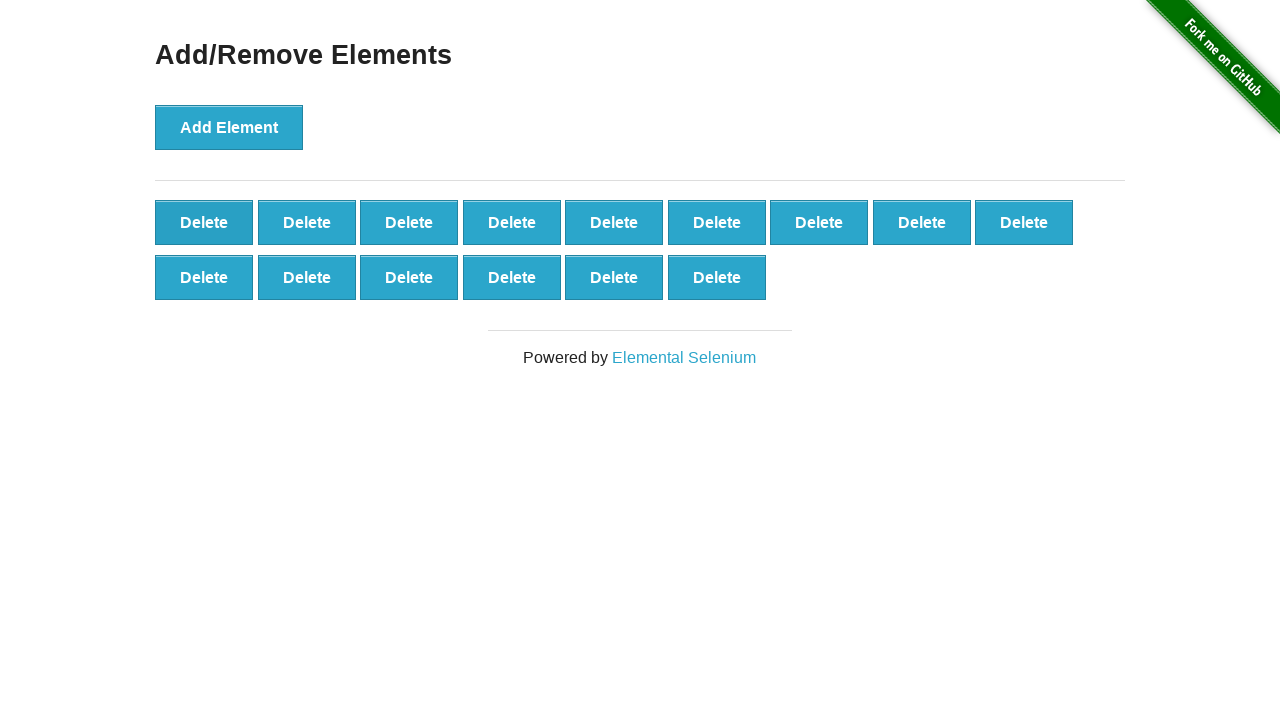

Clicked delete button (iteration 86/90) at (204, 222) on xpath=//*[@onclick='deleteElement()'] >> nth=0
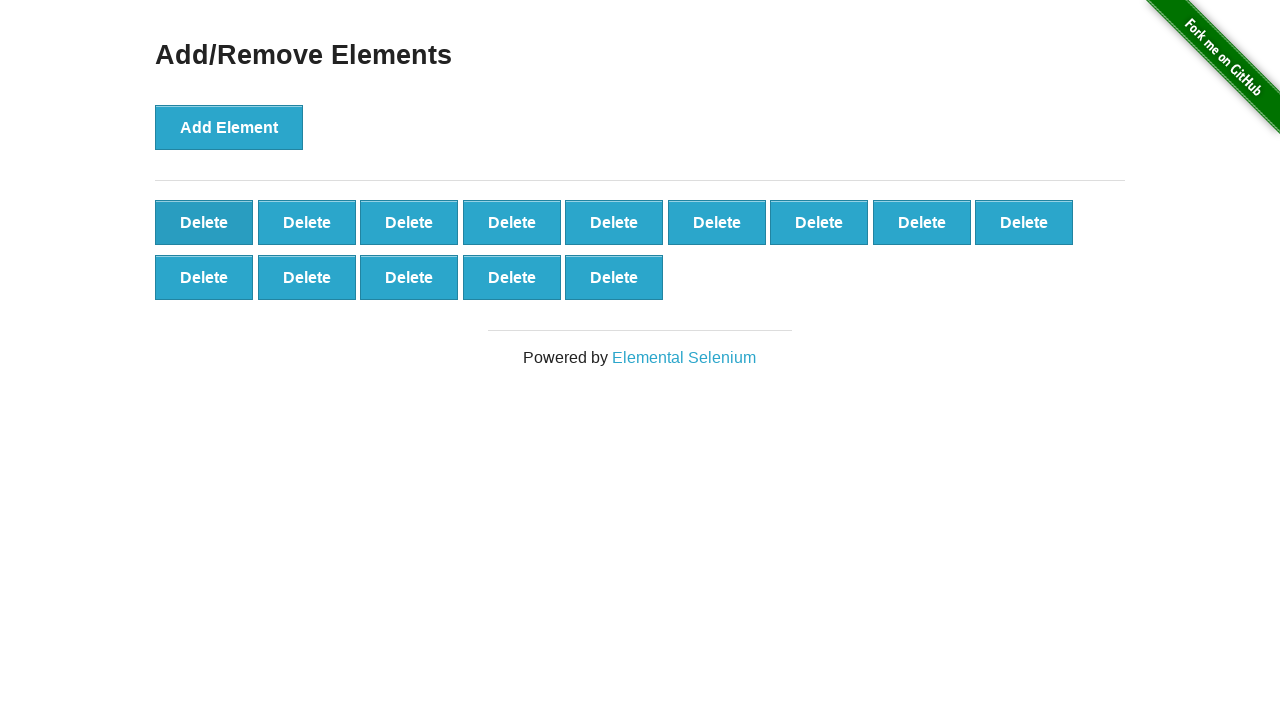

Clicked delete button (iteration 87/90) at (204, 222) on xpath=//*[@onclick='deleteElement()'] >> nth=0
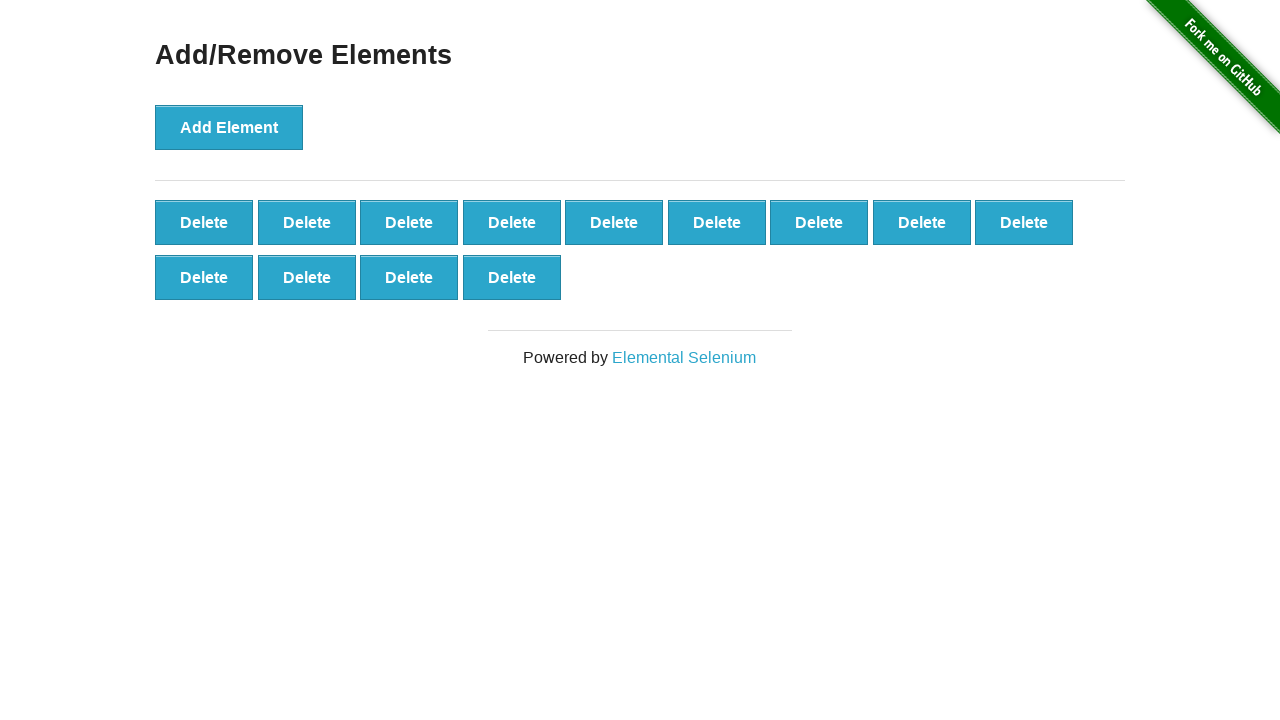

Clicked delete button (iteration 88/90) at (204, 222) on xpath=//*[@onclick='deleteElement()'] >> nth=0
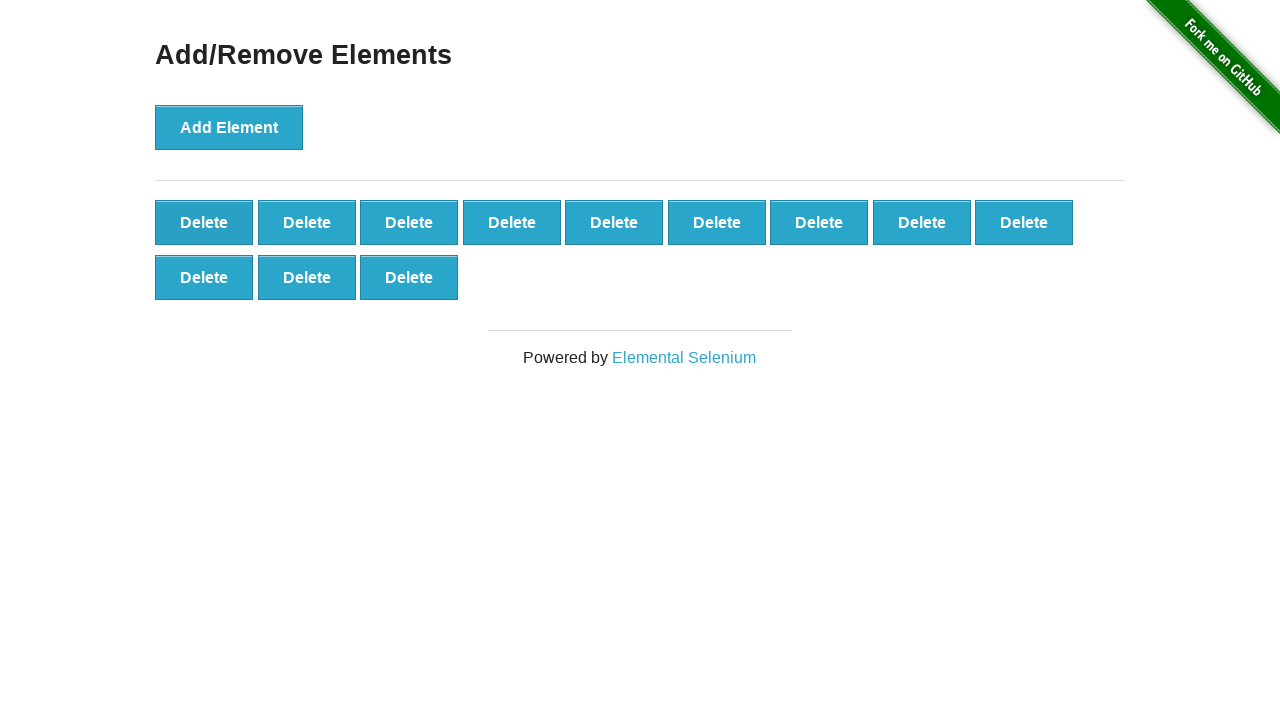

Clicked delete button (iteration 89/90) at (204, 222) on xpath=//*[@onclick='deleteElement()'] >> nth=0
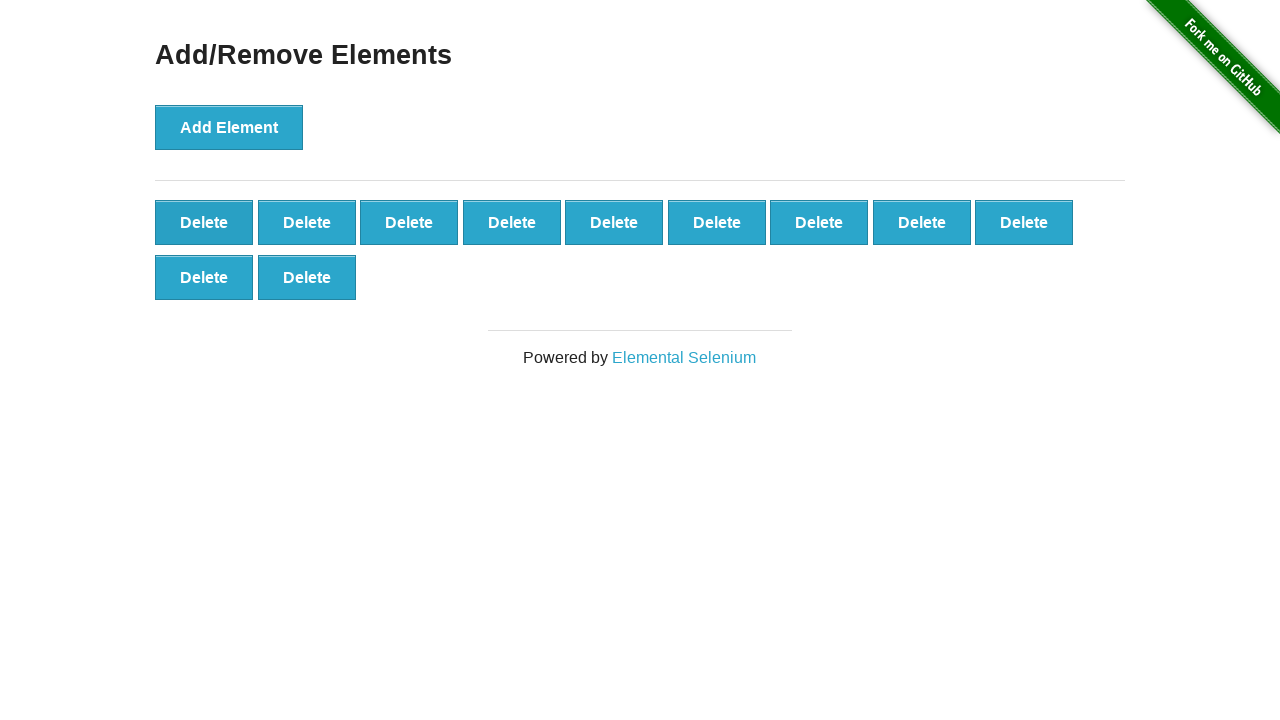

Clicked delete button (iteration 90/90) at (204, 222) on xpath=//*[@onclick='deleteElement()'] >> nth=0
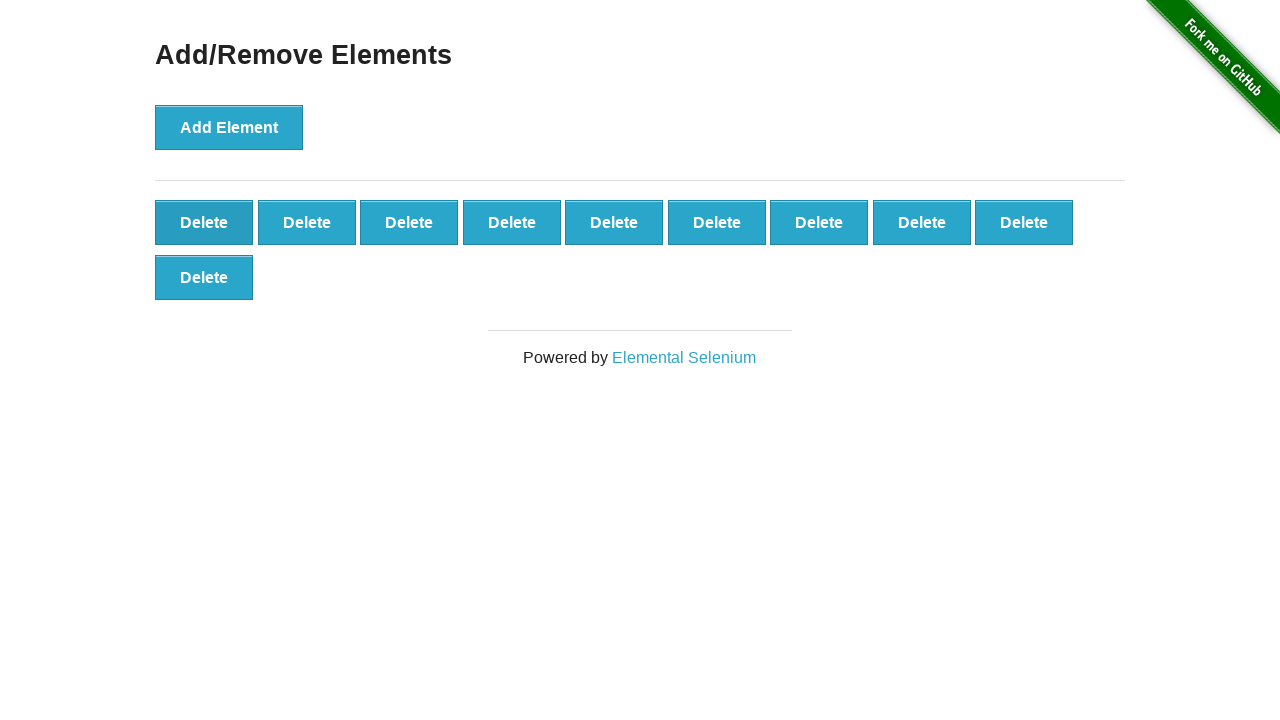

Verified 10 delete buttons remain
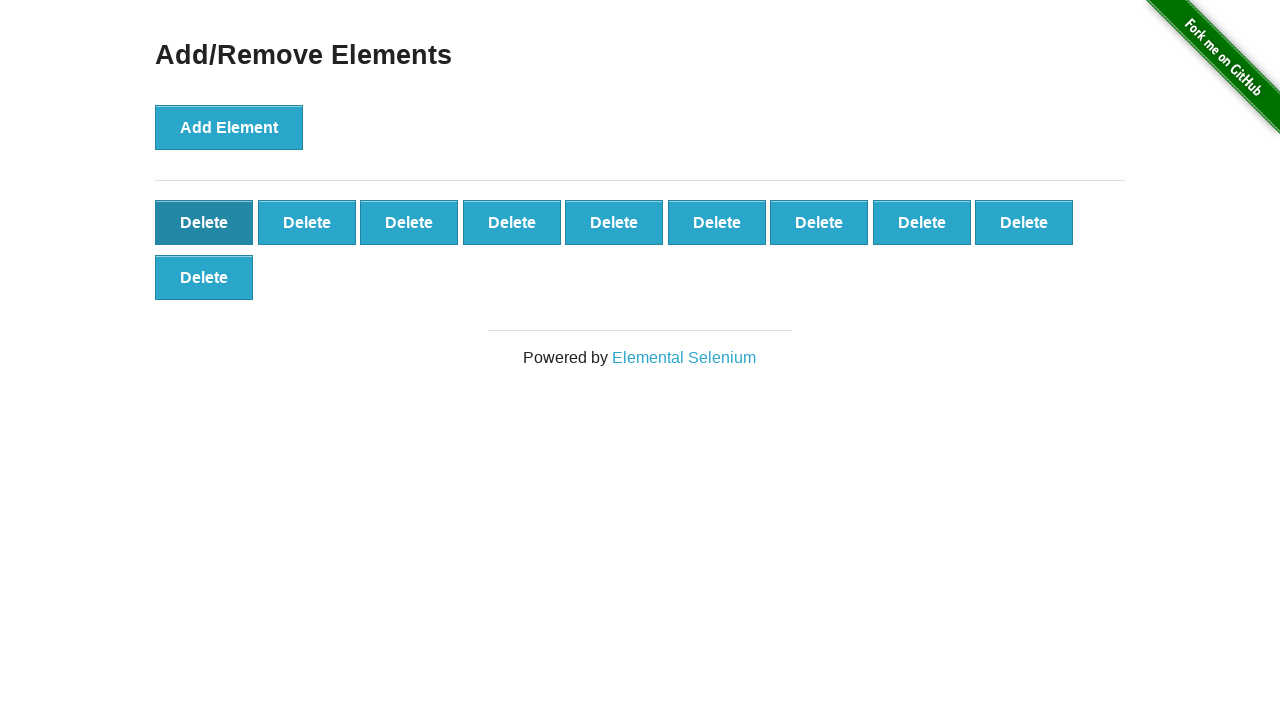

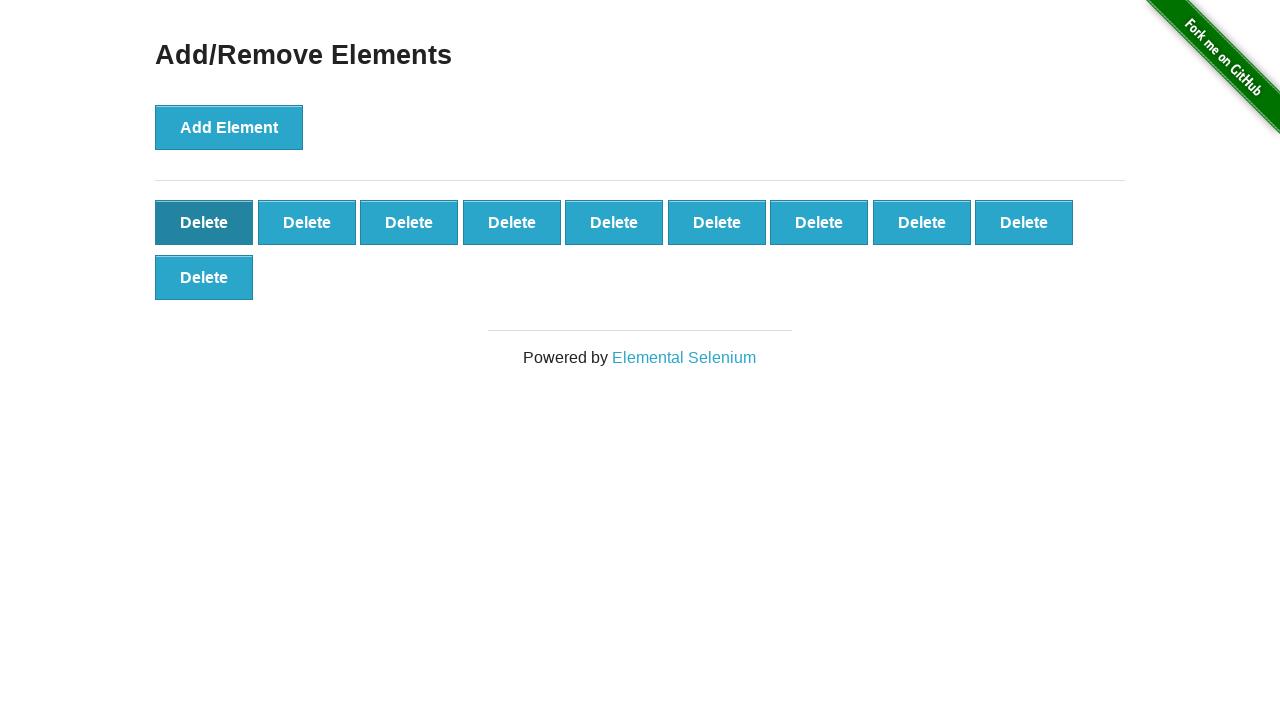